Tests a ToDo list application by creating 100 tasks, then deleting all odd-numbered tasks while handling confirmation dialogs that appear before each deletion.

Starting URL: https://material.playwrightvn.com/03-xpath-todo-list.html

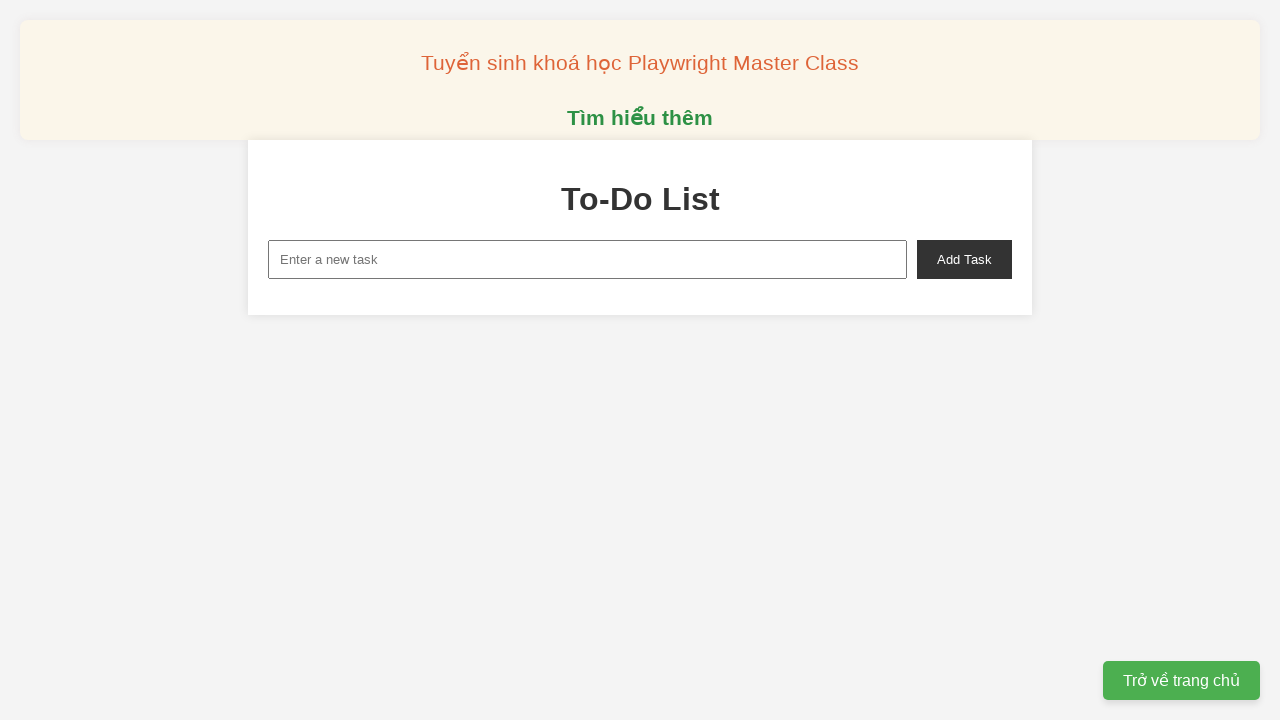

Set up dialog handler to accept all confirmation dialogs
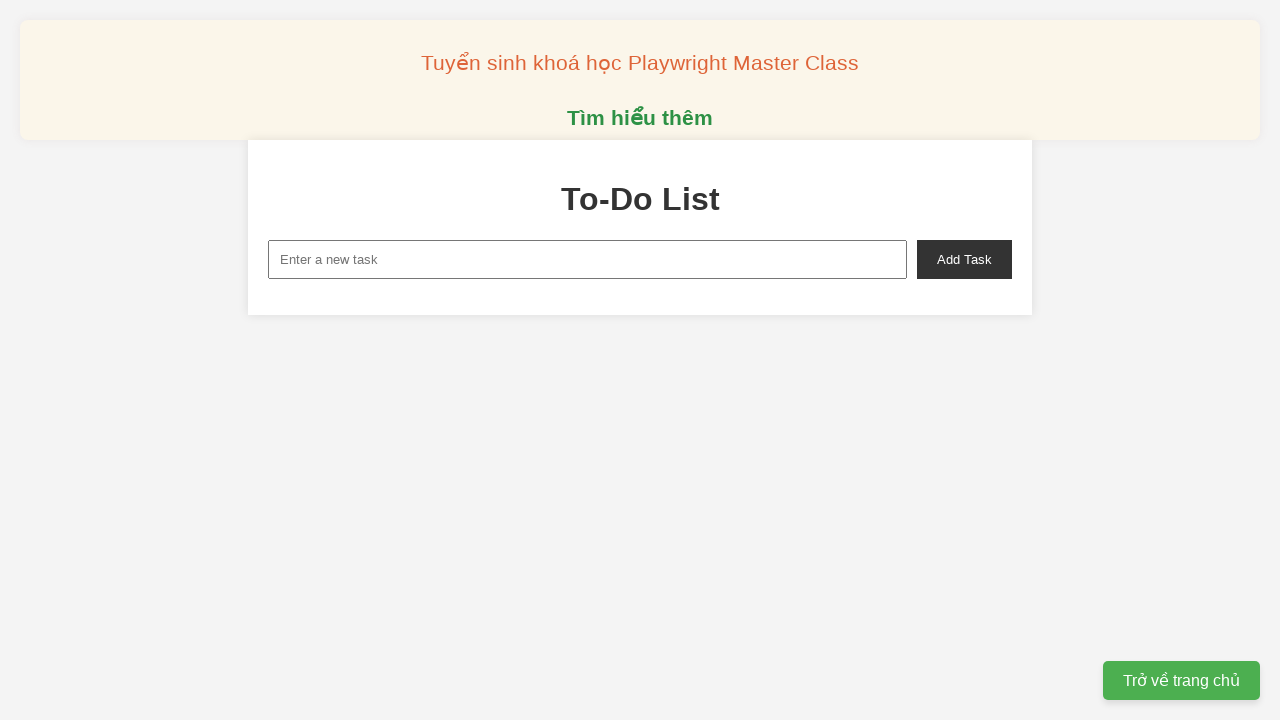

Filled input field with 'Todo 1' on xpath=//div/input[@type='text']
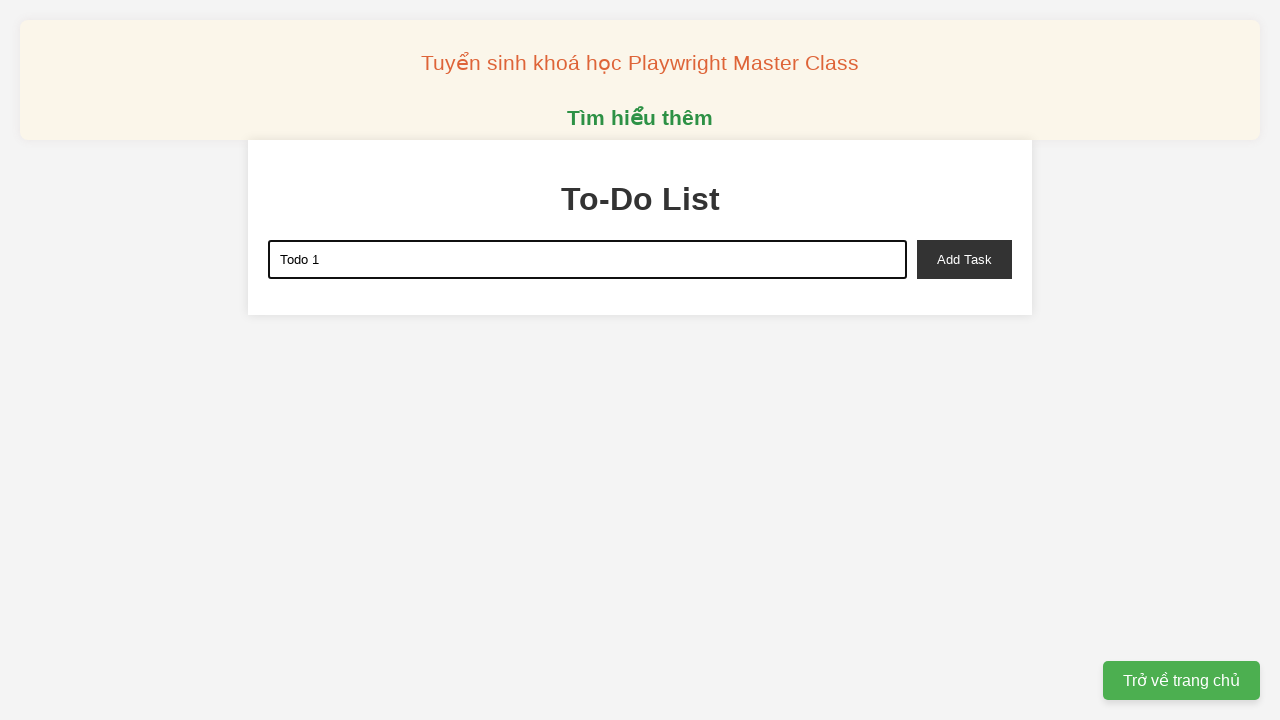

Clicked add button to create Todo 1 at (964, 259) on xpath=//div/button[@id='add-task']
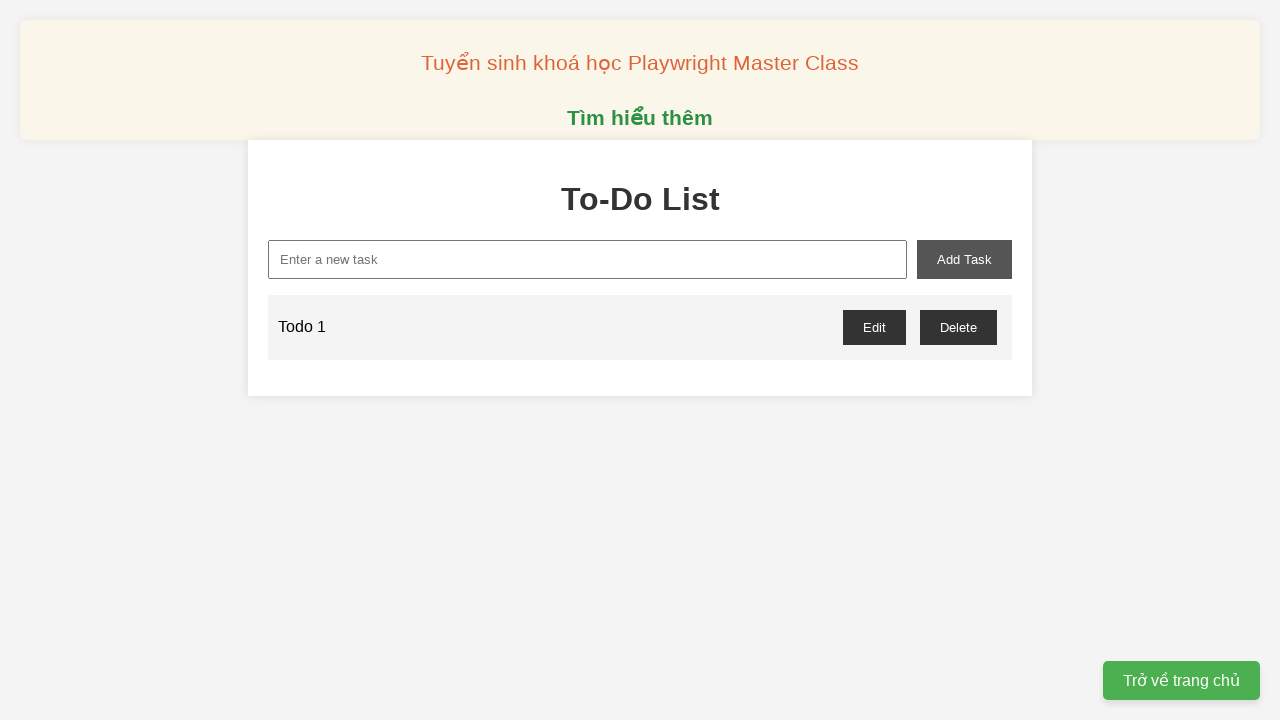

Filled input field with 'Todo 2' on xpath=//div/input[@type='text']
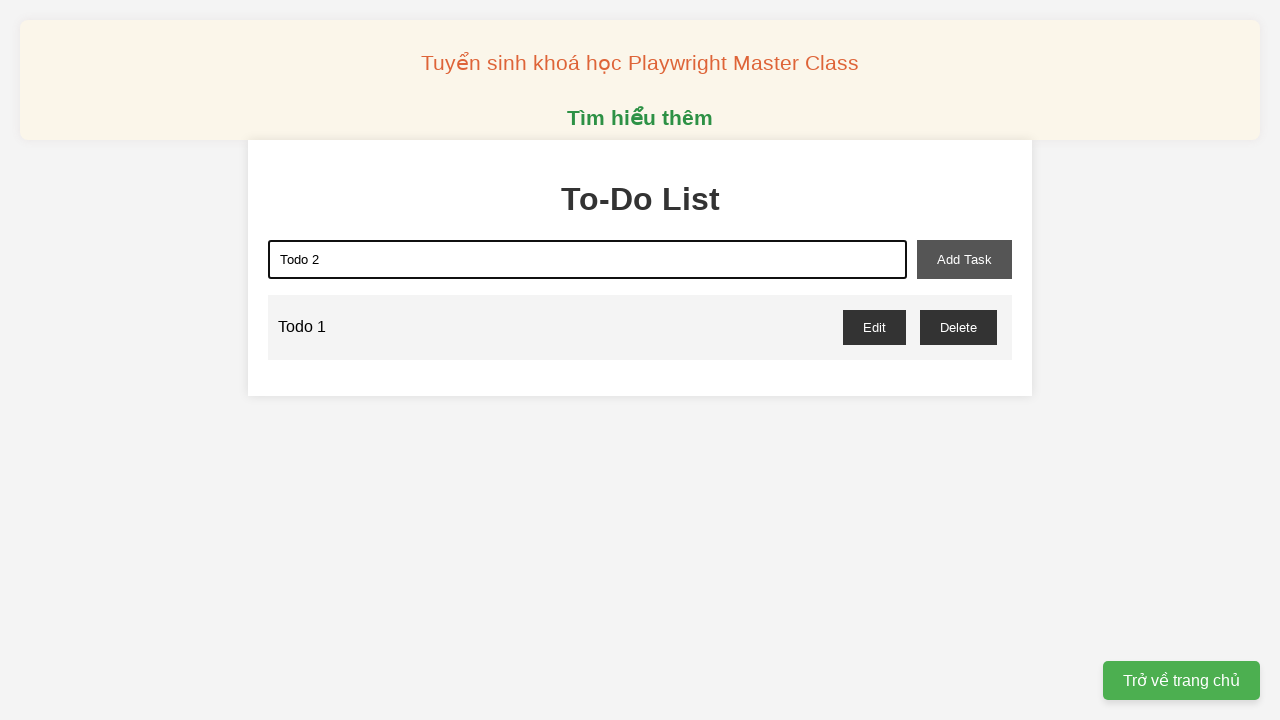

Clicked add button to create Todo 2 at (964, 259) on xpath=//div/button[@id='add-task']
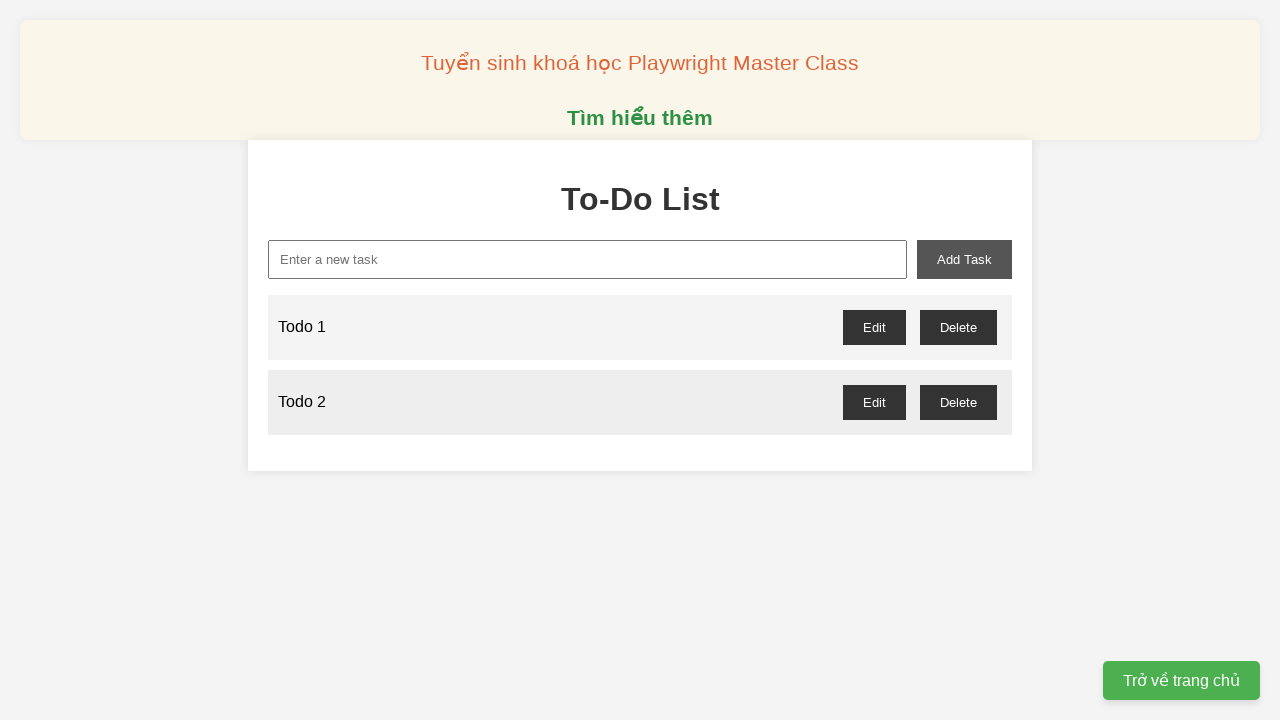

Filled input field with 'Todo 3' on xpath=//div/input[@type='text']
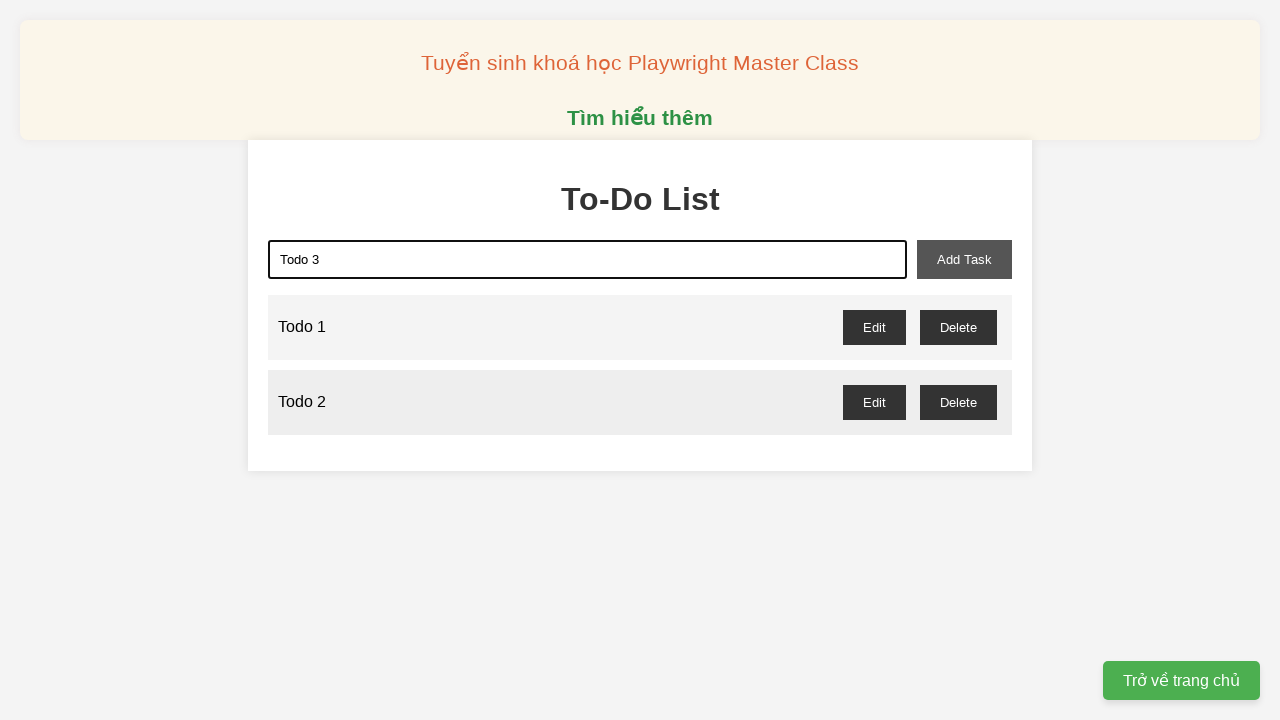

Clicked add button to create Todo 3 at (964, 259) on xpath=//div/button[@id='add-task']
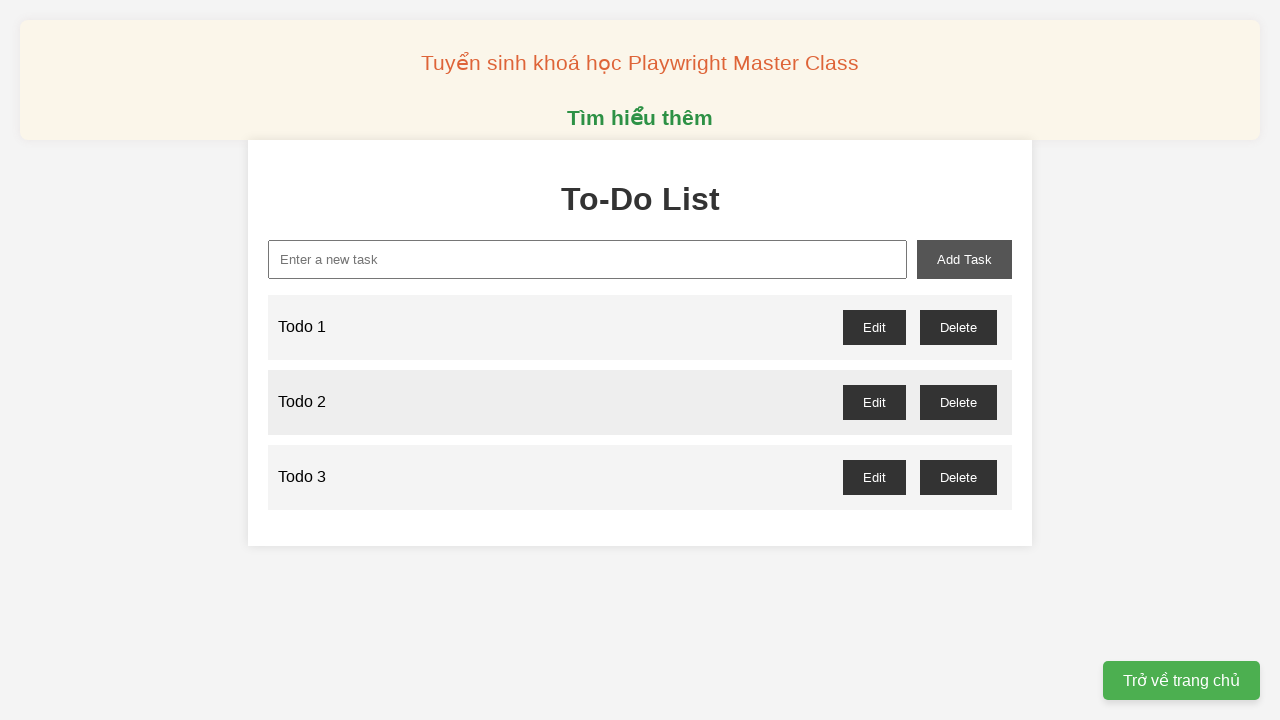

Filled input field with 'Todo 4' on xpath=//div/input[@type='text']
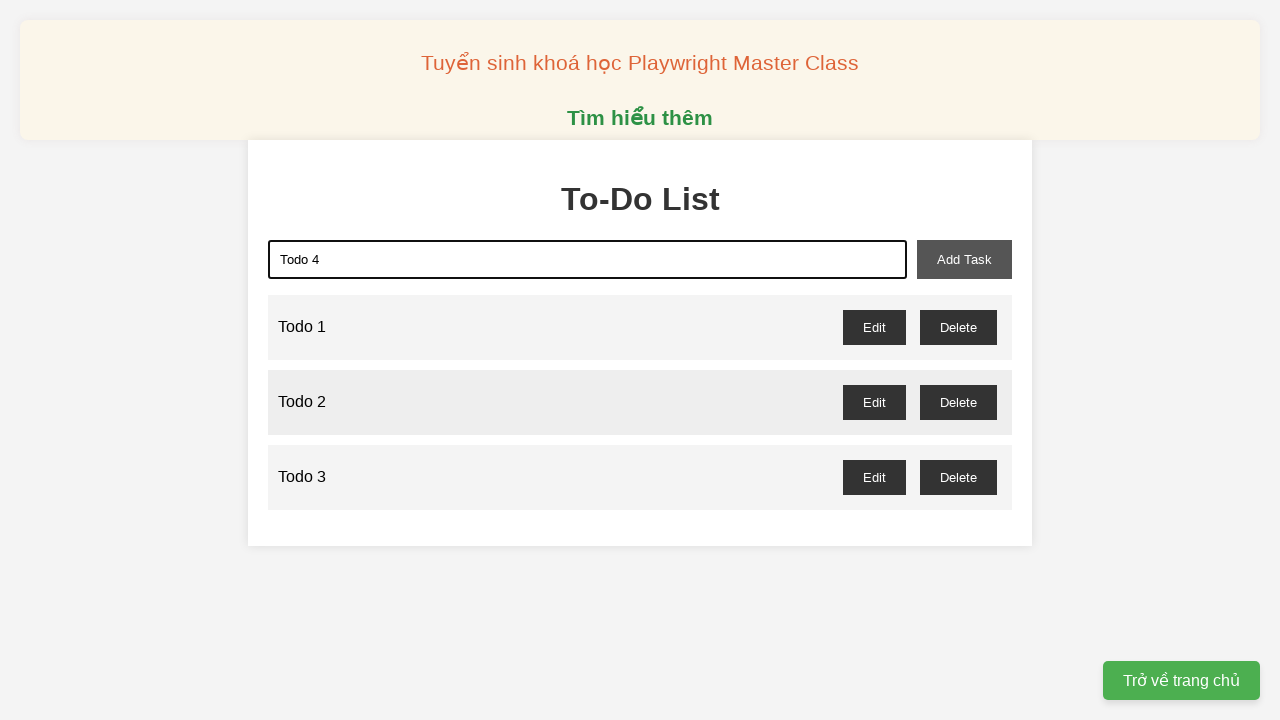

Clicked add button to create Todo 4 at (964, 259) on xpath=//div/button[@id='add-task']
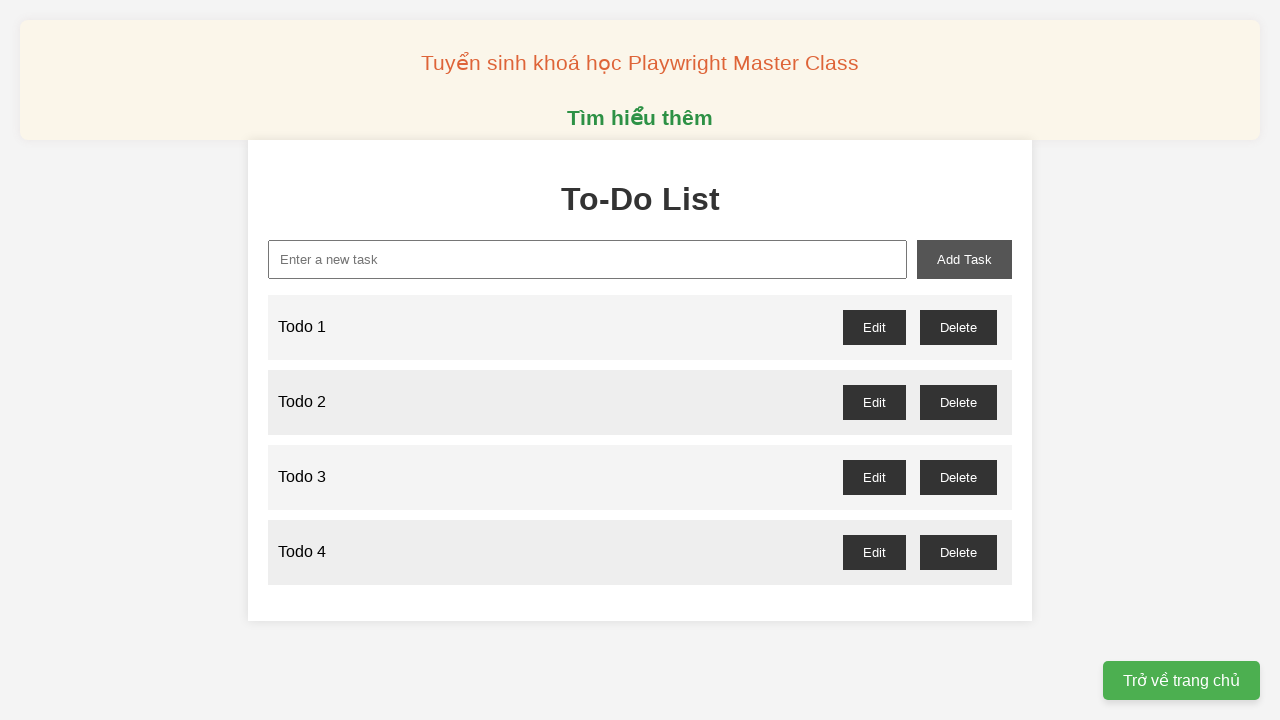

Filled input field with 'Todo 5' on xpath=//div/input[@type='text']
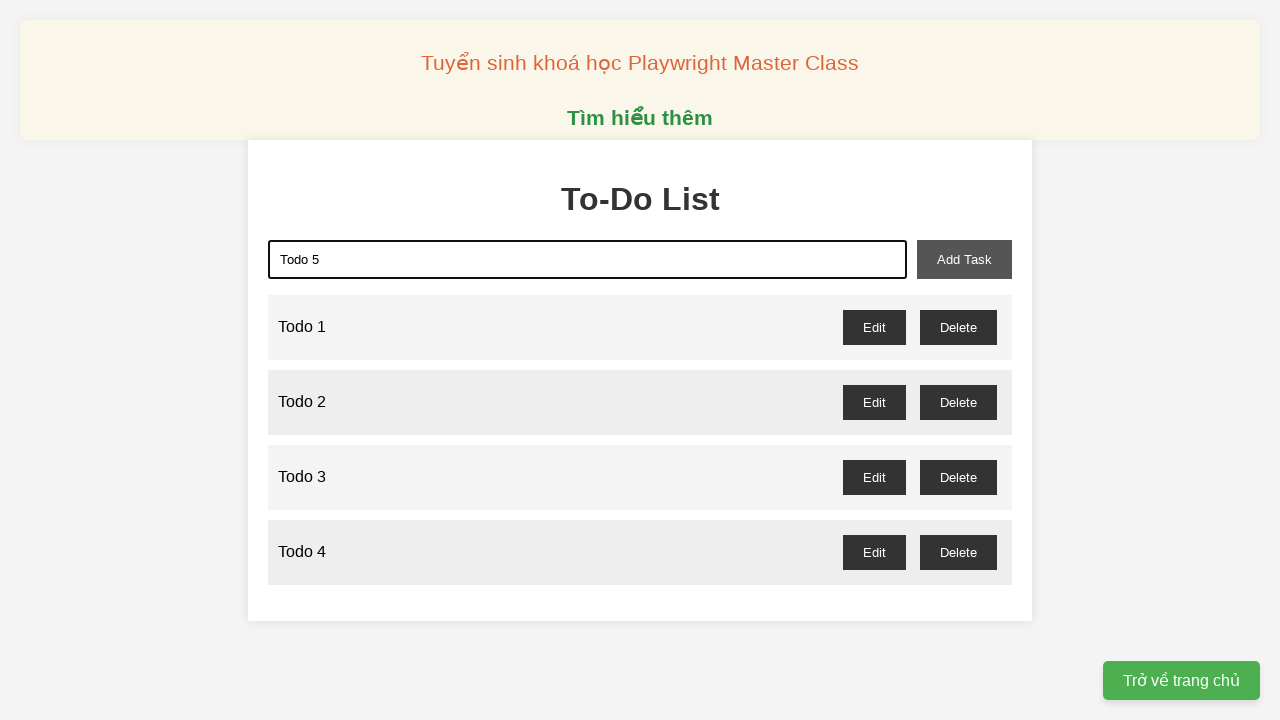

Clicked add button to create Todo 5 at (964, 259) on xpath=//div/button[@id='add-task']
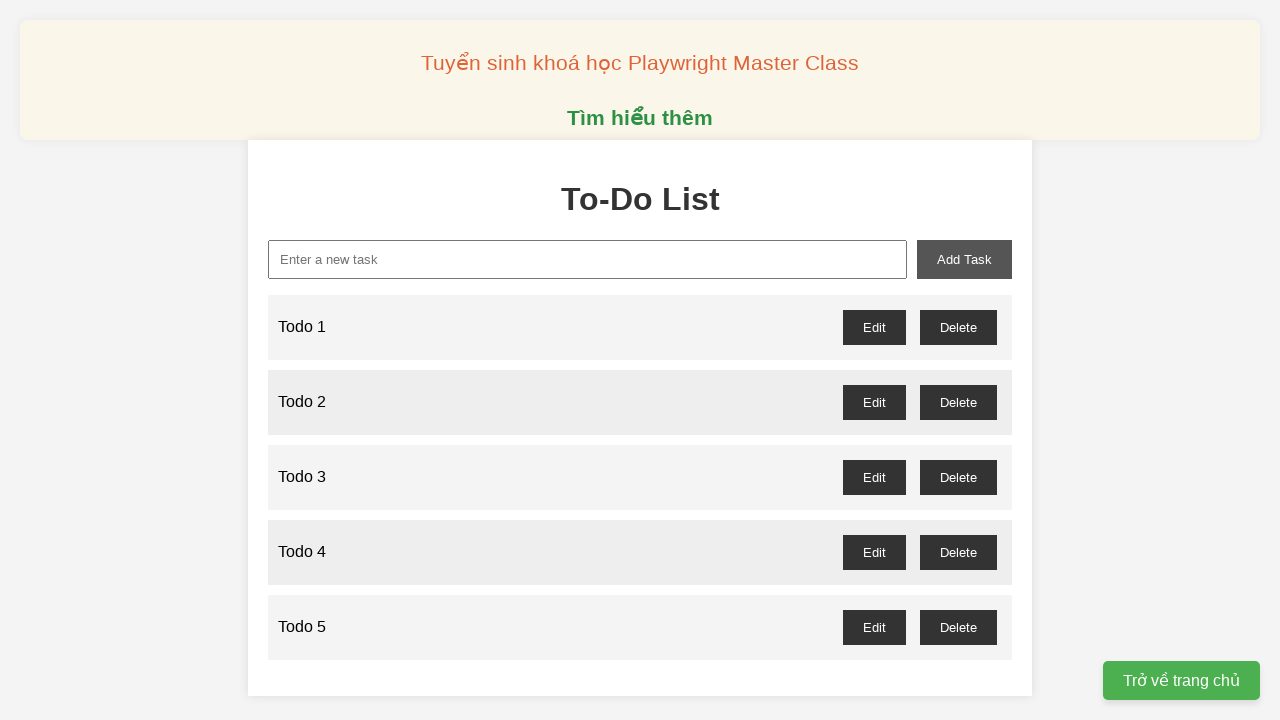

Filled input field with 'Todo 6' on xpath=//div/input[@type='text']
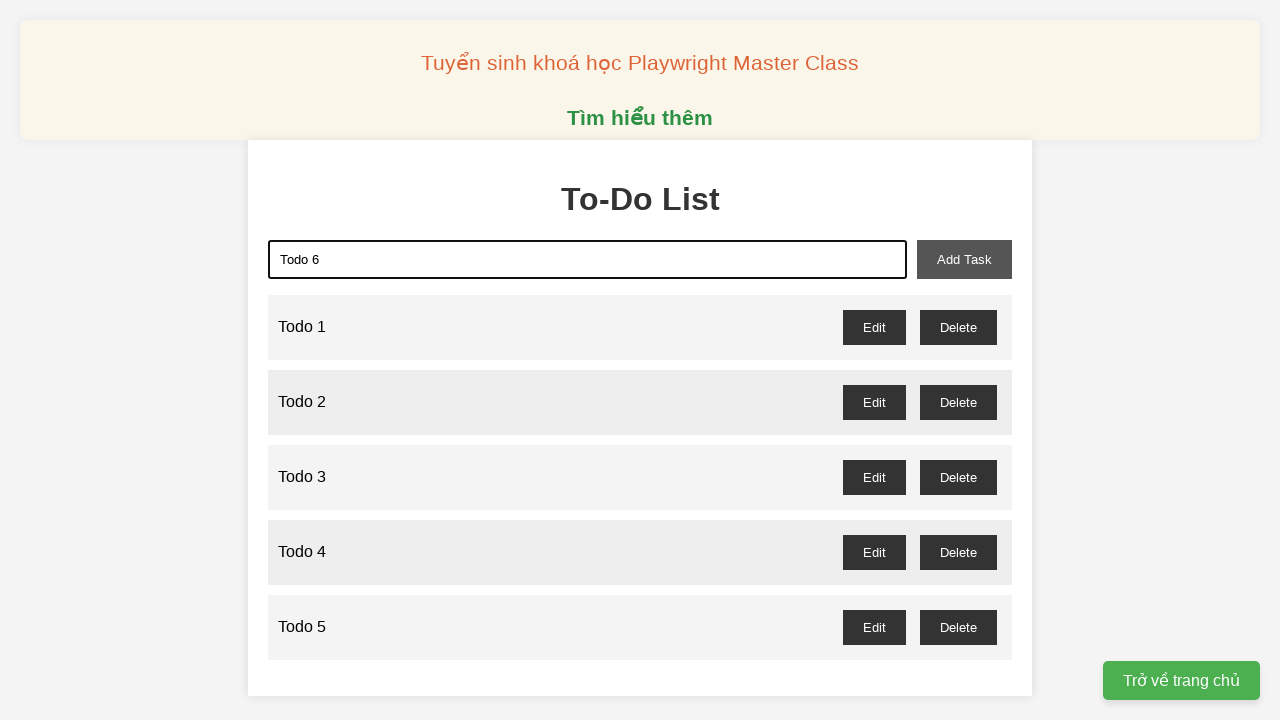

Clicked add button to create Todo 6 at (964, 259) on xpath=//div/button[@id='add-task']
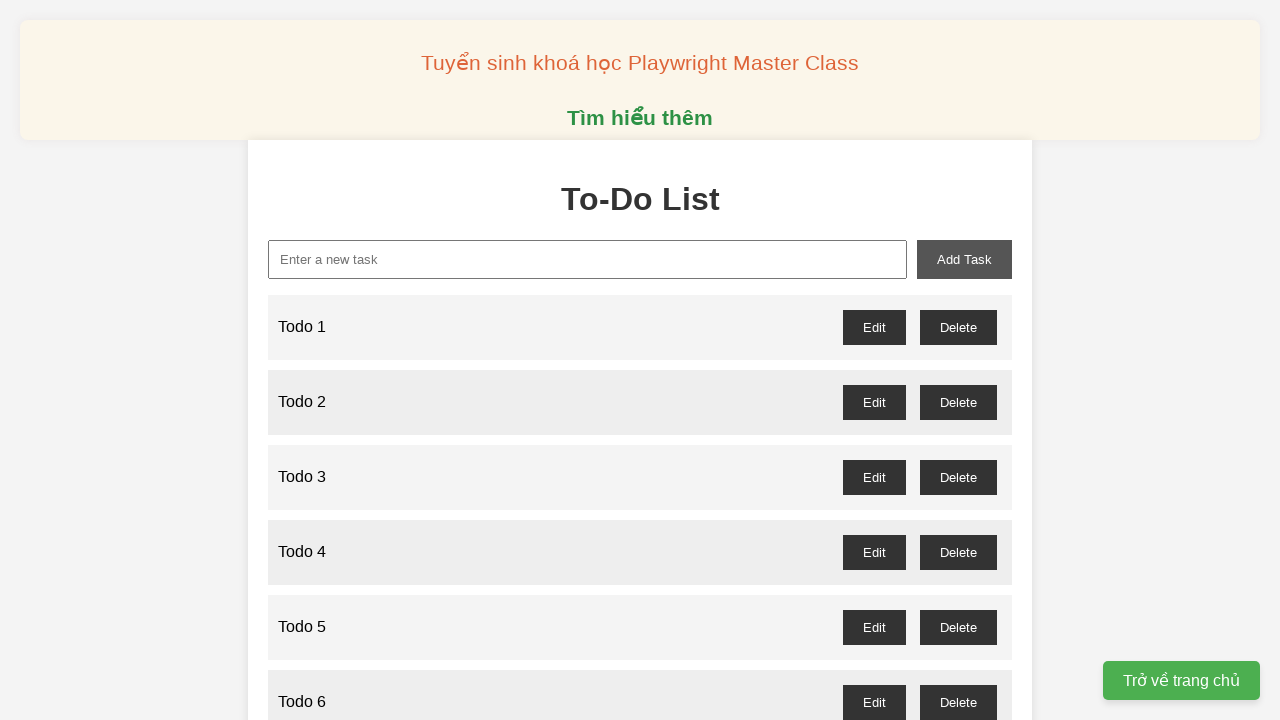

Filled input field with 'Todo 7' on xpath=//div/input[@type='text']
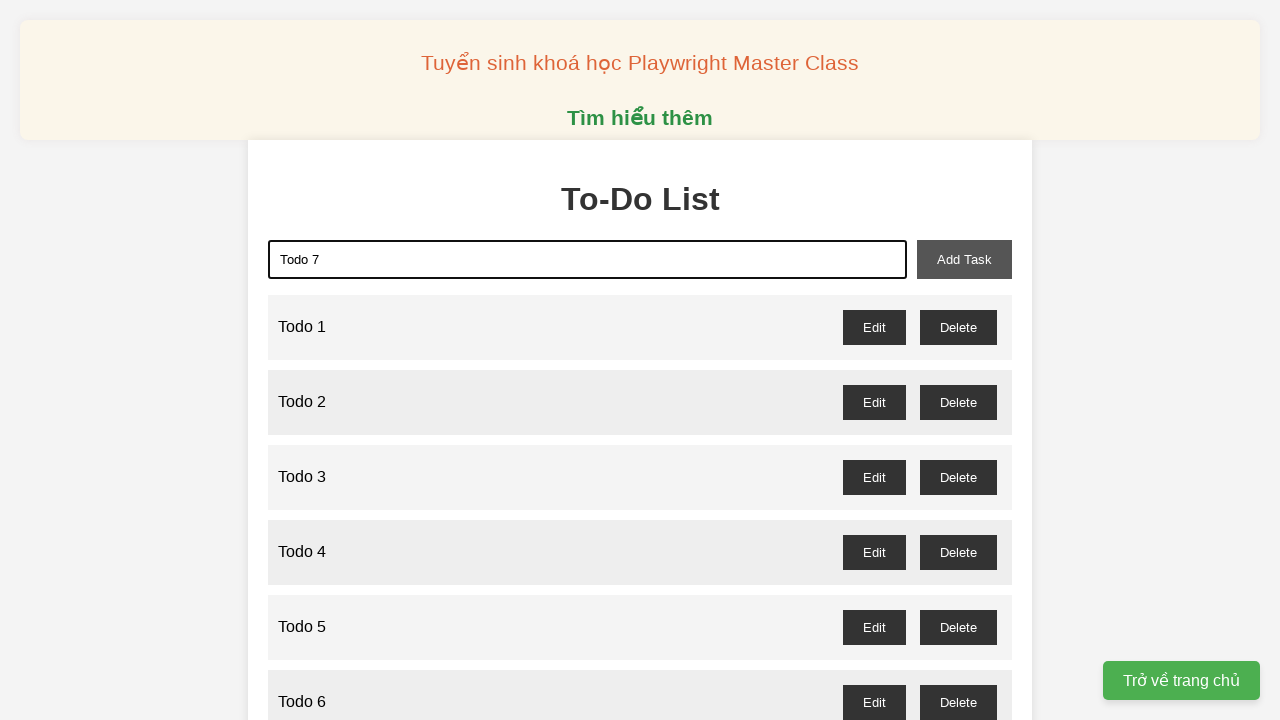

Clicked add button to create Todo 7 at (964, 259) on xpath=//div/button[@id='add-task']
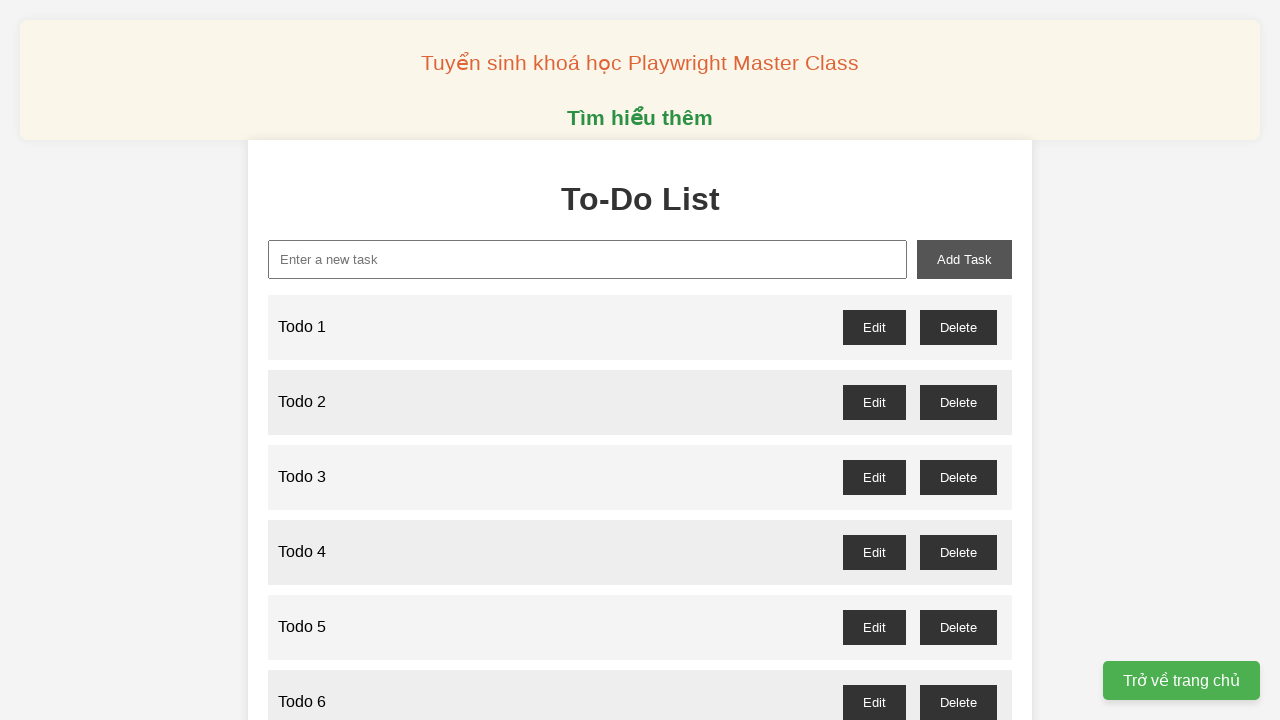

Filled input field with 'Todo 8' on xpath=//div/input[@type='text']
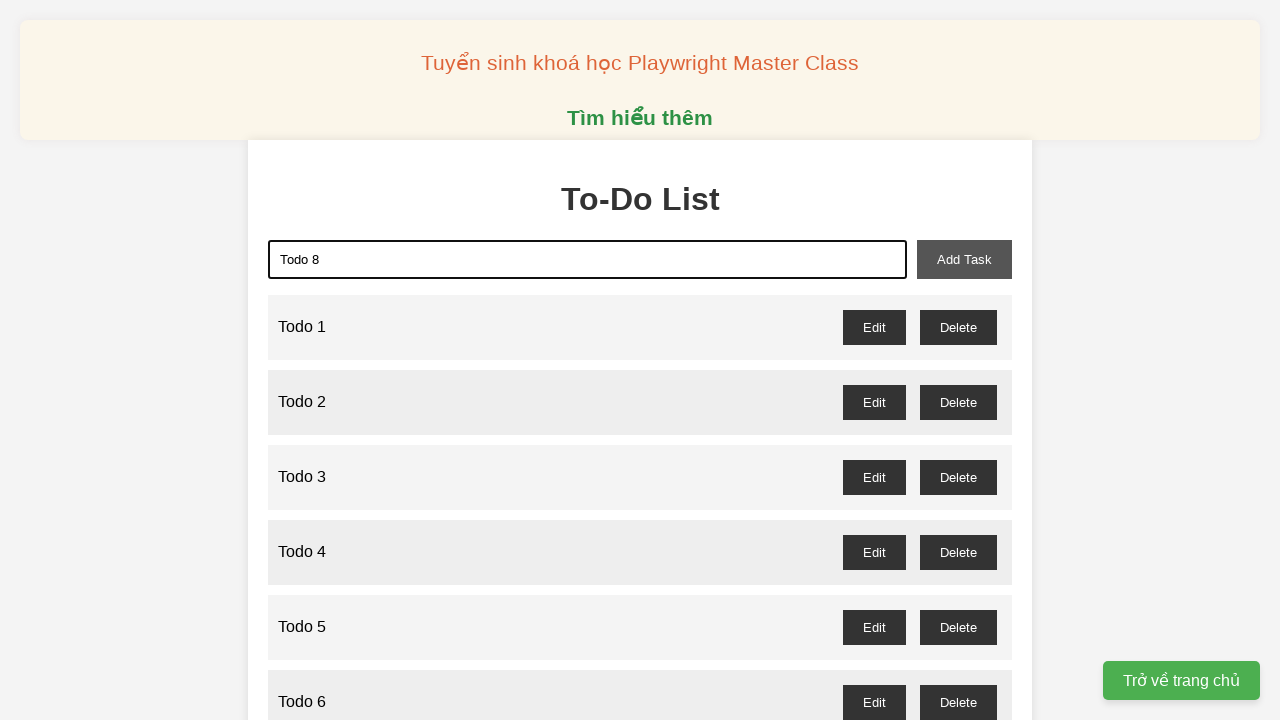

Clicked add button to create Todo 8 at (964, 259) on xpath=//div/button[@id='add-task']
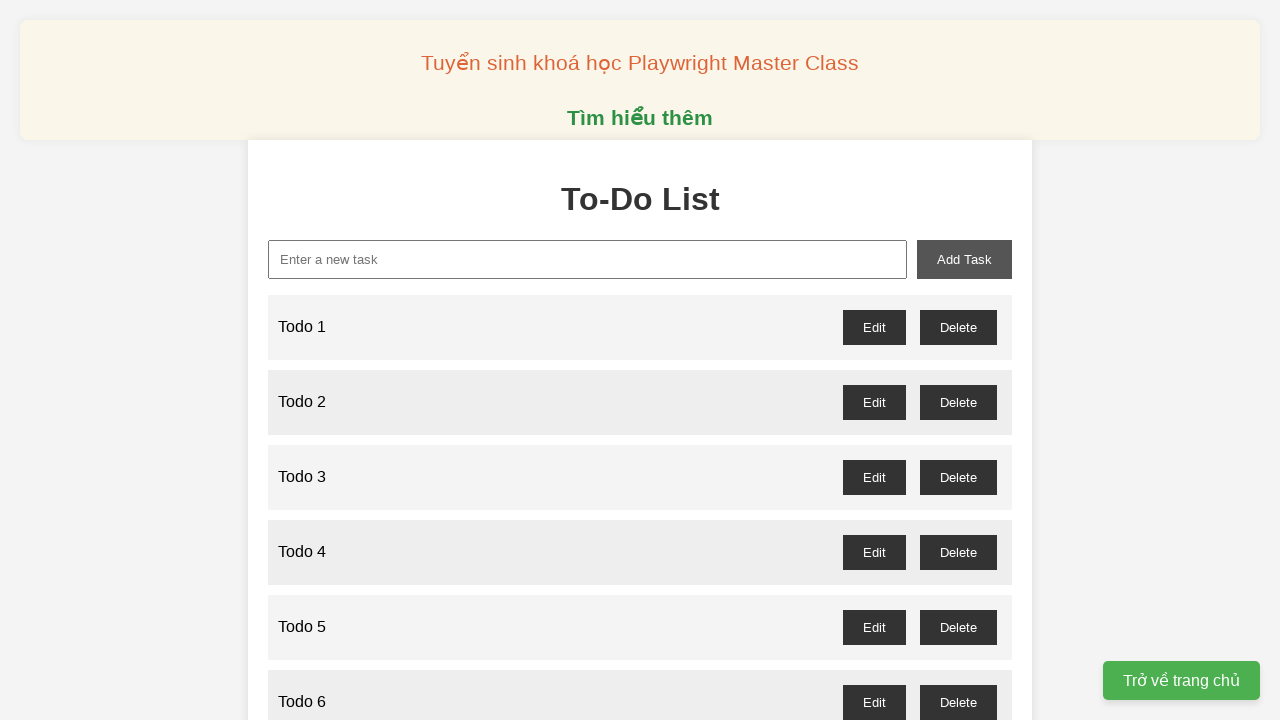

Filled input field with 'Todo 9' on xpath=//div/input[@type='text']
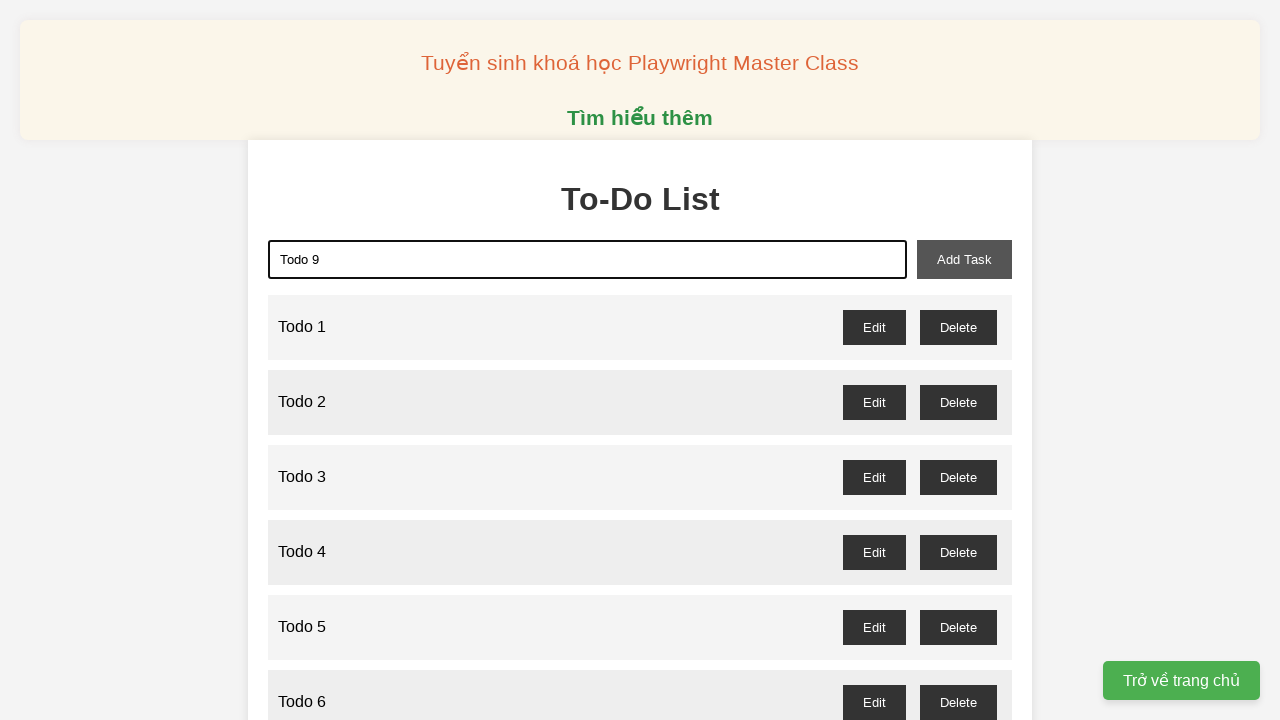

Clicked add button to create Todo 9 at (964, 259) on xpath=//div/button[@id='add-task']
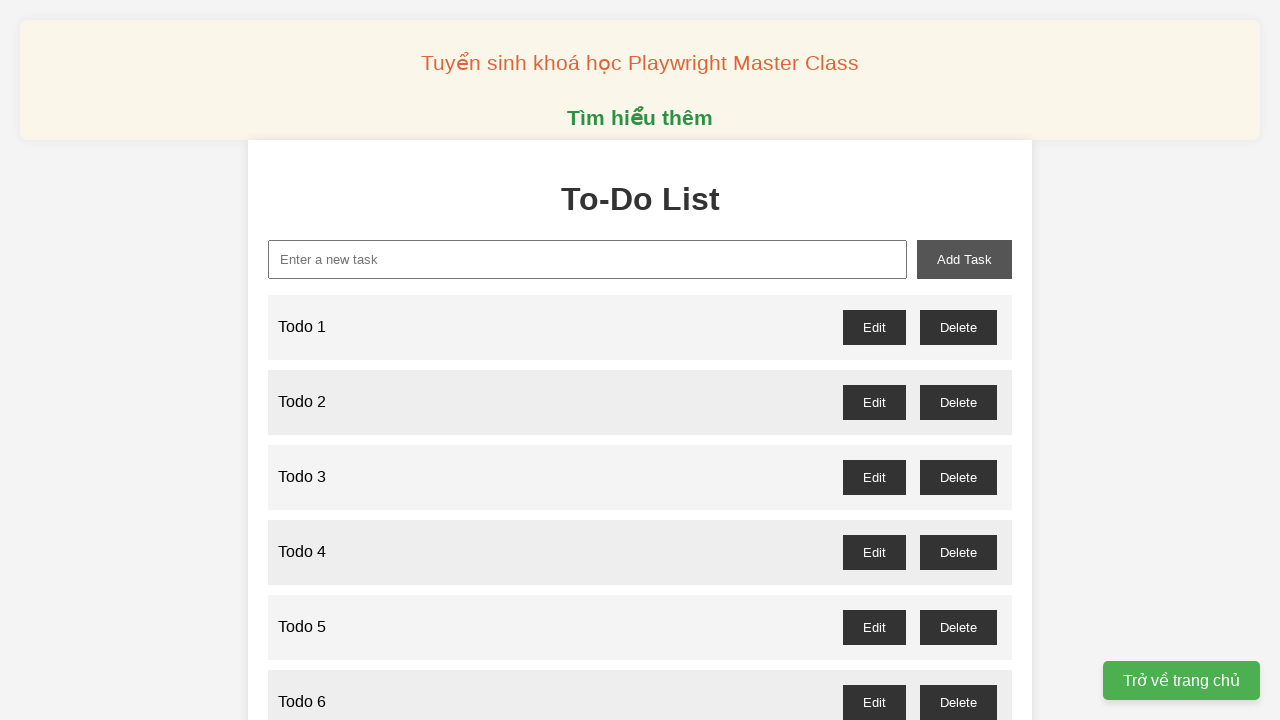

Filled input field with 'Todo 10' on xpath=//div/input[@type='text']
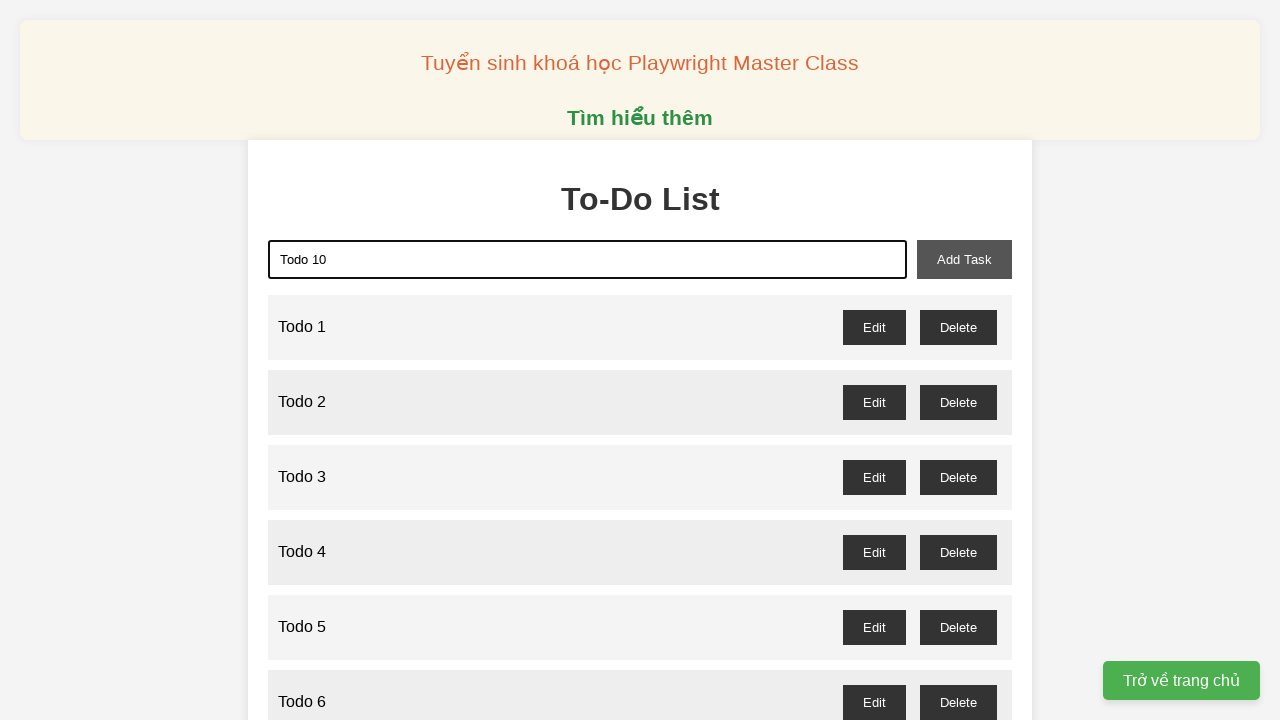

Clicked add button to create Todo 10 at (964, 259) on xpath=//div/button[@id='add-task']
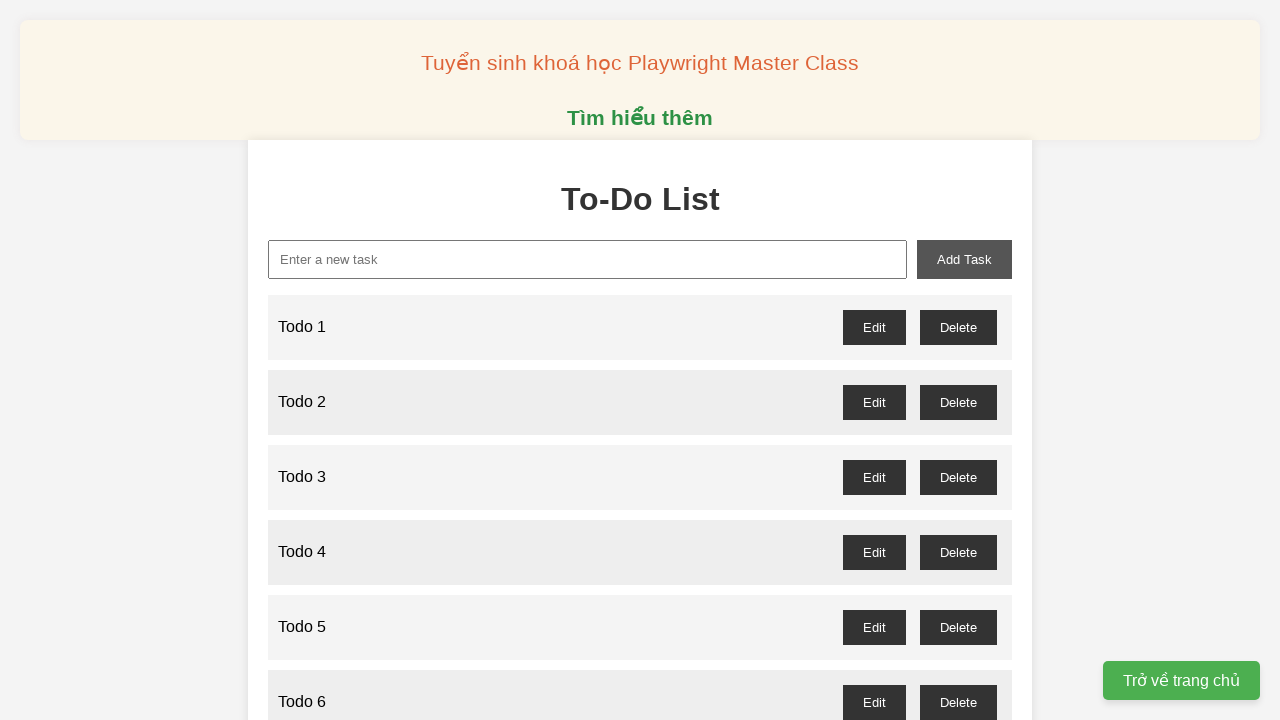

Filled input field with 'Todo 11' on xpath=//div/input[@type='text']
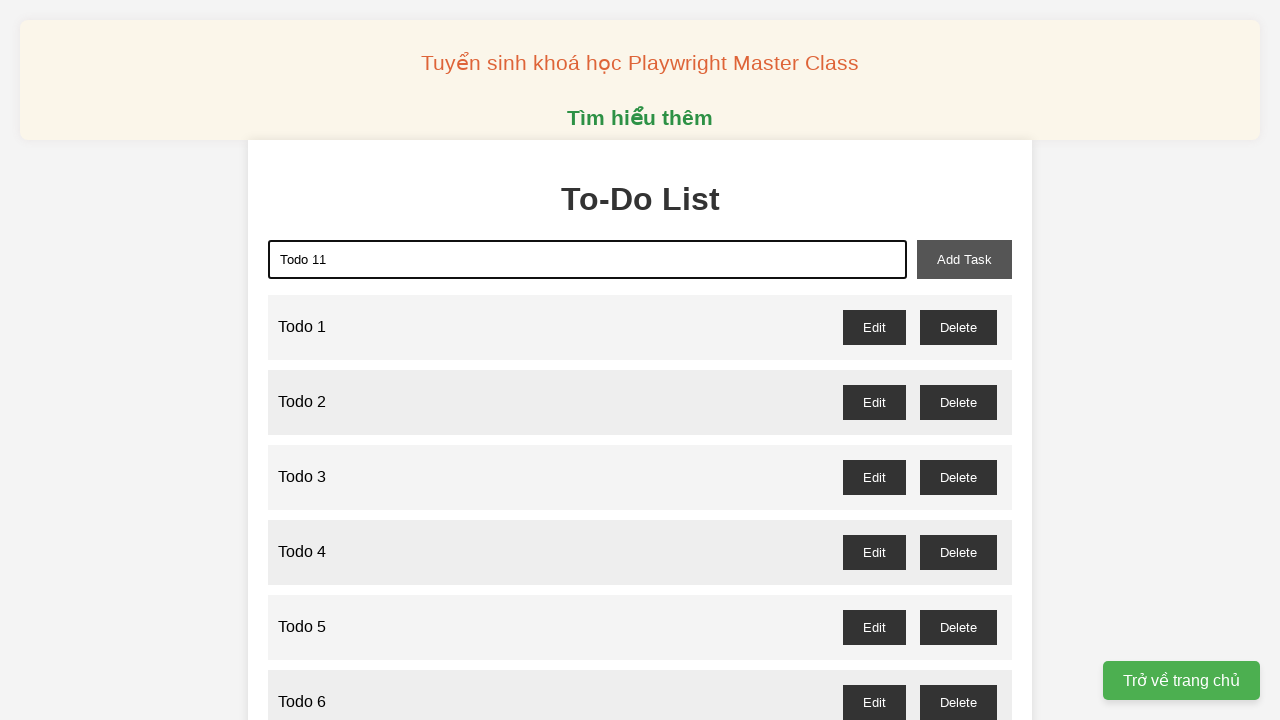

Clicked add button to create Todo 11 at (964, 259) on xpath=//div/button[@id='add-task']
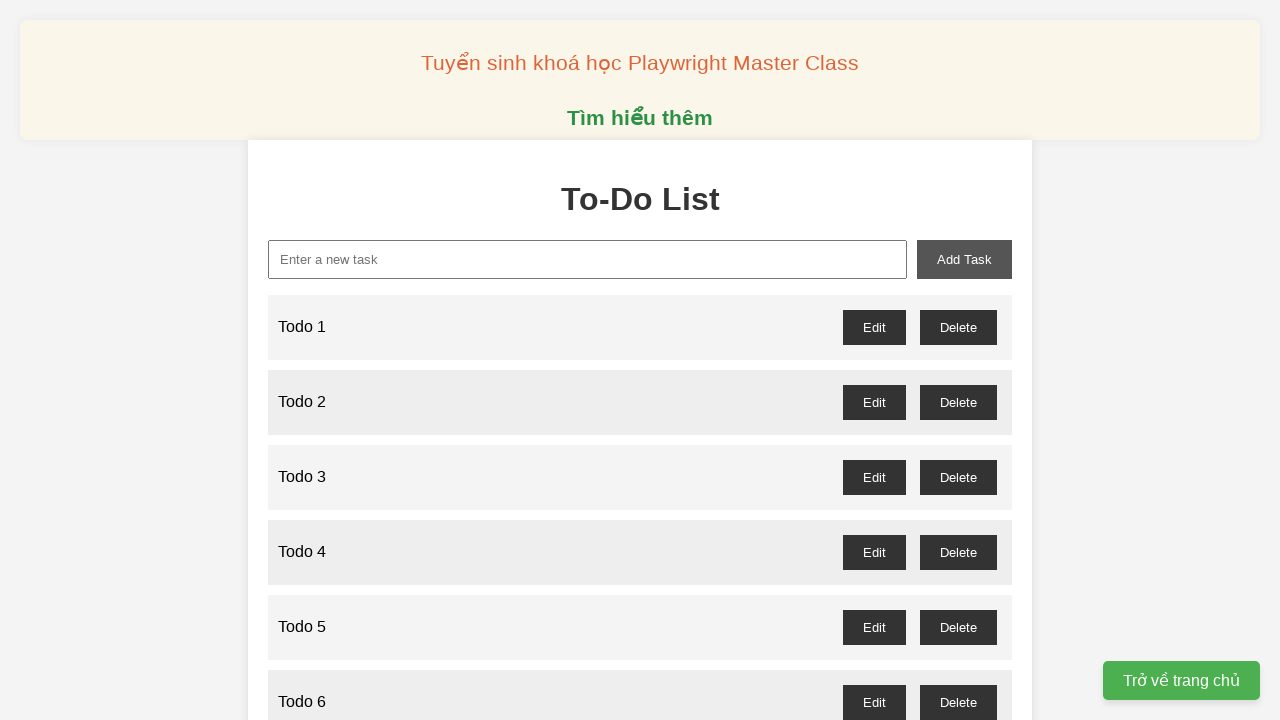

Filled input field with 'Todo 12' on xpath=//div/input[@type='text']
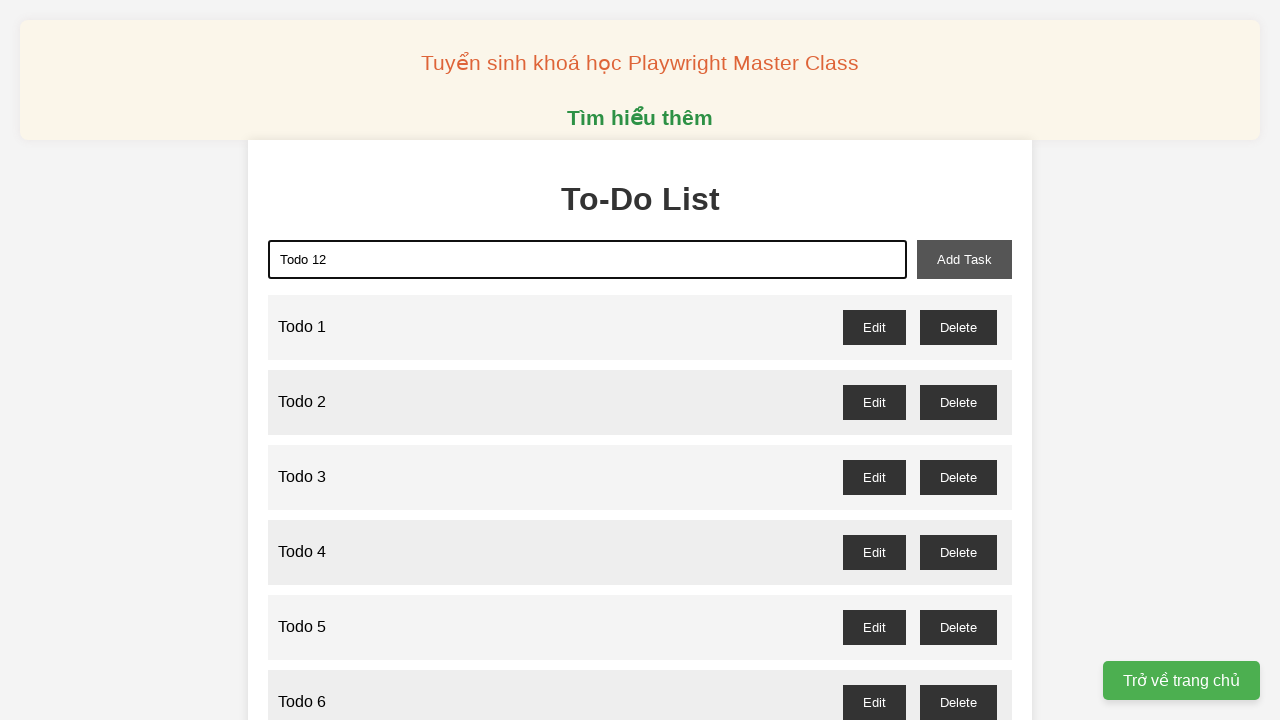

Clicked add button to create Todo 12 at (964, 259) on xpath=//div/button[@id='add-task']
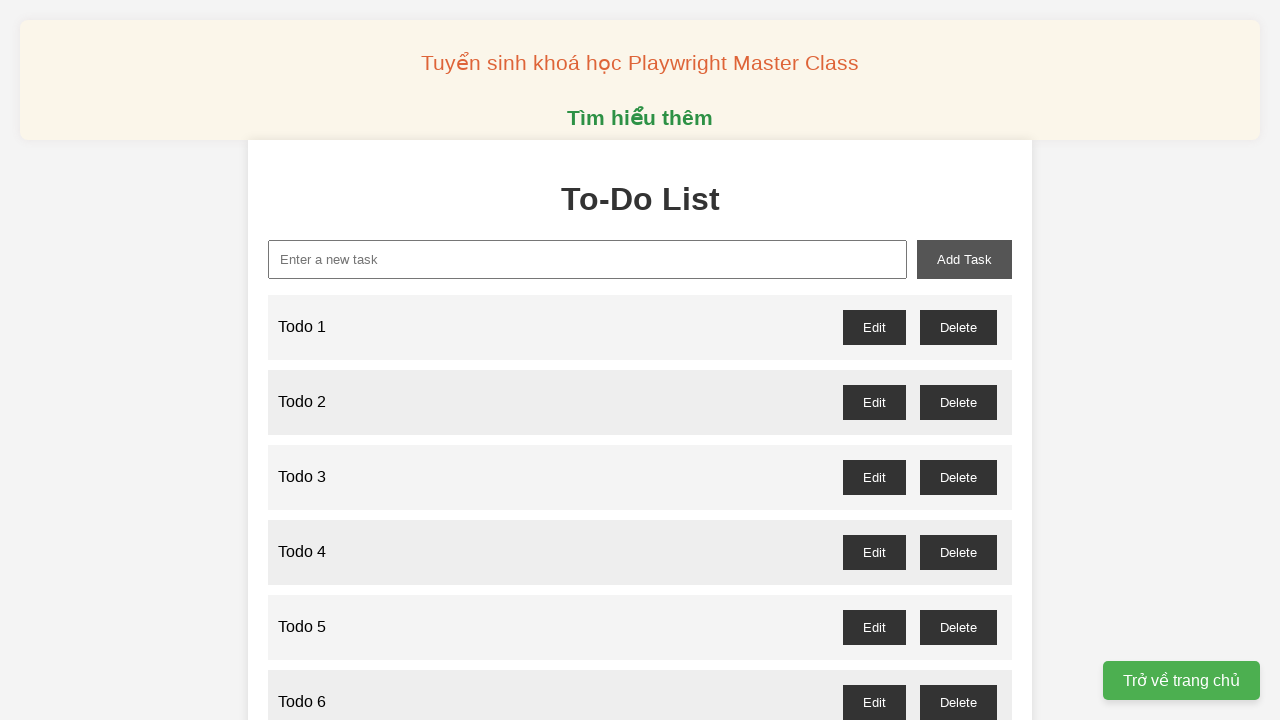

Filled input field with 'Todo 13' on xpath=//div/input[@type='text']
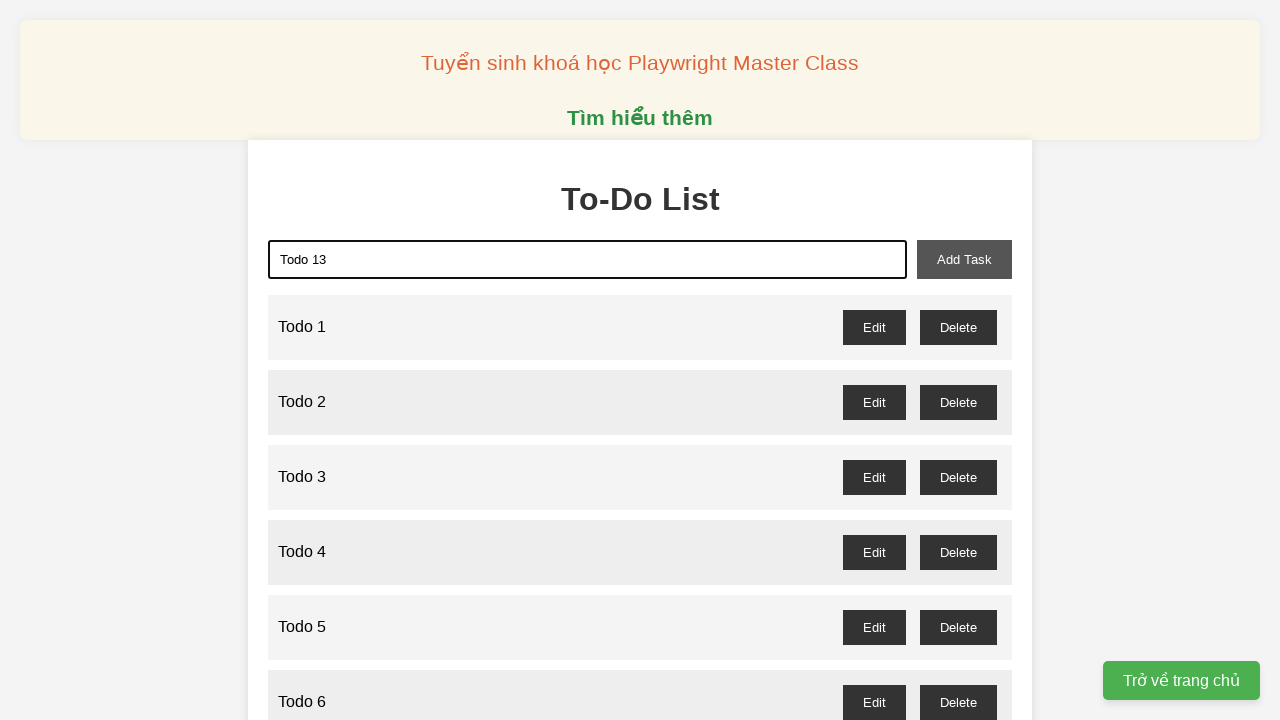

Clicked add button to create Todo 13 at (964, 259) on xpath=//div/button[@id='add-task']
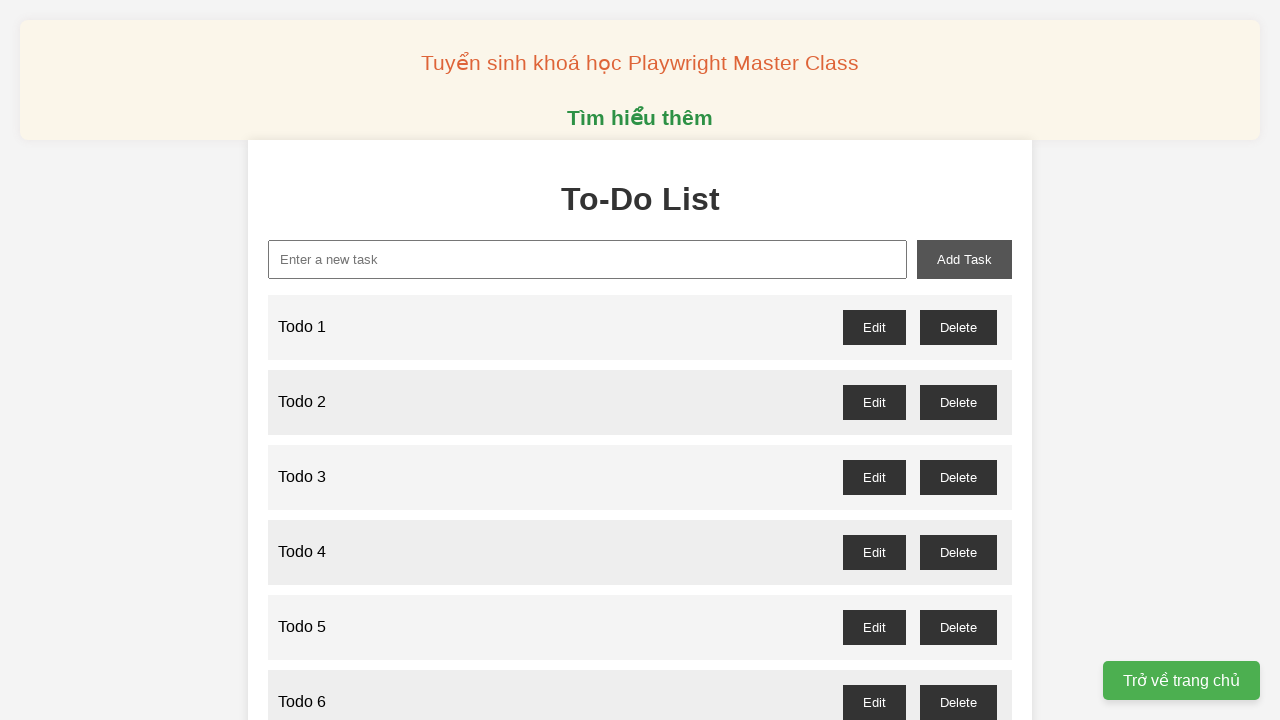

Filled input field with 'Todo 14' on xpath=//div/input[@type='text']
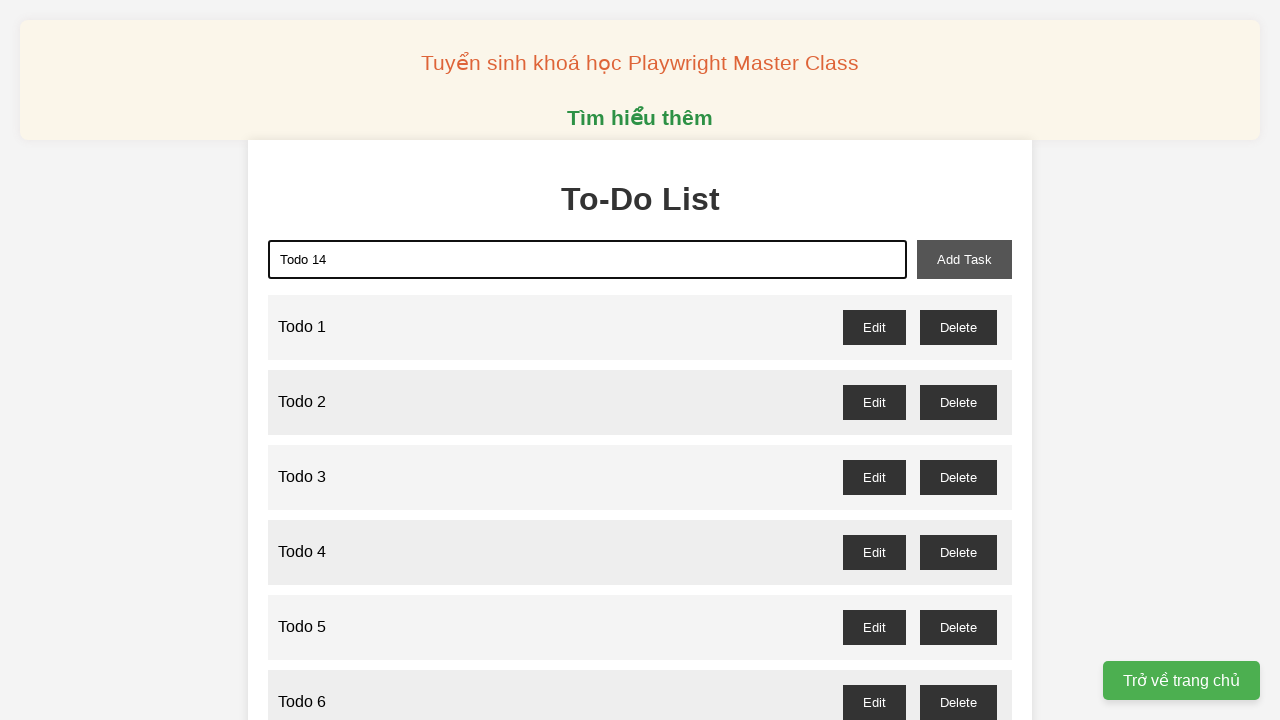

Clicked add button to create Todo 14 at (964, 259) on xpath=//div/button[@id='add-task']
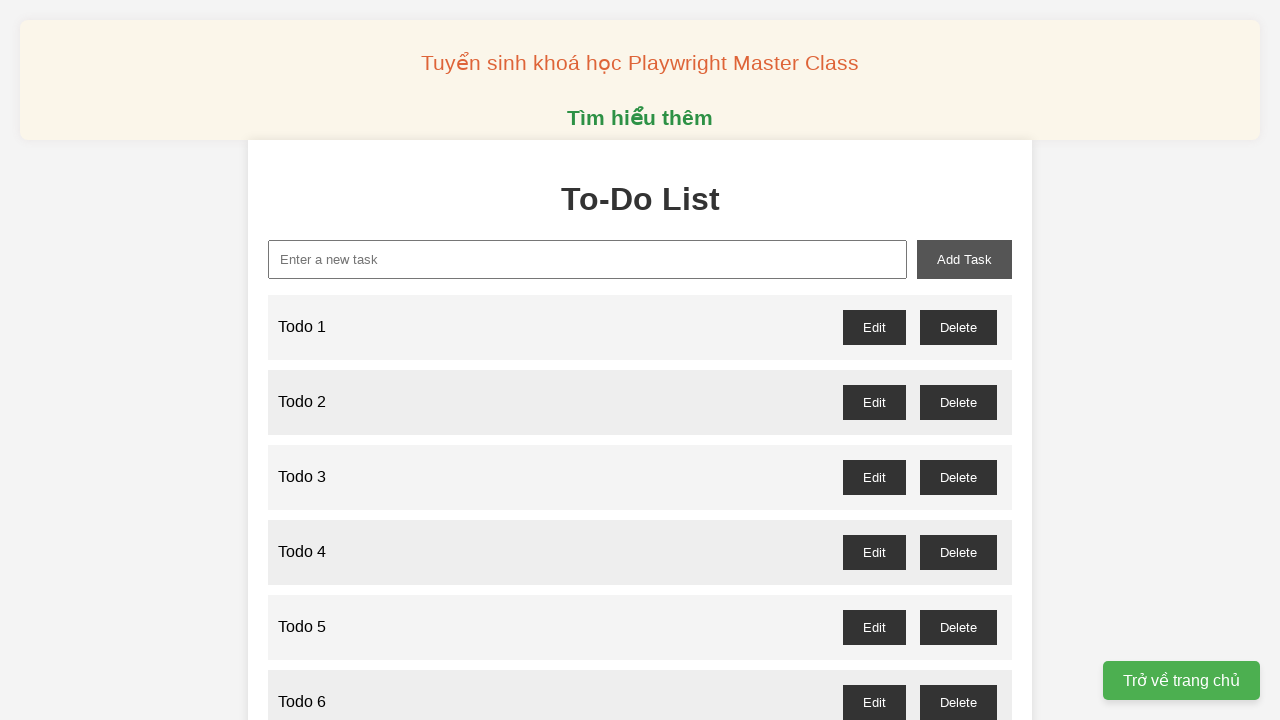

Filled input field with 'Todo 15' on xpath=//div/input[@type='text']
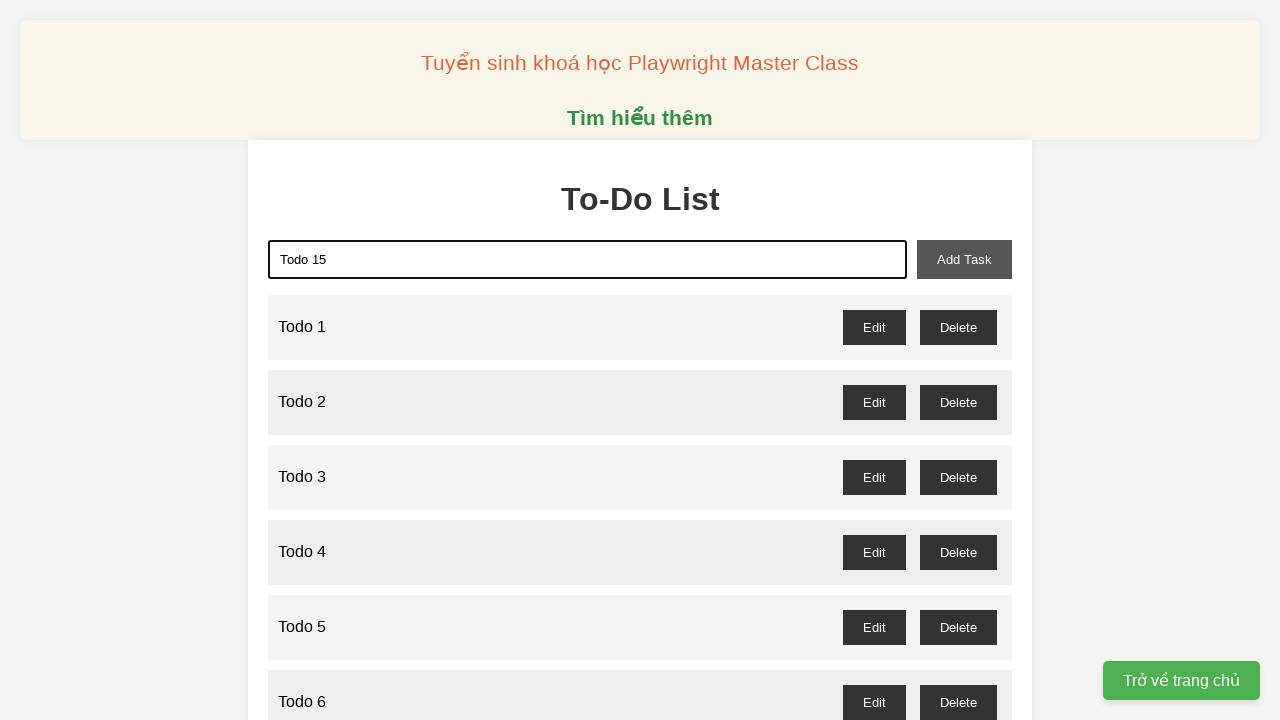

Clicked add button to create Todo 15 at (964, 259) on xpath=//div/button[@id='add-task']
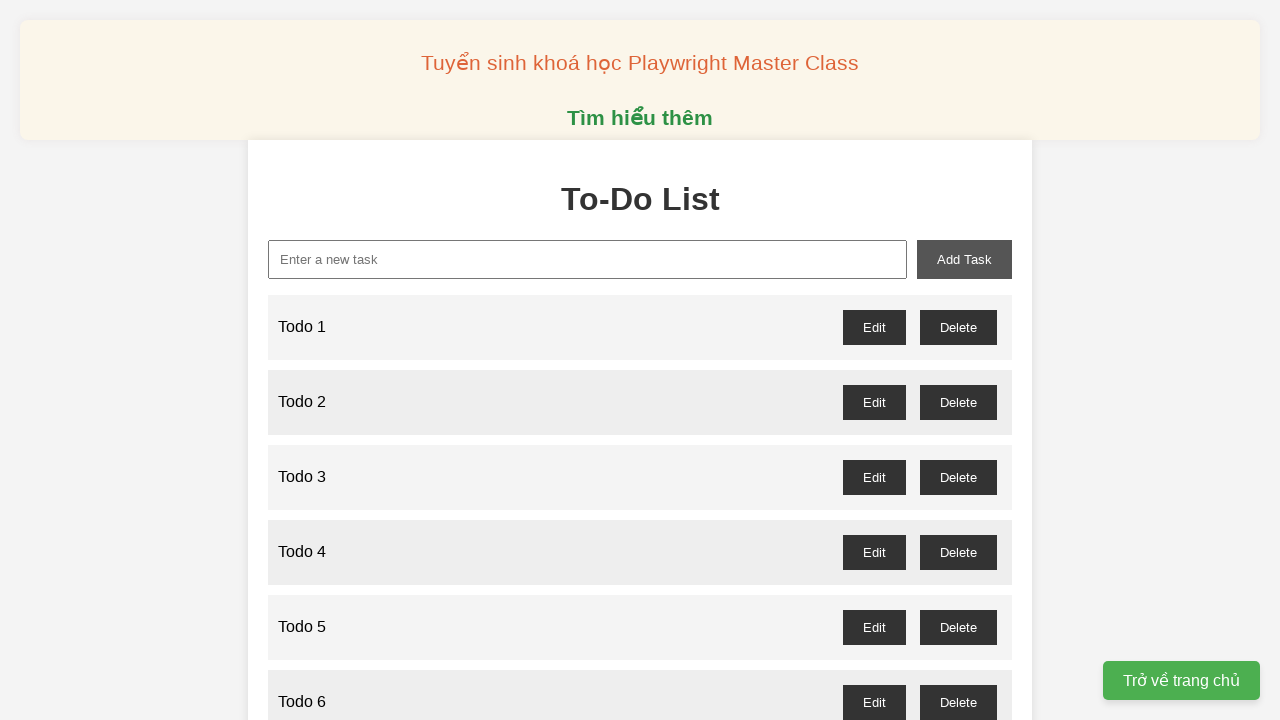

Filled input field with 'Todo 16' on xpath=//div/input[@type='text']
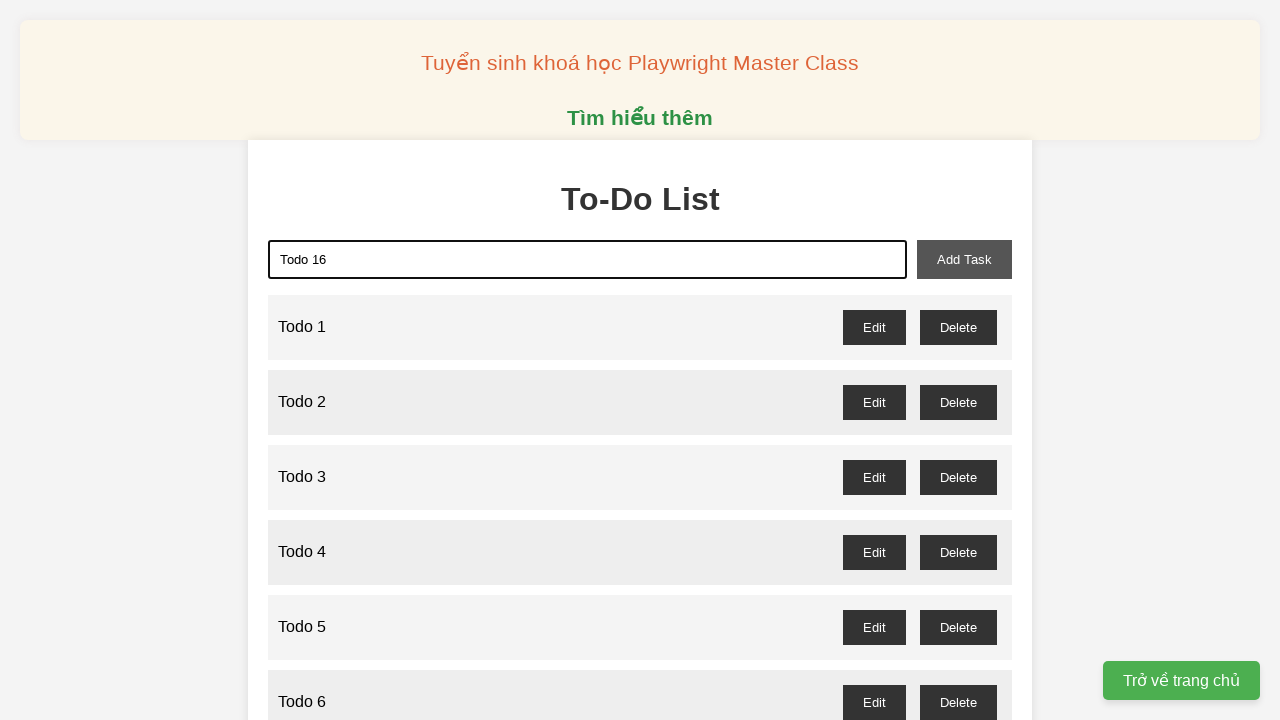

Clicked add button to create Todo 16 at (964, 259) on xpath=//div/button[@id='add-task']
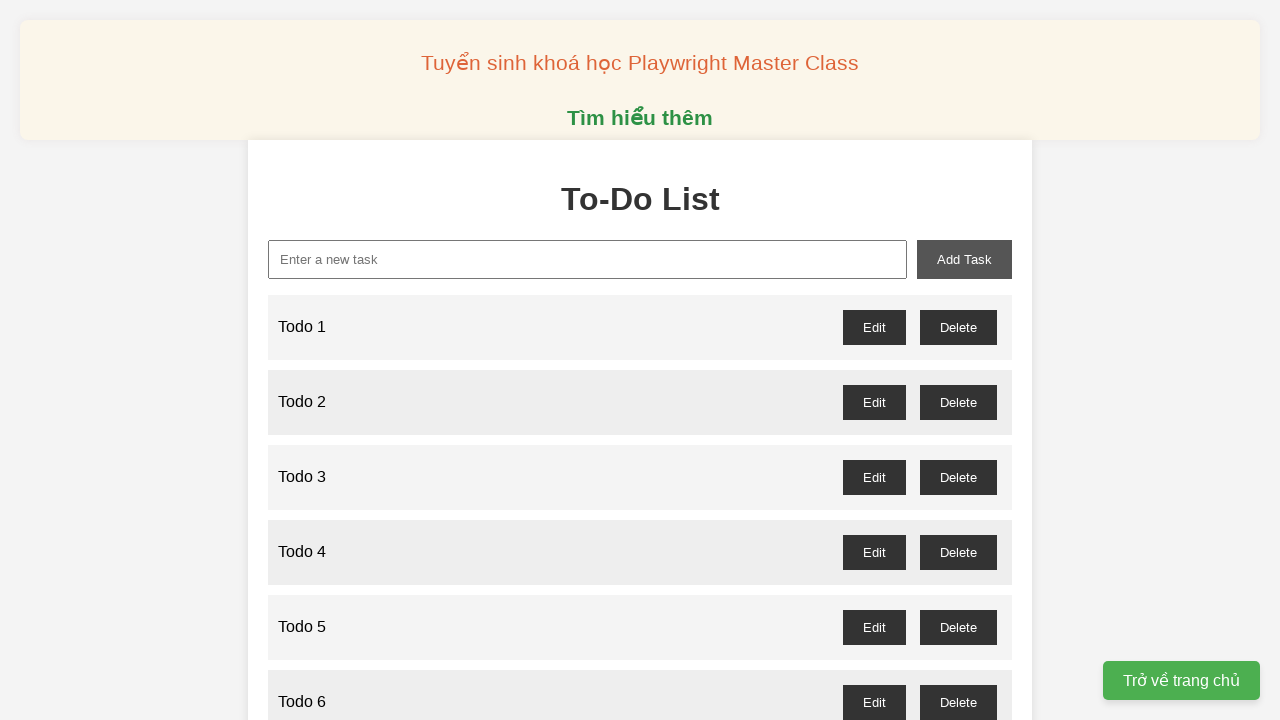

Filled input field with 'Todo 17' on xpath=//div/input[@type='text']
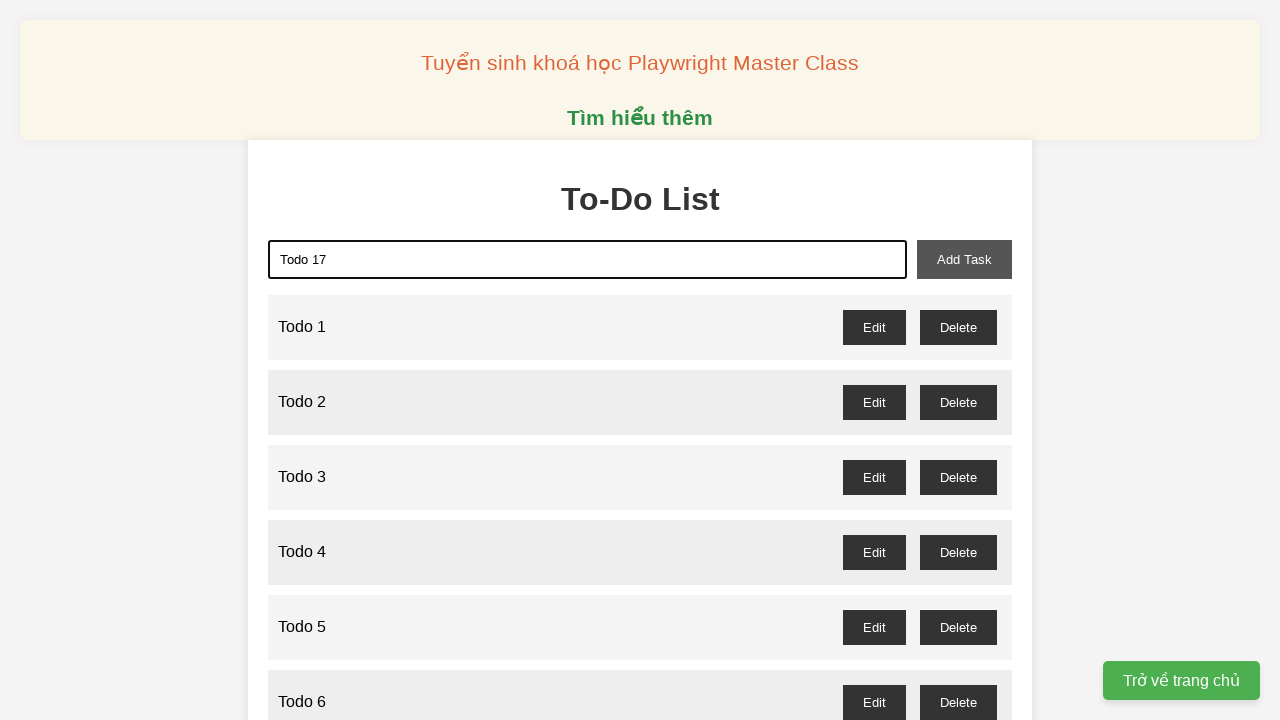

Clicked add button to create Todo 17 at (964, 259) on xpath=//div/button[@id='add-task']
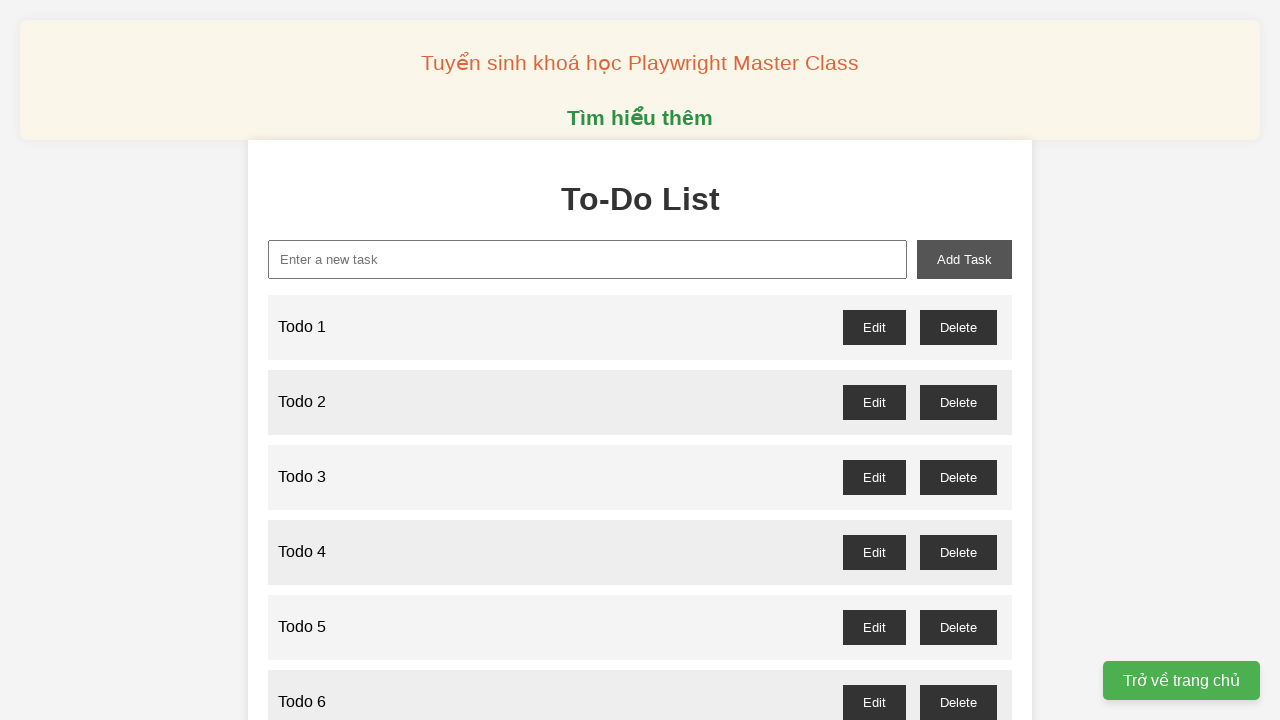

Filled input field with 'Todo 18' on xpath=//div/input[@type='text']
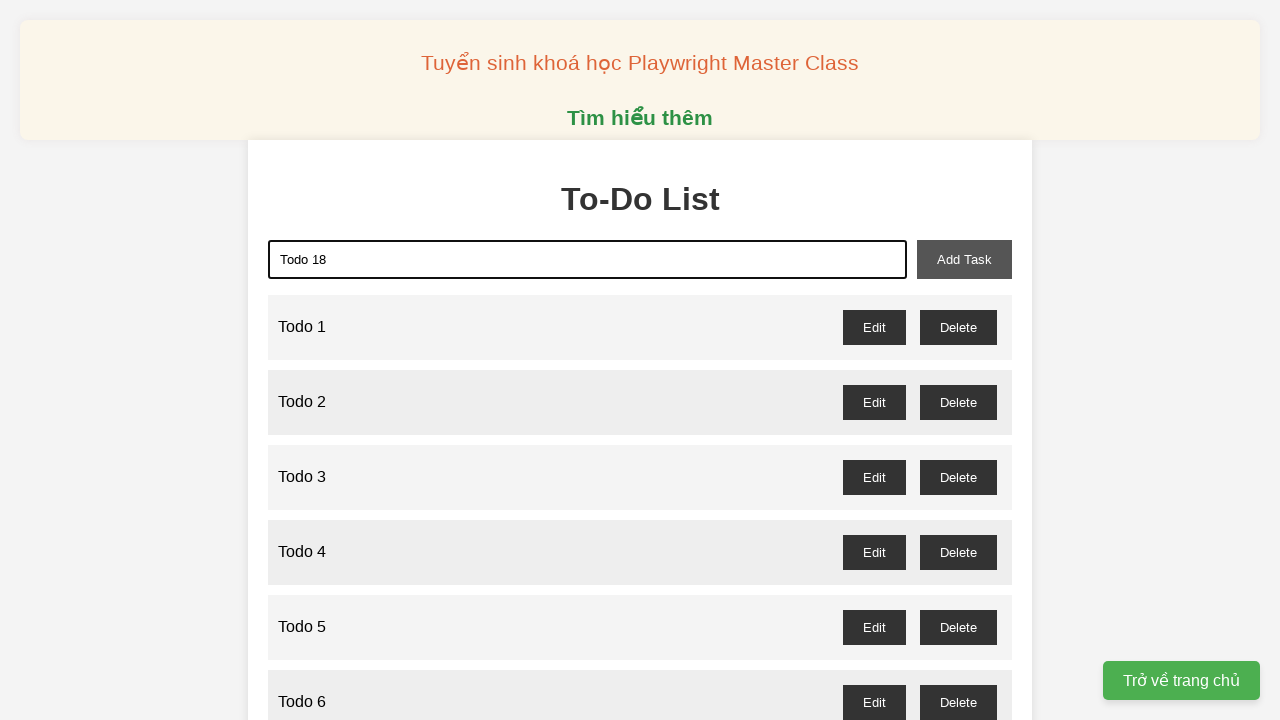

Clicked add button to create Todo 18 at (964, 259) on xpath=//div/button[@id='add-task']
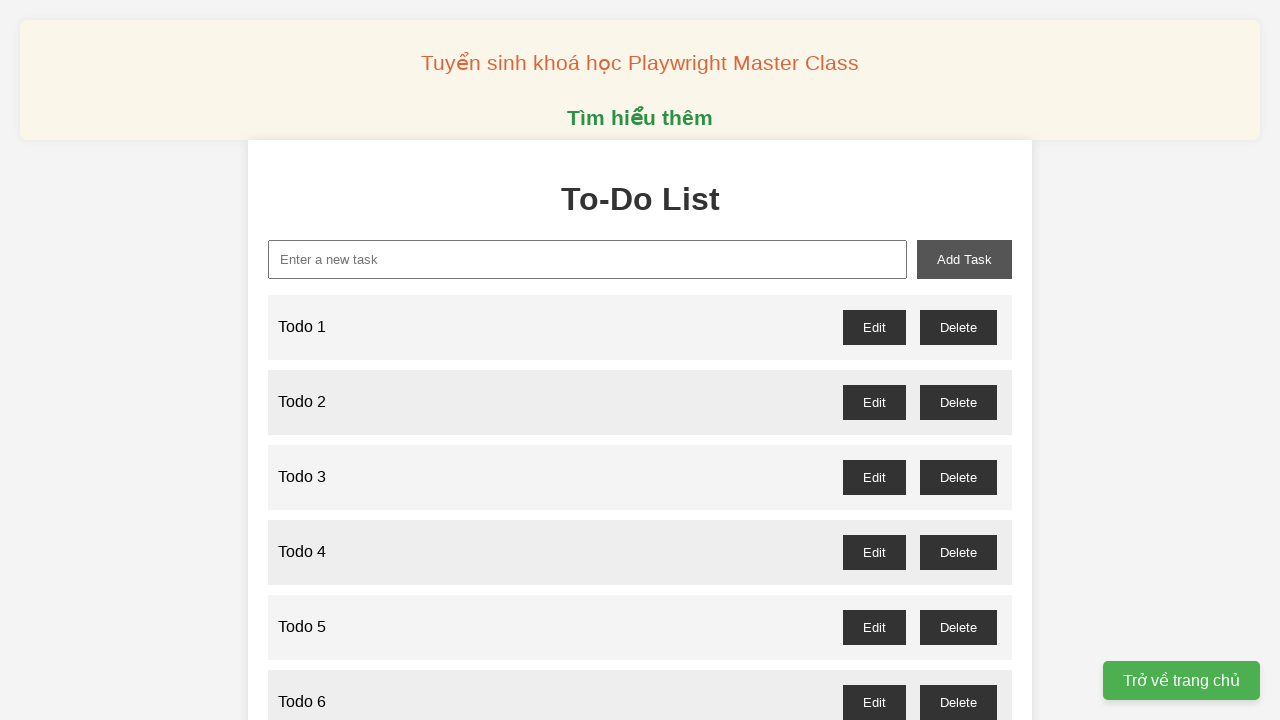

Filled input field with 'Todo 19' on xpath=//div/input[@type='text']
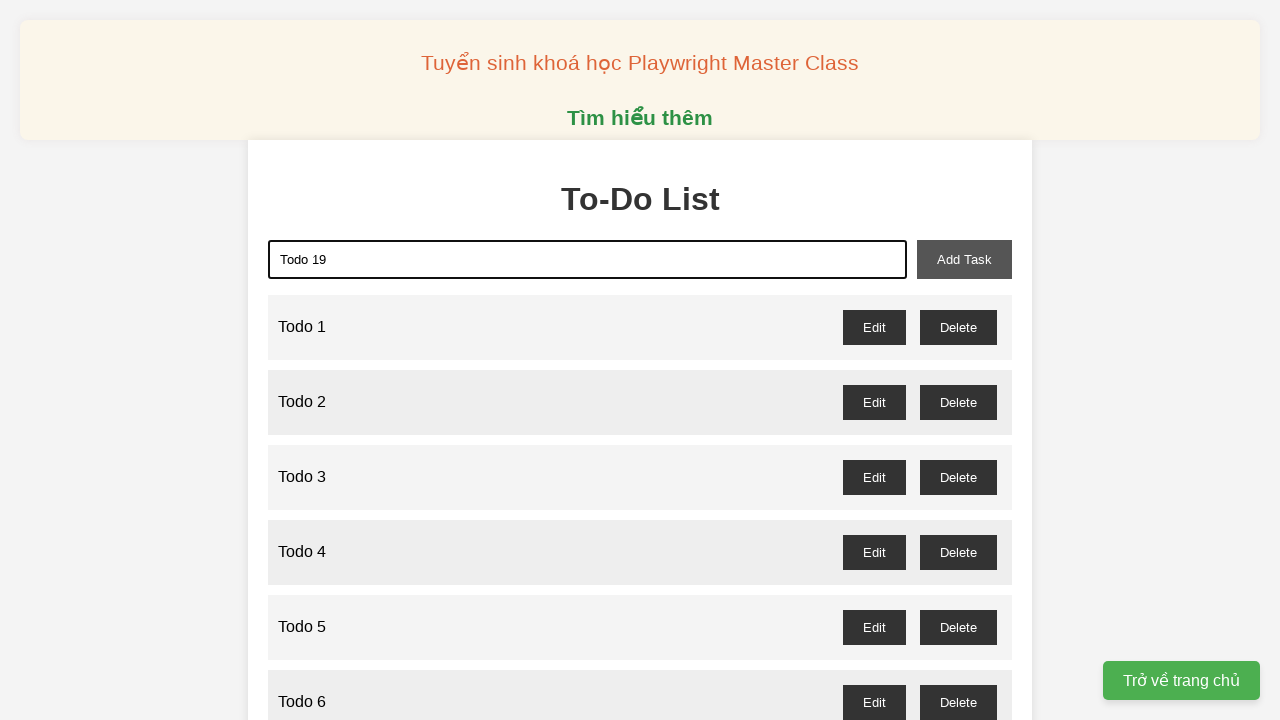

Clicked add button to create Todo 19 at (964, 259) on xpath=//div/button[@id='add-task']
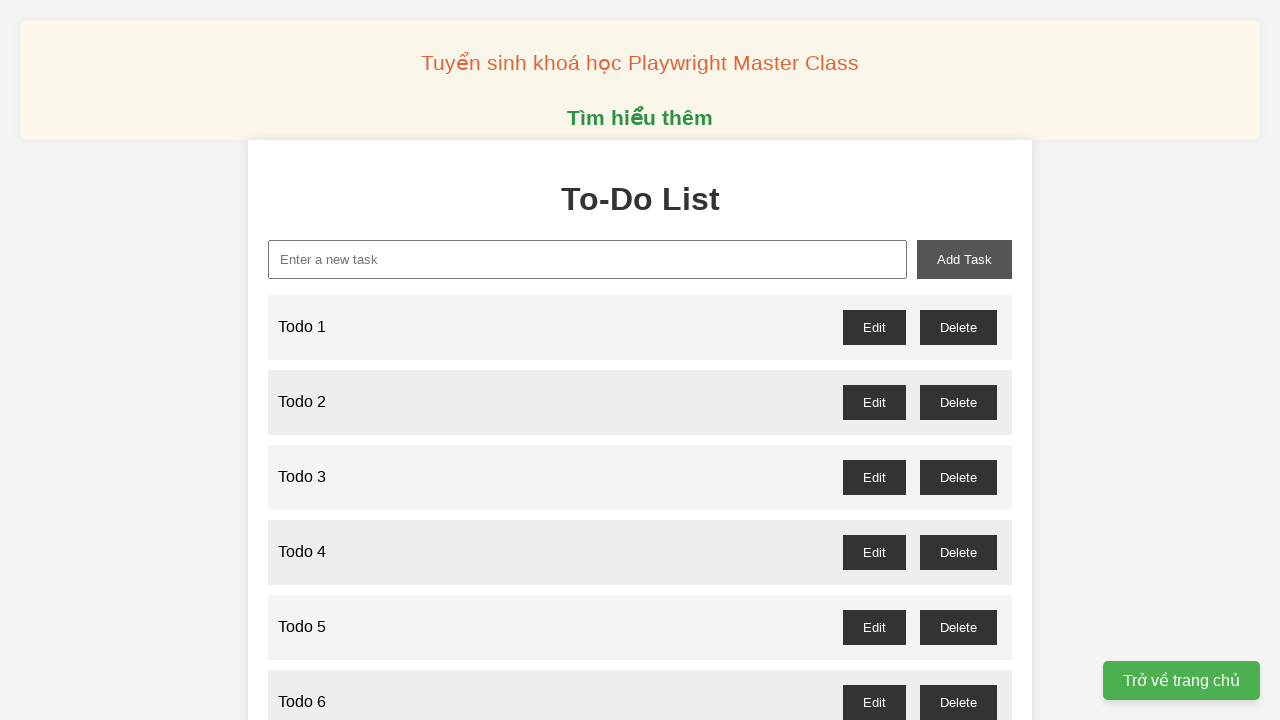

Filled input field with 'Todo 20' on xpath=//div/input[@type='text']
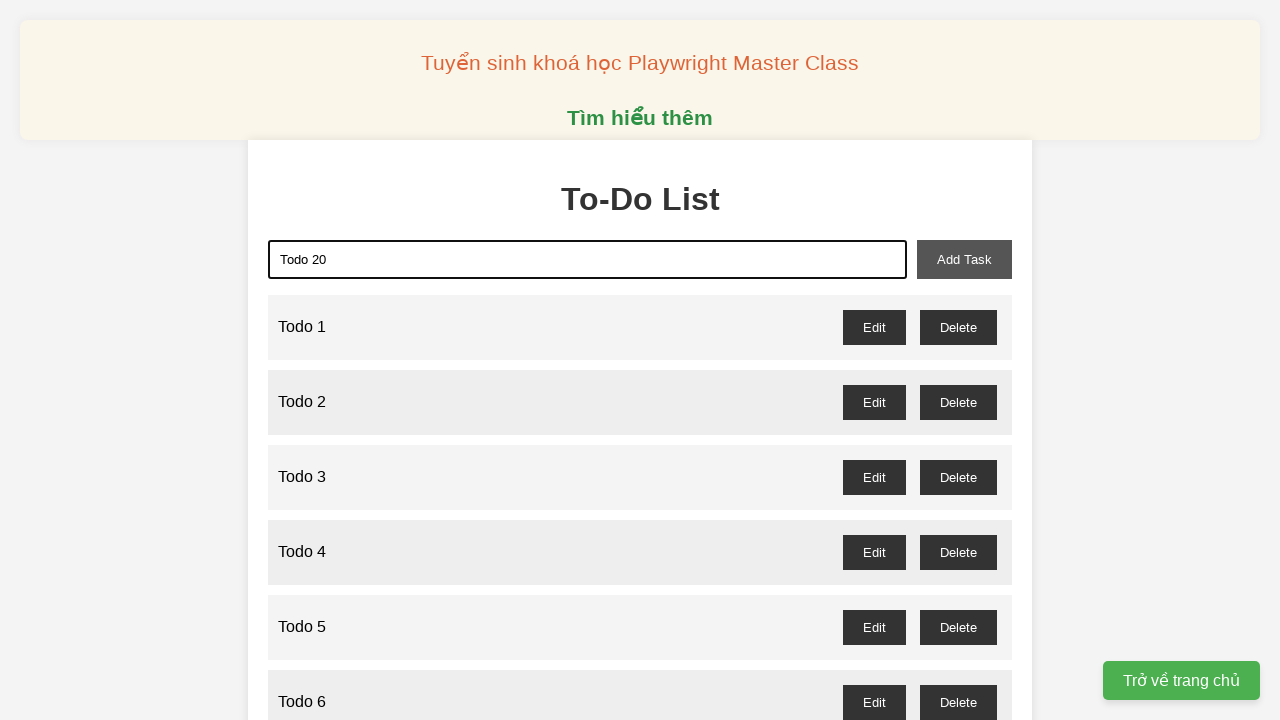

Clicked add button to create Todo 20 at (964, 259) on xpath=//div/button[@id='add-task']
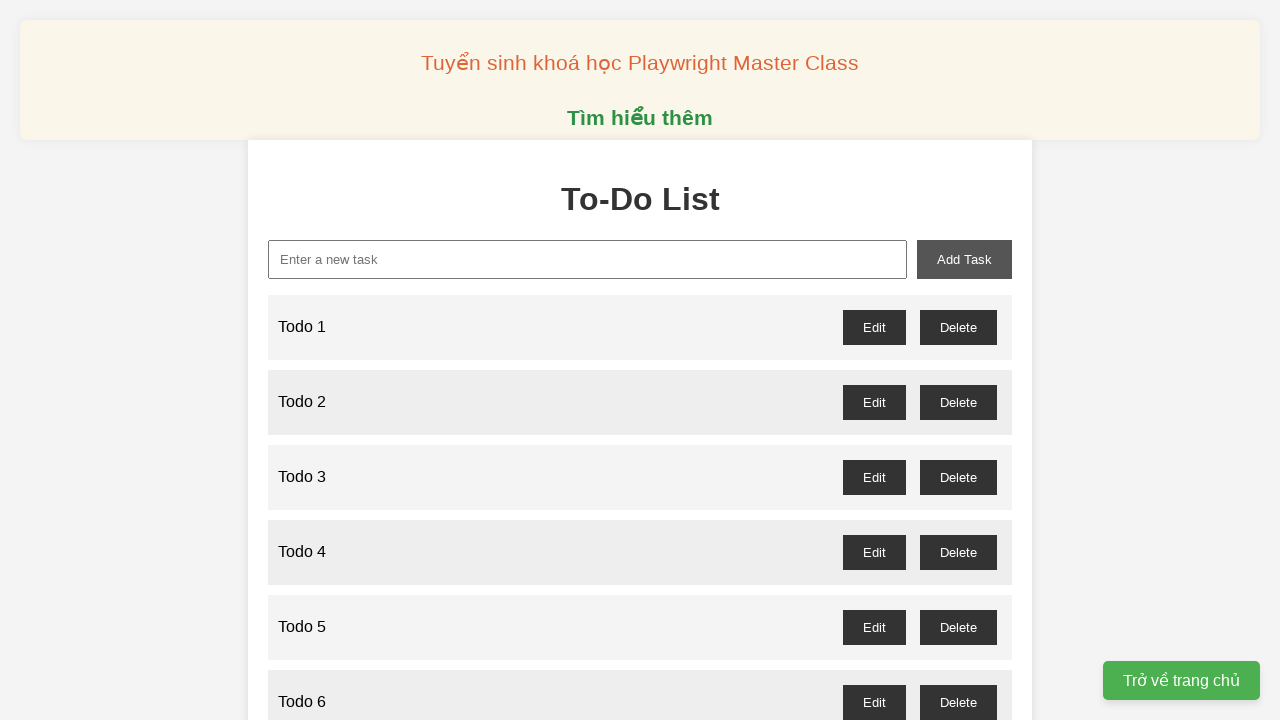

Filled input field with 'Todo 21' on xpath=//div/input[@type='text']
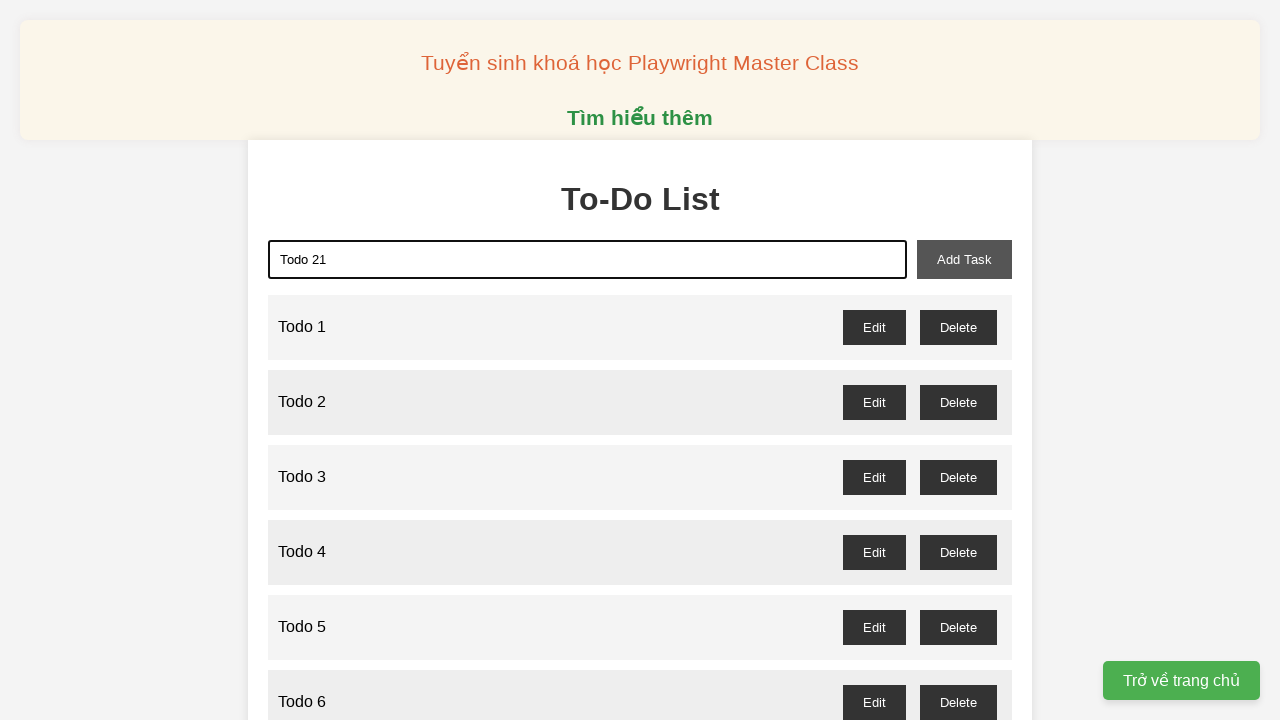

Clicked add button to create Todo 21 at (964, 259) on xpath=//div/button[@id='add-task']
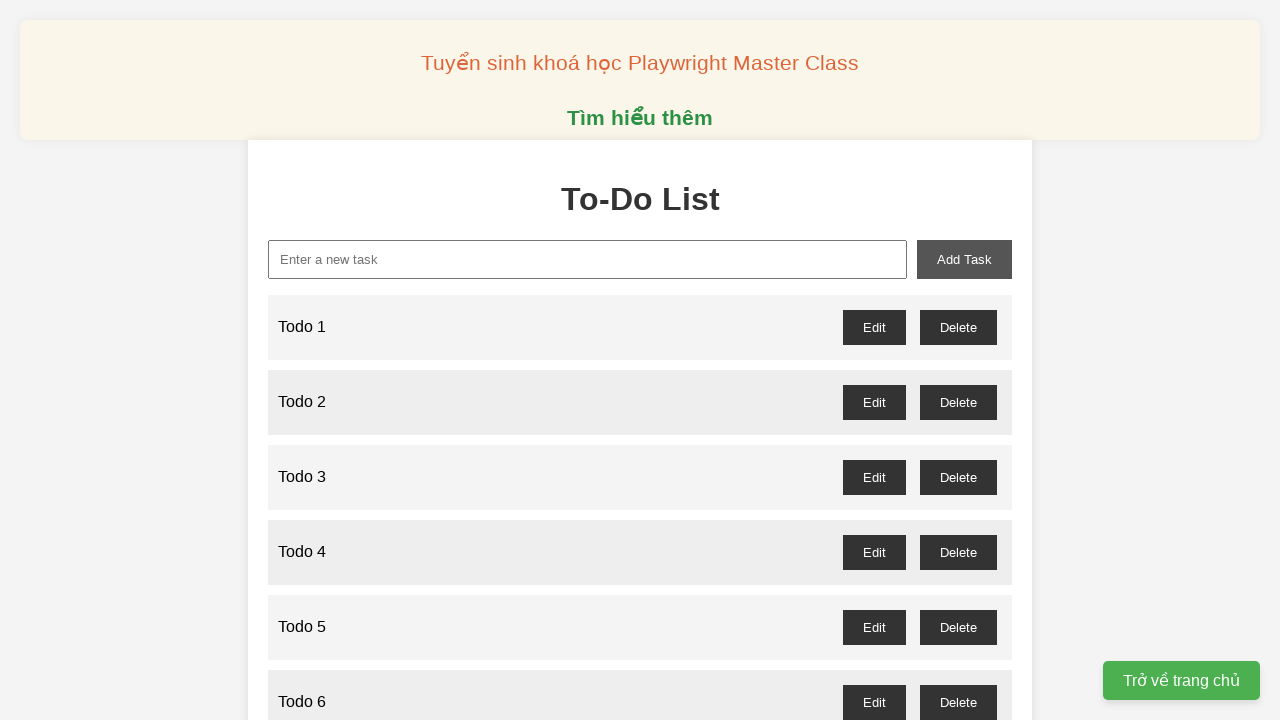

Filled input field with 'Todo 22' on xpath=//div/input[@type='text']
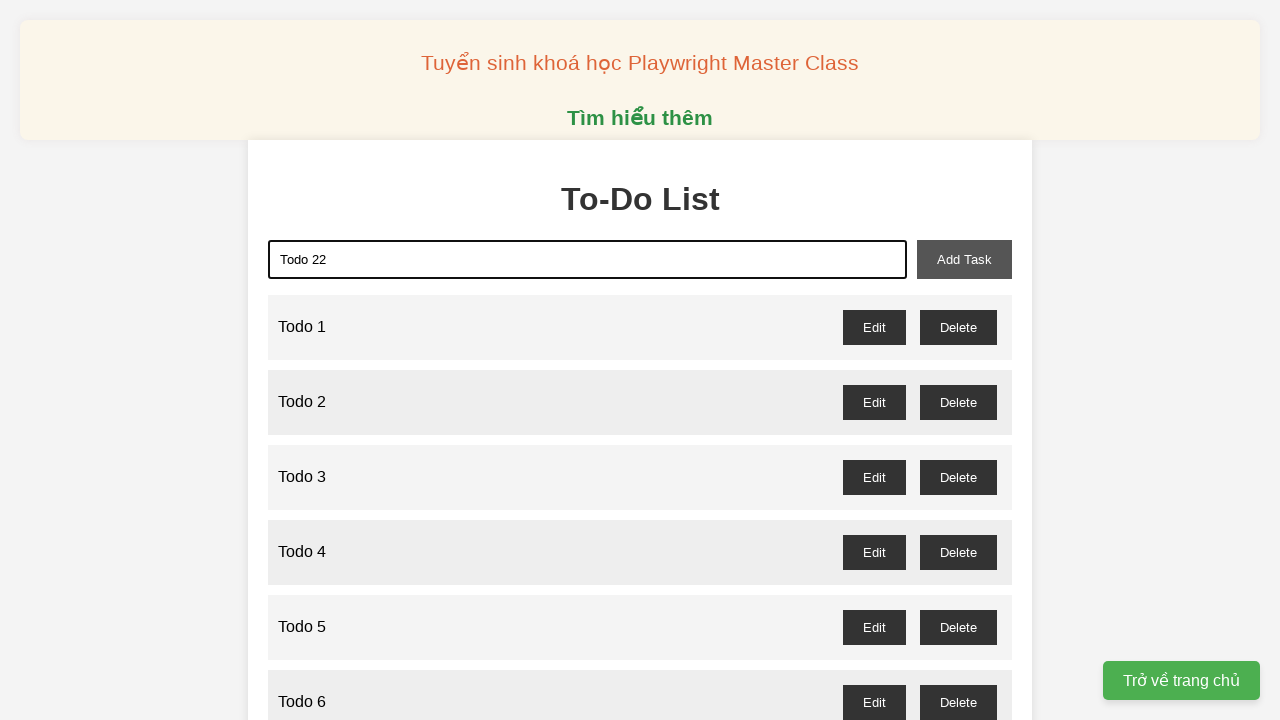

Clicked add button to create Todo 22 at (964, 259) on xpath=//div/button[@id='add-task']
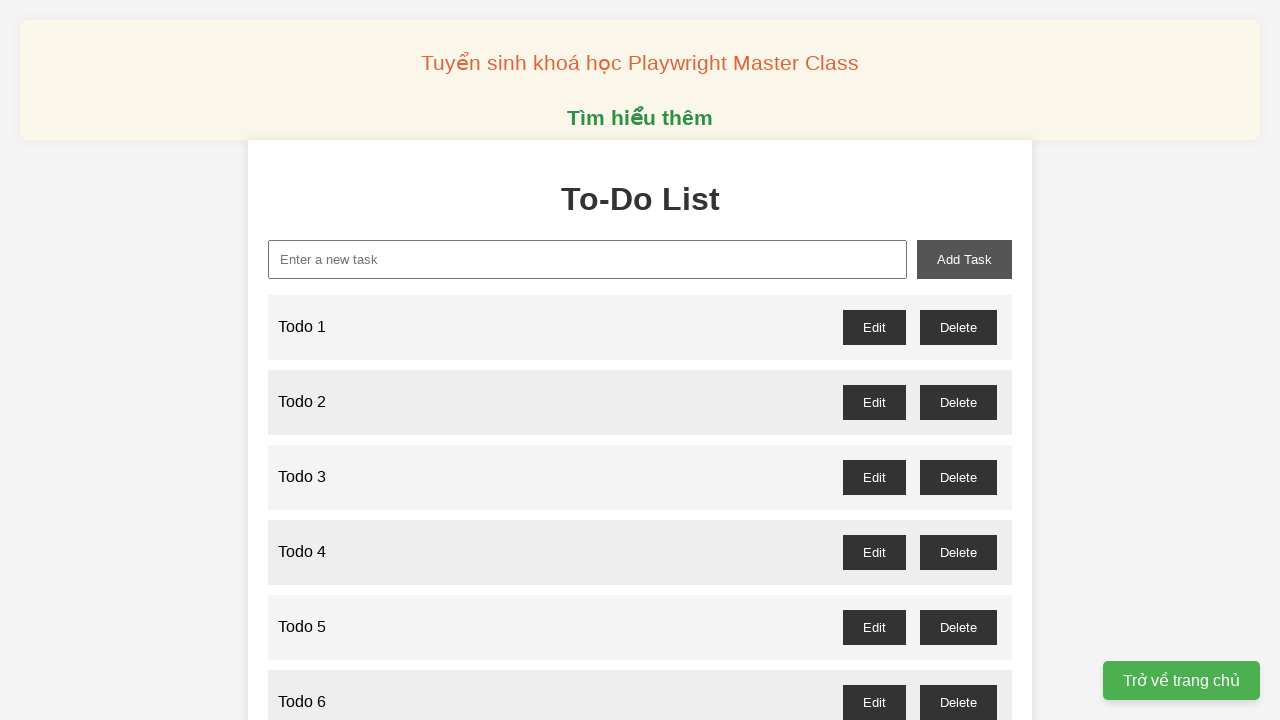

Filled input field with 'Todo 23' on xpath=//div/input[@type='text']
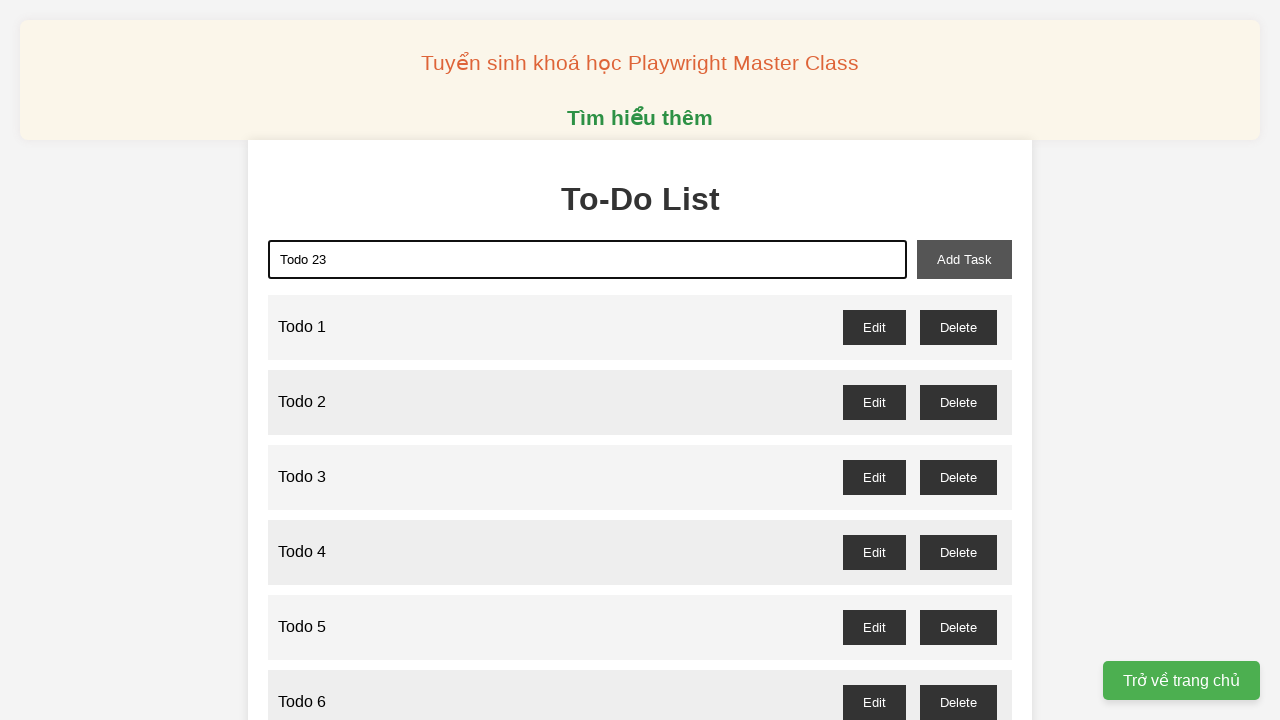

Clicked add button to create Todo 23 at (964, 259) on xpath=//div/button[@id='add-task']
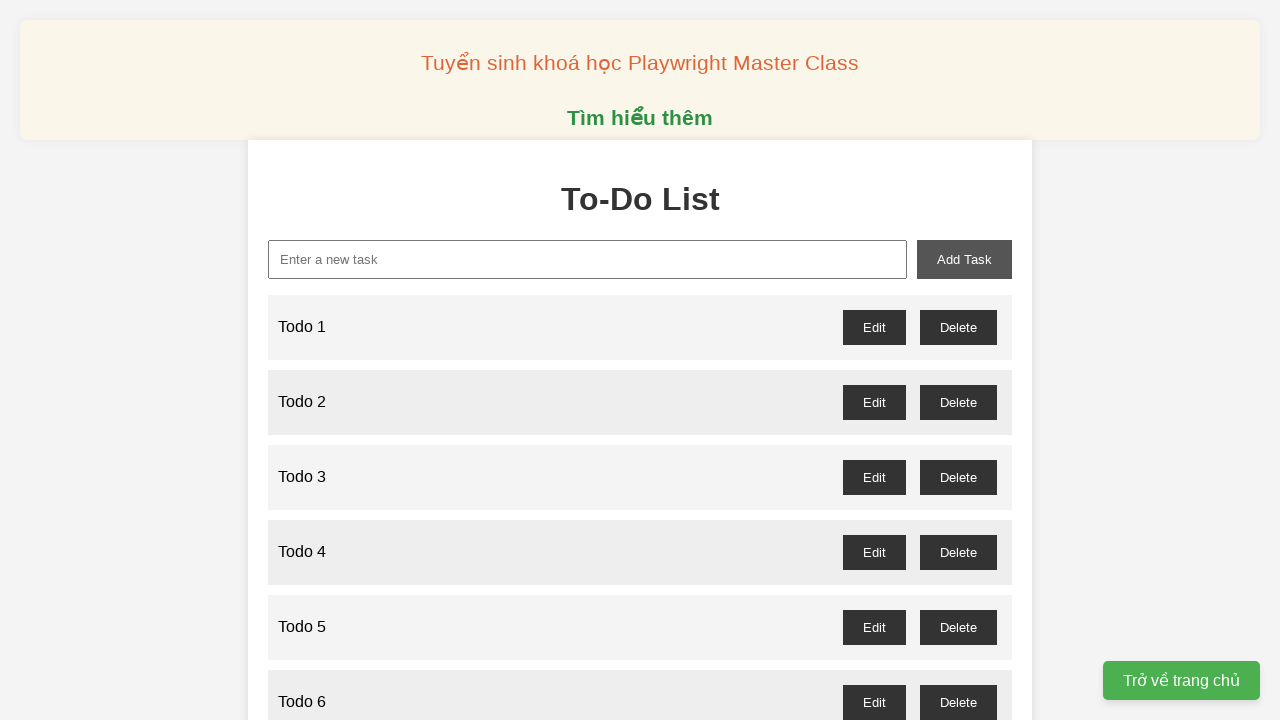

Filled input field with 'Todo 24' on xpath=//div/input[@type='text']
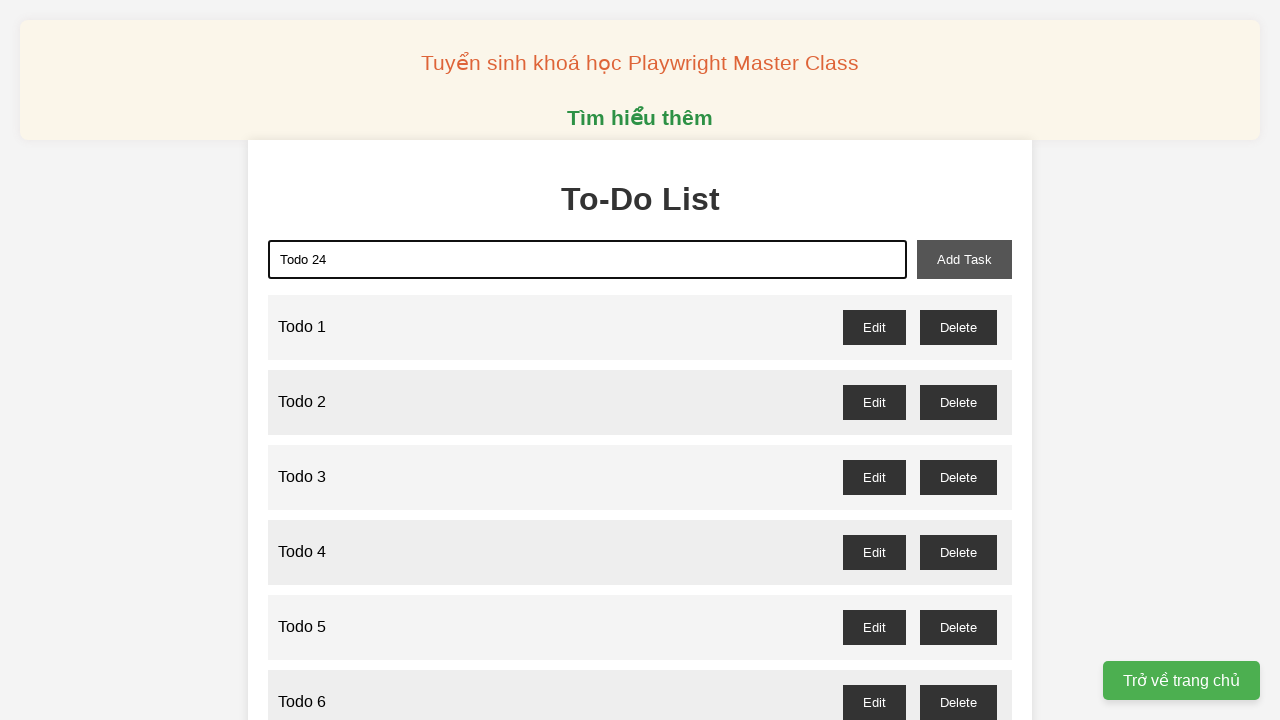

Clicked add button to create Todo 24 at (964, 259) on xpath=//div/button[@id='add-task']
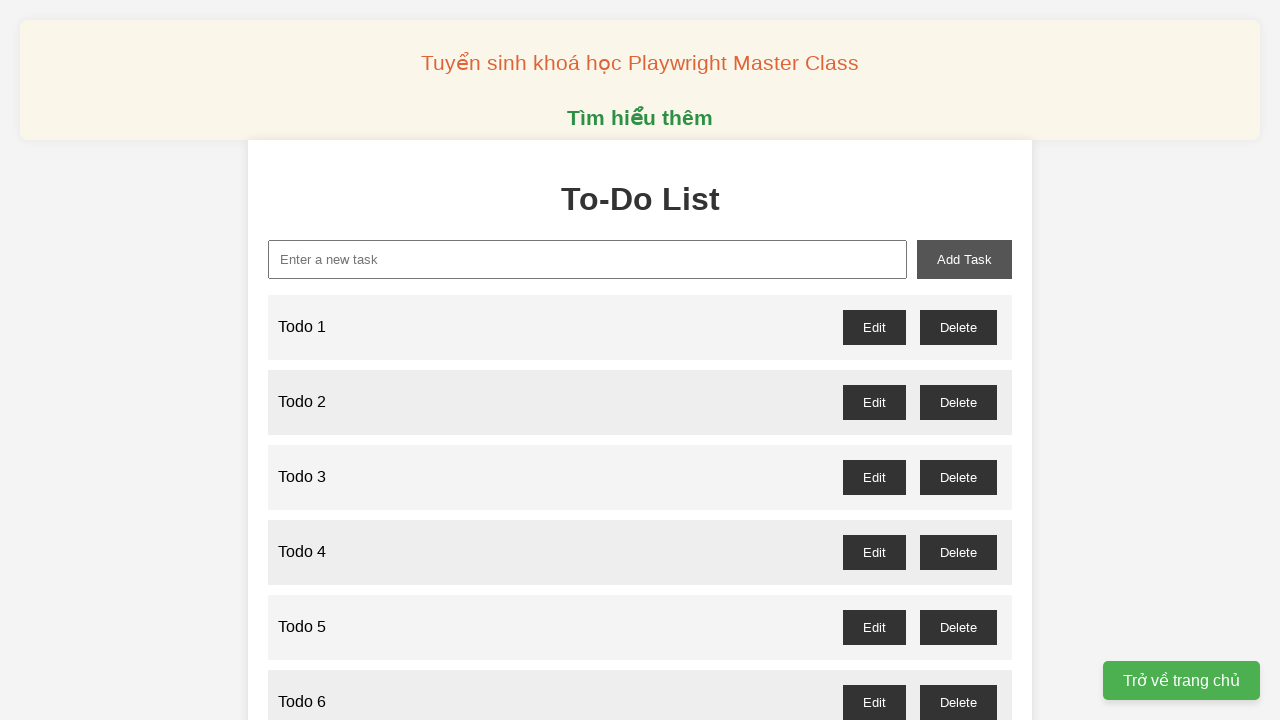

Filled input field with 'Todo 25' on xpath=//div/input[@type='text']
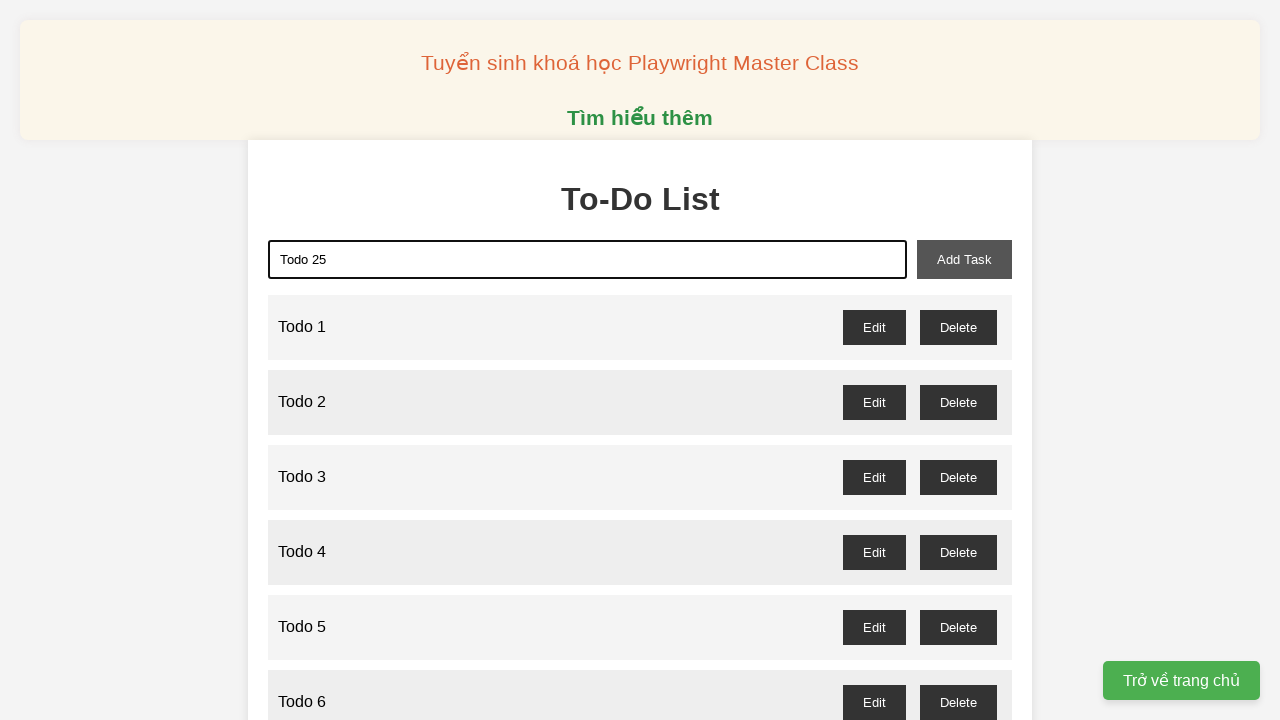

Clicked add button to create Todo 25 at (964, 259) on xpath=//div/button[@id='add-task']
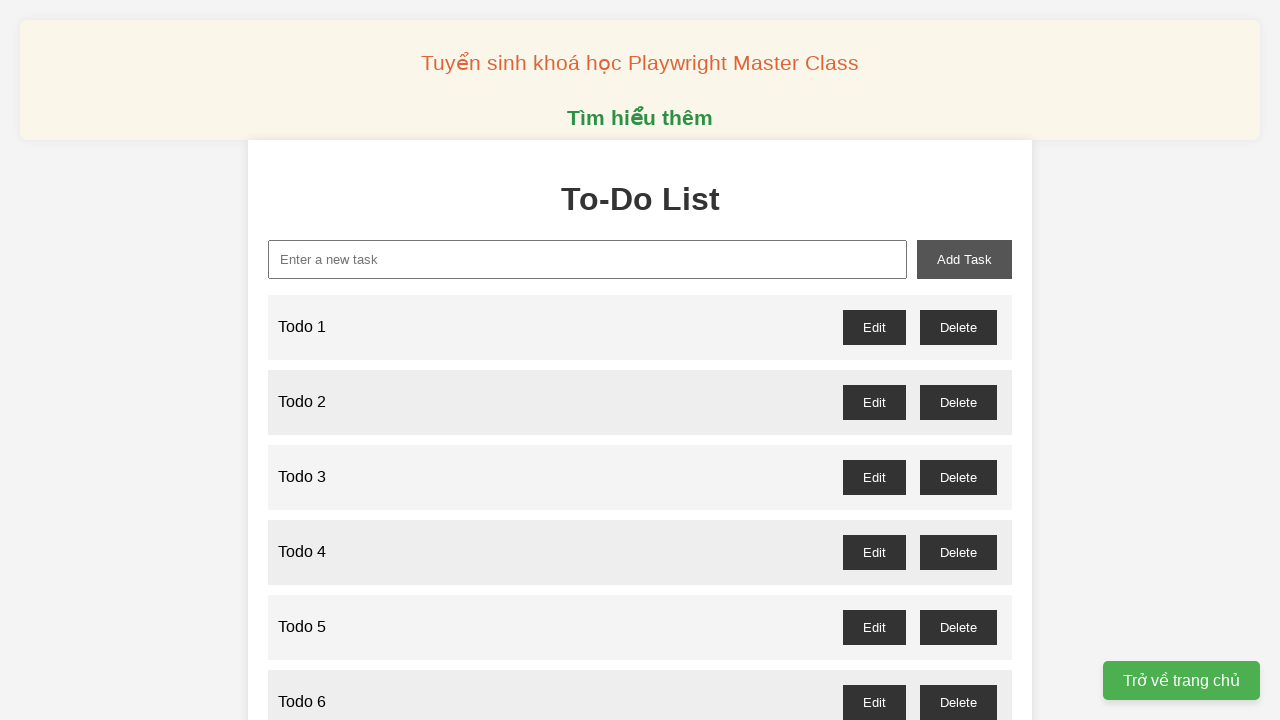

Filled input field with 'Todo 26' on xpath=//div/input[@type='text']
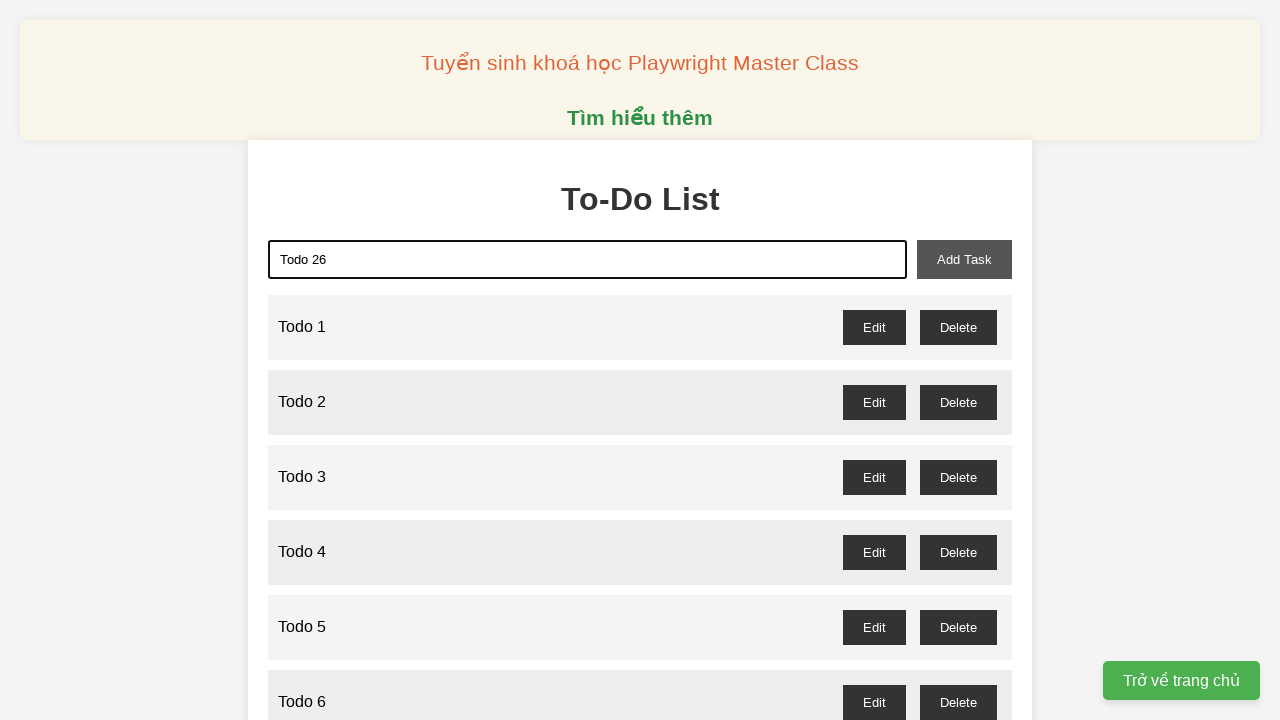

Clicked add button to create Todo 26 at (964, 259) on xpath=//div/button[@id='add-task']
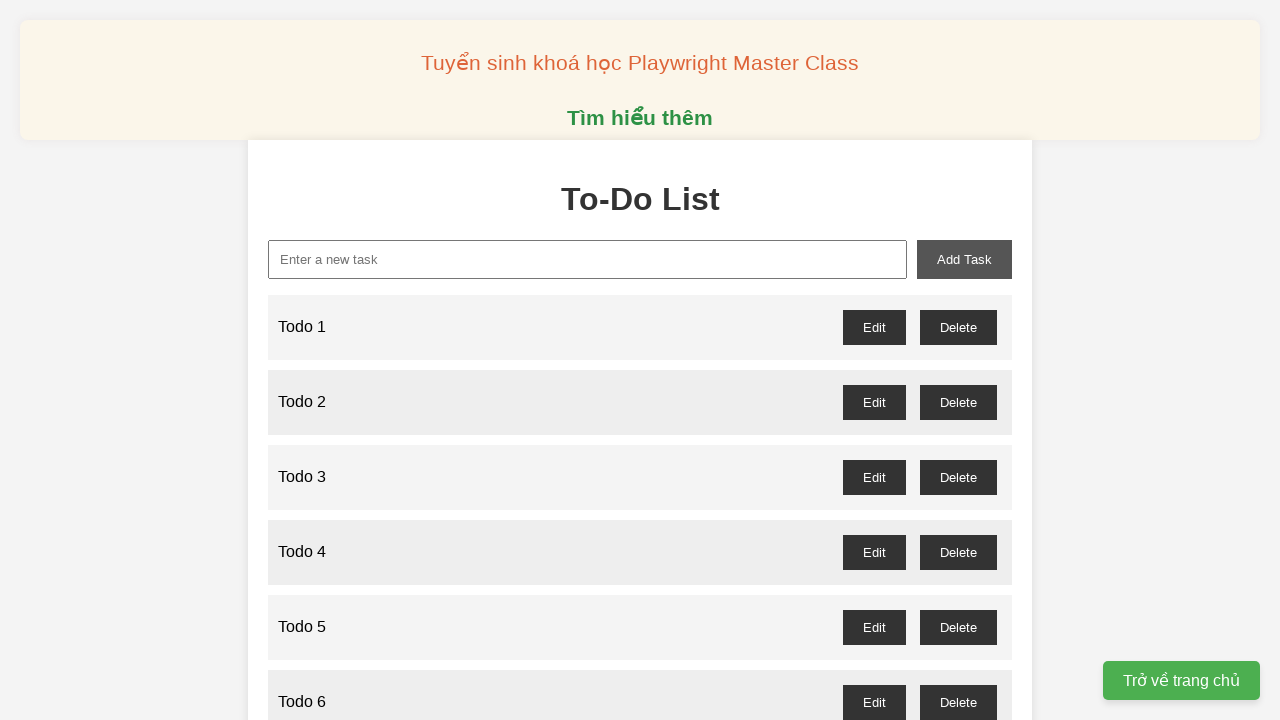

Filled input field with 'Todo 27' on xpath=//div/input[@type='text']
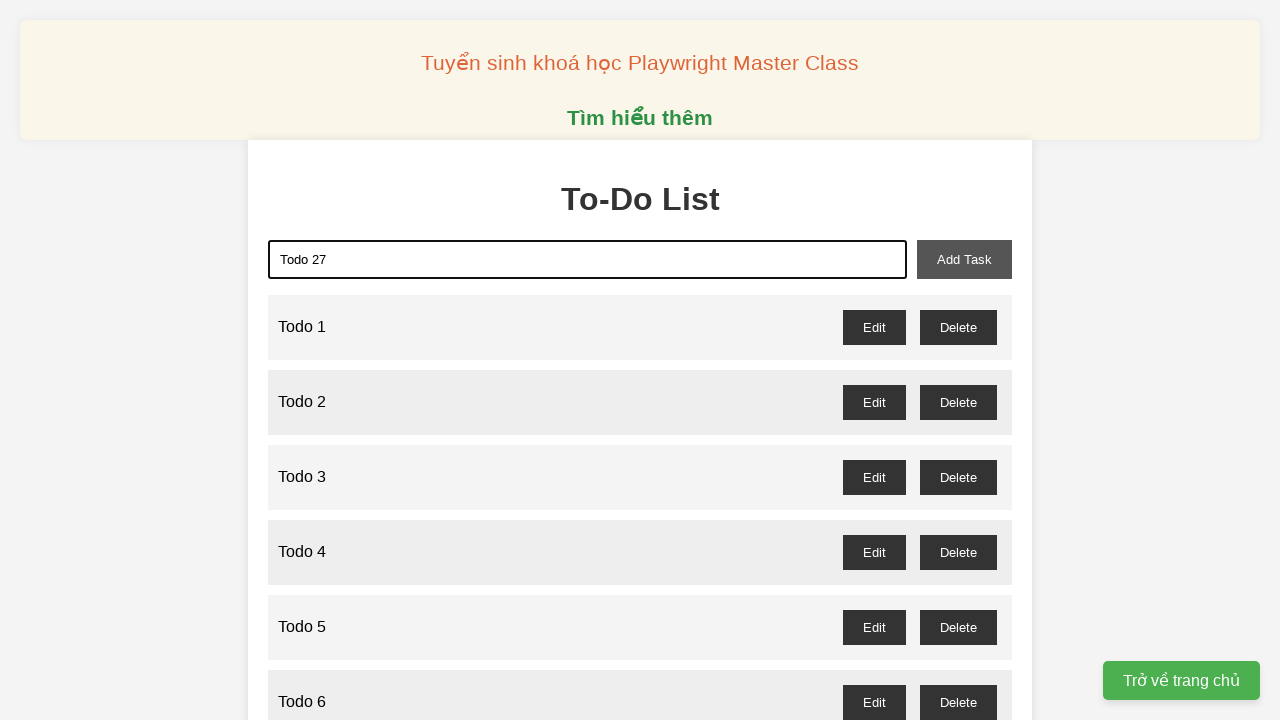

Clicked add button to create Todo 27 at (964, 259) on xpath=//div/button[@id='add-task']
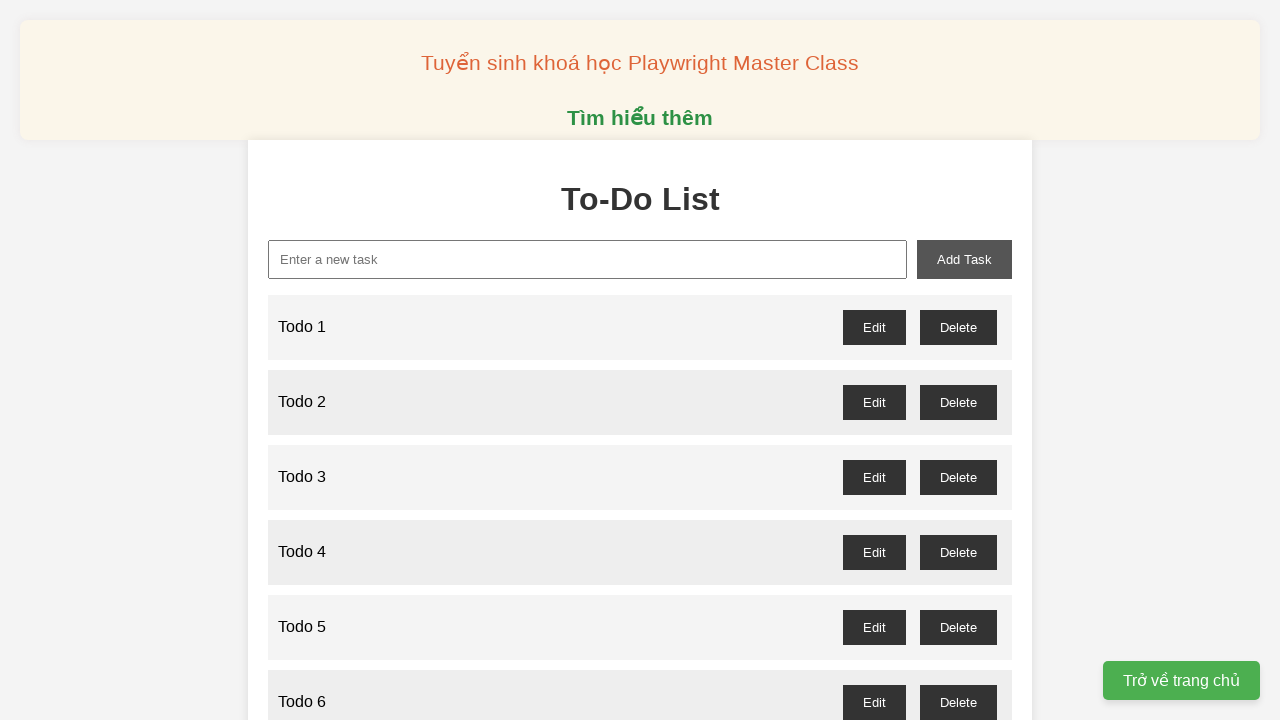

Filled input field with 'Todo 28' on xpath=//div/input[@type='text']
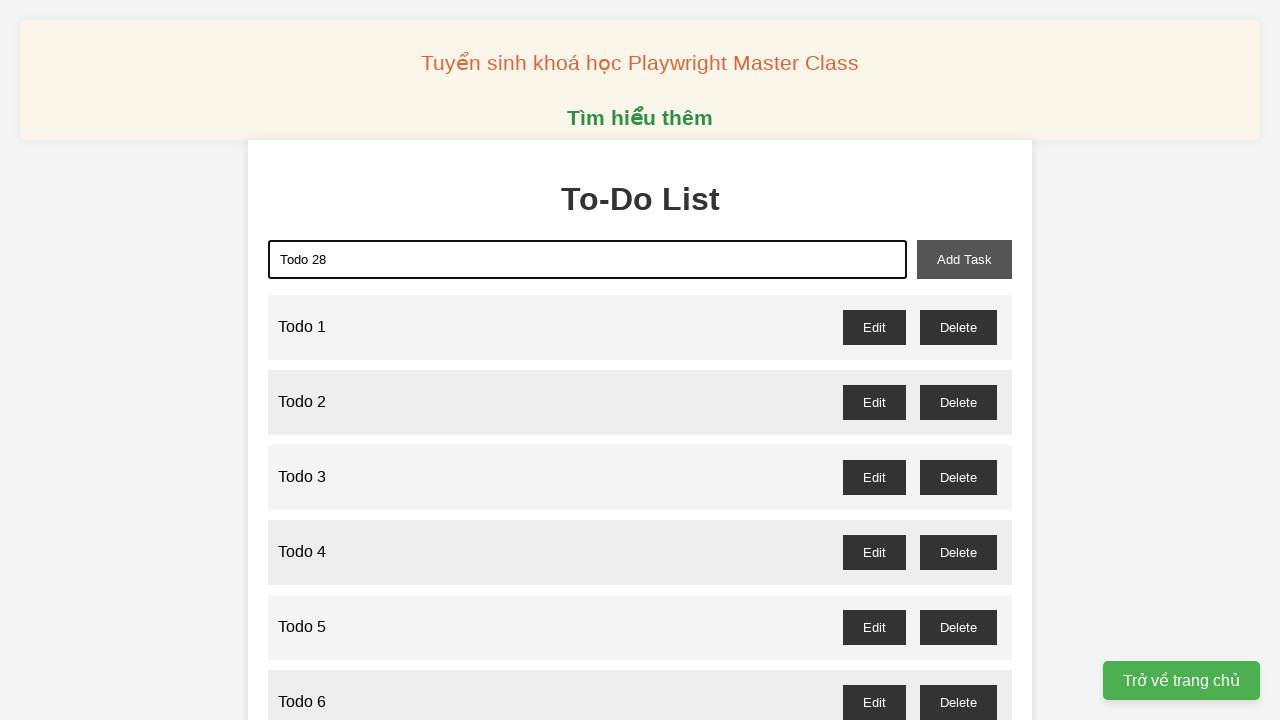

Clicked add button to create Todo 28 at (964, 259) on xpath=//div/button[@id='add-task']
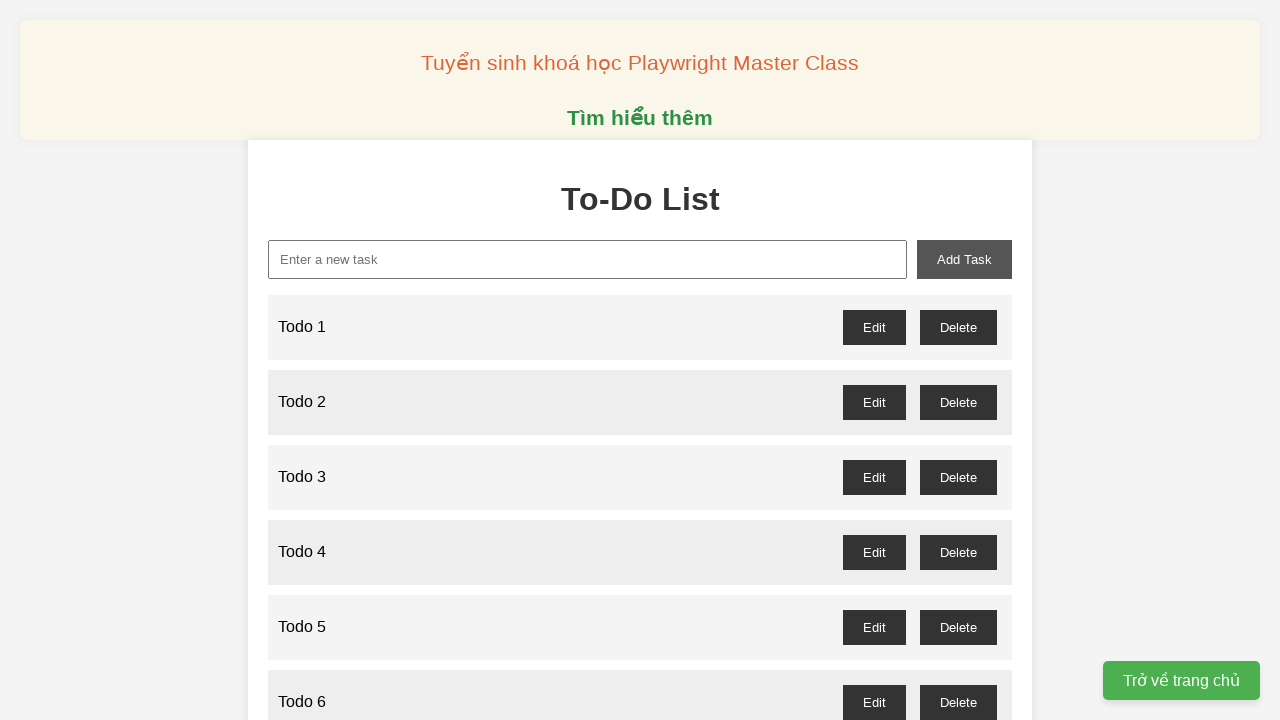

Filled input field with 'Todo 29' on xpath=//div/input[@type='text']
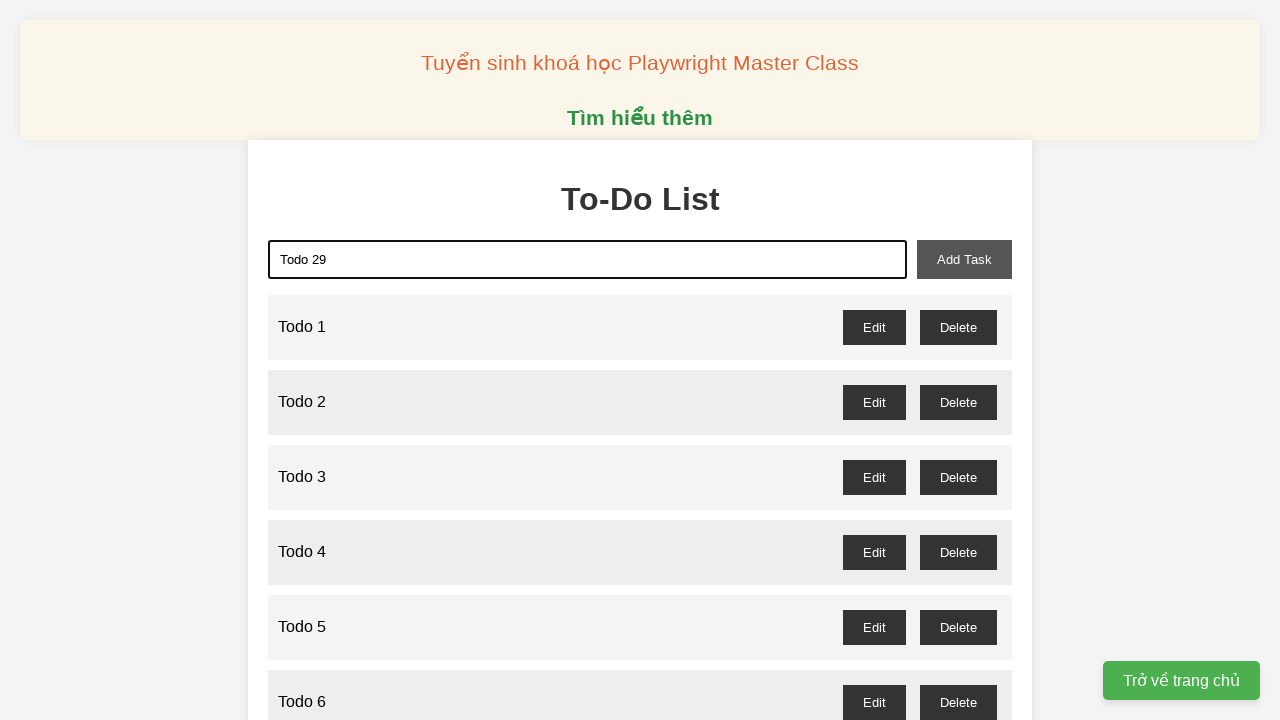

Clicked add button to create Todo 29 at (964, 259) on xpath=//div/button[@id='add-task']
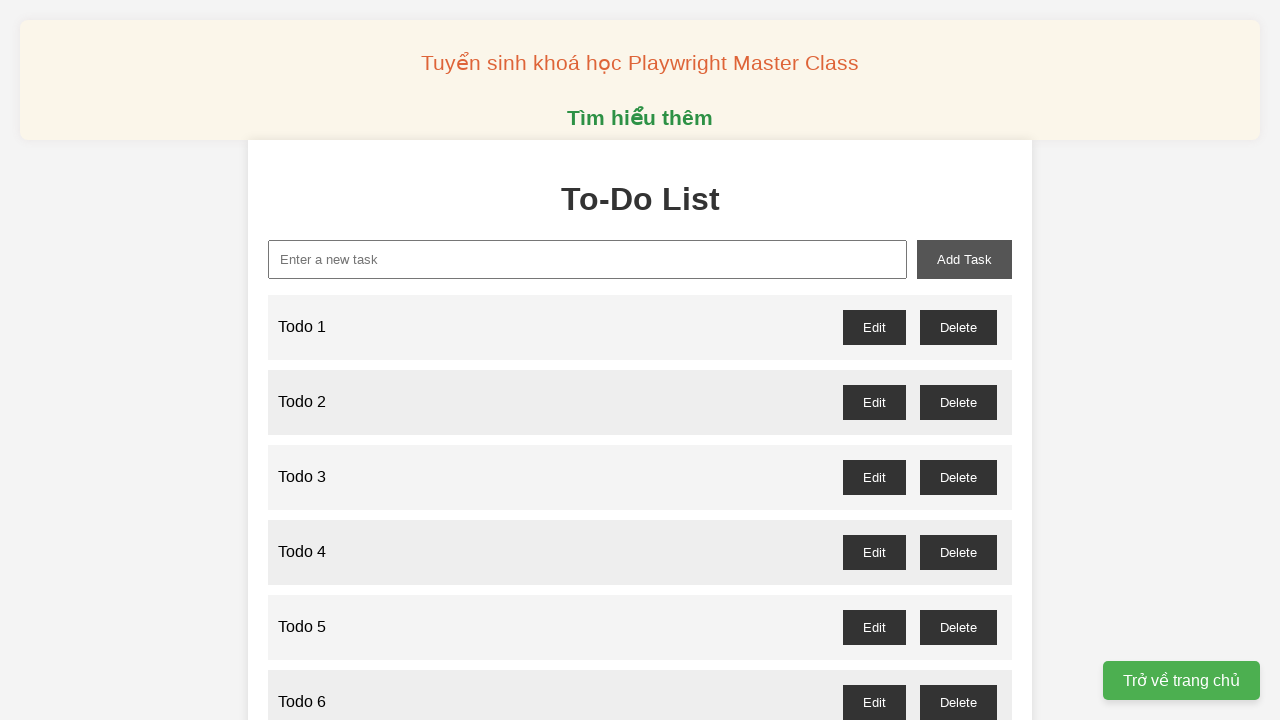

Filled input field with 'Todo 30' on xpath=//div/input[@type='text']
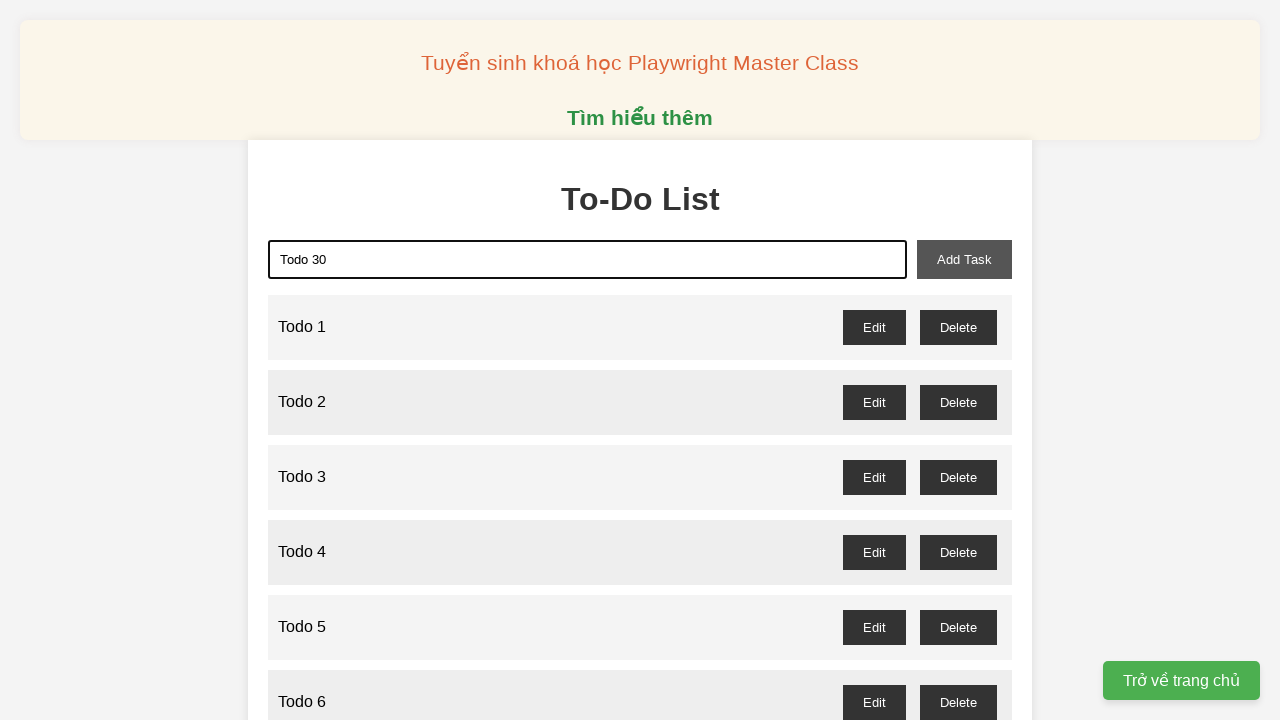

Clicked add button to create Todo 30 at (964, 259) on xpath=//div/button[@id='add-task']
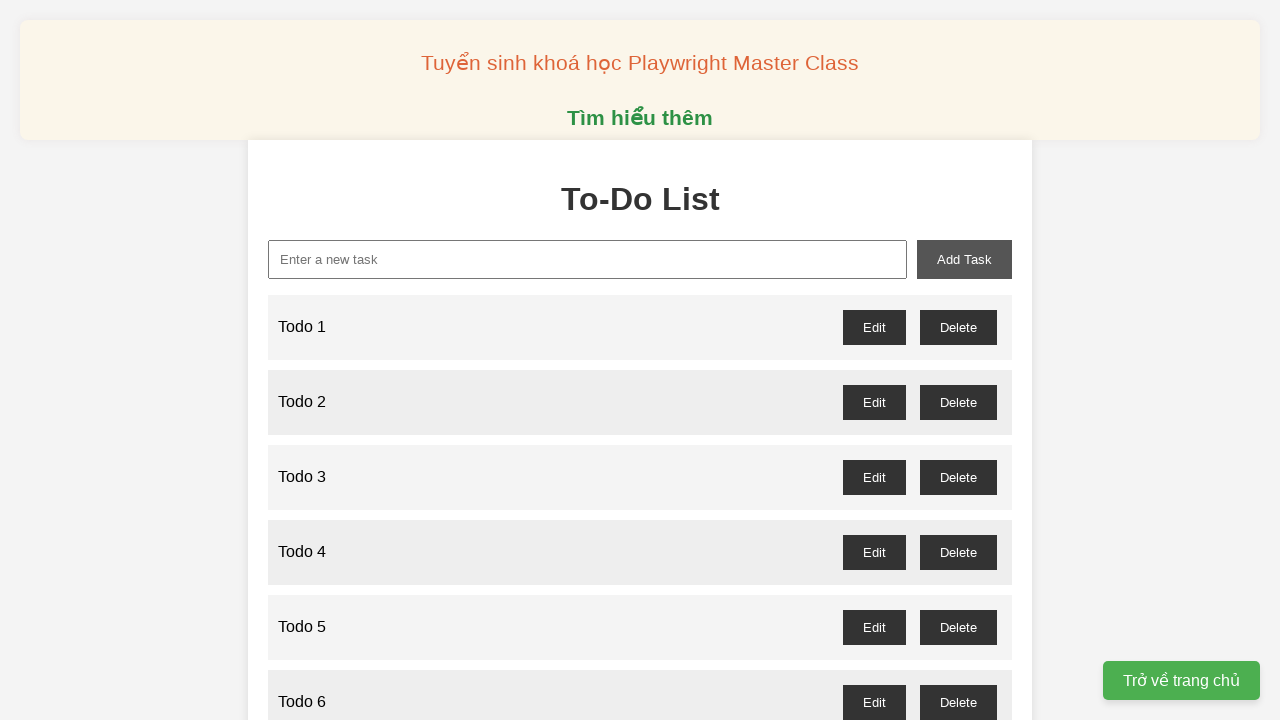

Filled input field with 'Todo 31' on xpath=//div/input[@type='text']
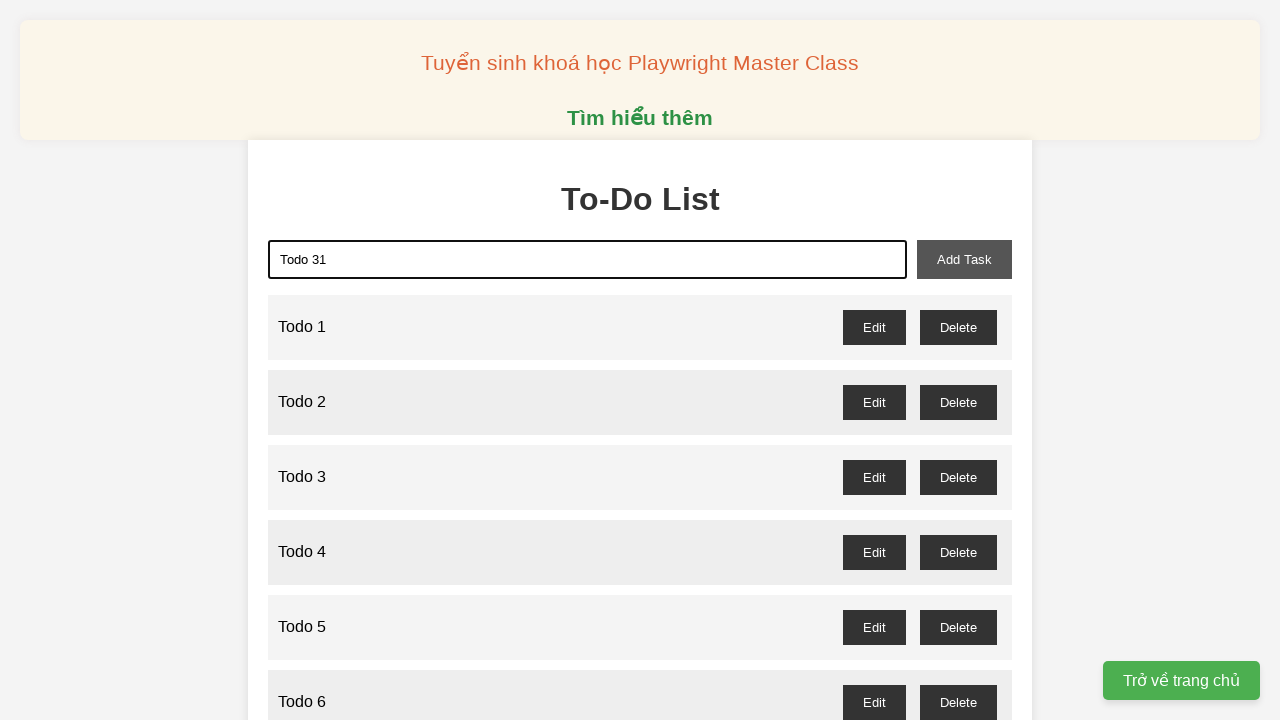

Clicked add button to create Todo 31 at (964, 259) on xpath=//div/button[@id='add-task']
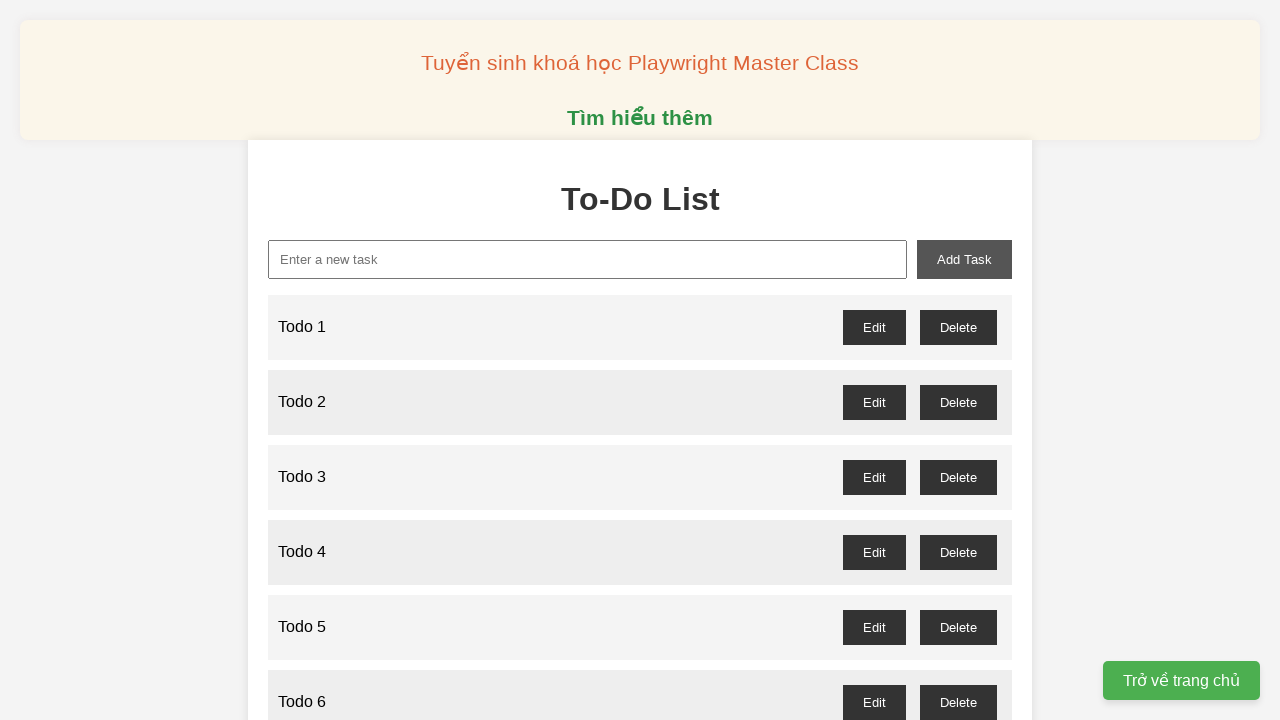

Filled input field with 'Todo 32' on xpath=//div/input[@type='text']
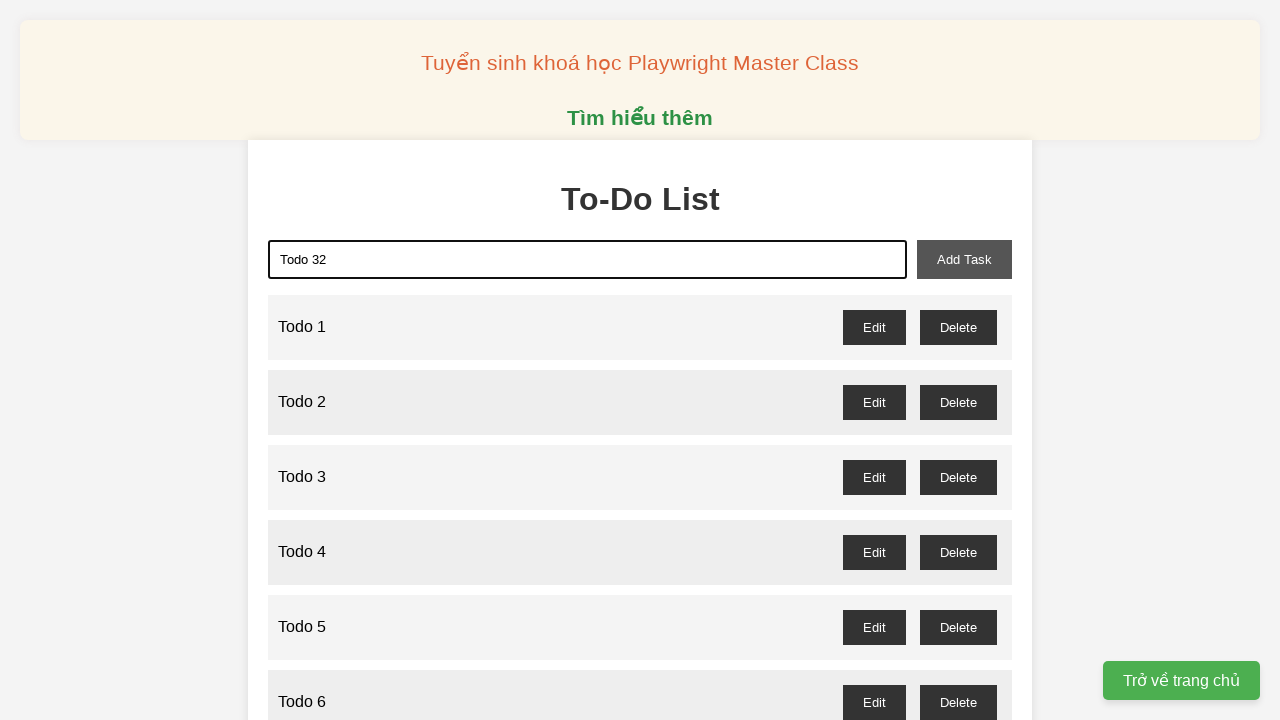

Clicked add button to create Todo 32 at (964, 259) on xpath=//div/button[@id='add-task']
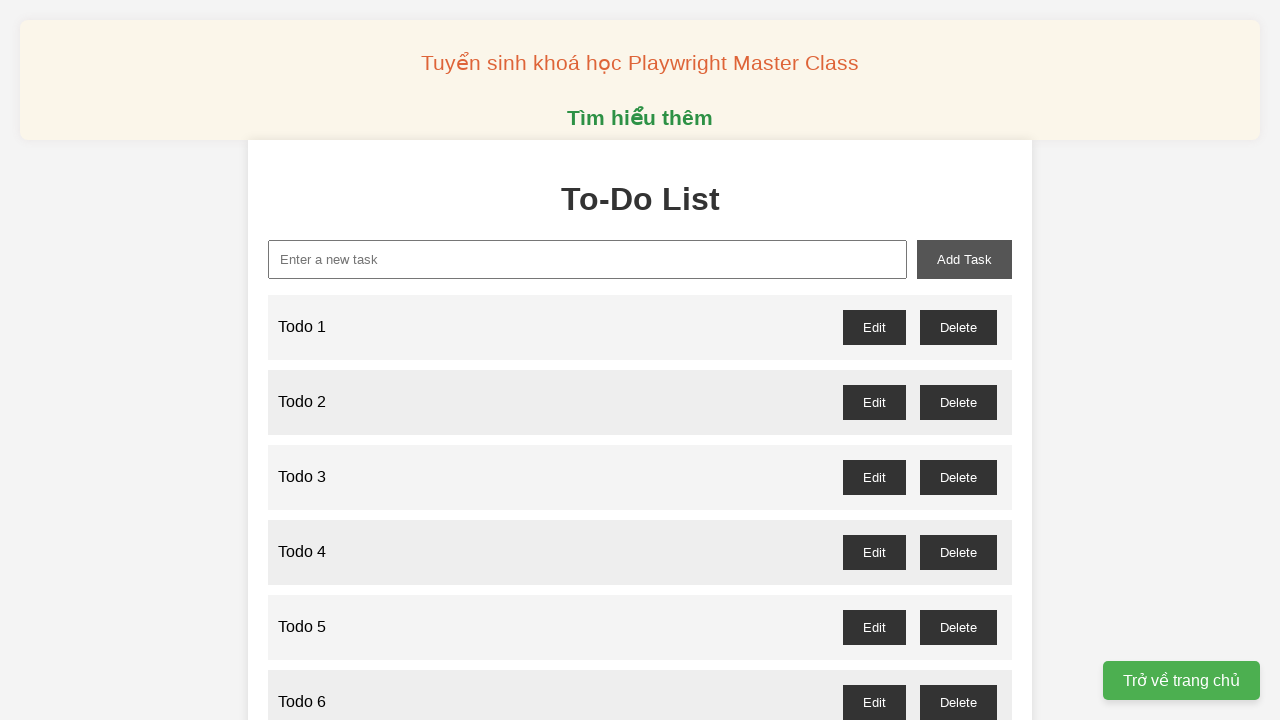

Filled input field with 'Todo 33' on xpath=//div/input[@type='text']
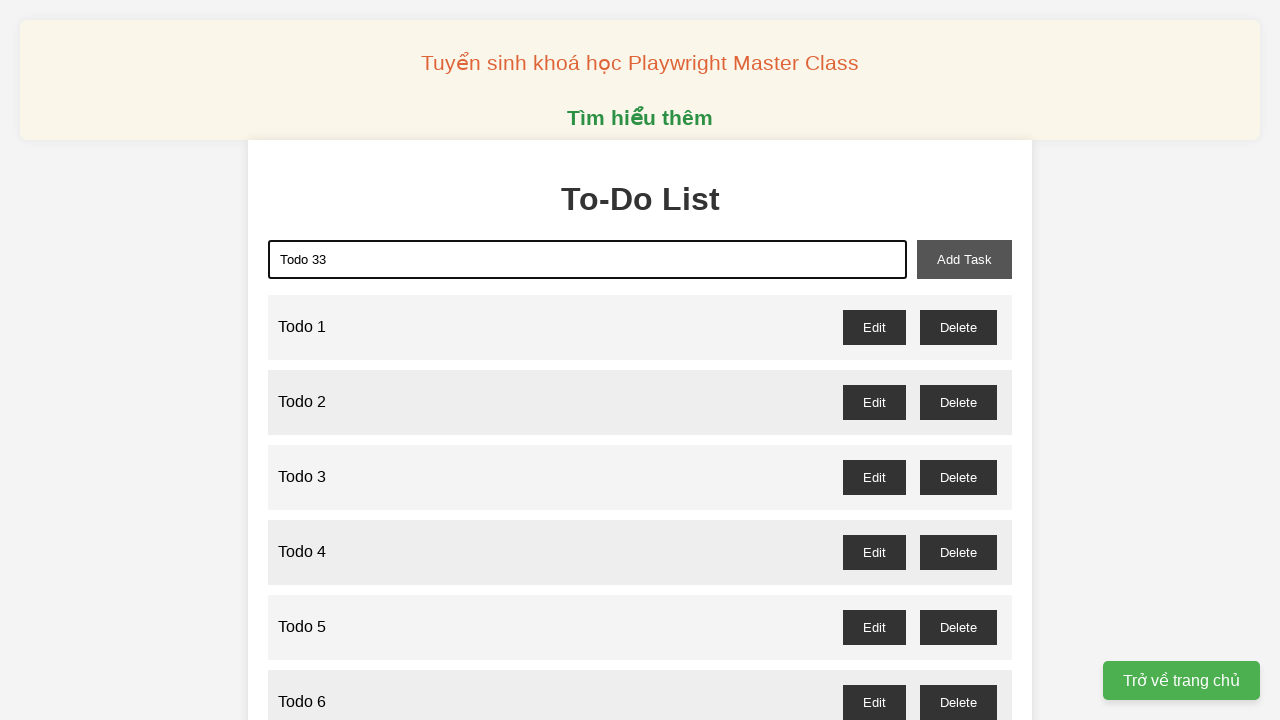

Clicked add button to create Todo 33 at (964, 259) on xpath=//div/button[@id='add-task']
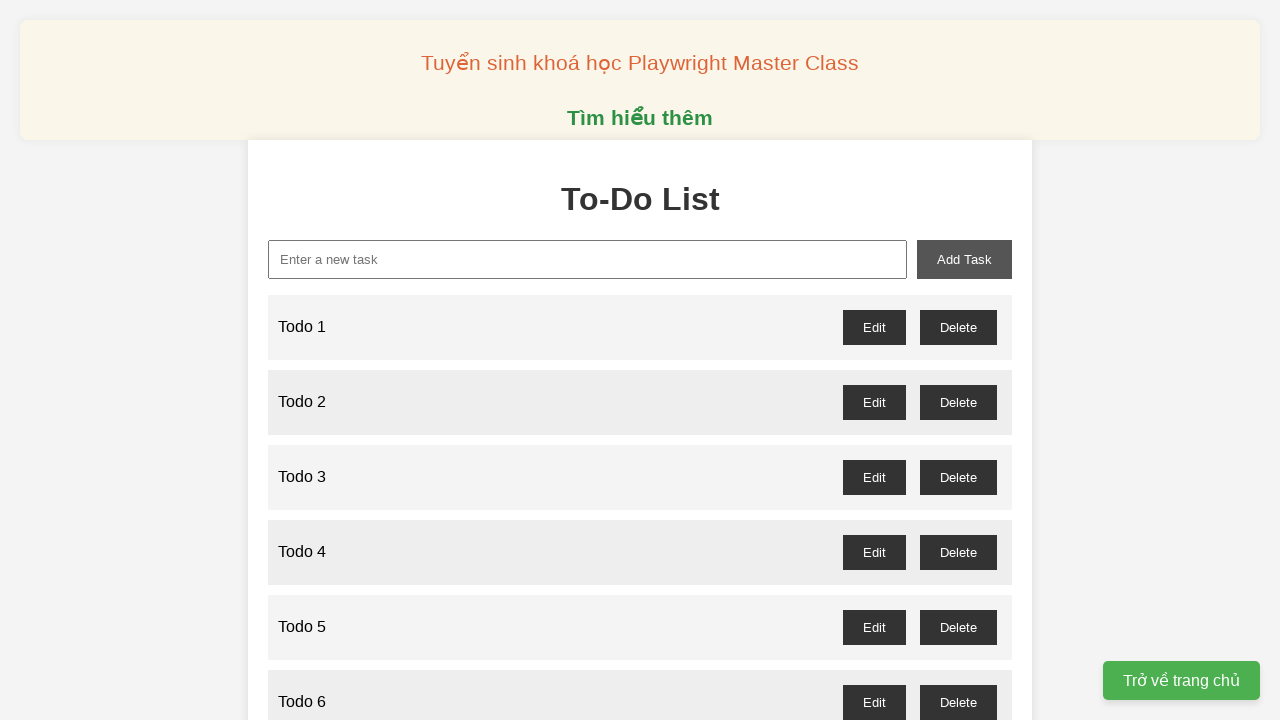

Filled input field with 'Todo 34' on xpath=//div/input[@type='text']
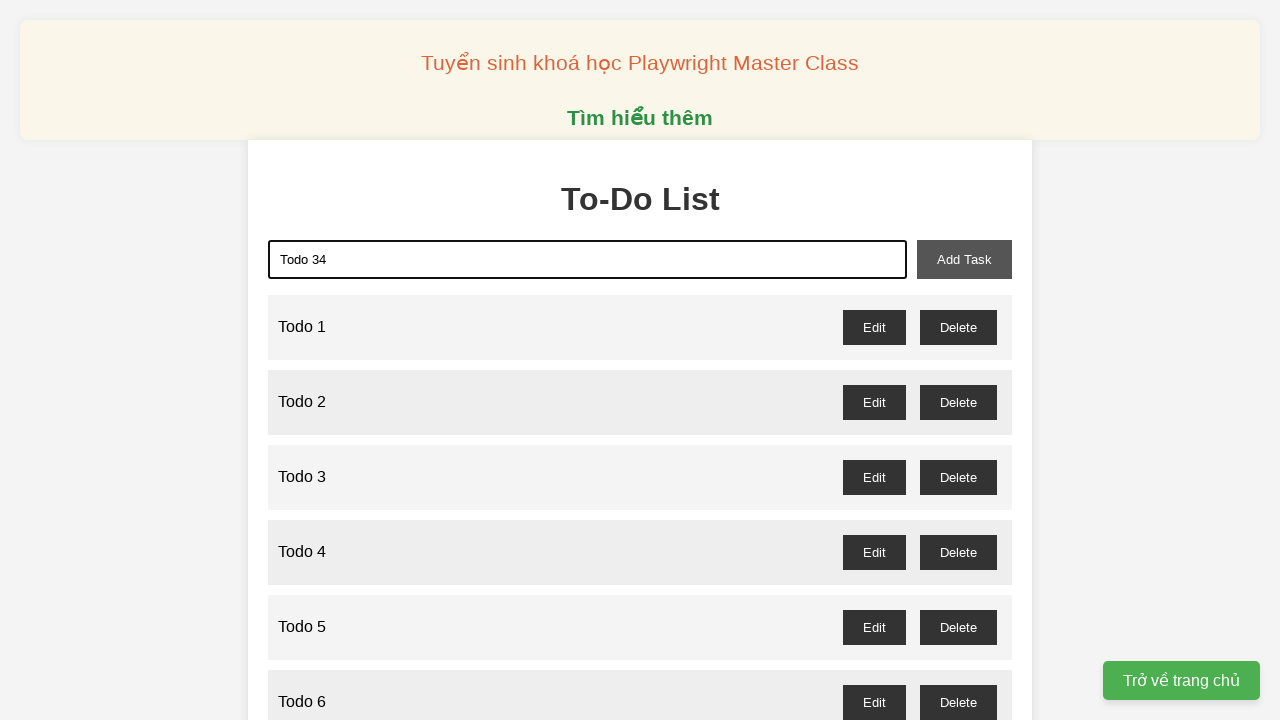

Clicked add button to create Todo 34 at (964, 259) on xpath=//div/button[@id='add-task']
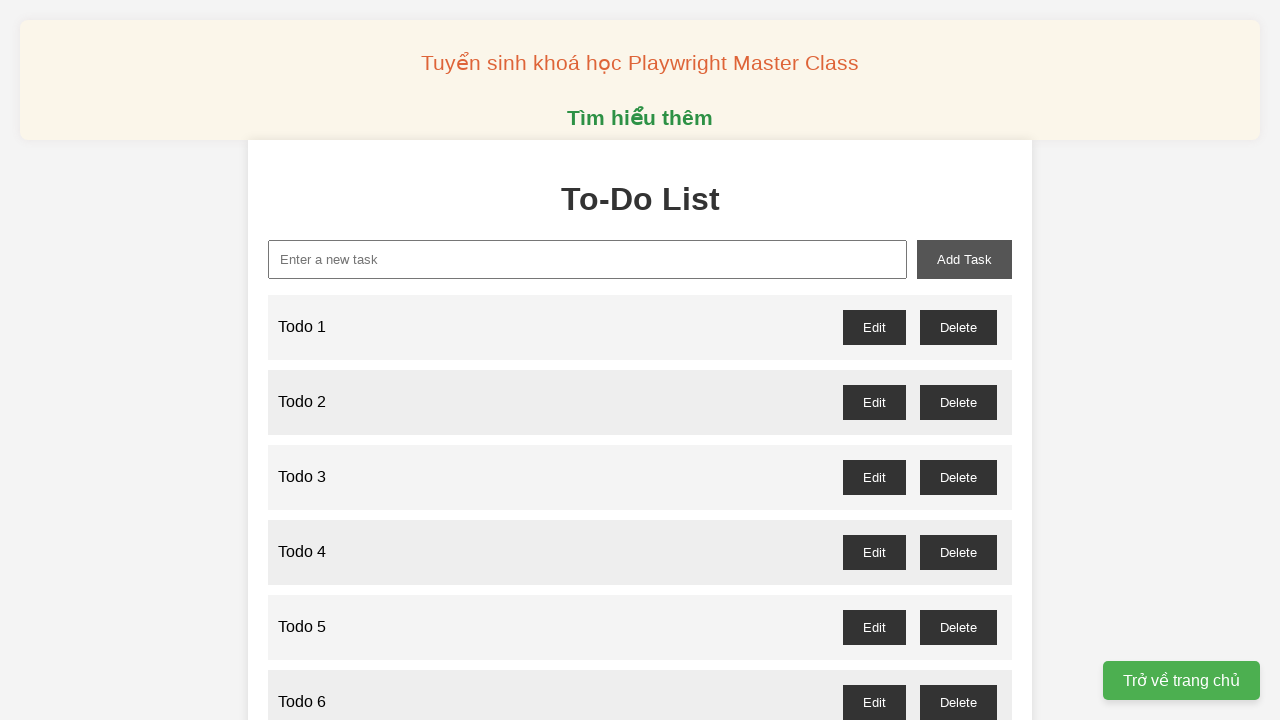

Filled input field with 'Todo 35' on xpath=//div/input[@type='text']
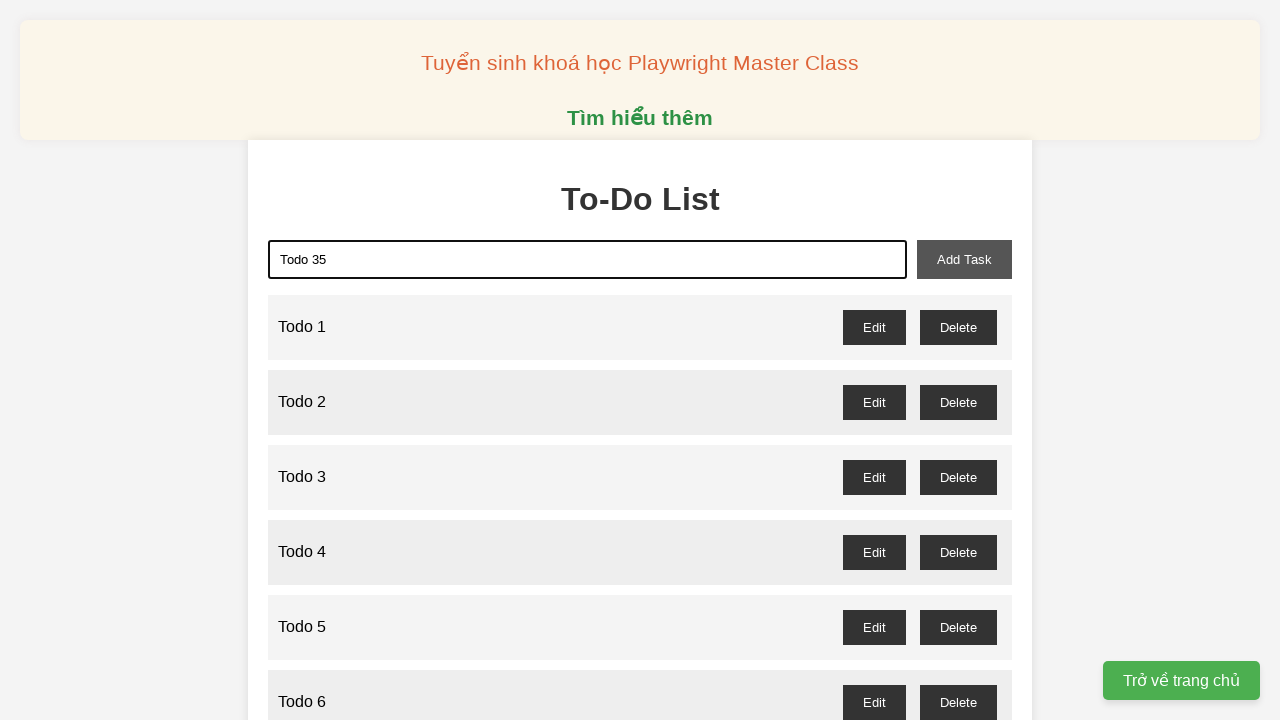

Clicked add button to create Todo 35 at (964, 259) on xpath=//div/button[@id='add-task']
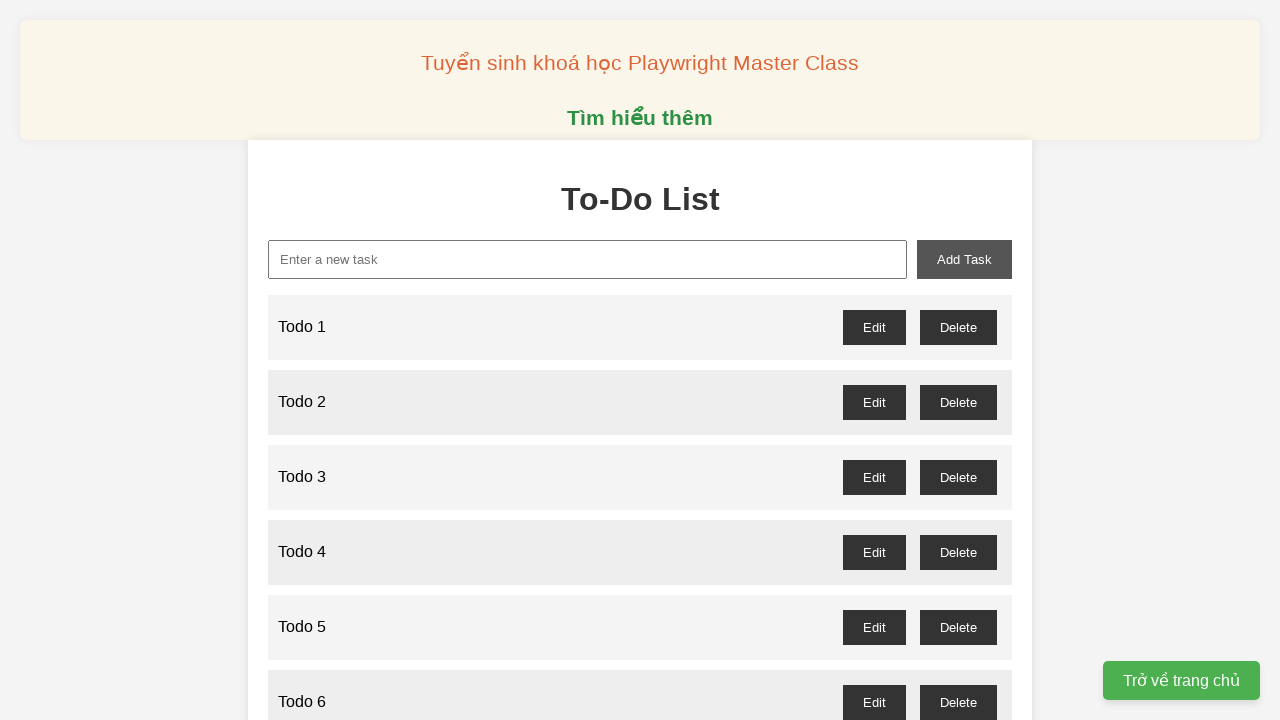

Filled input field with 'Todo 36' on xpath=//div/input[@type='text']
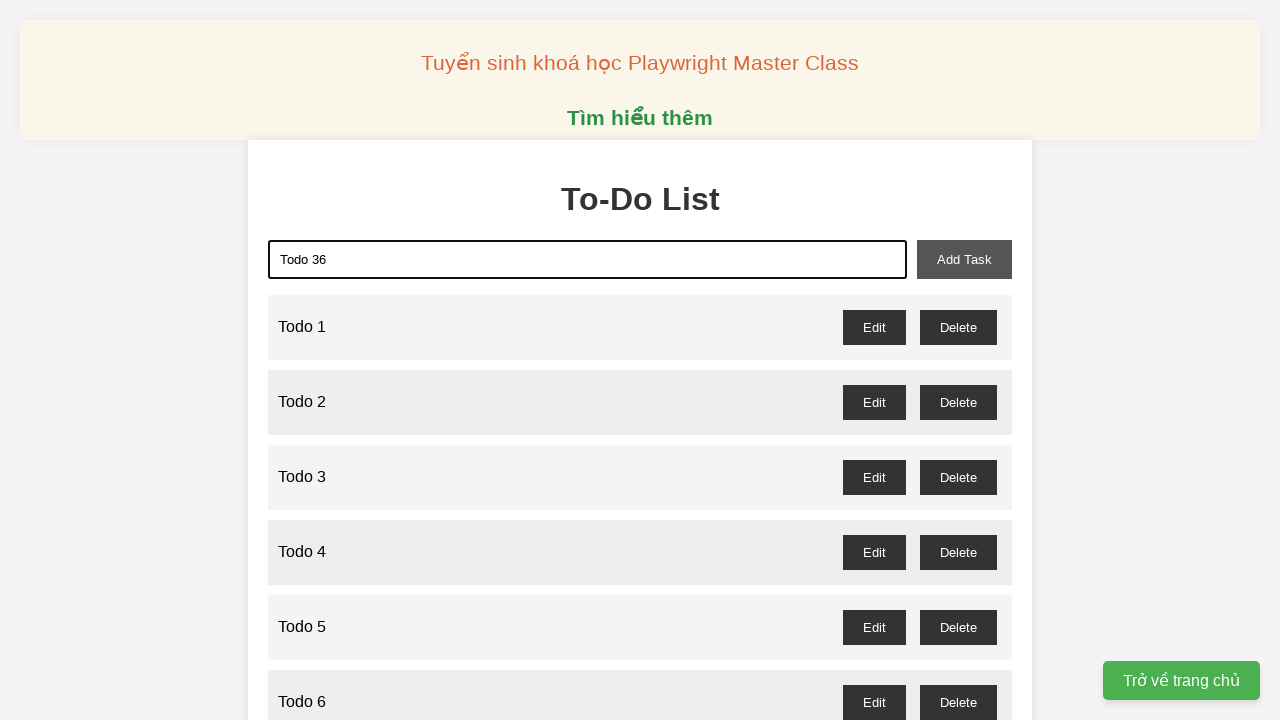

Clicked add button to create Todo 36 at (964, 259) on xpath=//div/button[@id='add-task']
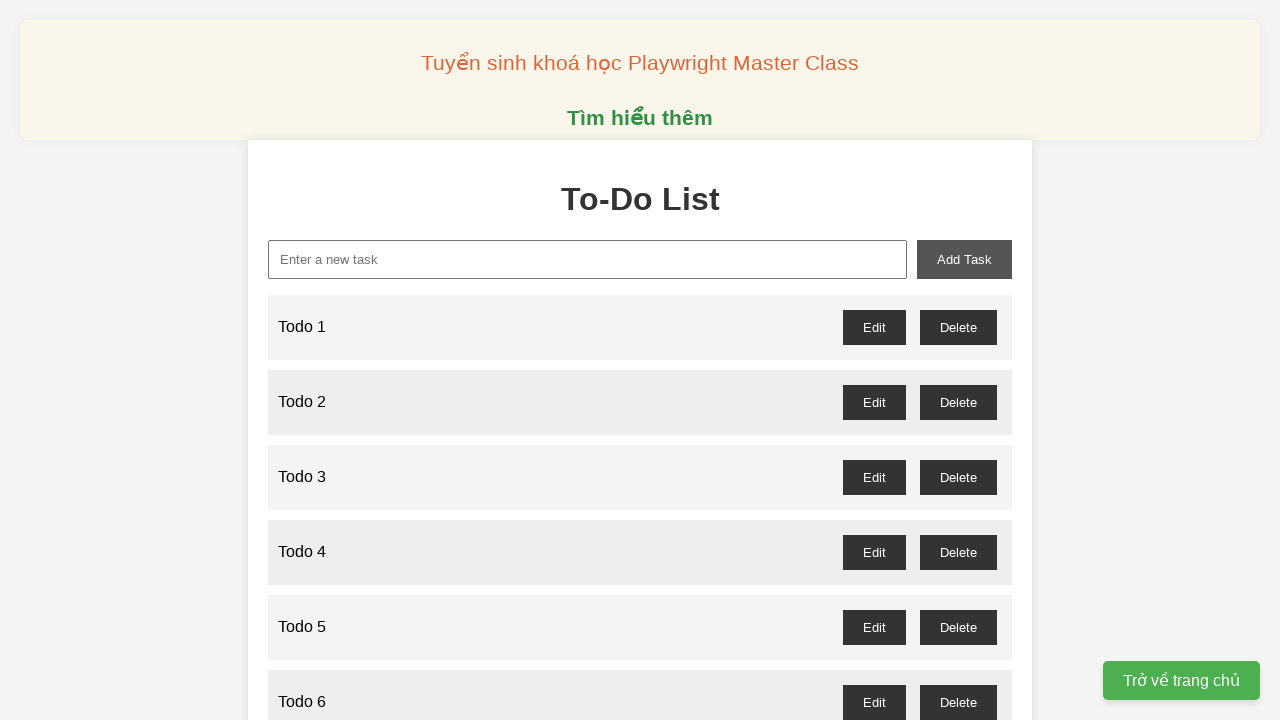

Filled input field with 'Todo 37' on xpath=//div/input[@type='text']
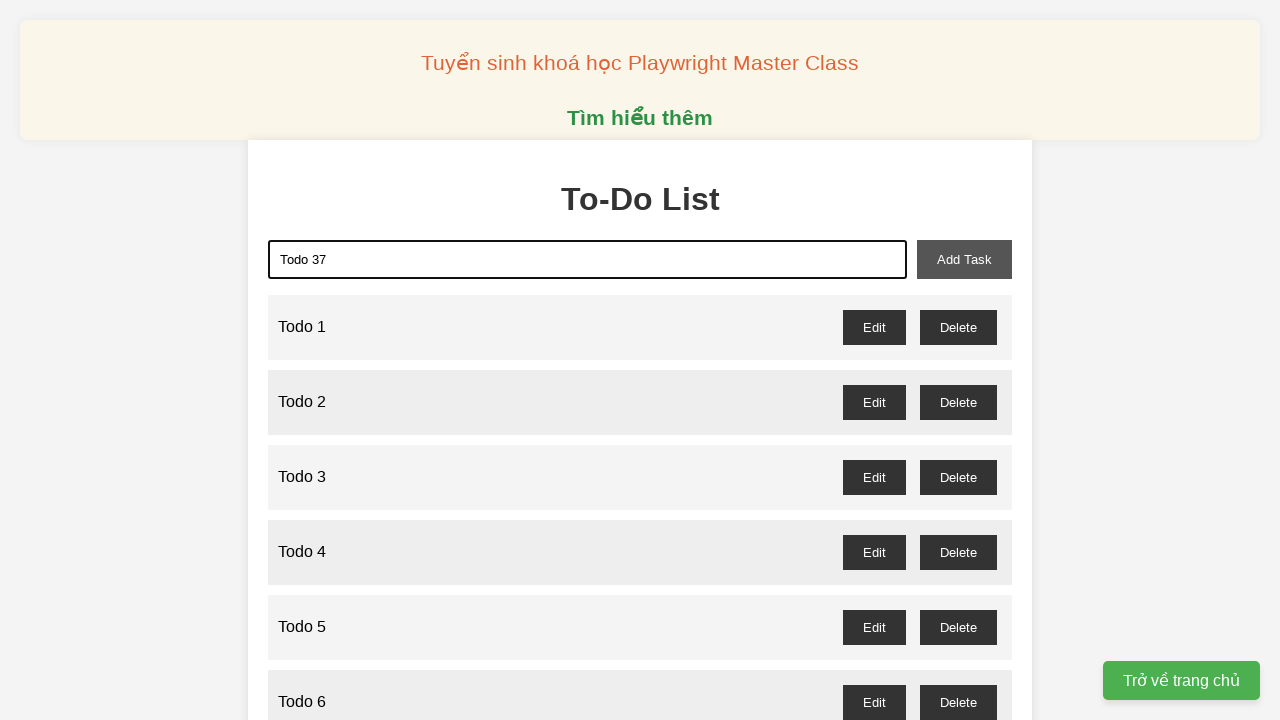

Clicked add button to create Todo 37 at (964, 259) on xpath=//div/button[@id='add-task']
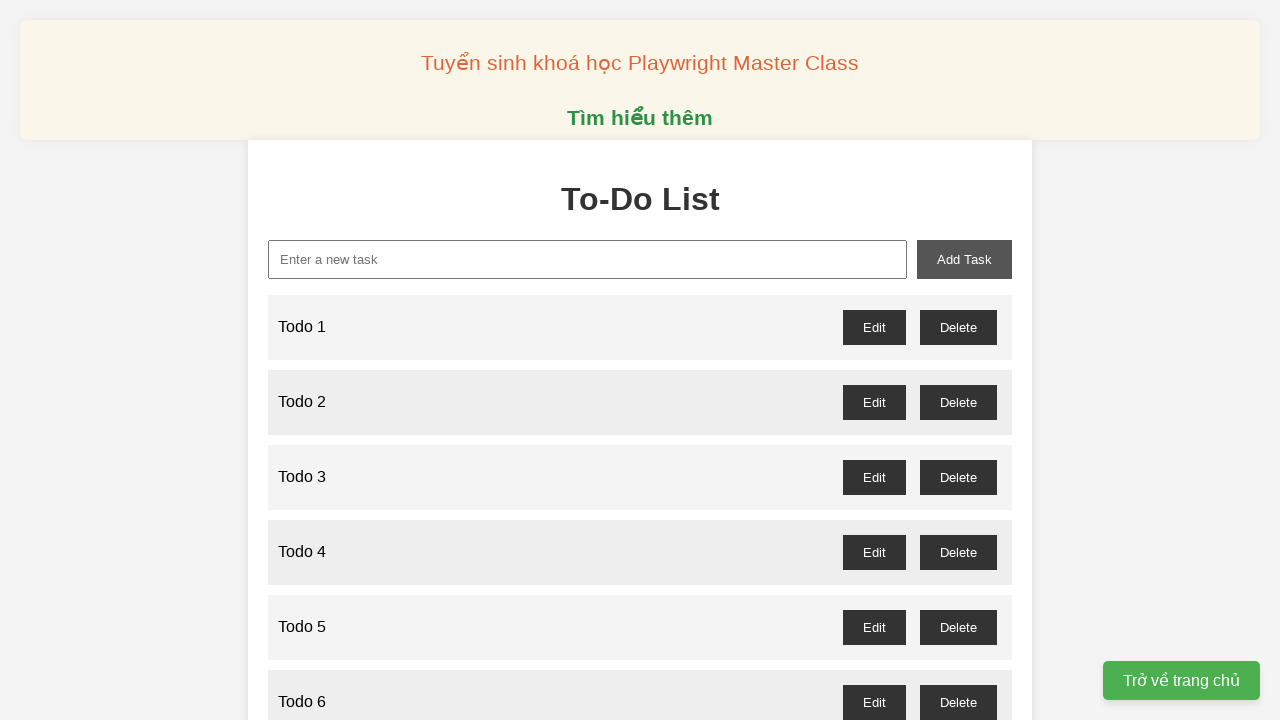

Filled input field with 'Todo 38' on xpath=//div/input[@type='text']
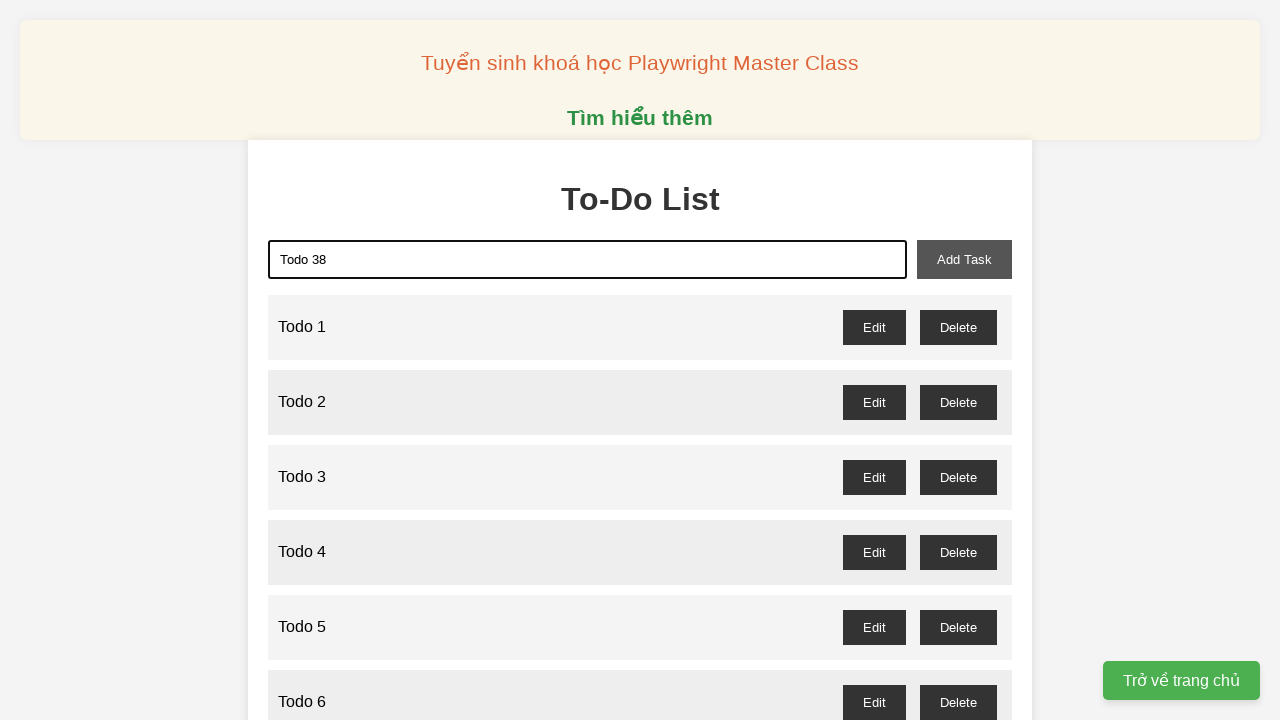

Clicked add button to create Todo 38 at (964, 259) on xpath=//div/button[@id='add-task']
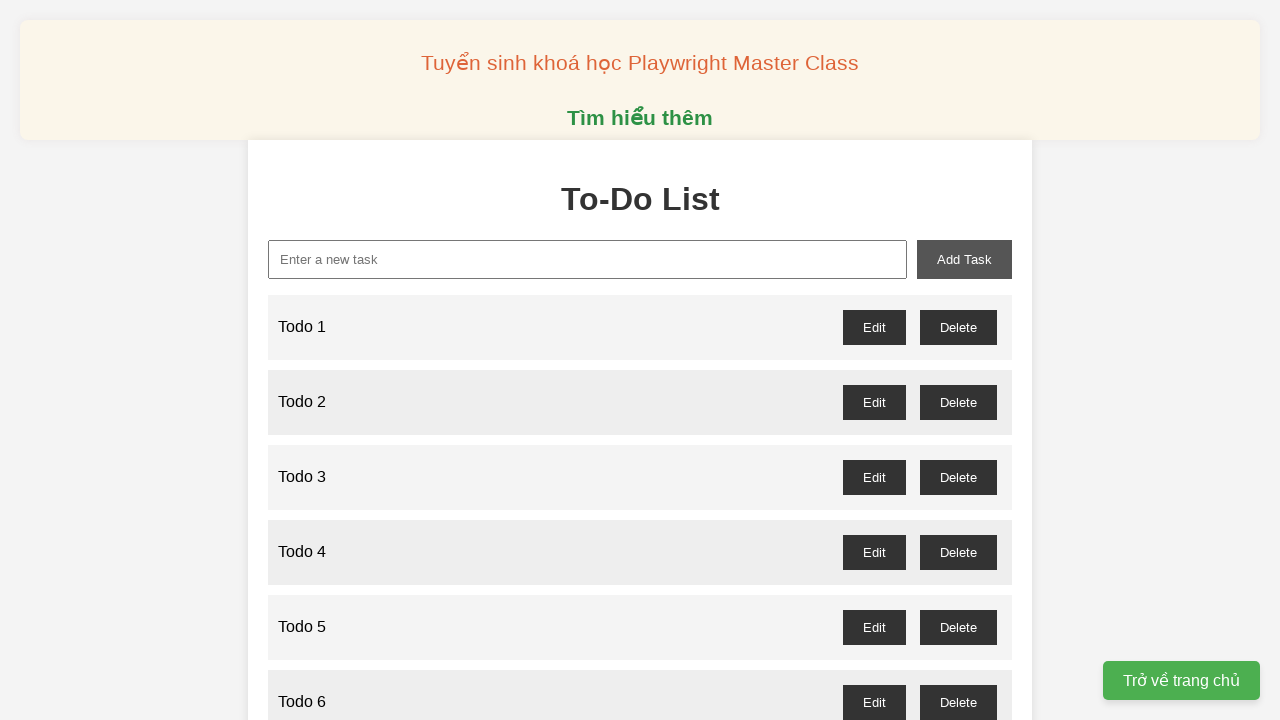

Filled input field with 'Todo 39' on xpath=//div/input[@type='text']
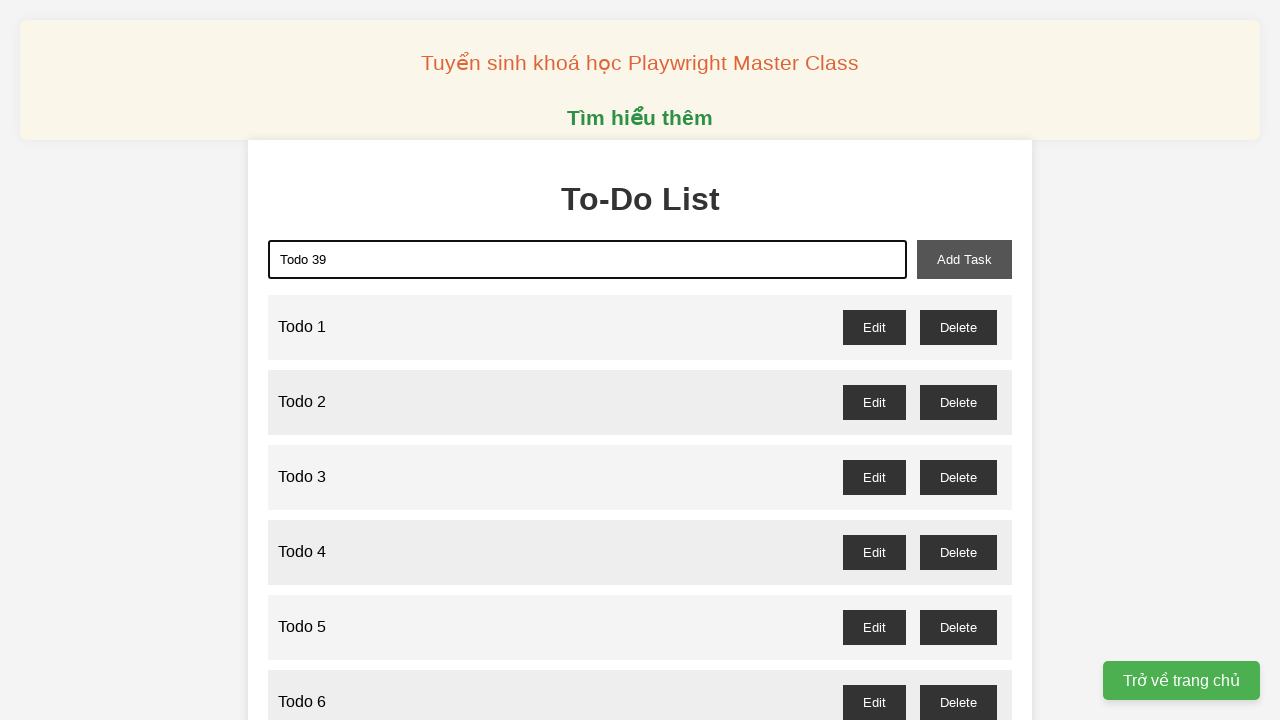

Clicked add button to create Todo 39 at (964, 259) on xpath=//div/button[@id='add-task']
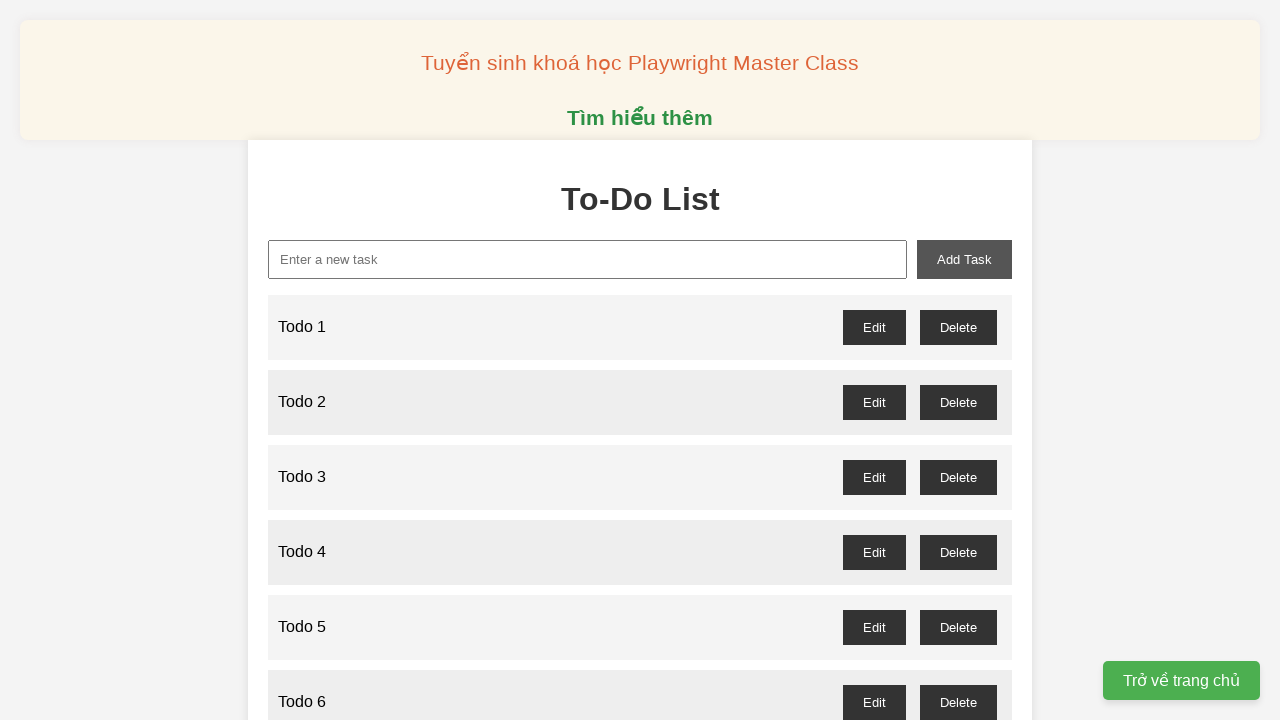

Filled input field with 'Todo 40' on xpath=//div/input[@type='text']
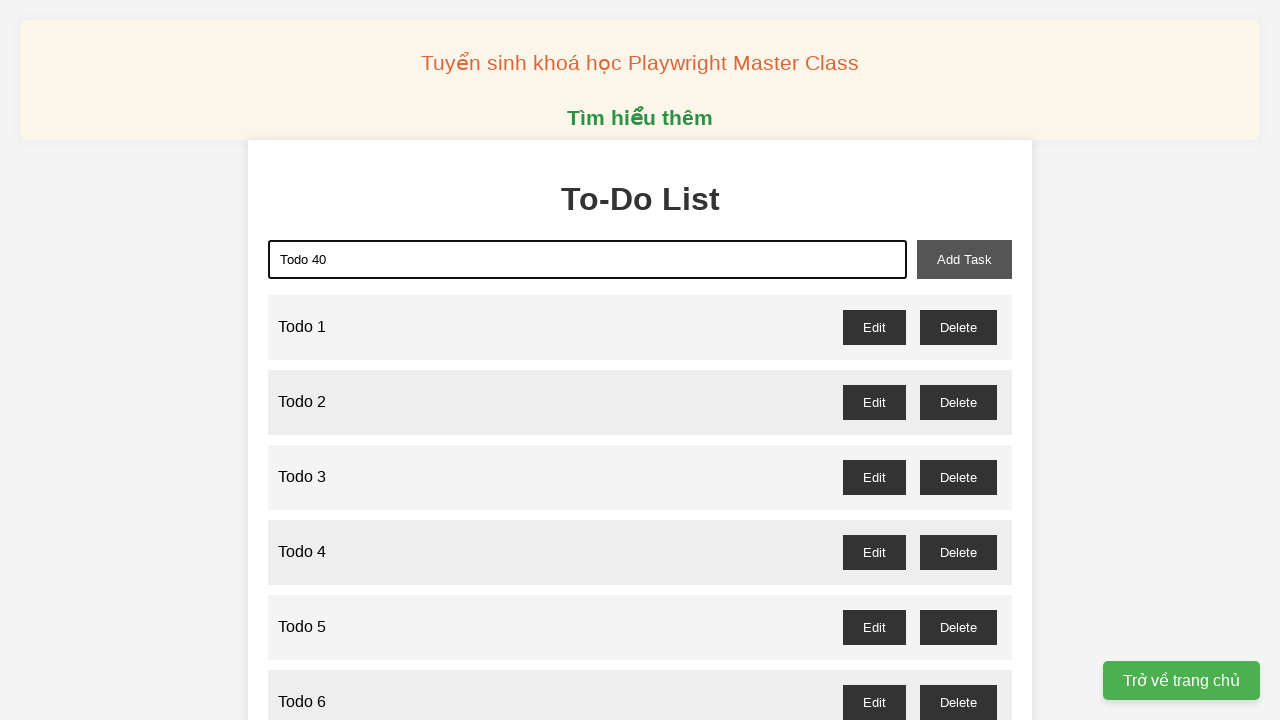

Clicked add button to create Todo 40 at (964, 259) on xpath=//div/button[@id='add-task']
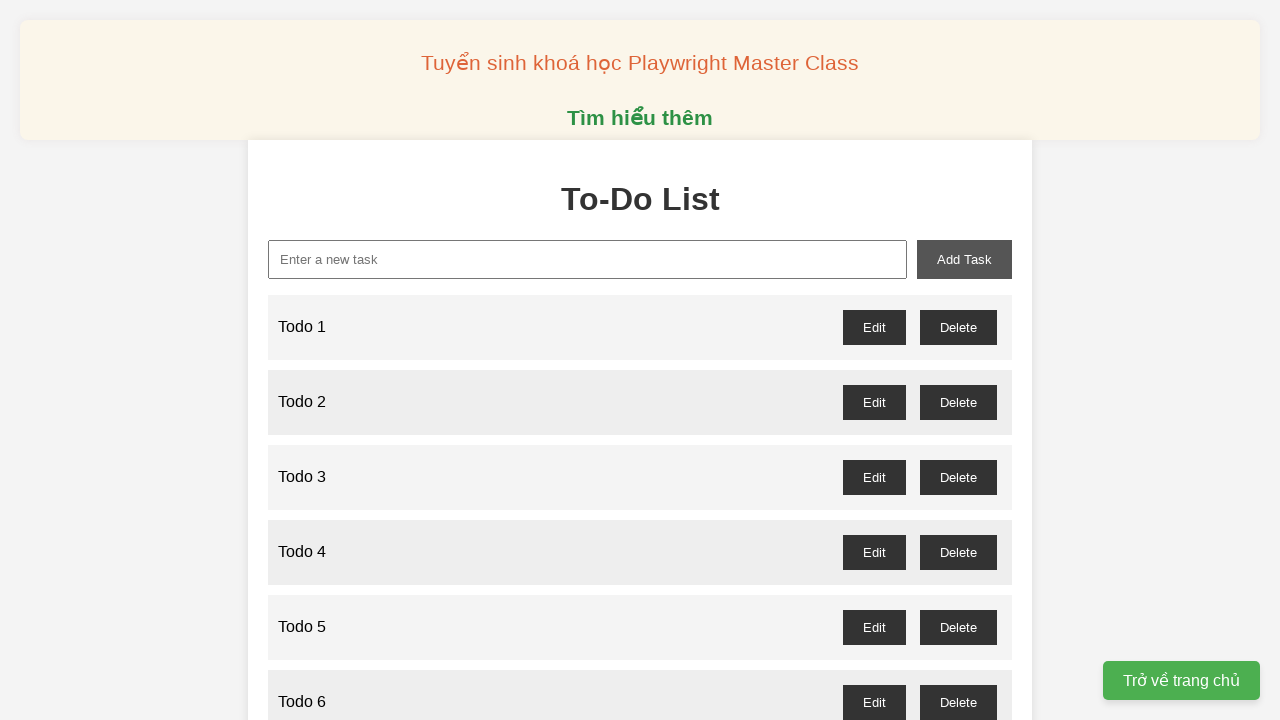

Filled input field with 'Todo 41' on xpath=//div/input[@type='text']
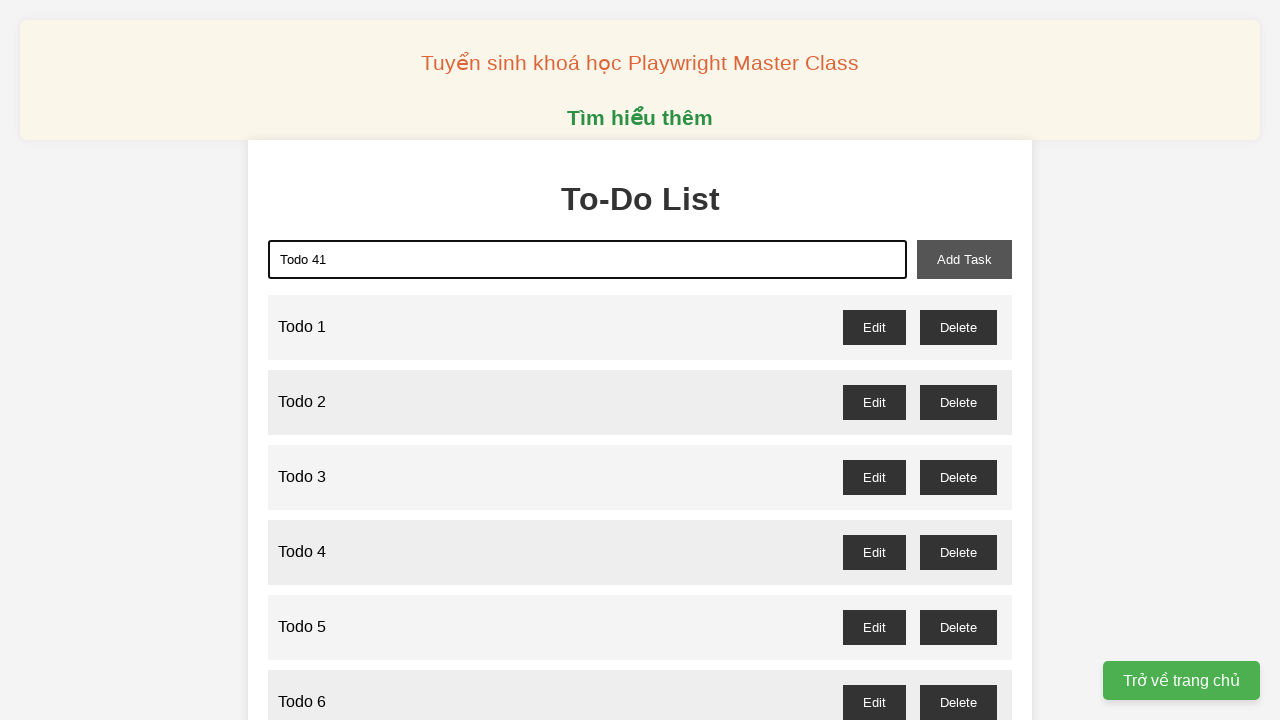

Clicked add button to create Todo 41 at (964, 259) on xpath=//div/button[@id='add-task']
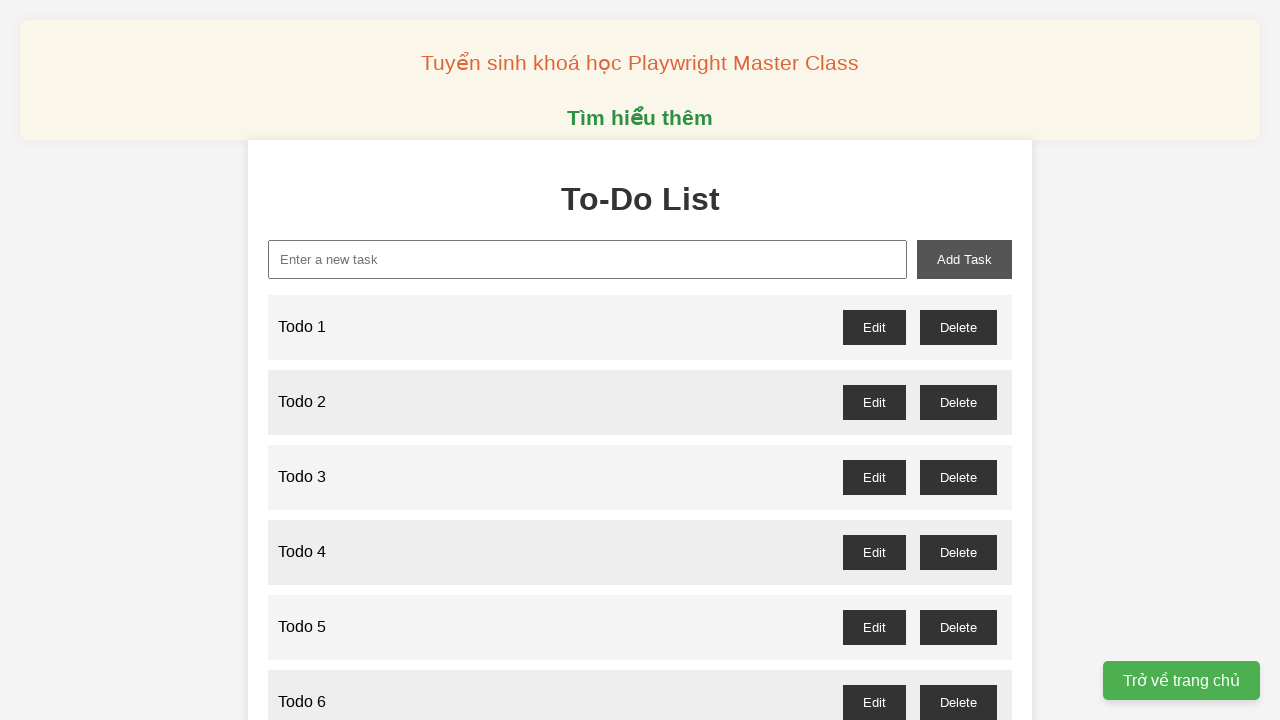

Filled input field with 'Todo 42' on xpath=//div/input[@type='text']
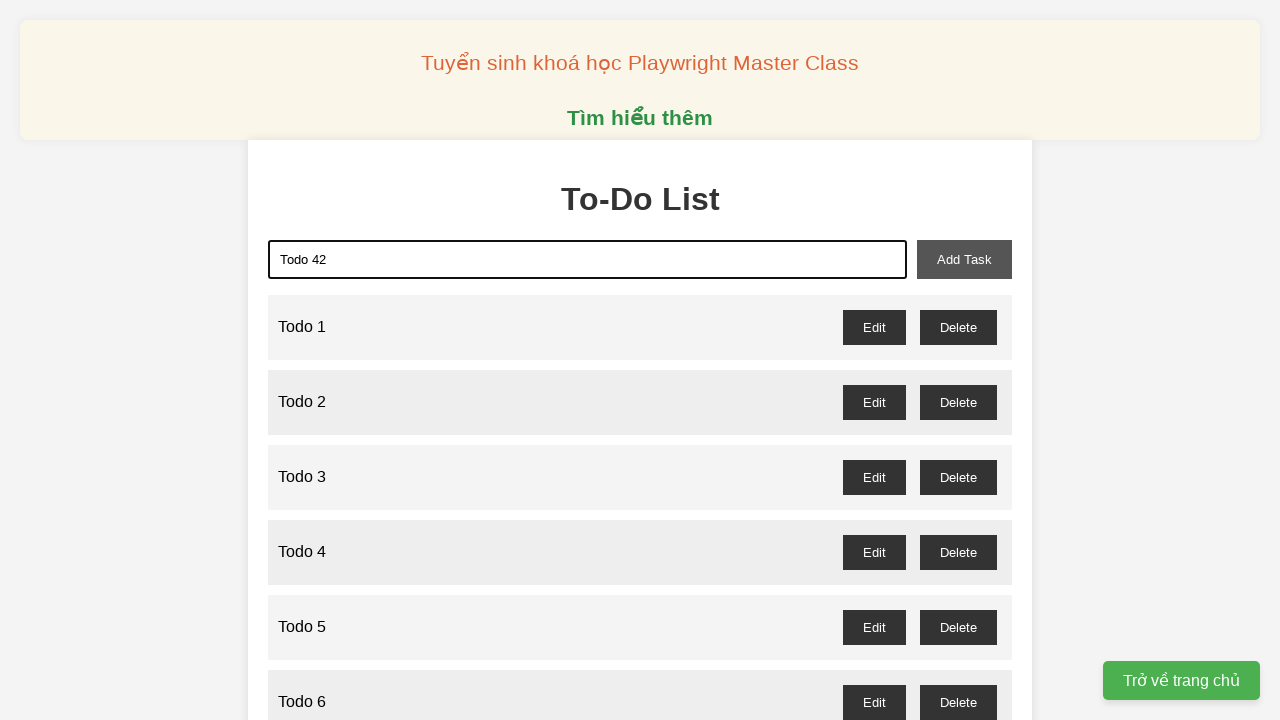

Clicked add button to create Todo 42 at (964, 259) on xpath=//div/button[@id='add-task']
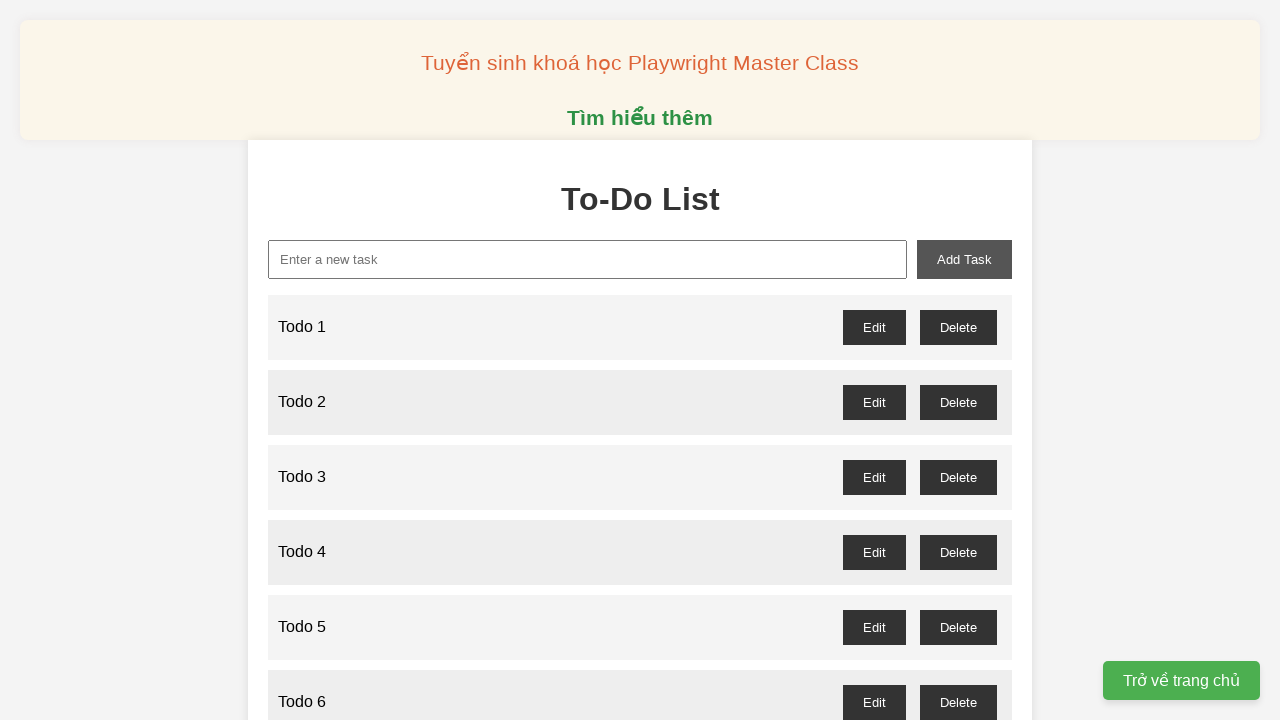

Filled input field with 'Todo 43' on xpath=//div/input[@type='text']
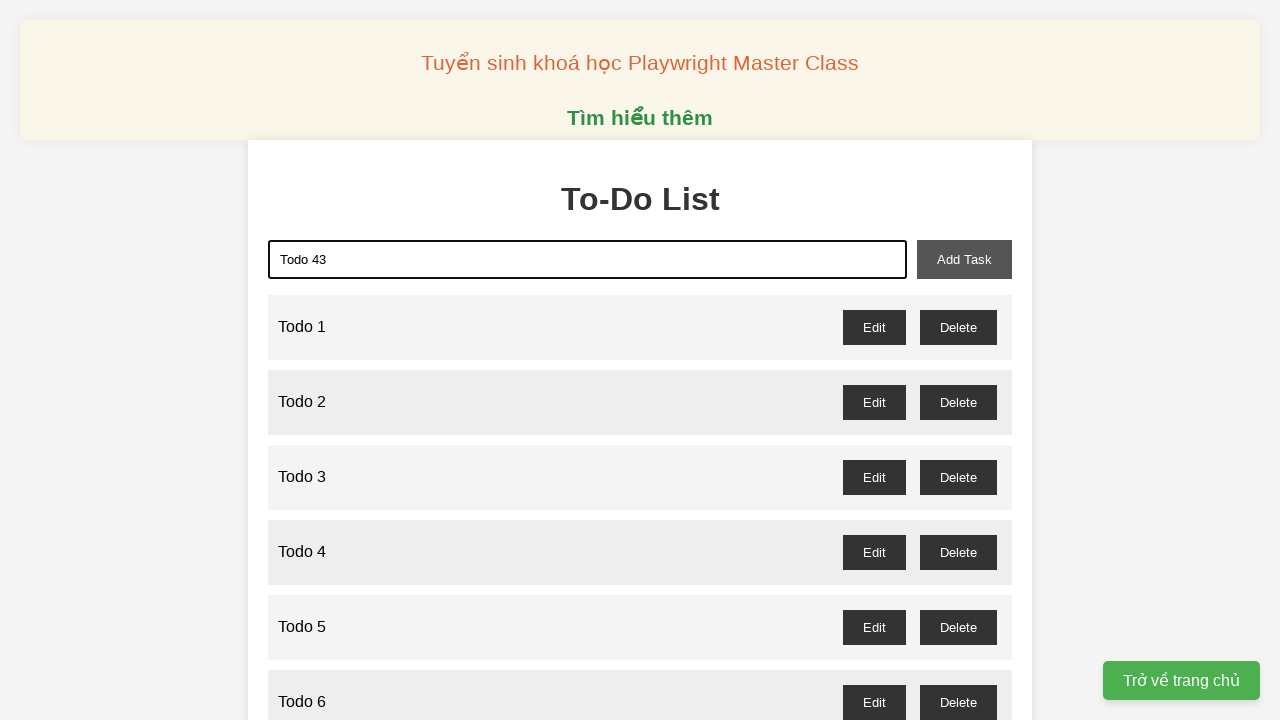

Clicked add button to create Todo 43 at (964, 259) on xpath=//div/button[@id='add-task']
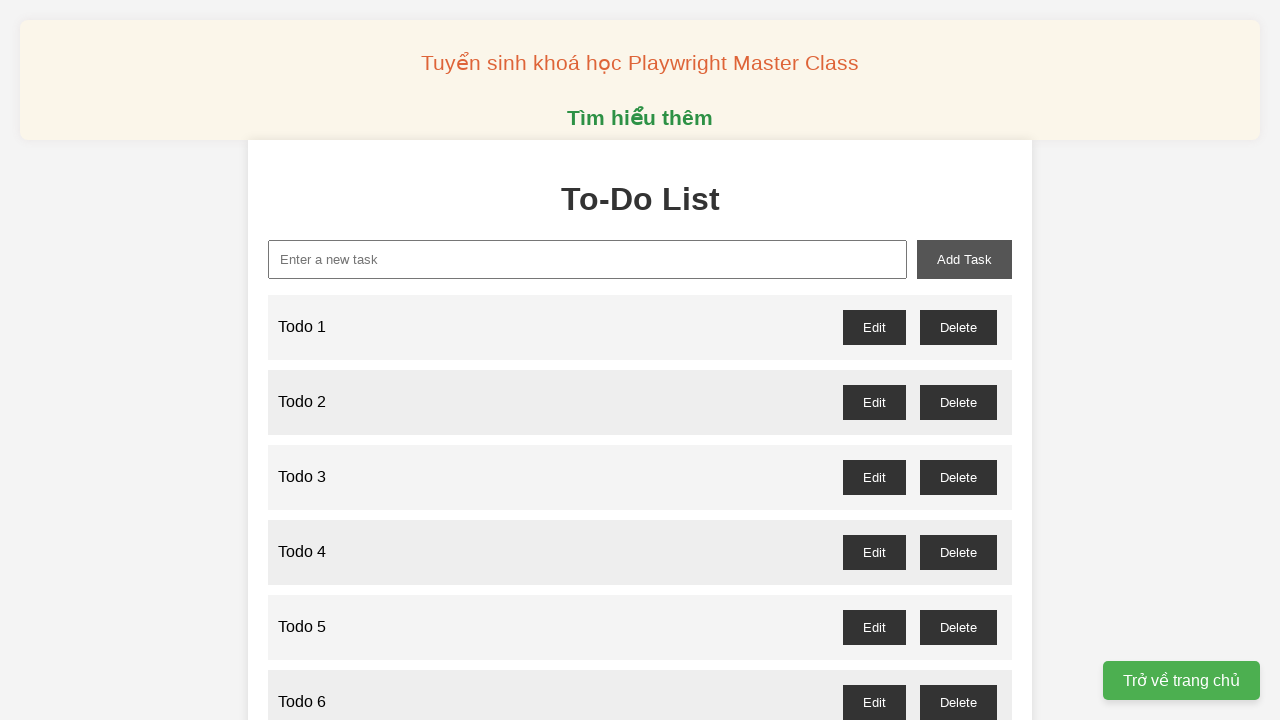

Filled input field with 'Todo 44' on xpath=//div/input[@type='text']
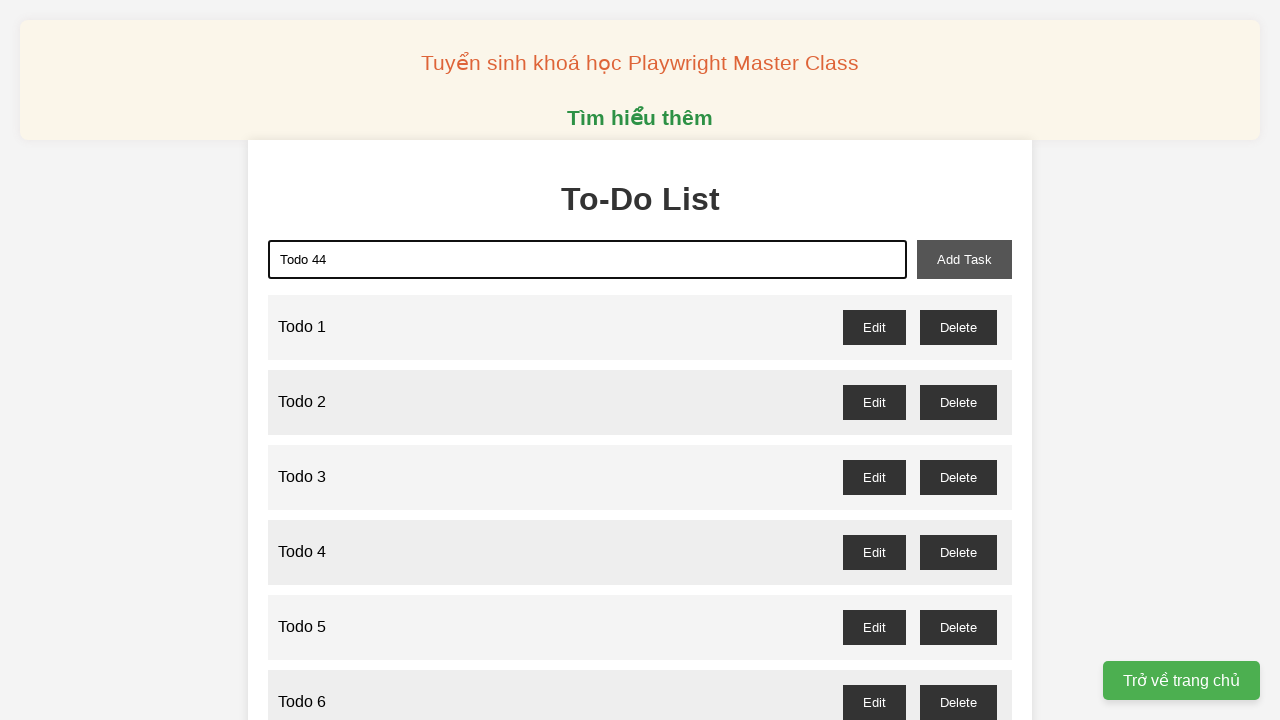

Clicked add button to create Todo 44 at (964, 259) on xpath=//div/button[@id='add-task']
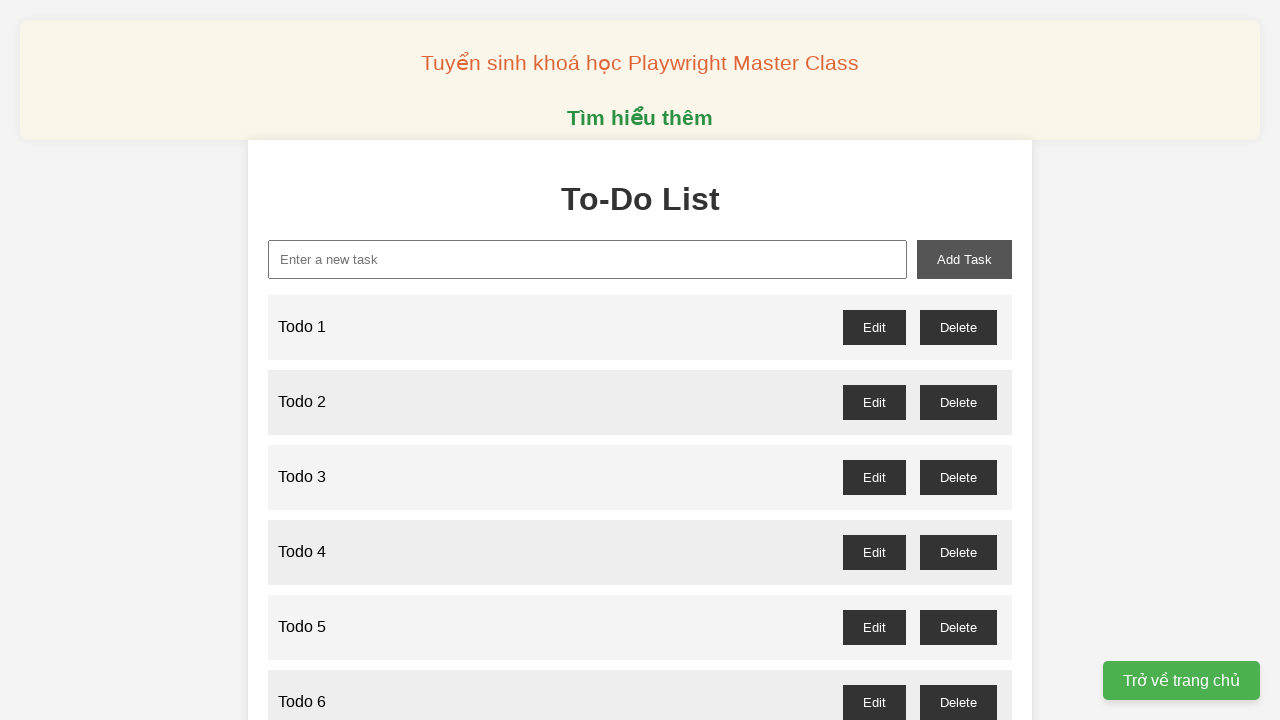

Filled input field with 'Todo 45' on xpath=//div/input[@type='text']
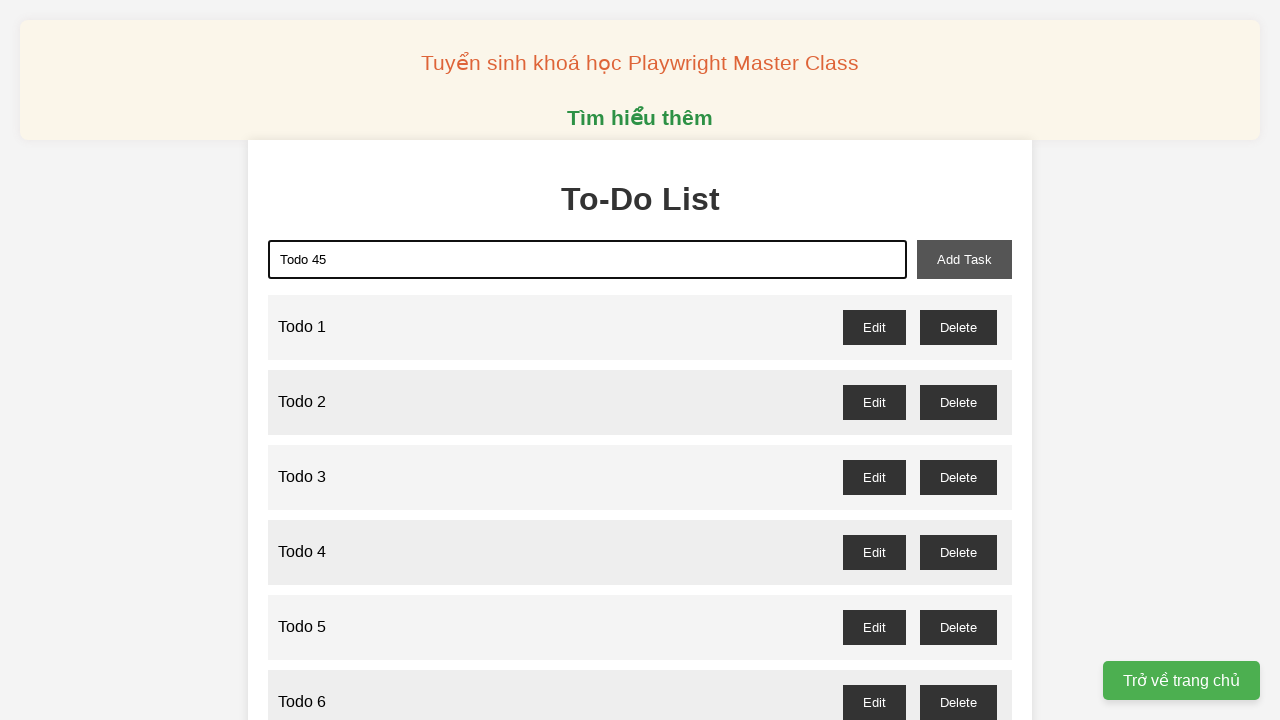

Clicked add button to create Todo 45 at (964, 259) on xpath=//div/button[@id='add-task']
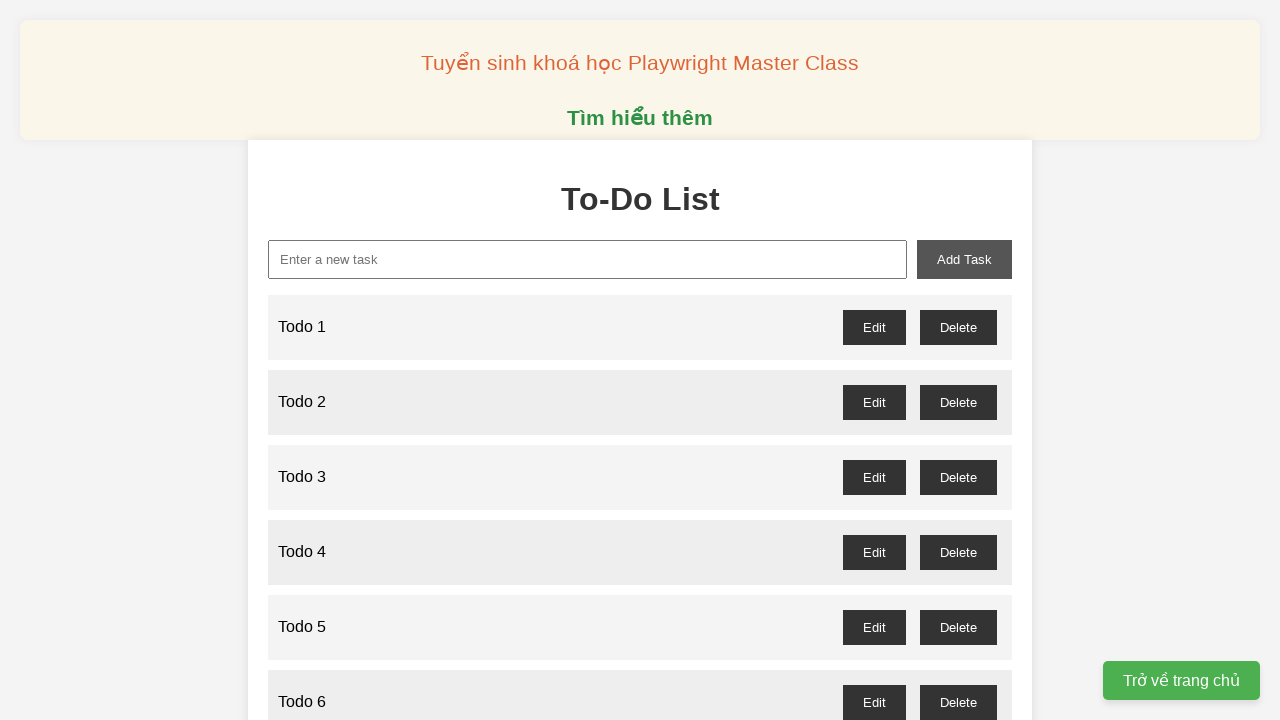

Filled input field with 'Todo 46' on xpath=//div/input[@type='text']
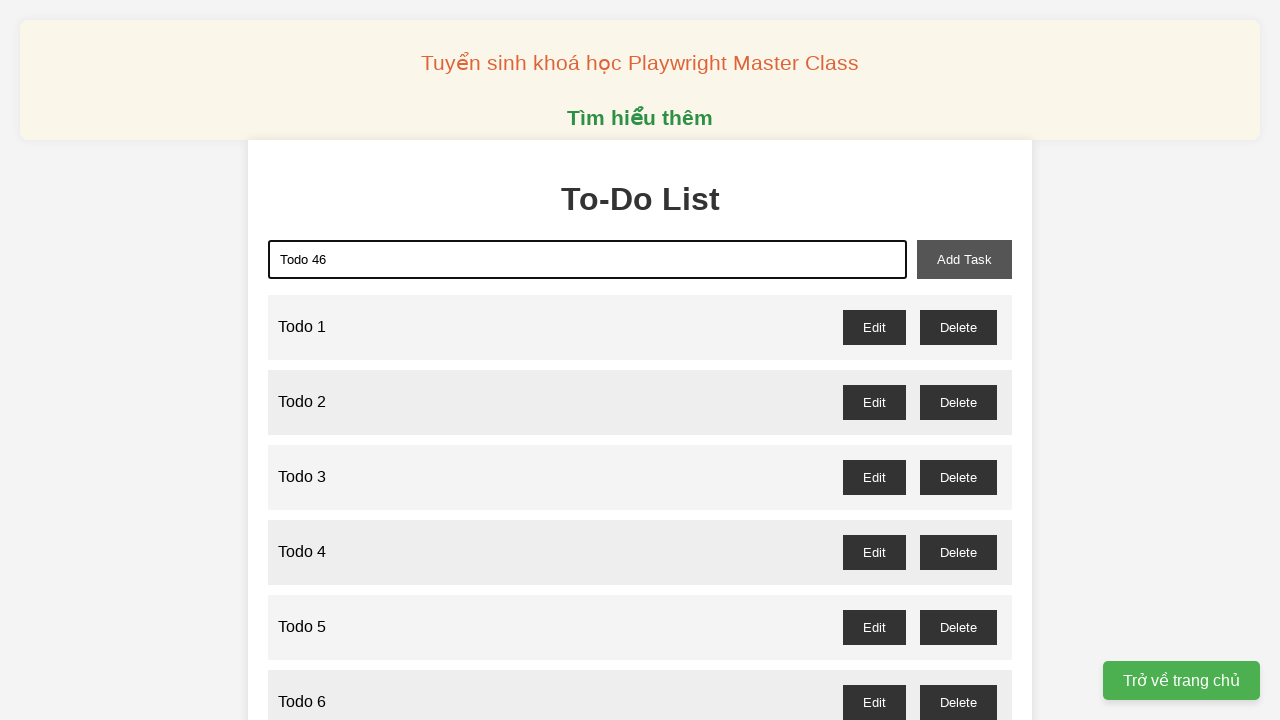

Clicked add button to create Todo 46 at (964, 259) on xpath=//div/button[@id='add-task']
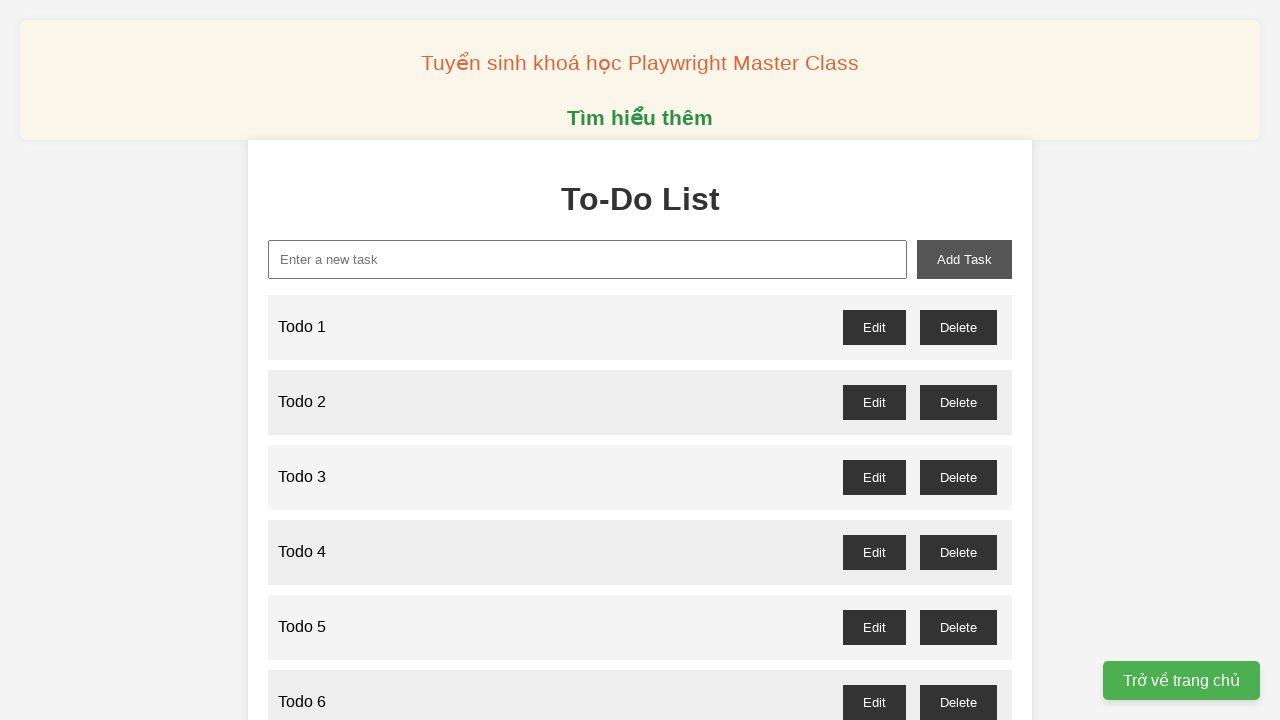

Filled input field with 'Todo 47' on xpath=//div/input[@type='text']
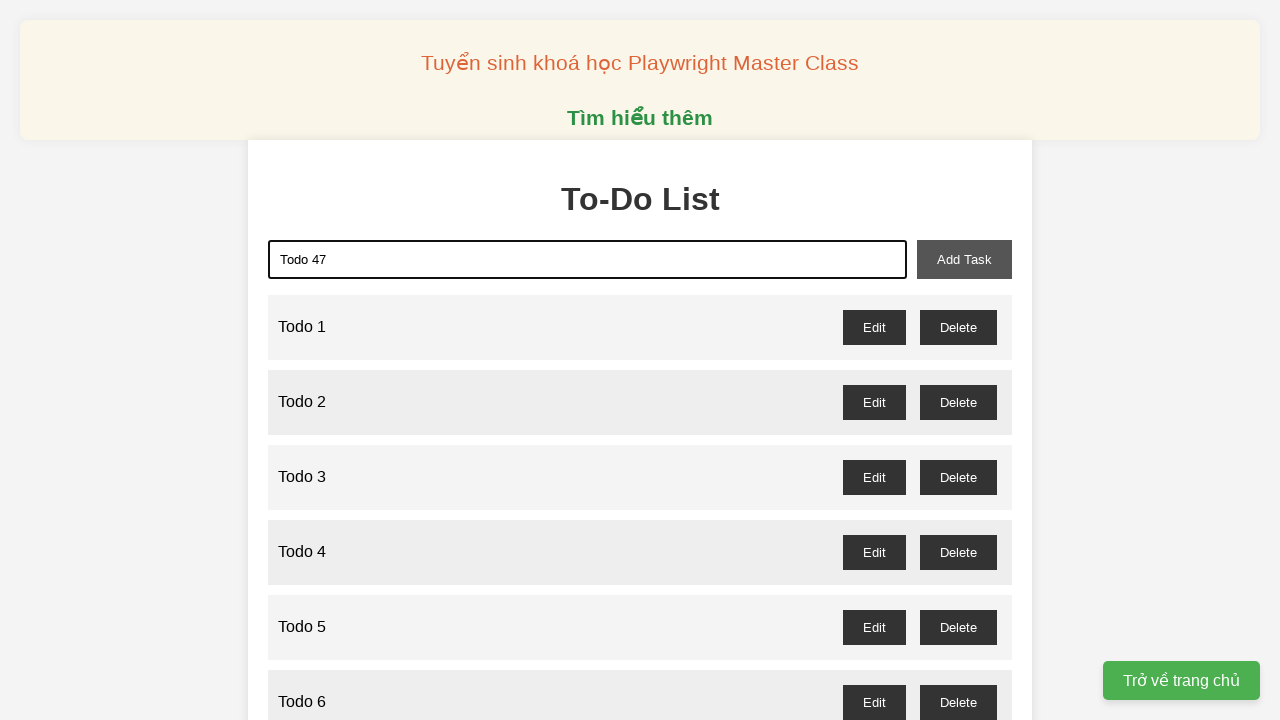

Clicked add button to create Todo 47 at (964, 259) on xpath=//div/button[@id='add-task']
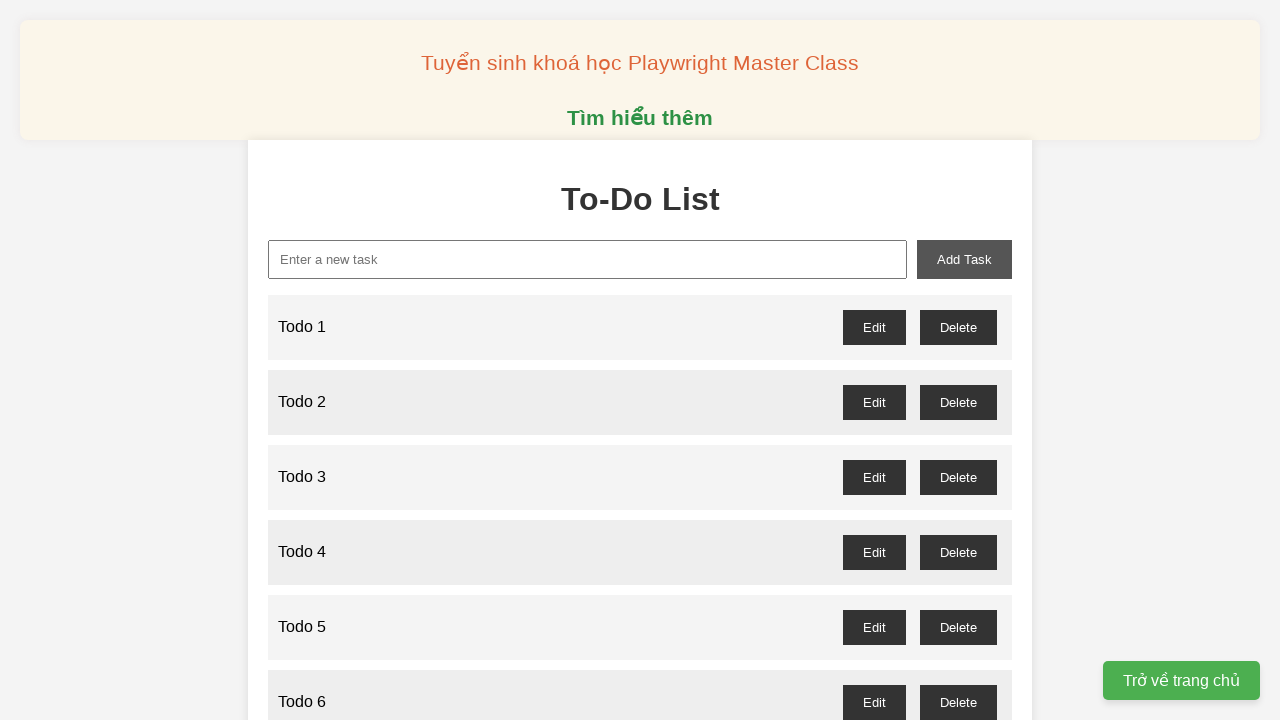

Filled input field with 'Todo 48' on xpath=//div/input[@type='text']
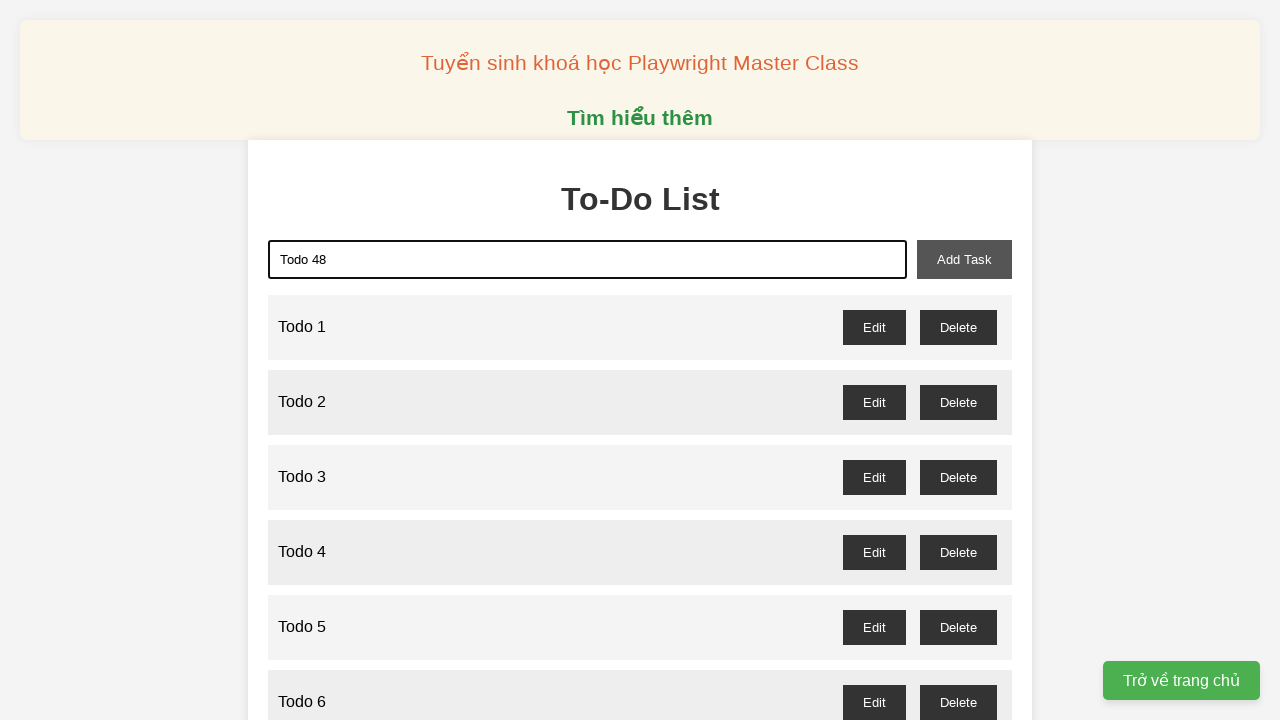

Clicked add button to create Todo 48 at (964, 259) on xpath=//div/button[@id='add-task']
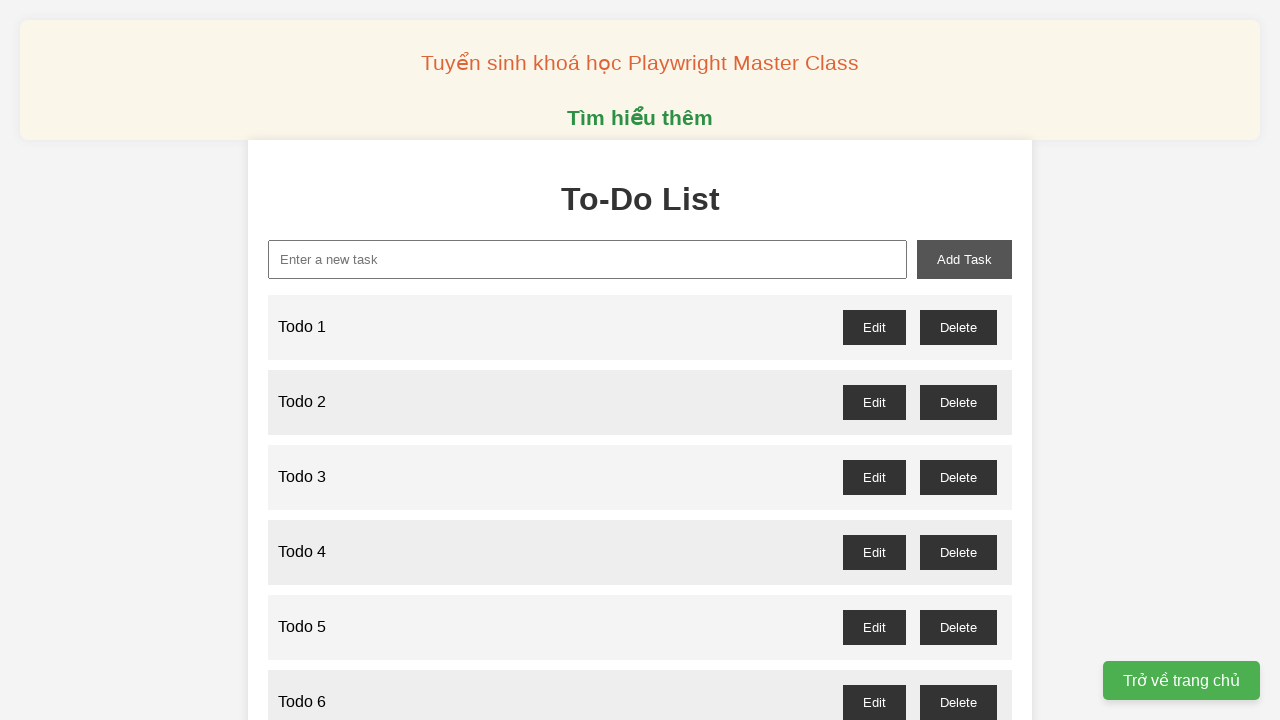

Filled input field with 'Todo 49' on xpath=//div/input[@type='text']
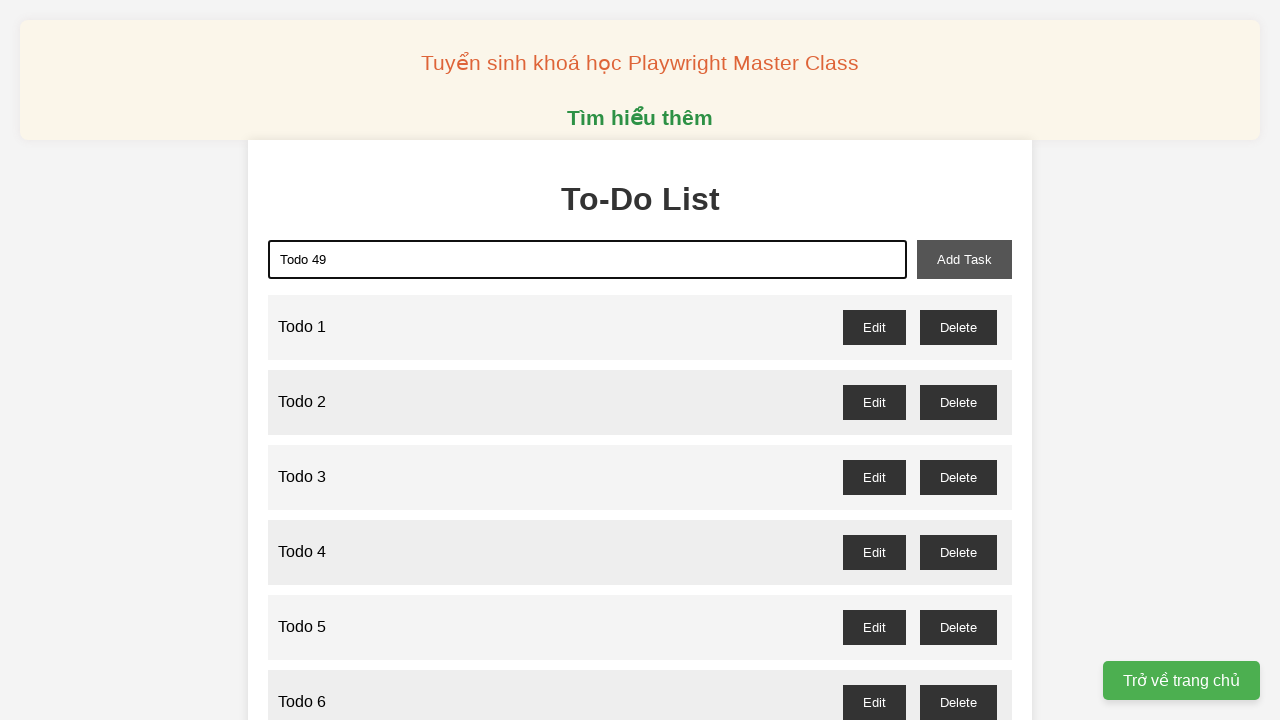

Clicked add button to create Todo 49 at (964, 259) on xpath=//div/button[@id='add-task']
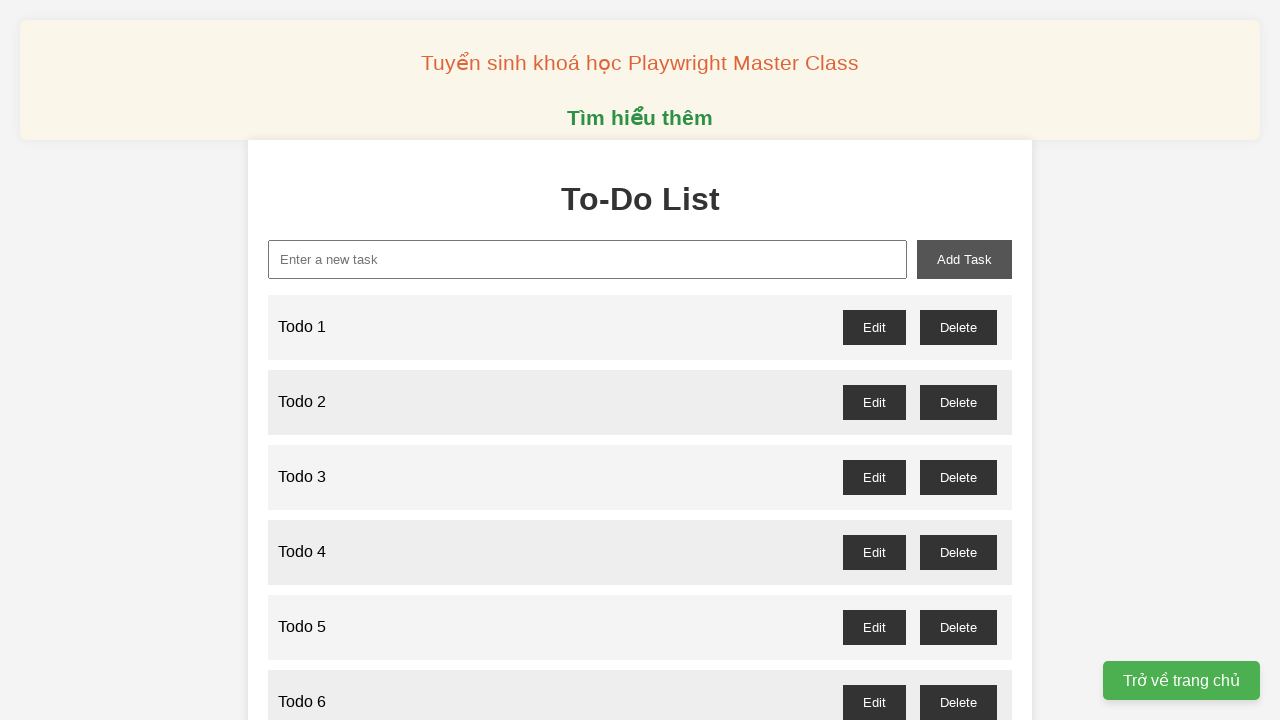

Filled input field with 'Todo 50' on xpath=//div/input[@type='text']
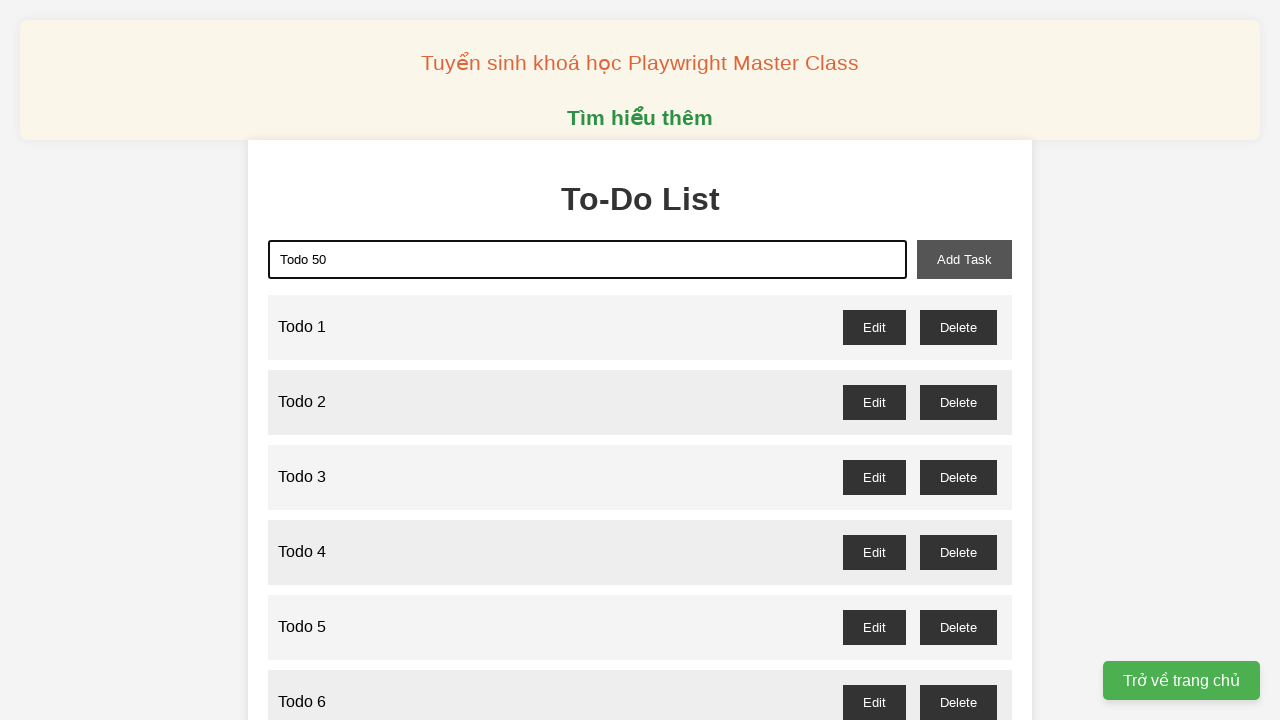

Clicked add button to create Todo 50 at (964, 259) on xpath=//div/button[@id='add-task']
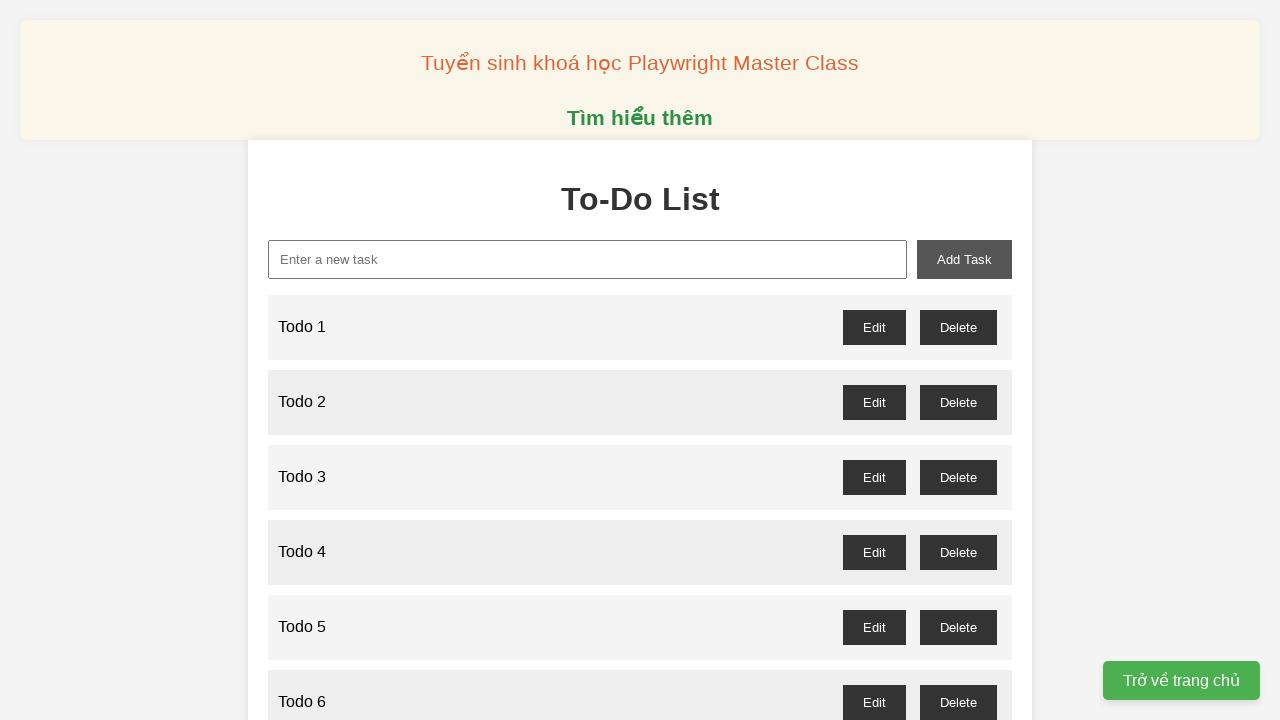

Filled input field with 'Todo 51' on xpath=//div/input[@type='text']
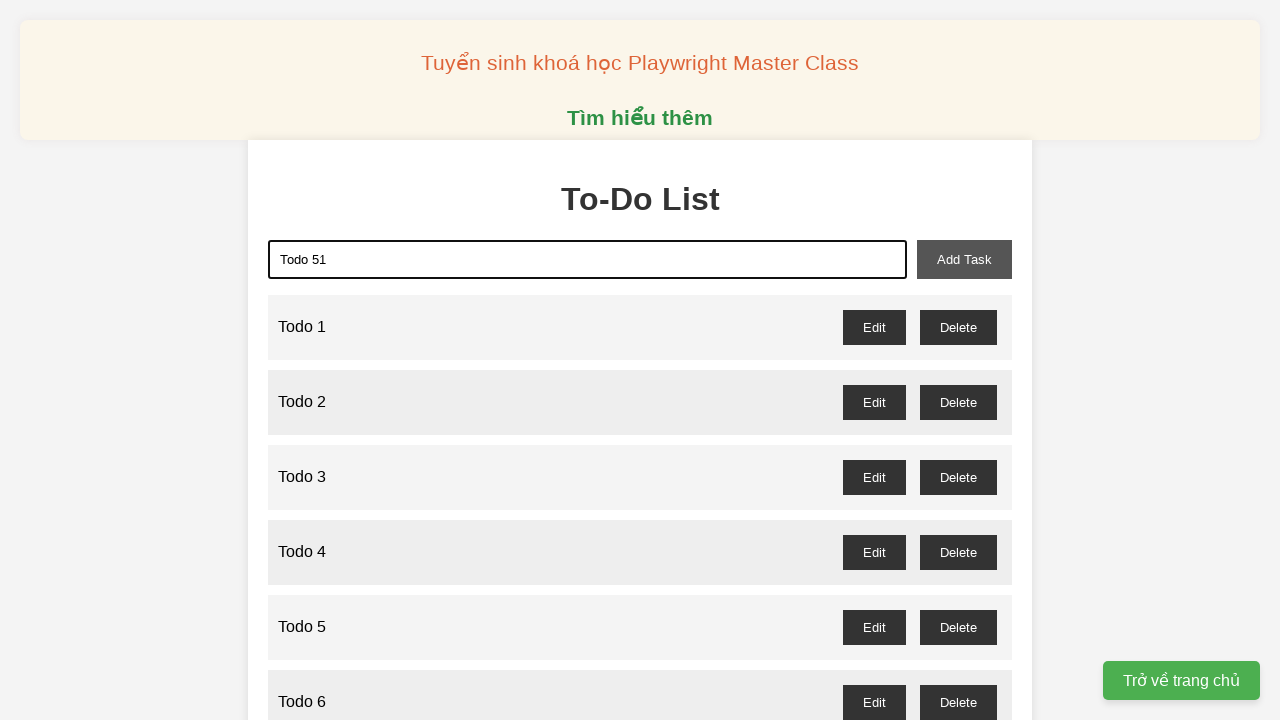

Clicked add button to create Todo 51 at (964, 259) on xpath=//div/button[@id='add-task']
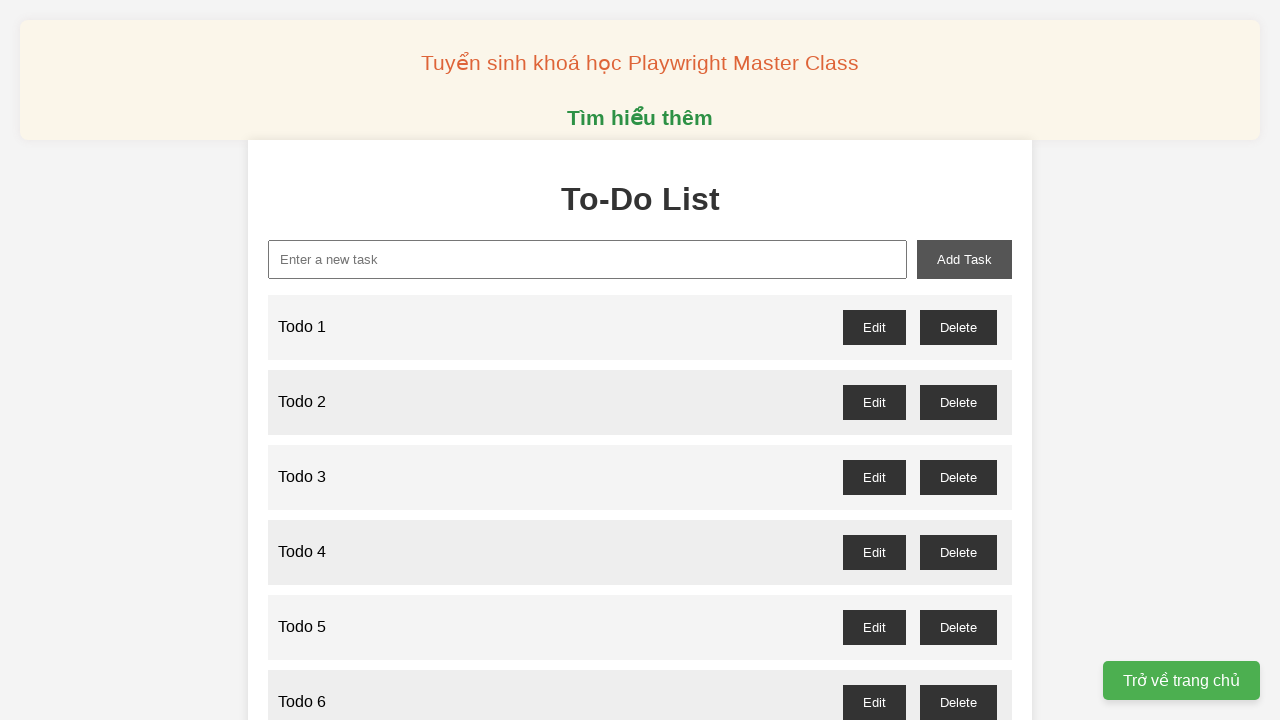

Filled input field with 'Todo 52' on xpath=//div/input[@type='text']
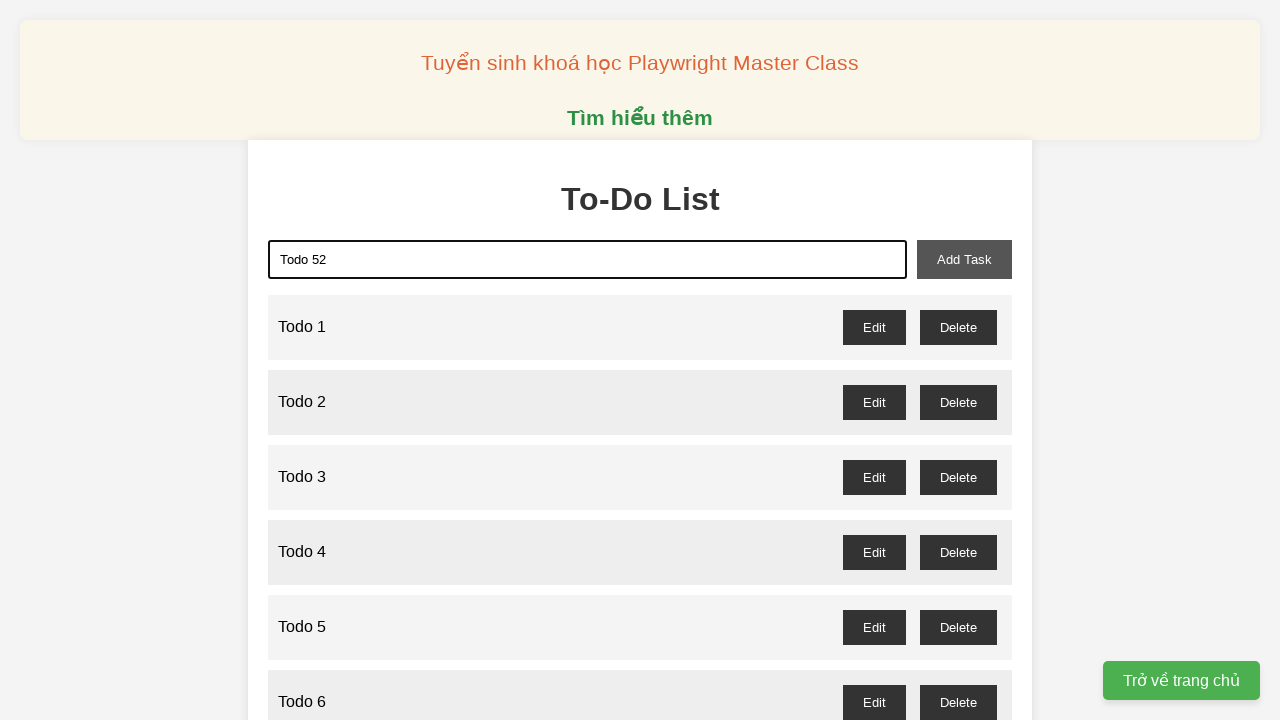

Clicked add button to create Todo 52 at (964, 259) on xpath=//div/button[@id='add-task']
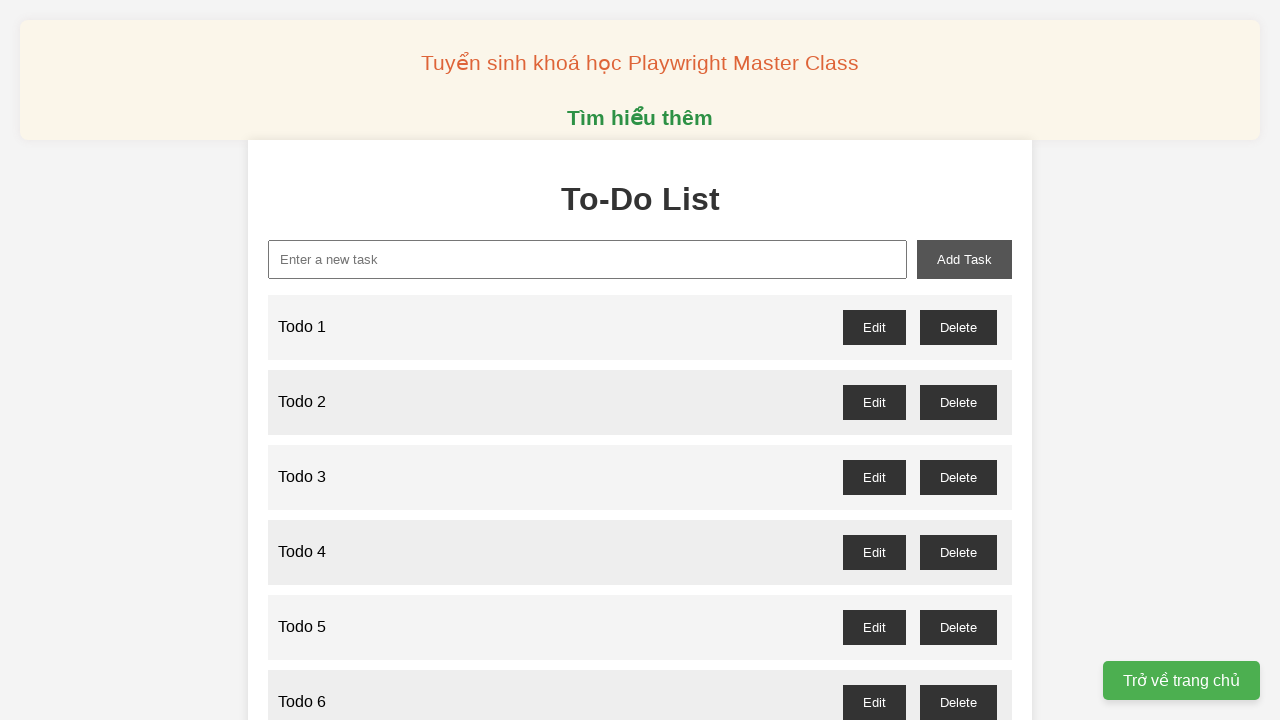

Filled input field with 'Todo 53' on xpath=//div/input[@type='text']
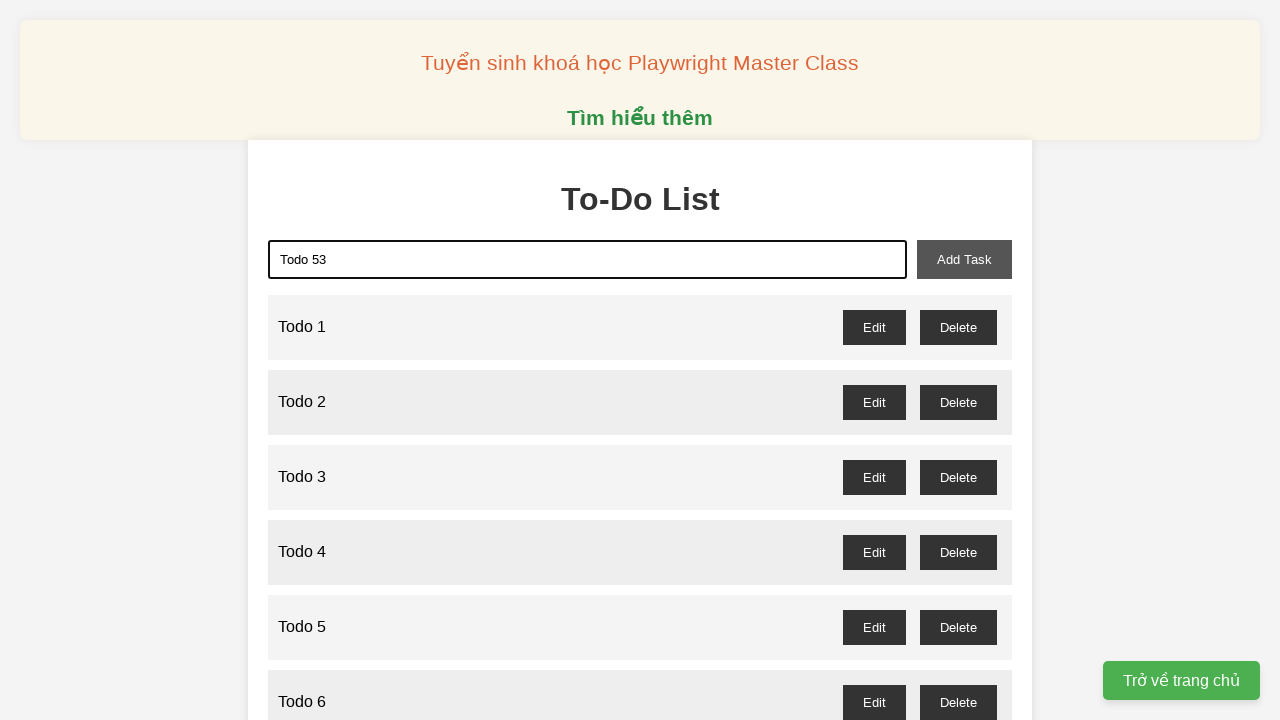

Clicked add button to create Todo 53 at (964, 259) on xpath=//div/button[@id='add-task']
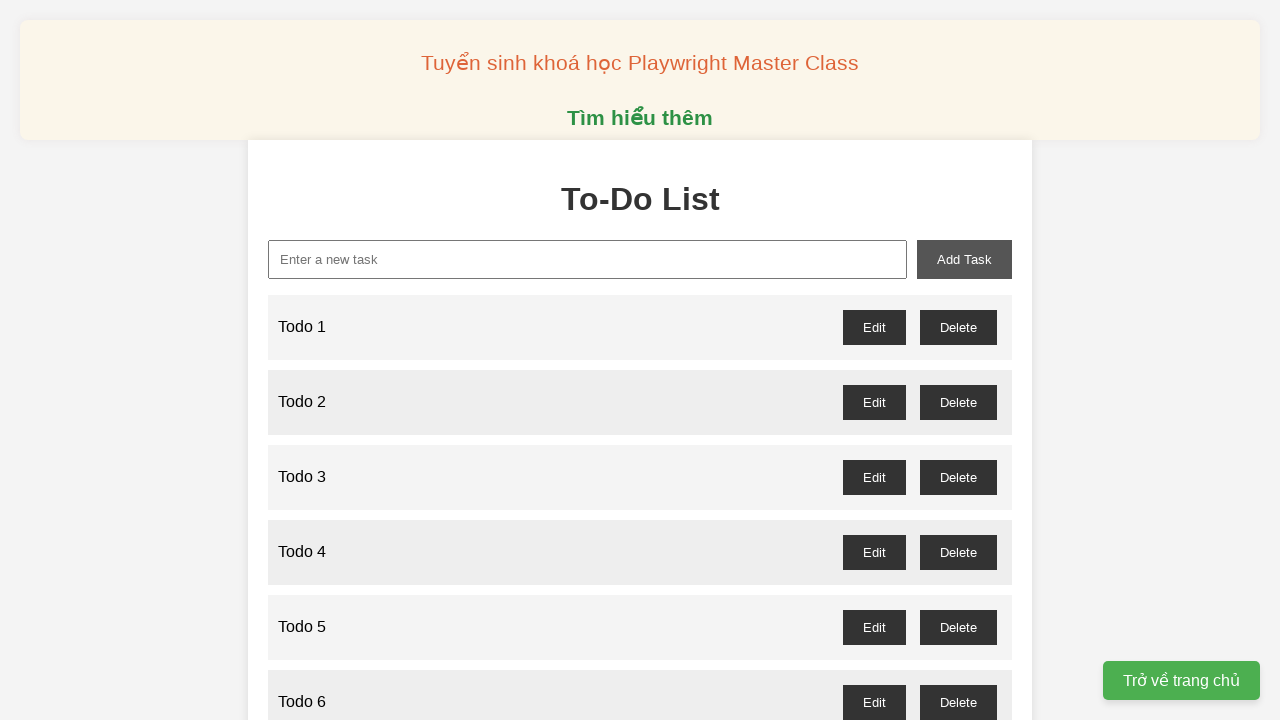

Filled input field with 'Todo 54' on xpath=//div/input[@type='text']
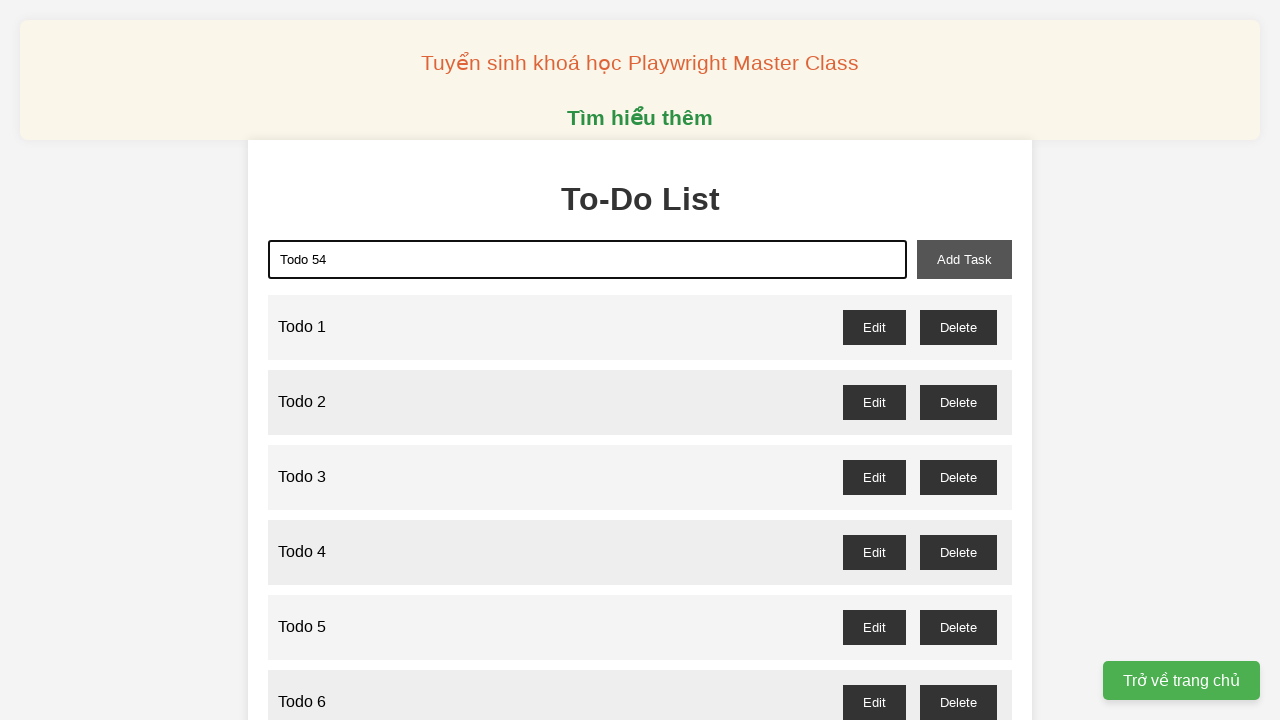

Clicked add button to create Todo 54 at (964, 259) on xpath=//div/button[@id='add-task']
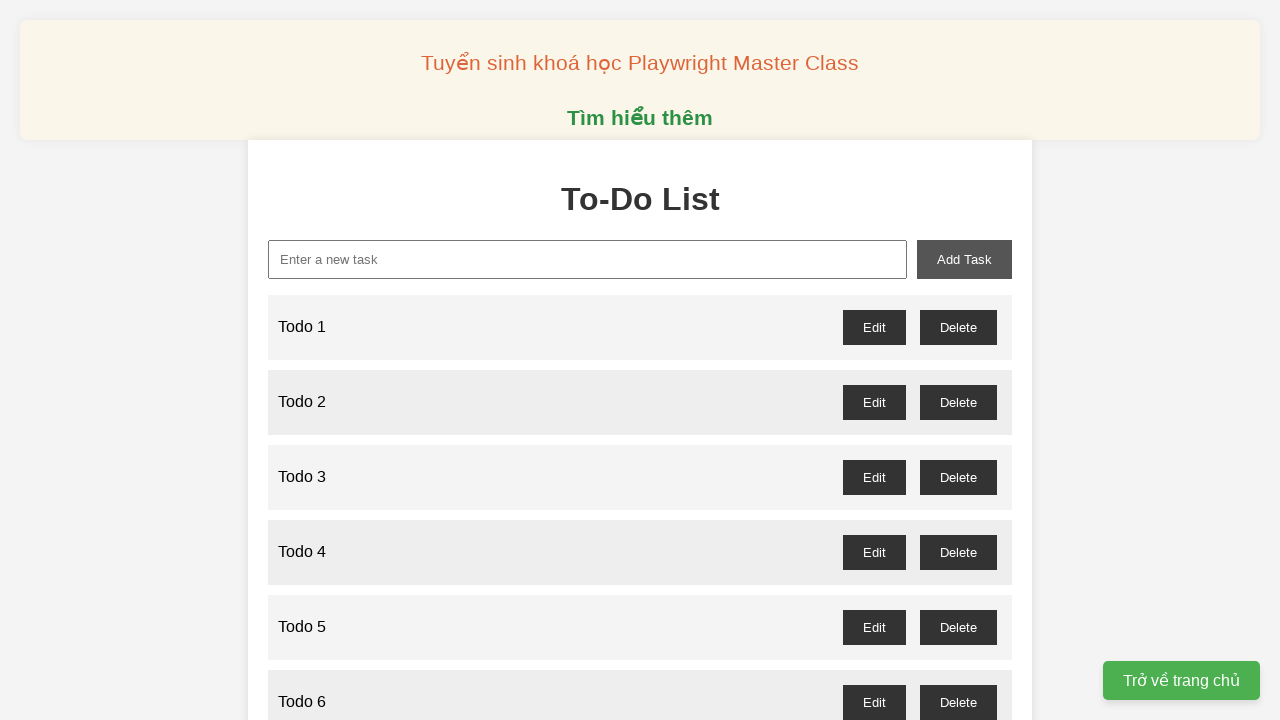

Filled input field with 'Todo 55' on xpath=//div/input[@type='text']
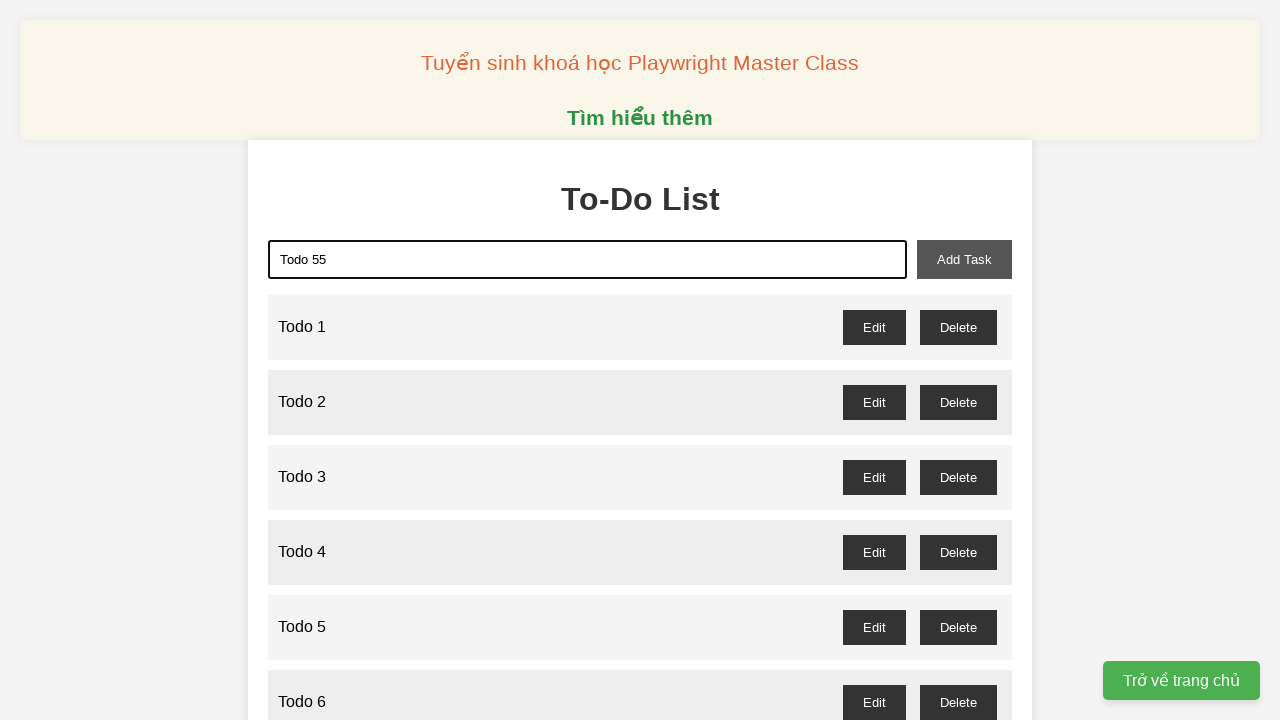

Clicked add button to create Todo 55 at (964, 259) on xpath=//div/button[@id='add-task']
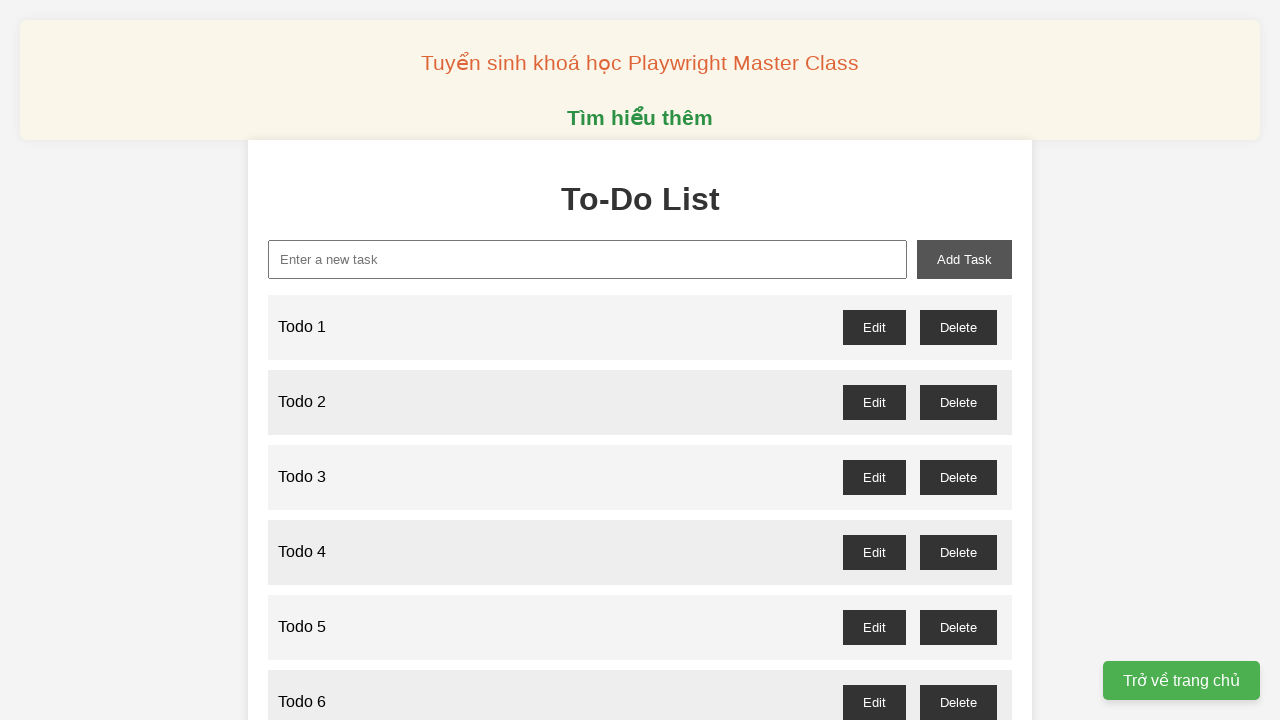

Filled input field with 'Todo 56' on xpath=//div/input[@type='text']
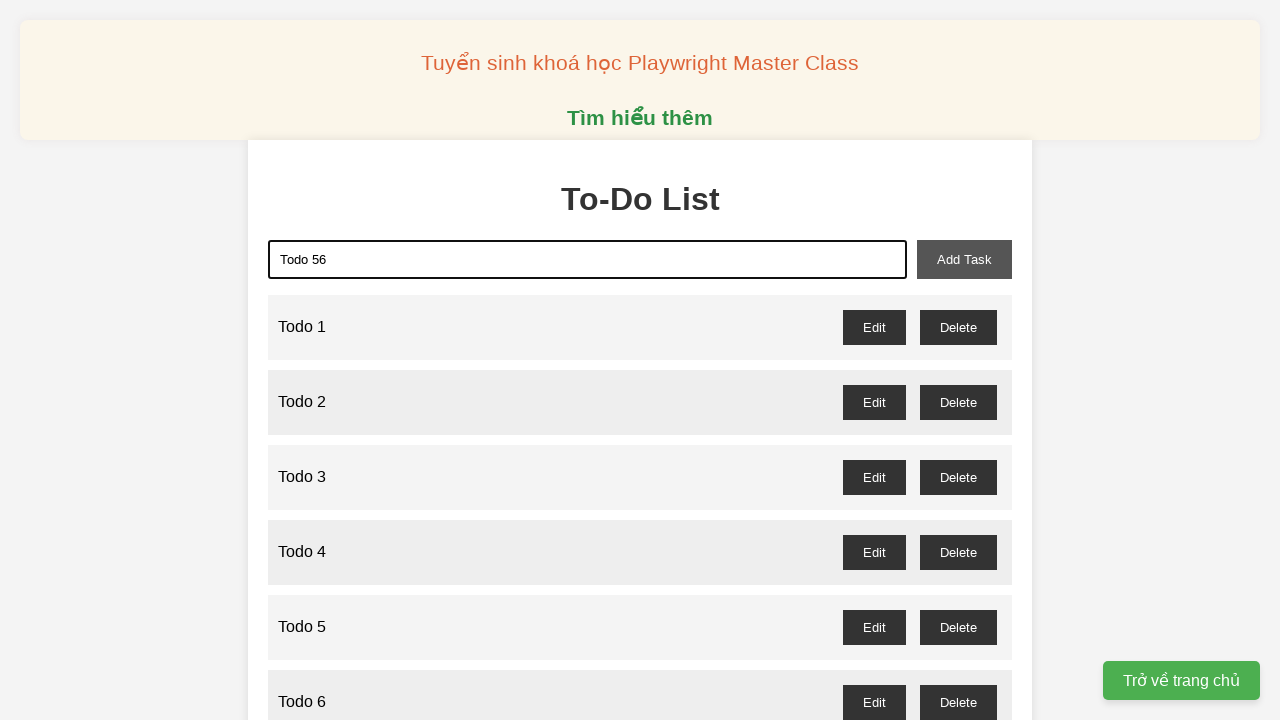

Clicked add button to create Todo 56 at (964, 259) on xpath=//div/button[@id='add-task']
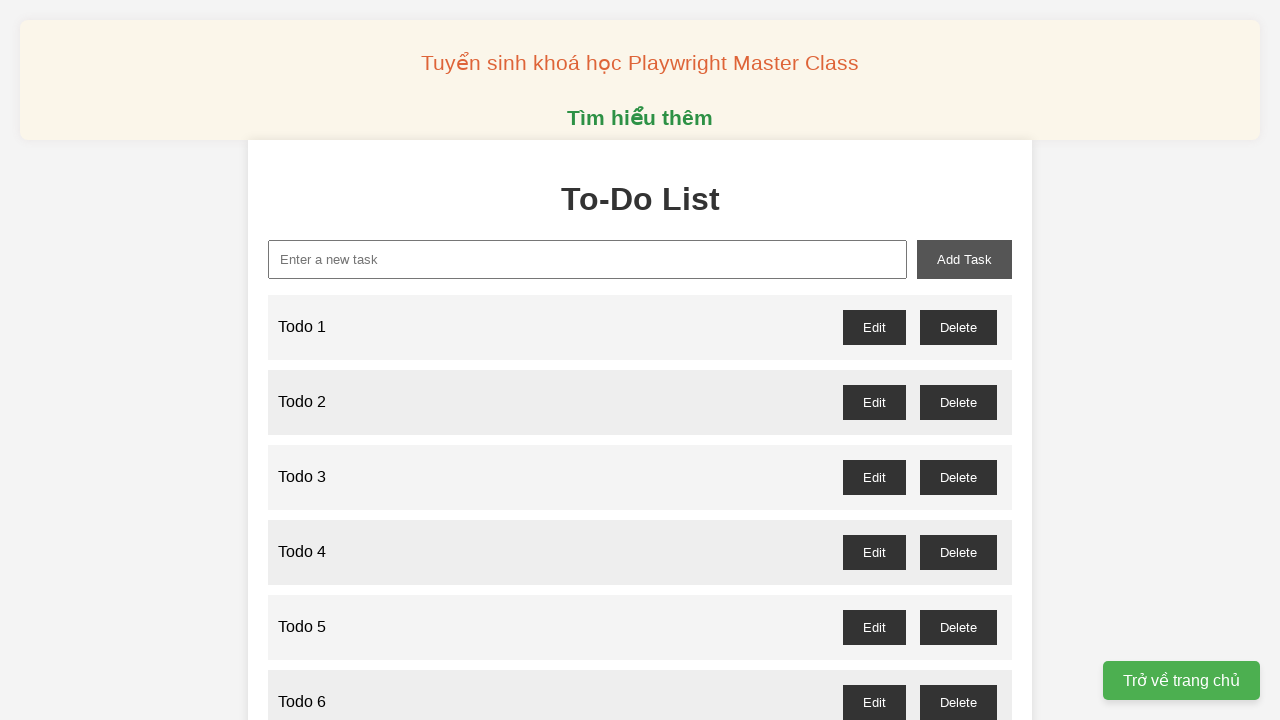

Filled input field with 'Todo 57' on xpath=//div/input[@type='text']
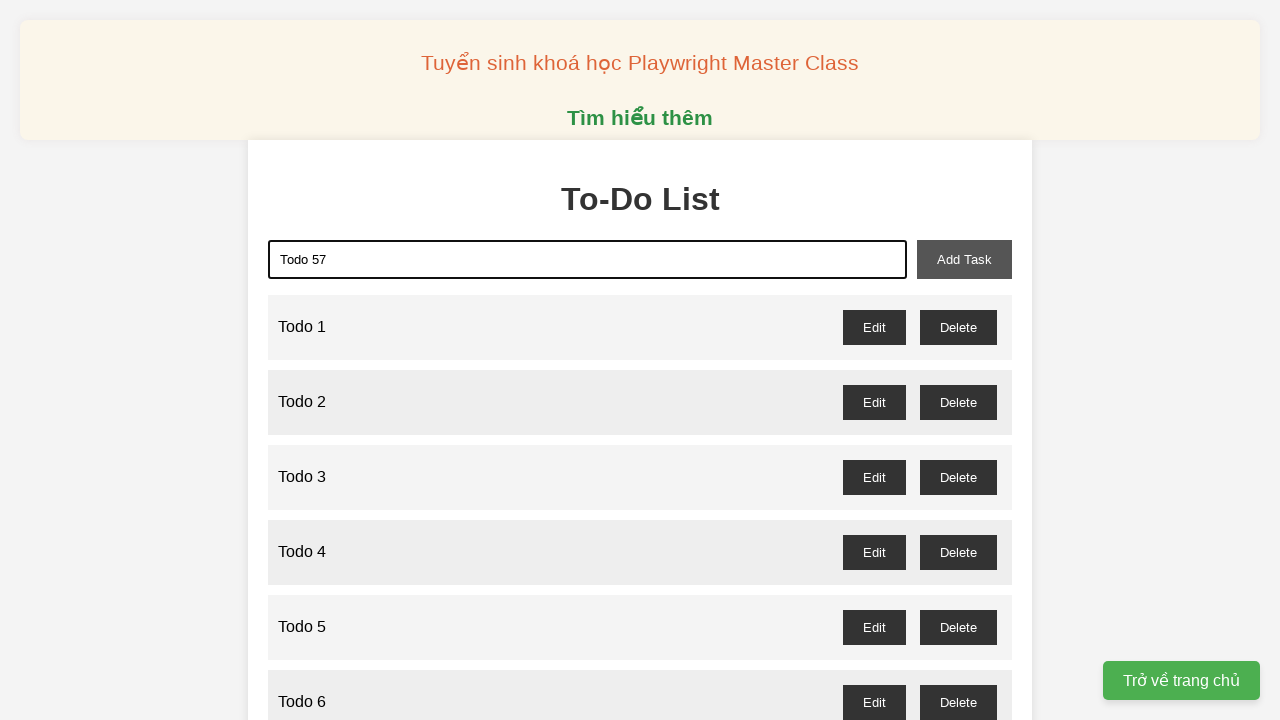

Clicked add button to create Todo 57 at (964, 259) on xpath=//div/button[@id='add-task']
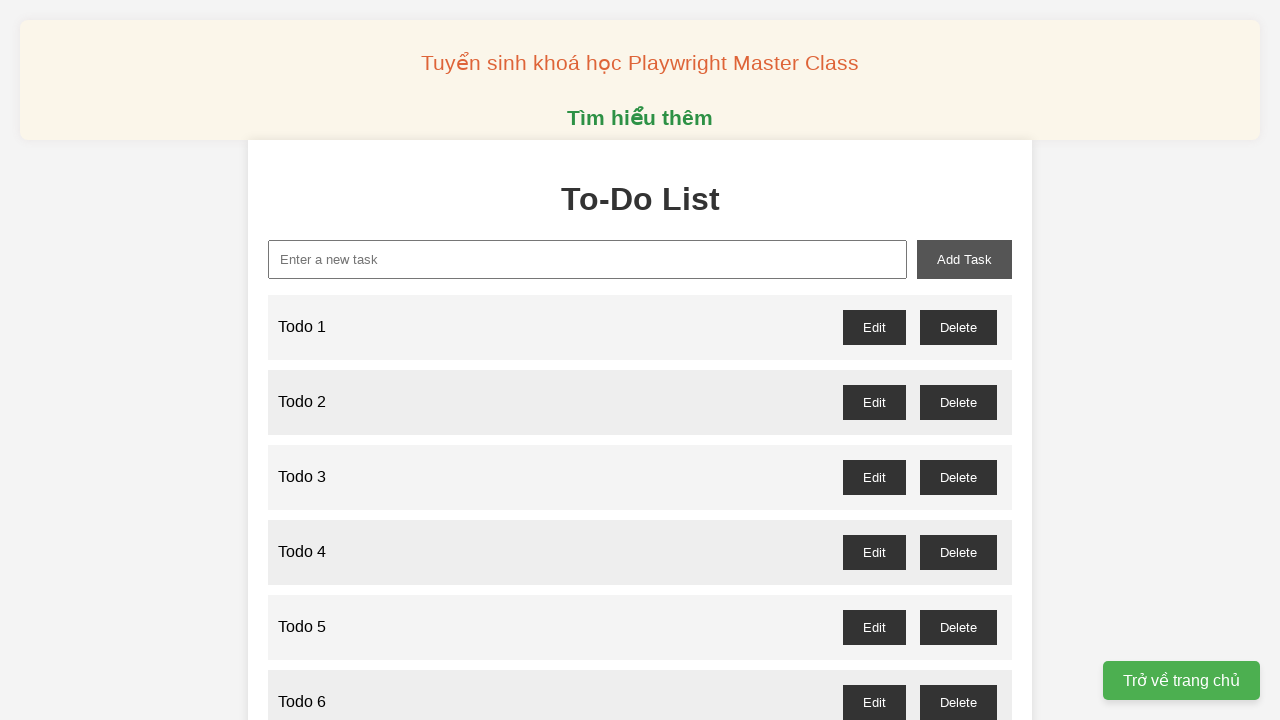

Filled input field with 'Todo 58' on xpath=//div/input[@type='text']
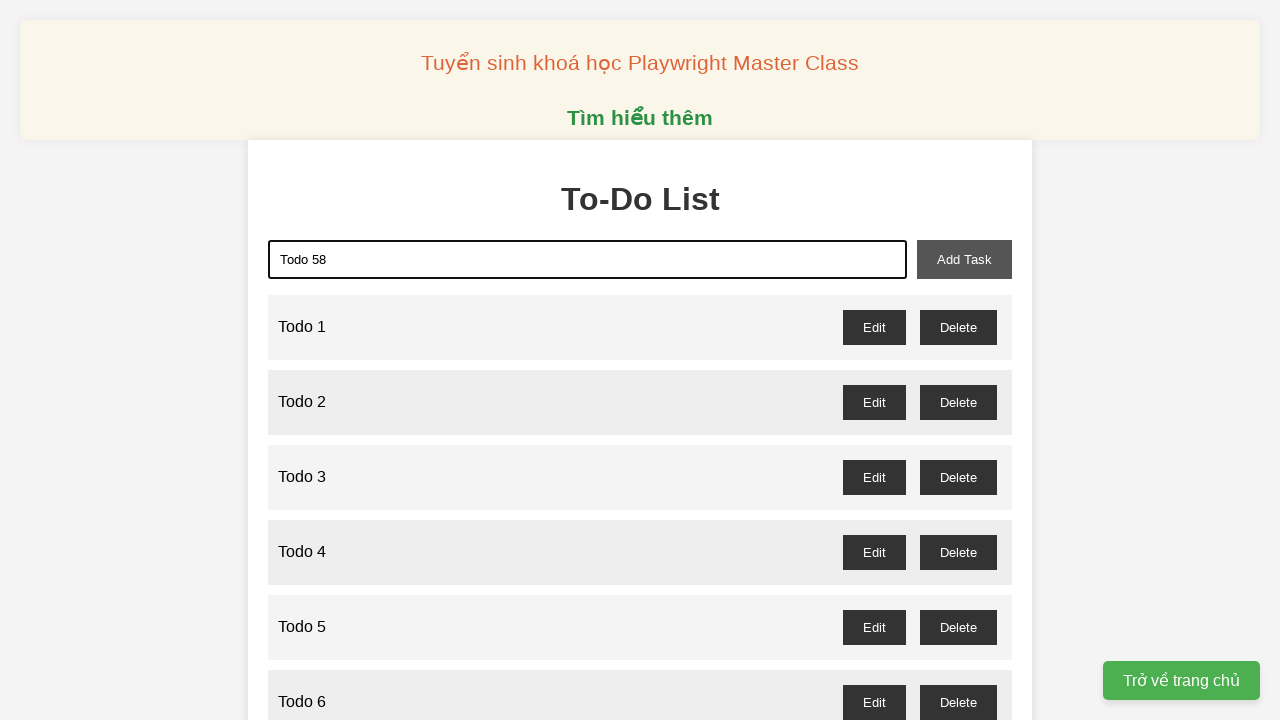

Clicked add button to create Todo 58 at (964, 259) on xpath=//div/button[@id='add-task']
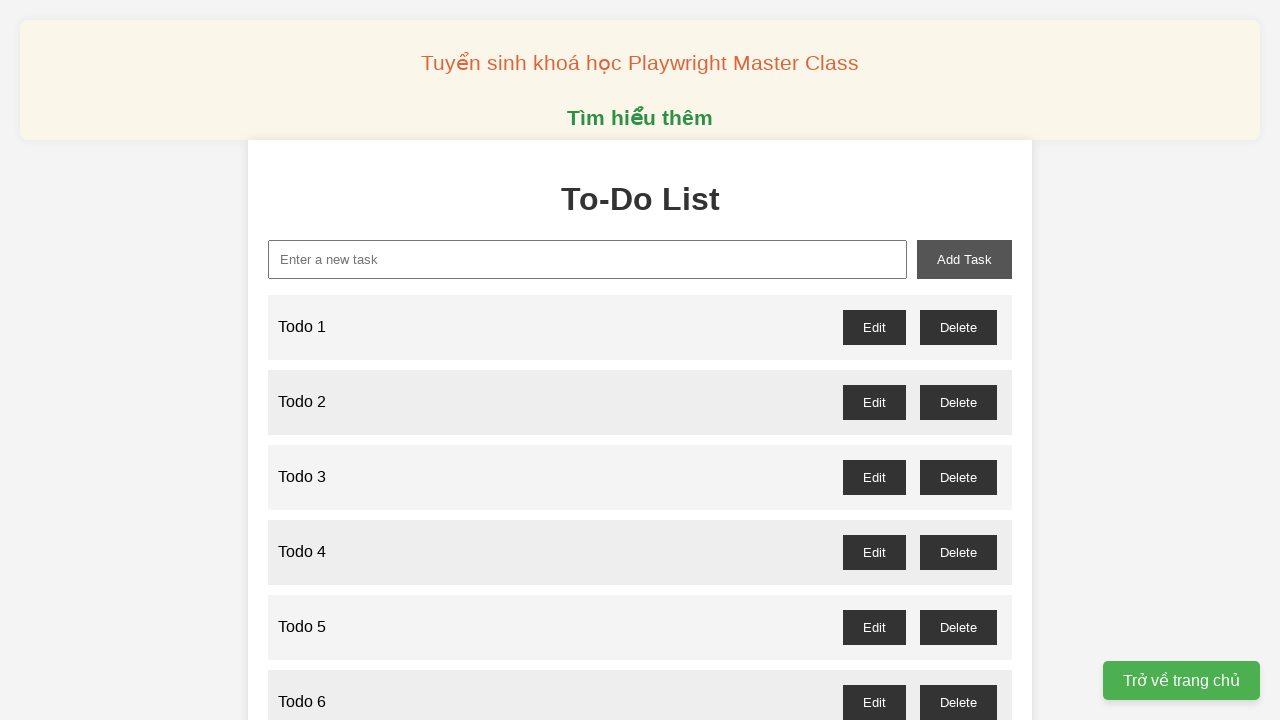

Filled input field with 'Todo 59' on xpath=//div/input[@type='text']
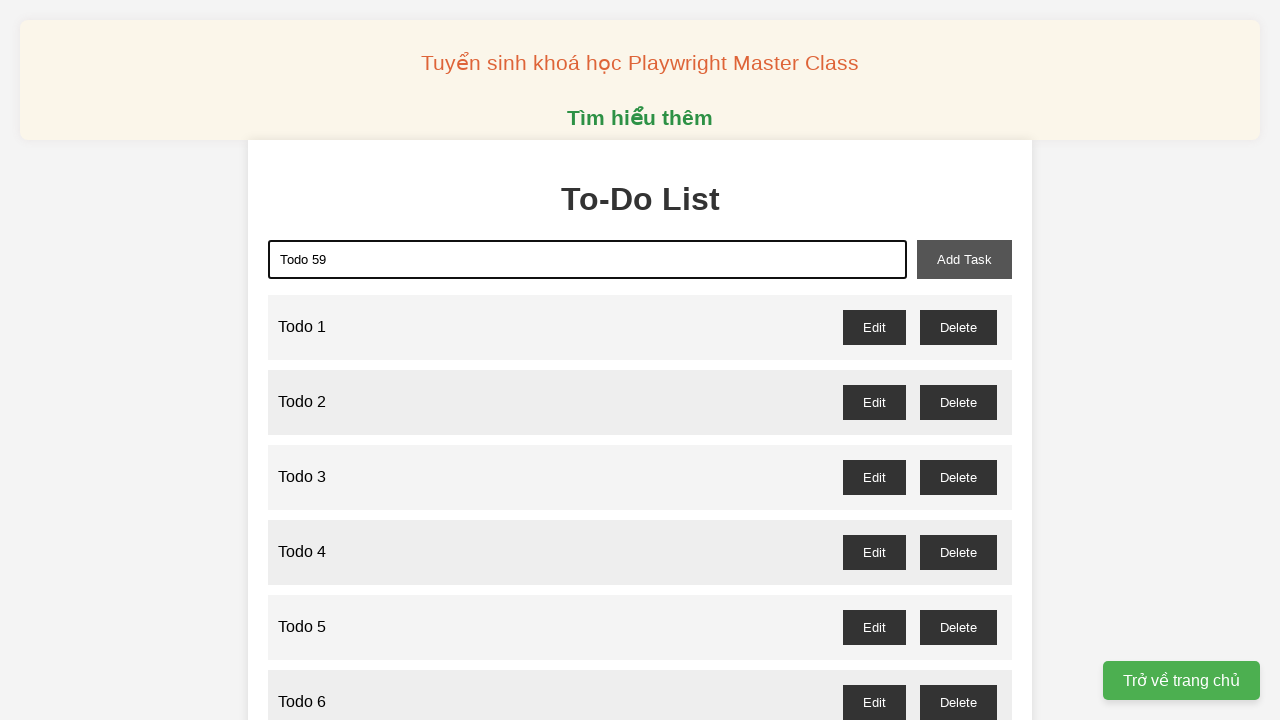

Clicked add button to create Todo 59 at (964, 259) on xpath=//div/button[@id='add-task']
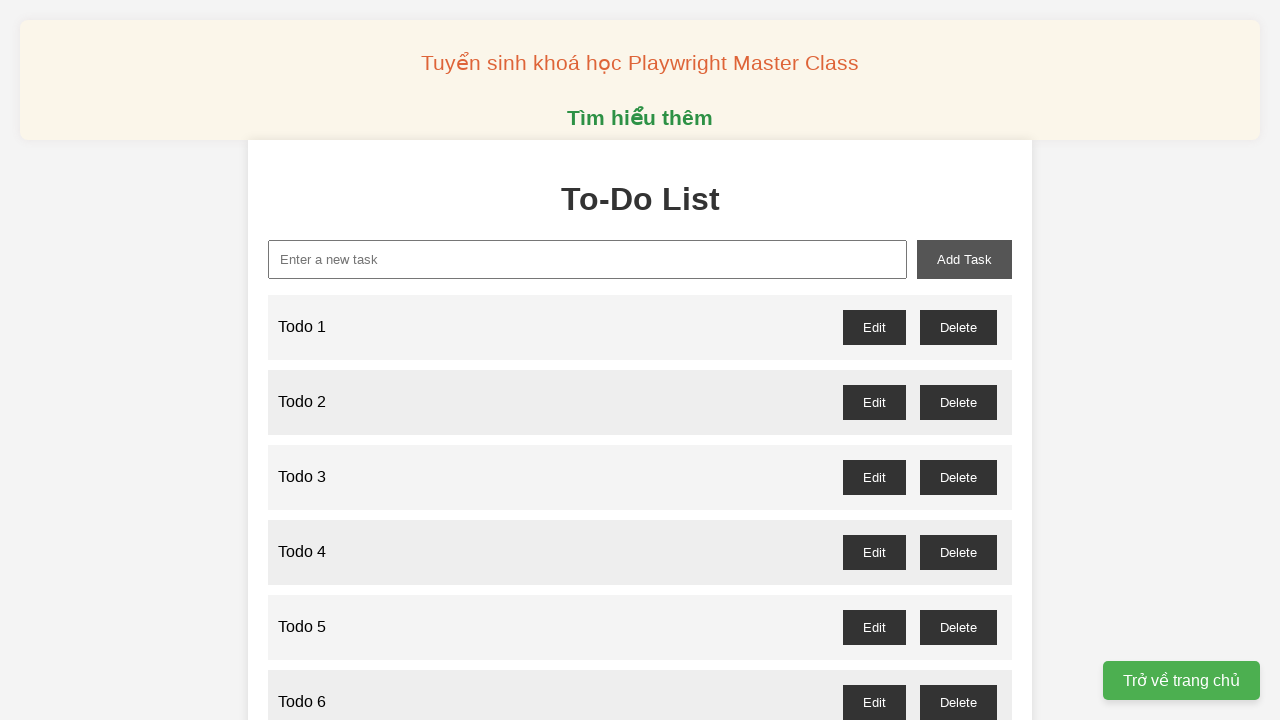

Filled input field with 'Todo 60' on xpath=//div/input[@type='text']
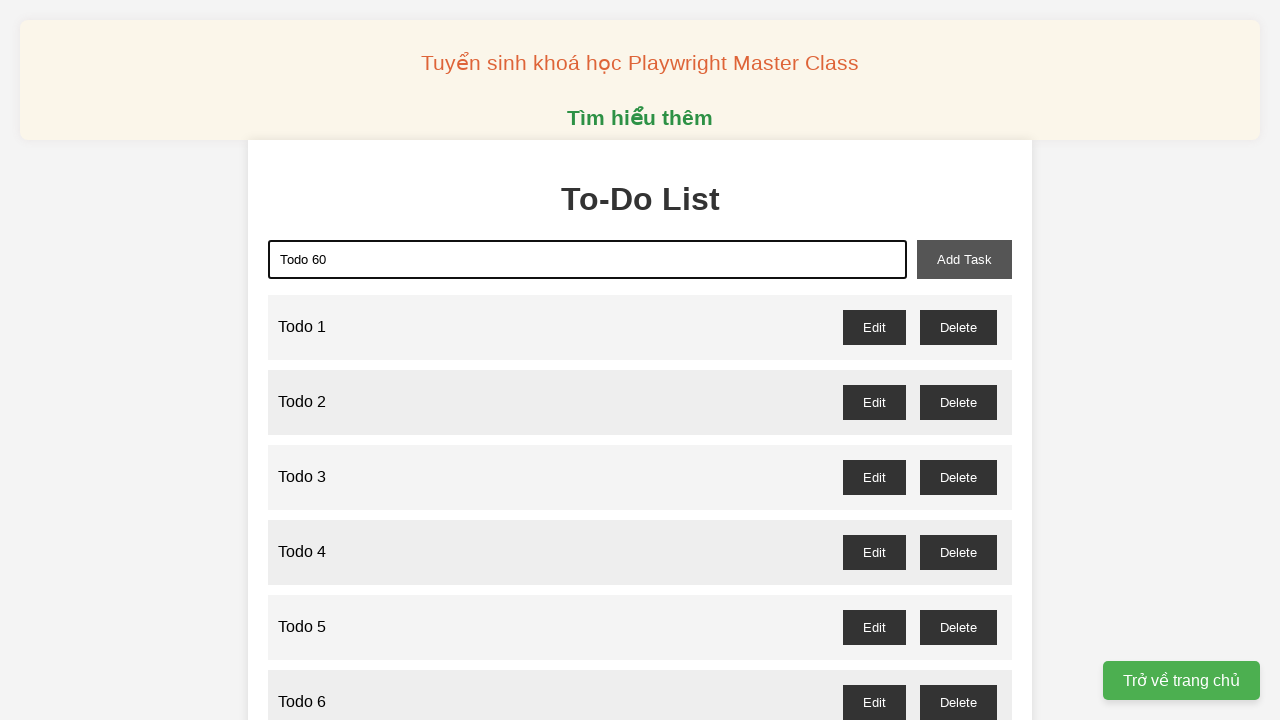

Clicked add button to create Todo 60 at (964, 259) on xpath=//div/button[@id='add-task']
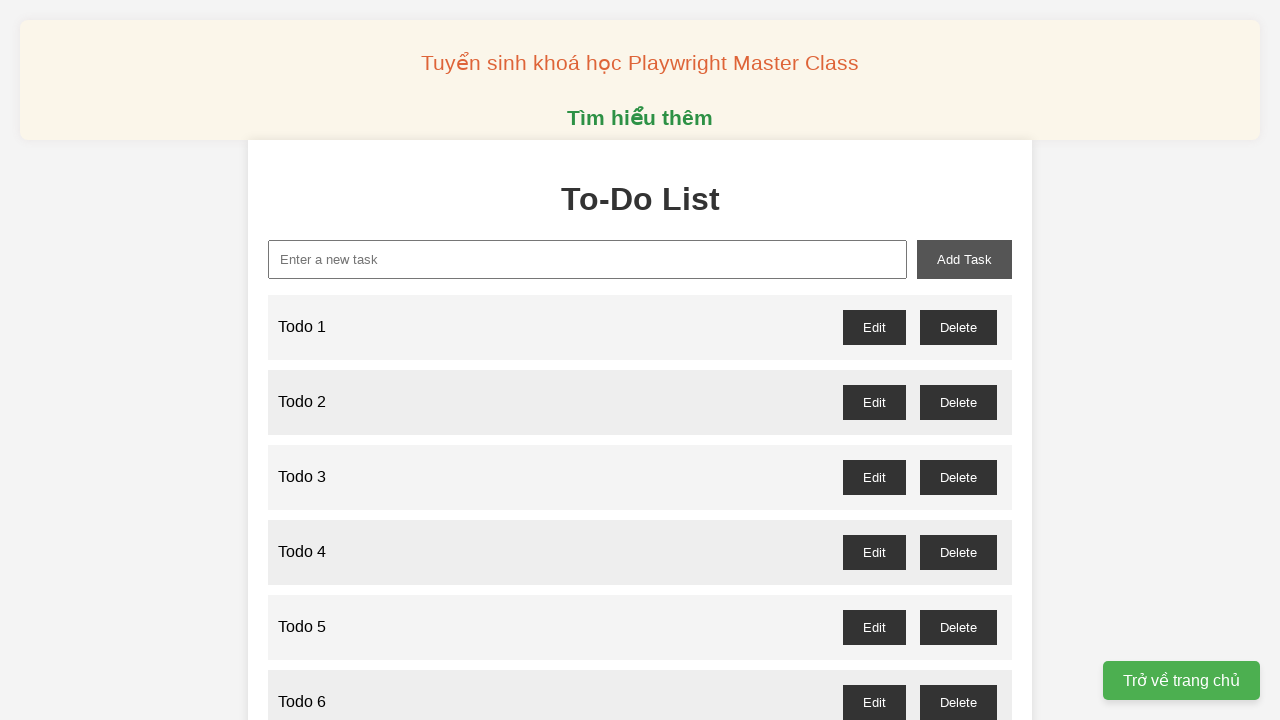

Filled input field with 'Todo 61' on xpath=//div/input[@type='text']
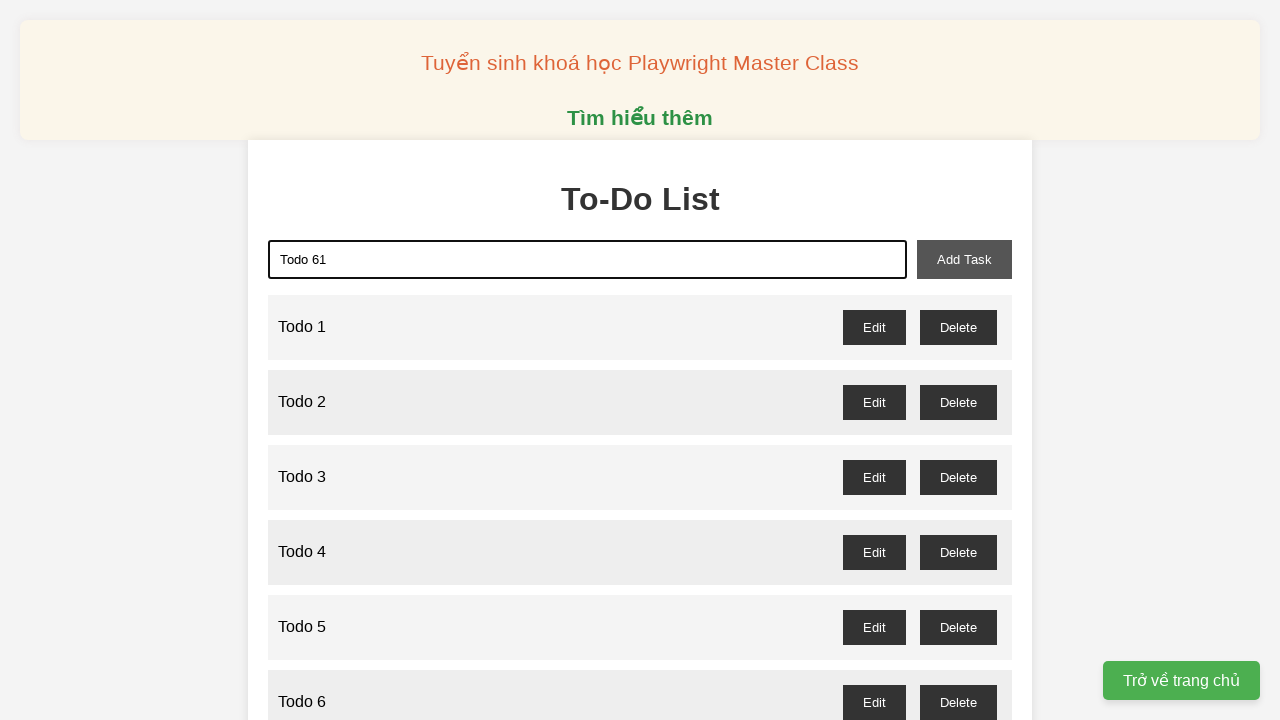

Clicked add button to create Todo 61 at (964, 259) on xpath=//div/button[@id='add-task']
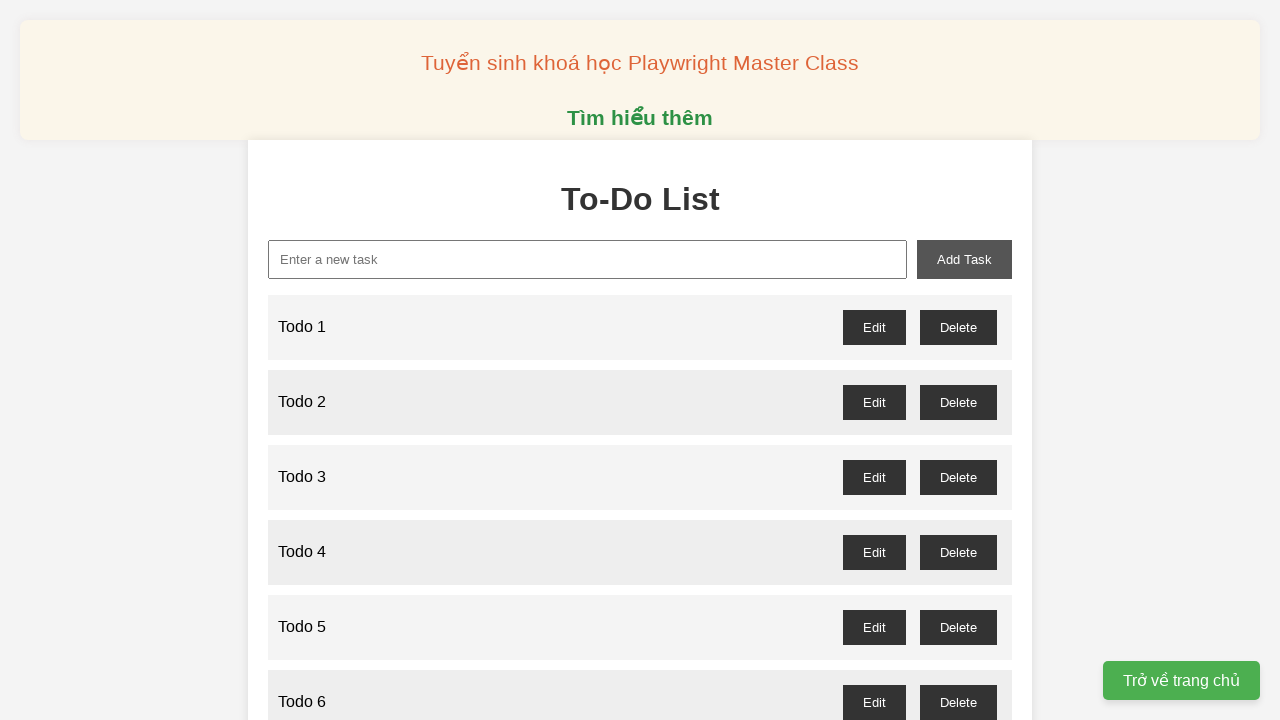

Filled input field with 'Todo 62' on xpath=//div/input[@type='text']
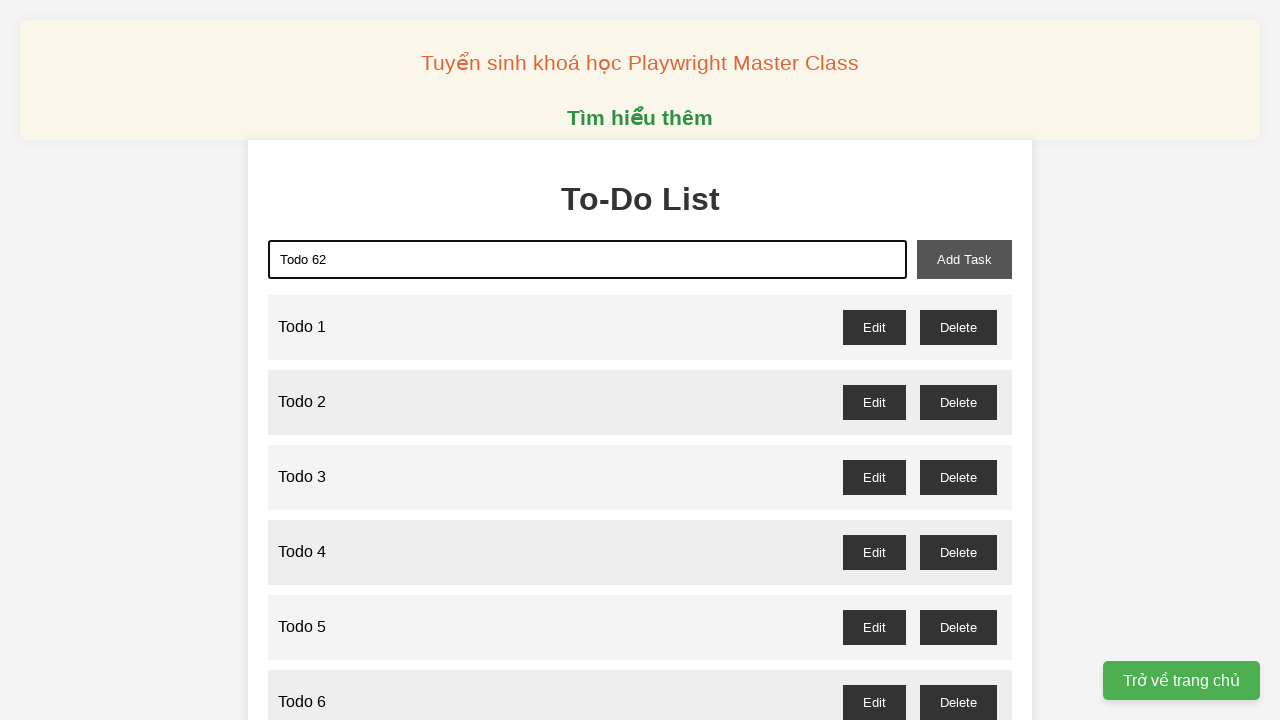

Clicked add button to create Todo 62 at (964, 259) on xpath=//div/button[@id='add-task']
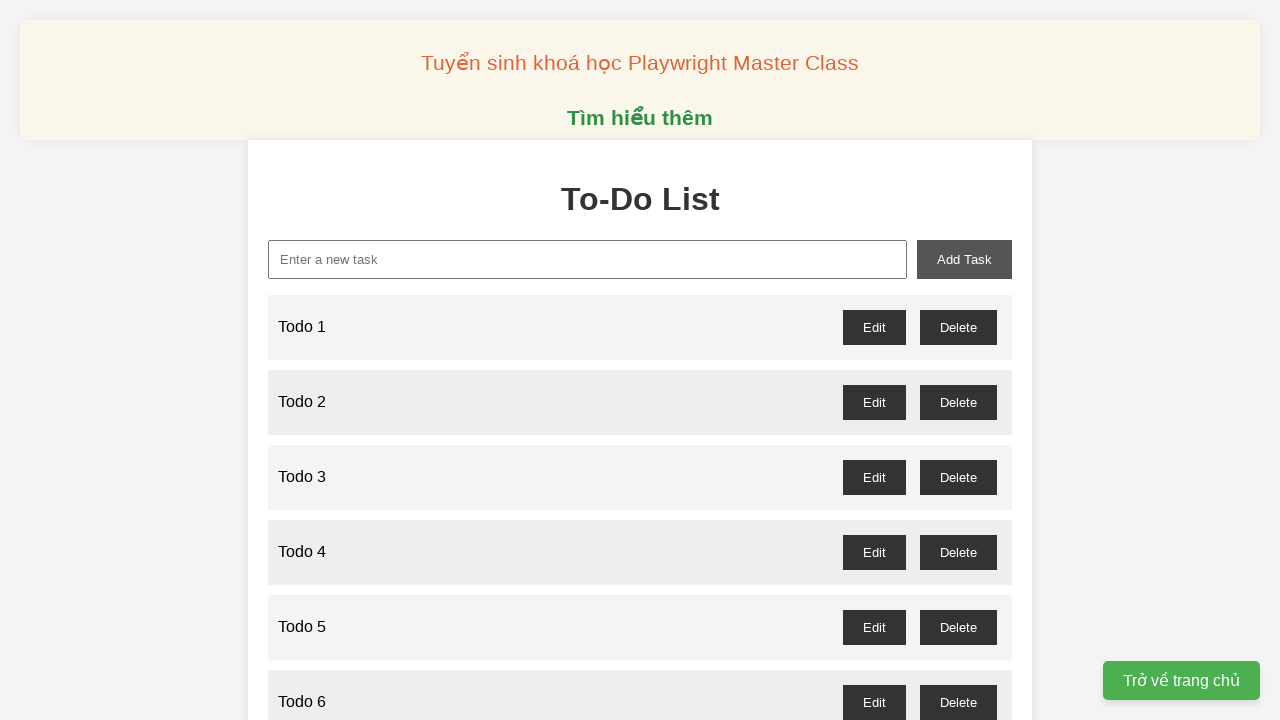

Filled input field with 'Todo 63' on xpath=//div/input[@type='text']
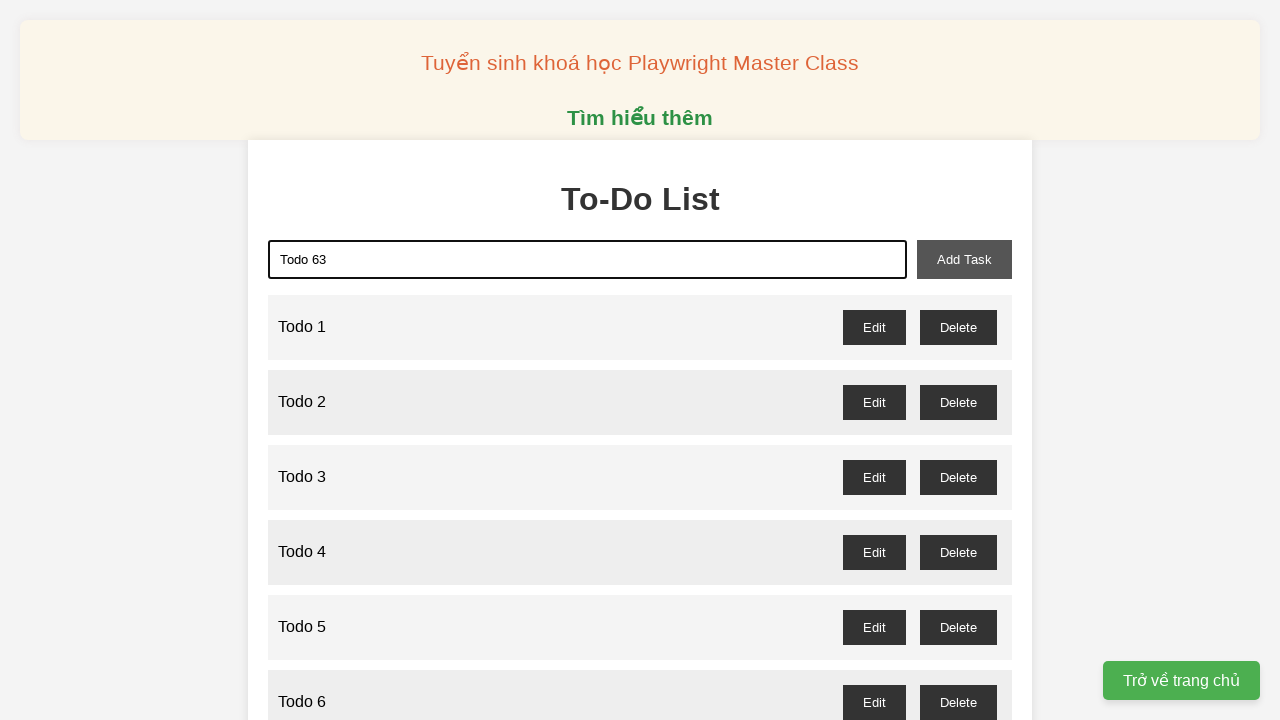

Clicked add button to create Todo 63 at (964, 259) on xpath=//div/button[@id='add-task']
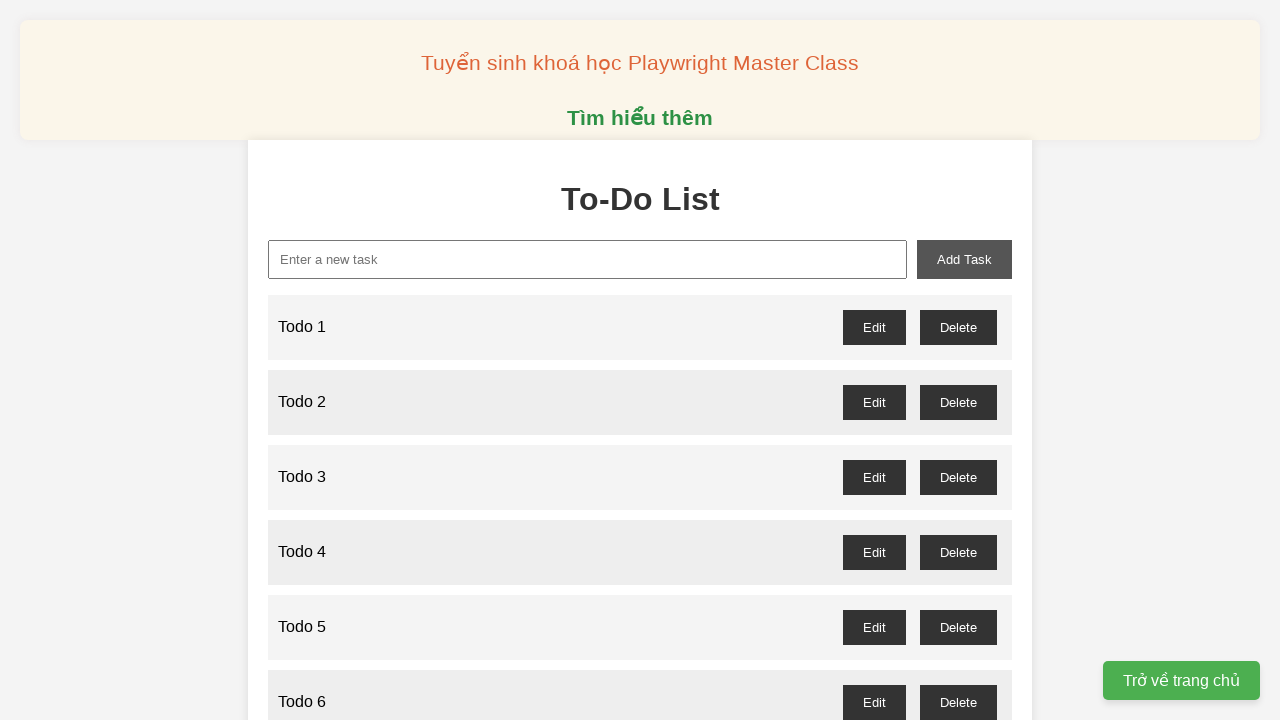

Filled input field with 'Todo 64' on xpath=//div/input[@type='text']
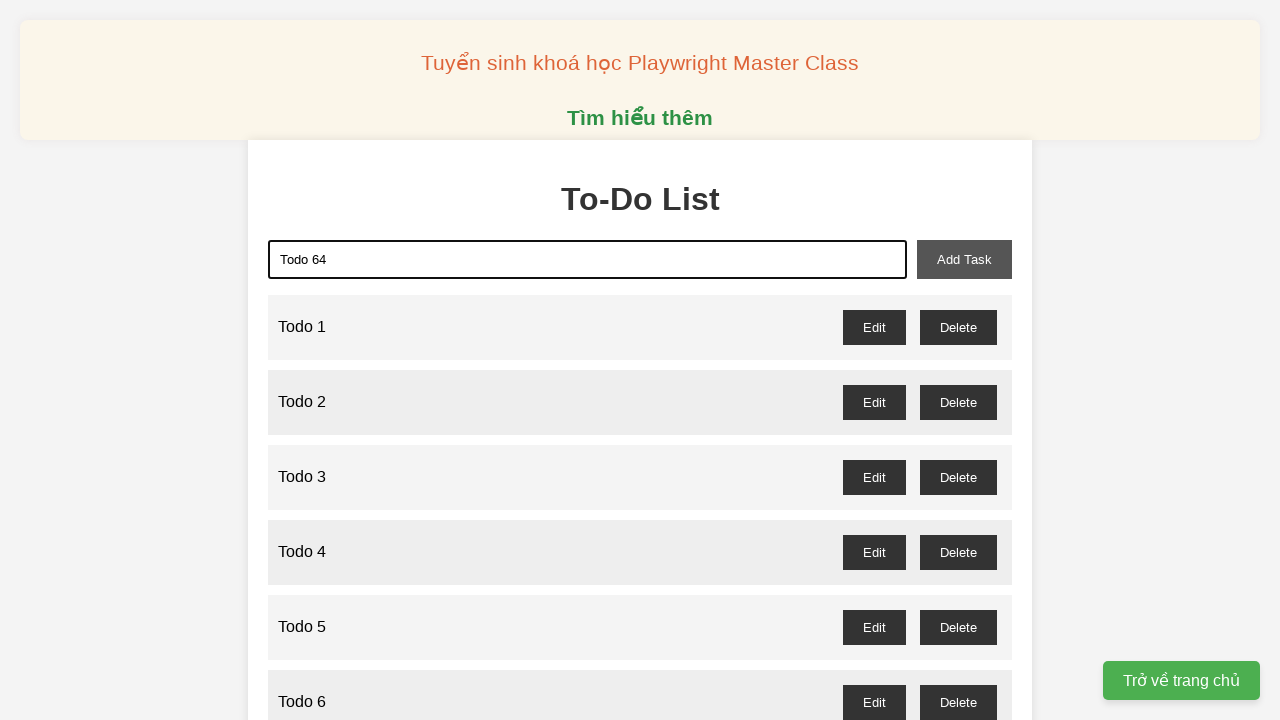

Clicked add button to create Todo 64 at (964, 259) on xpath=//div/button[@id='add-task']
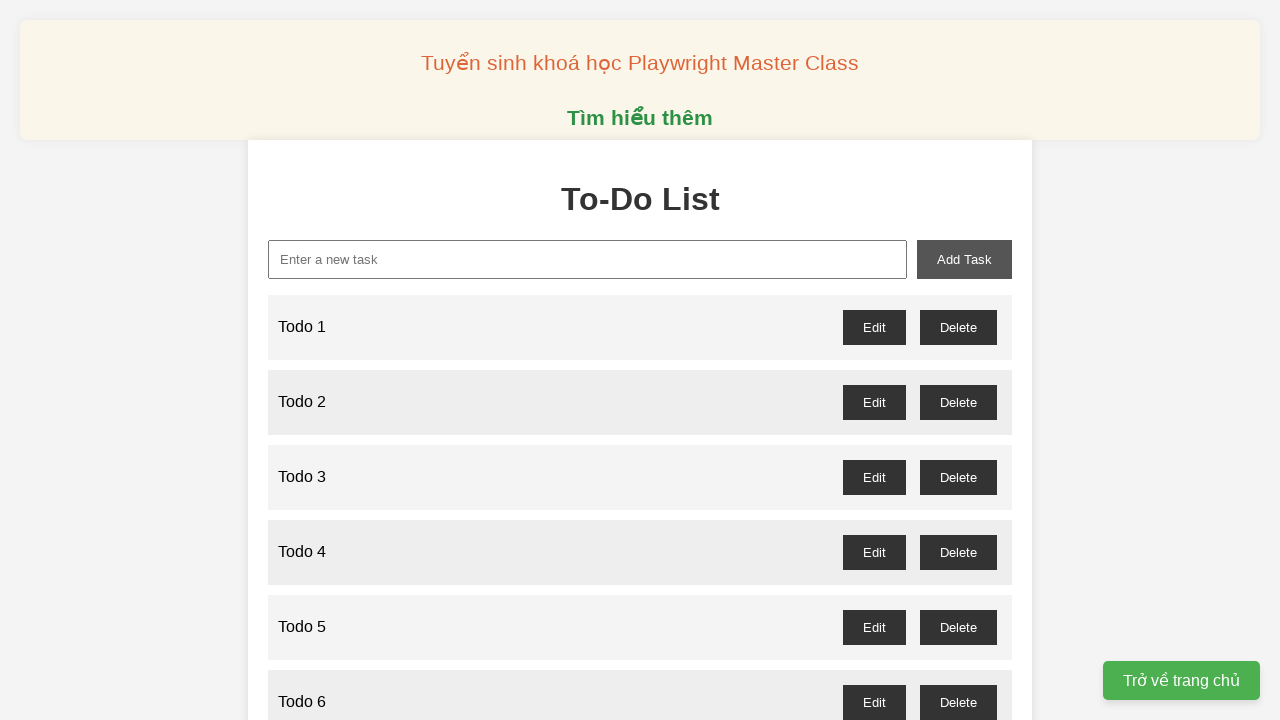

Filled input field with 'Todo 65' on xpath=//div/input[@type='text']
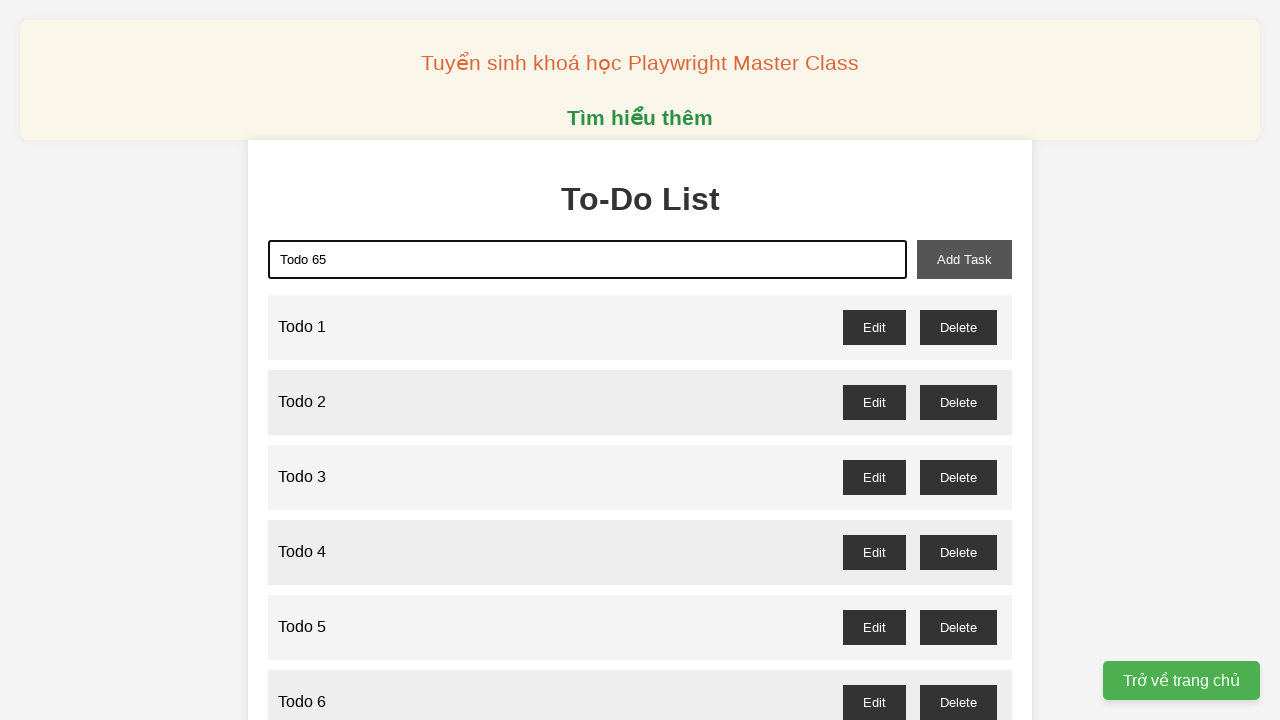

Clicked add button to create Todo 65 at (964, 259) on xpath=//div/button[@id='add-task']
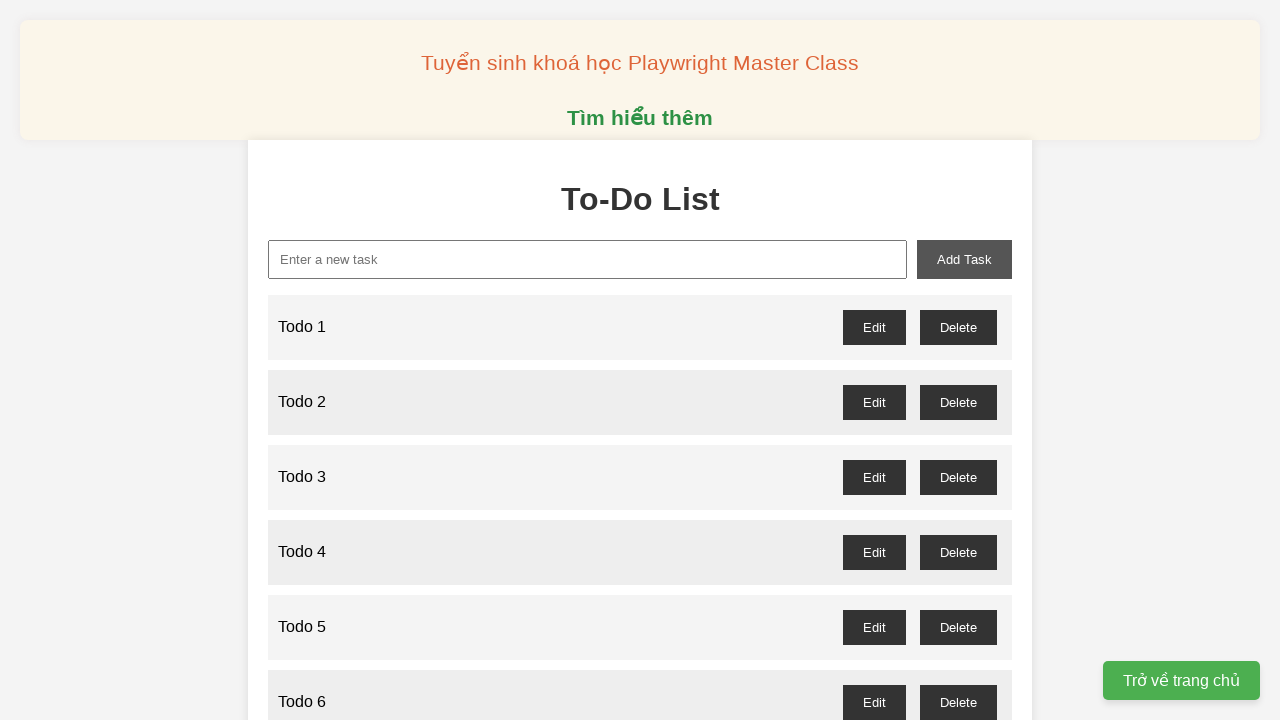

Filled input field with 'Todo 66' on xpath=//div/input[@type='text']
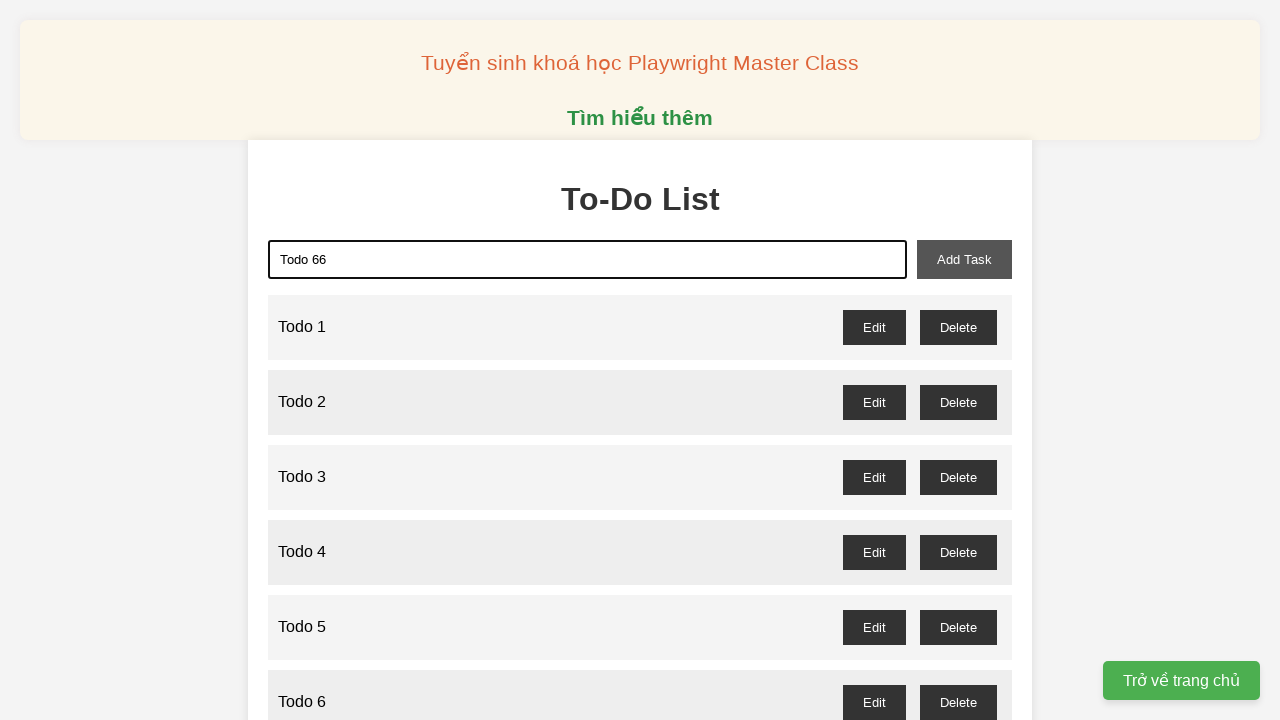

Clicked add button to create Todo 66 at (964, 259) on xpath=//div/button[@id='add-task']
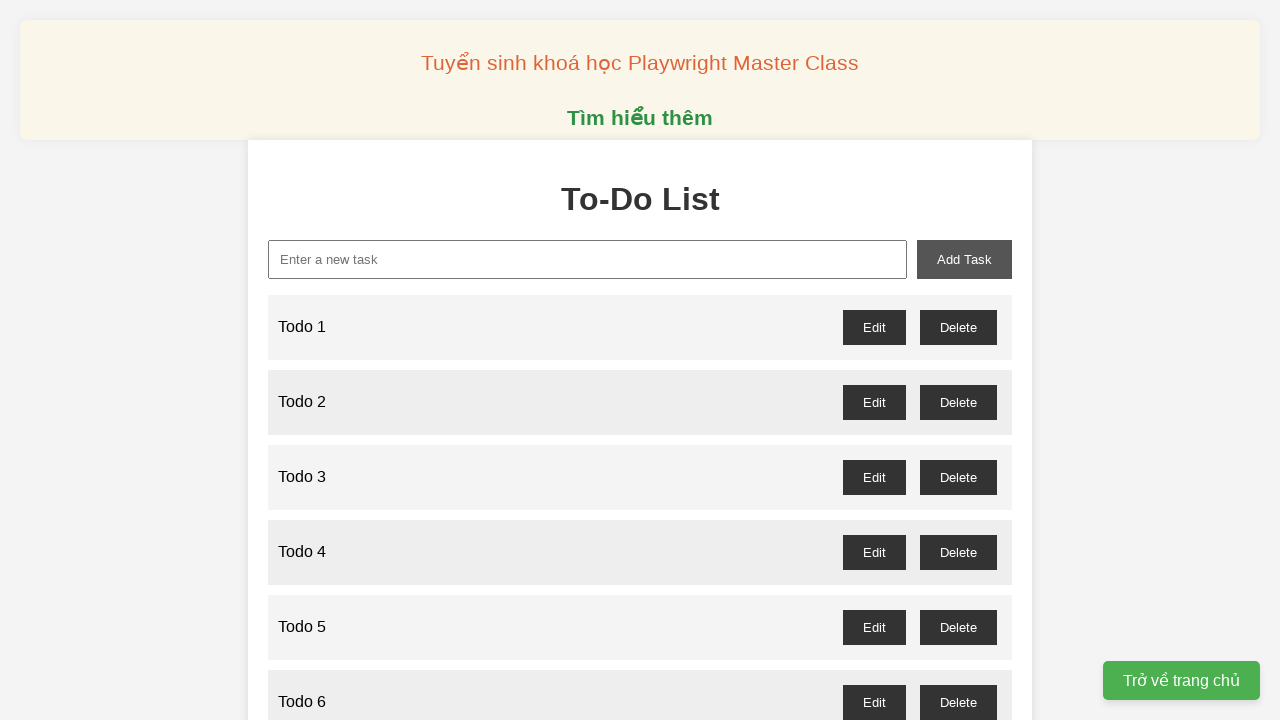

Filled input field with 'Todo 67' on xpath=//div/input[@type='text']
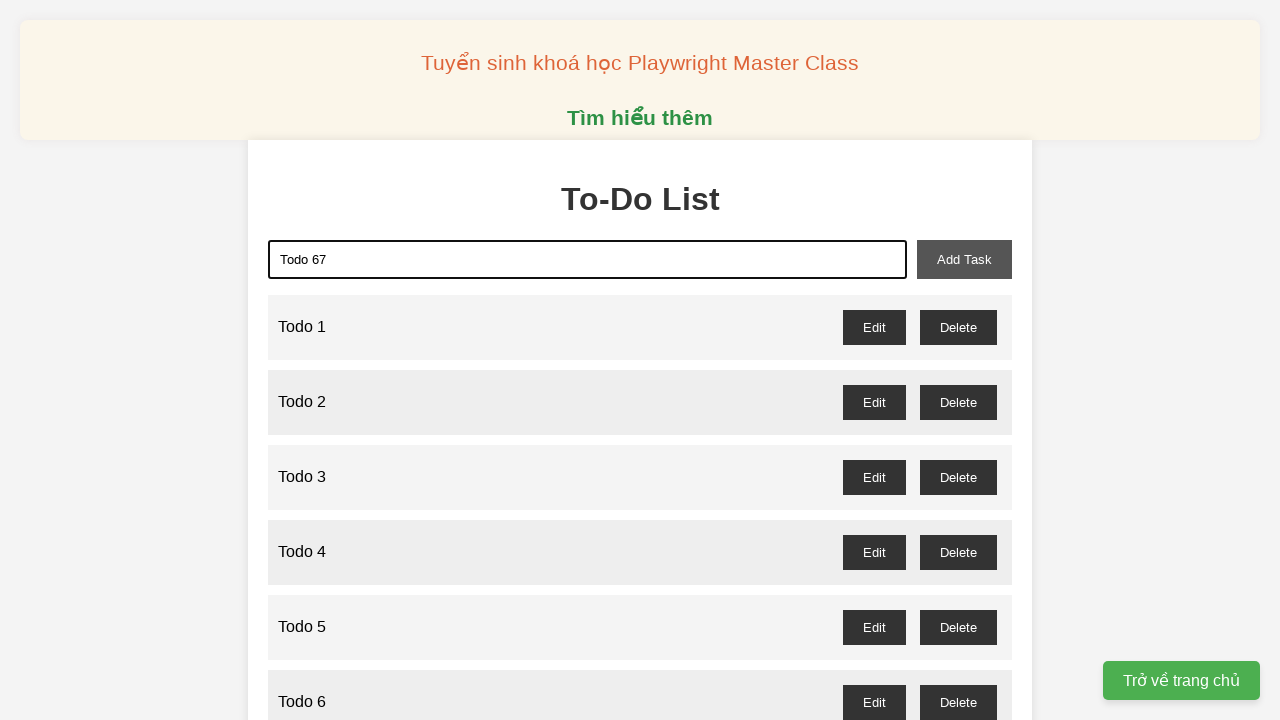

Clicked add button to create Todo 67 at (964, 259) on xpath=//div/button[@id='add-task']
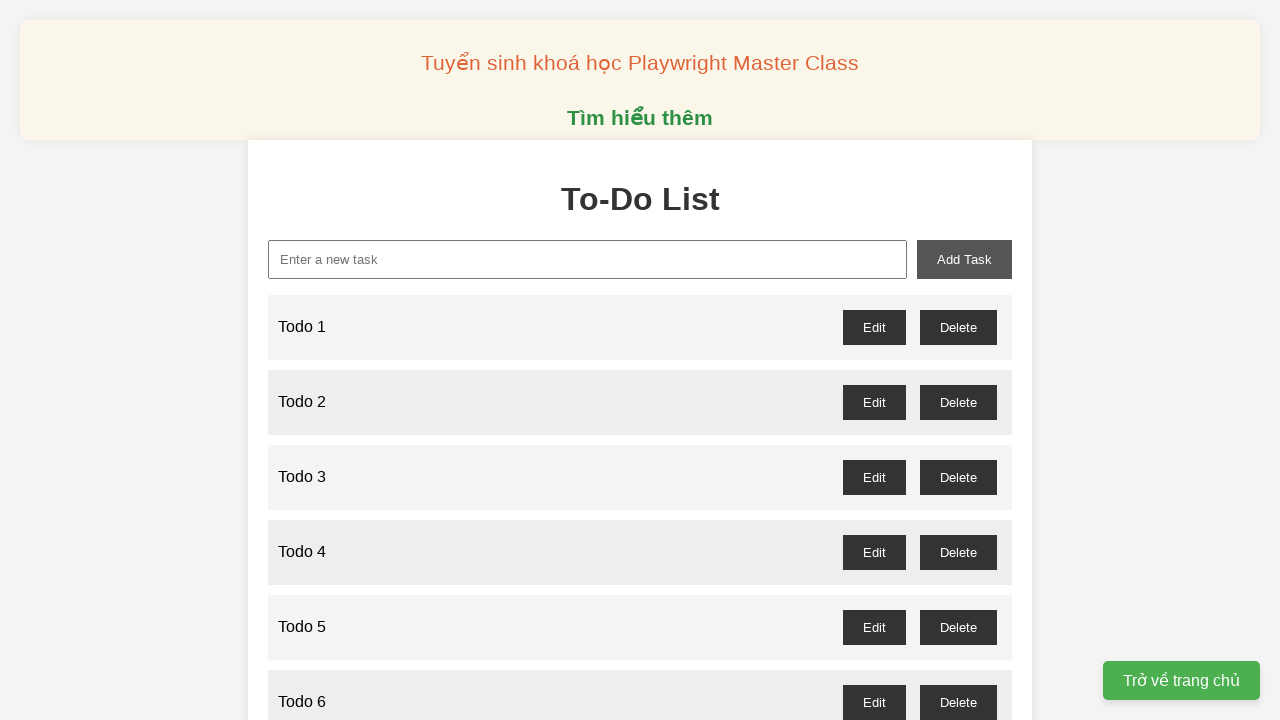

Filled input field with 'Todo 68' on xpath=//div/input[@type='text']
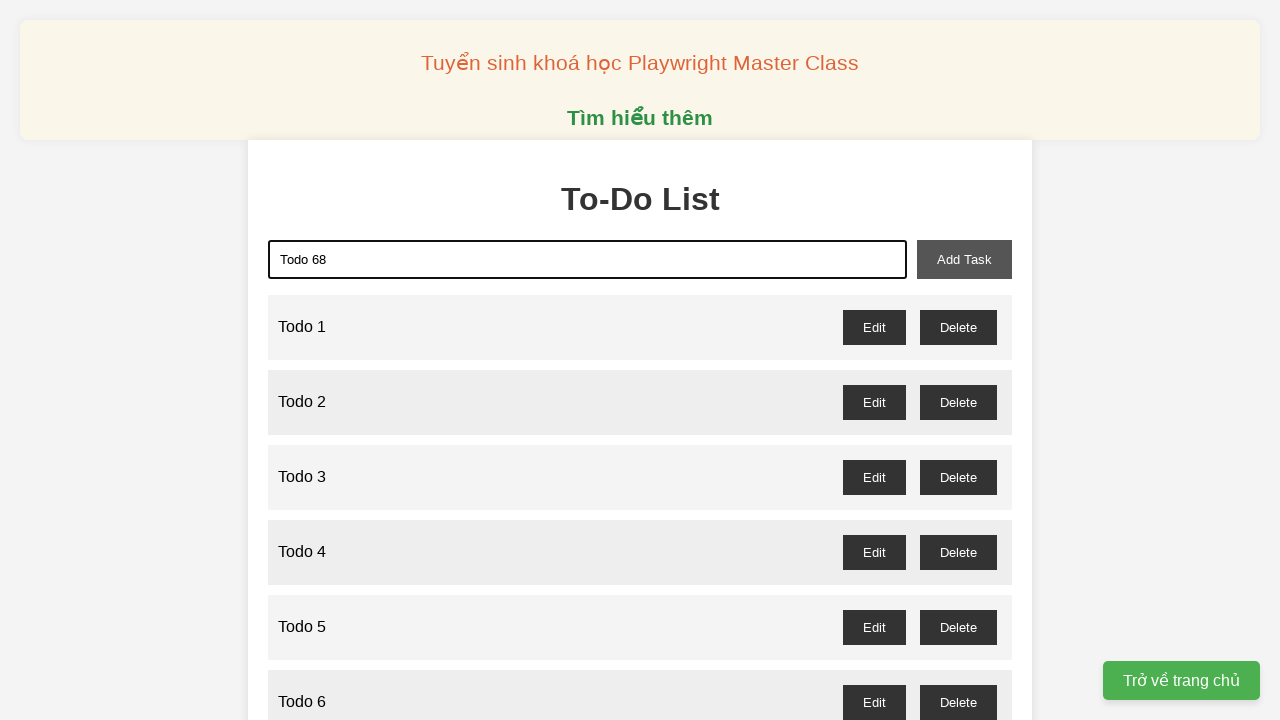

Clicked add button to create Todo 68 at (964, 259) on xpath=//div/button[@id='add-task']
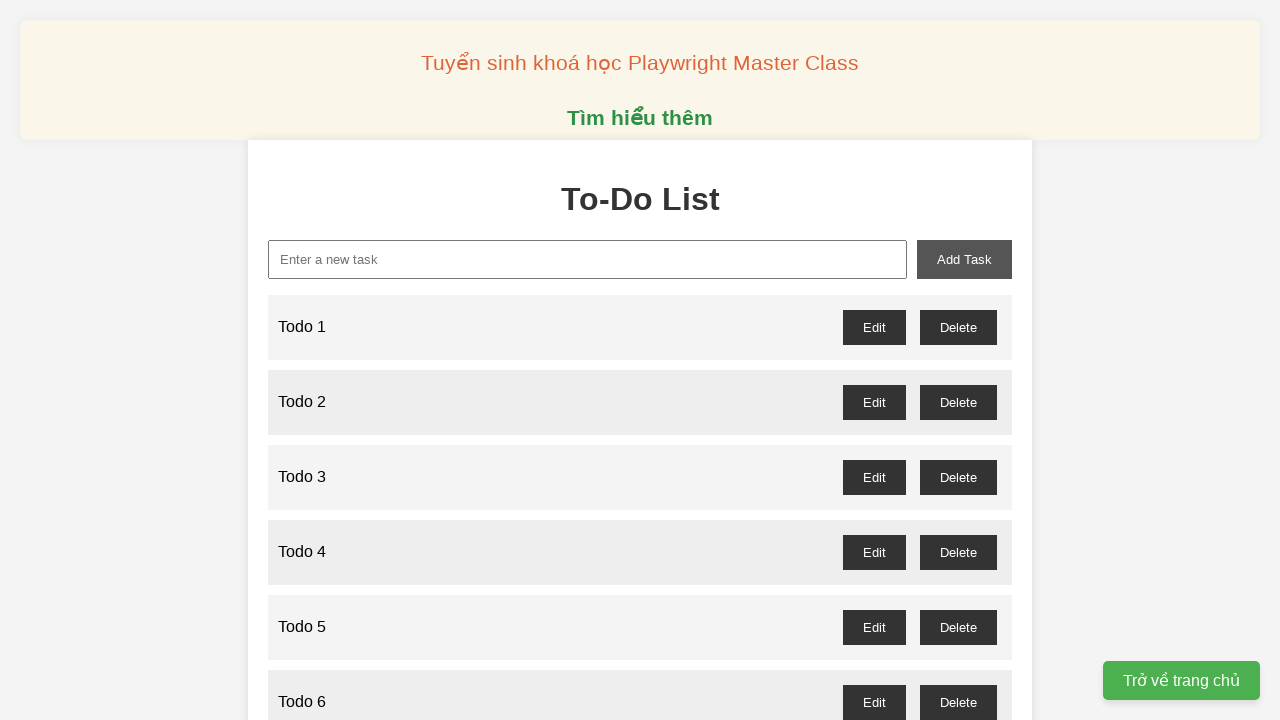

Filled input field with 'Todo 69' on xpath=//div/input[@type='text']
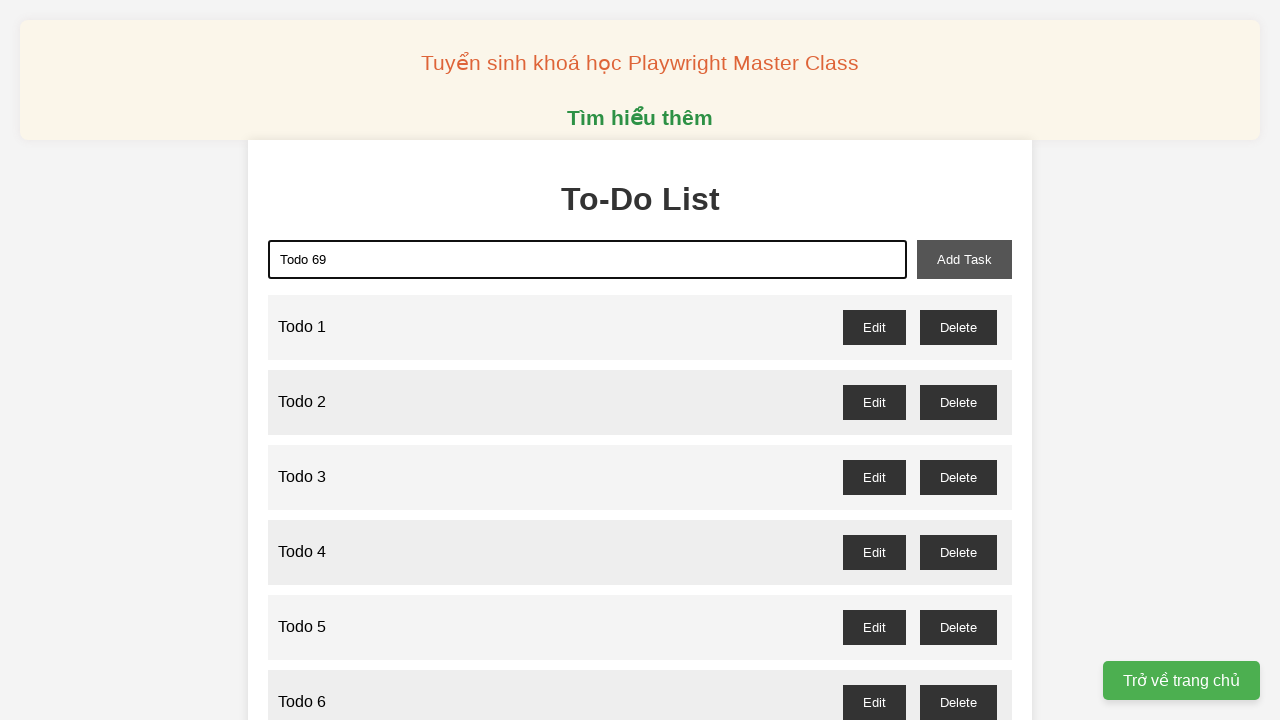

Clicked add button to create Todo 69 at (964, 259) on xpath=//div/button[@id='add-task']
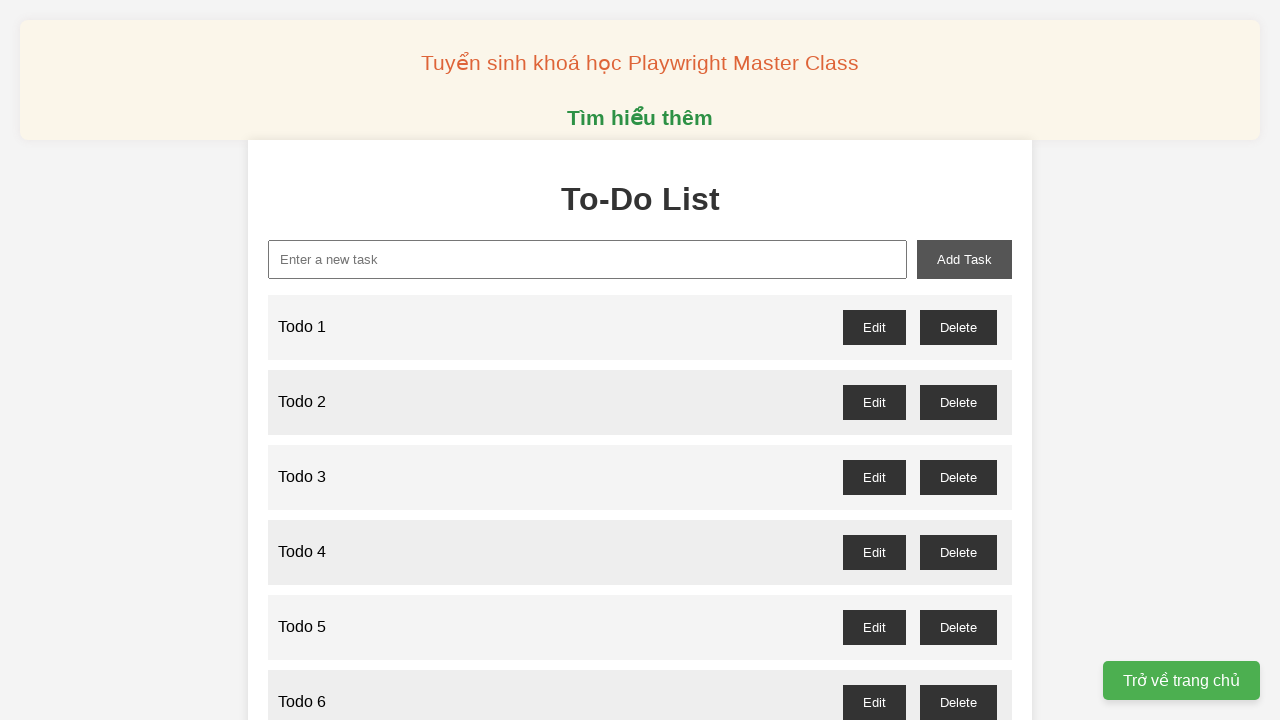

Filled input field with 'Todo 70' on xpath=//div/input[@type='text']
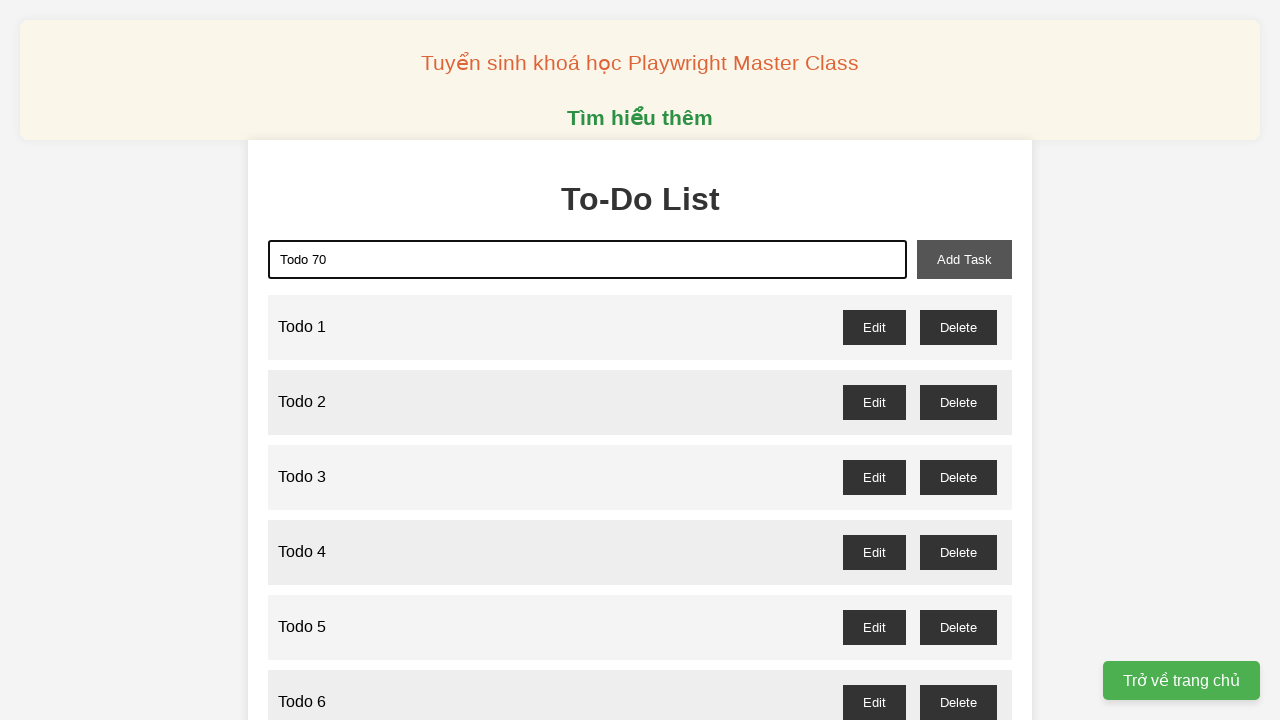

Clicked add button to create Todo 70 at (964, 259) on xpath=//div/button[@id='add-task']
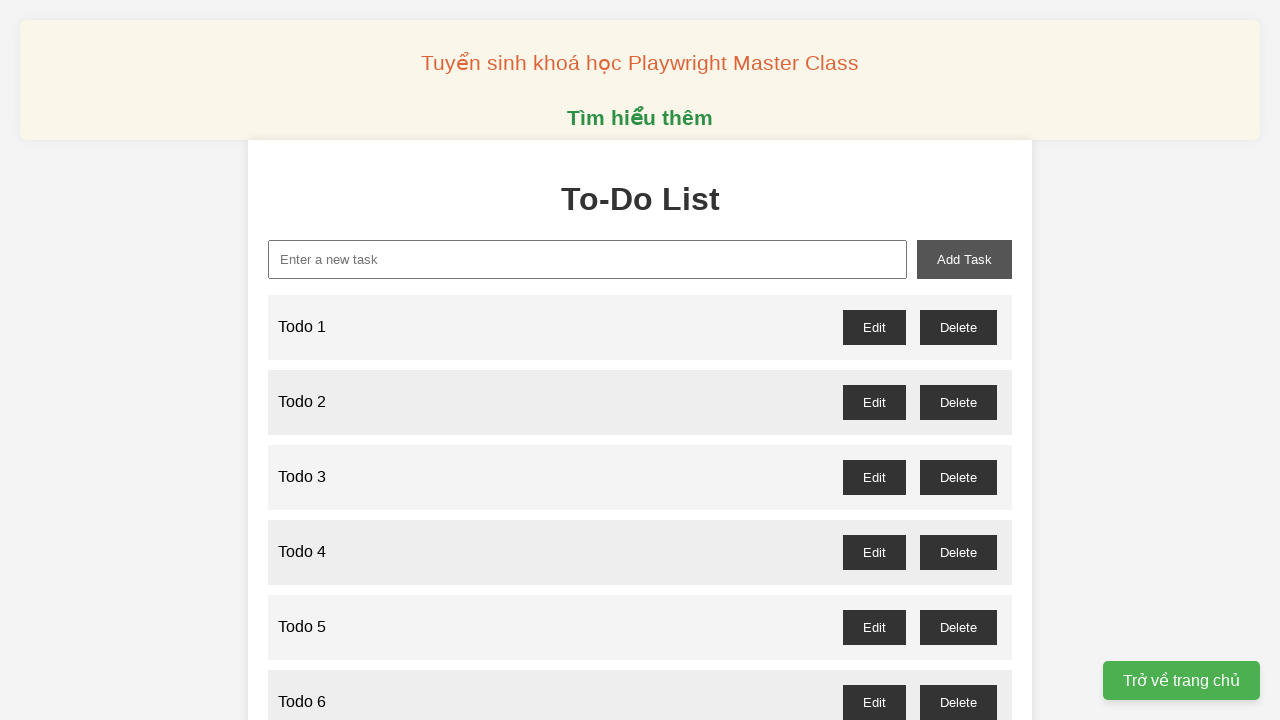

Filled input field with 'Todo 71' on xpath=//div/input[@type='text']
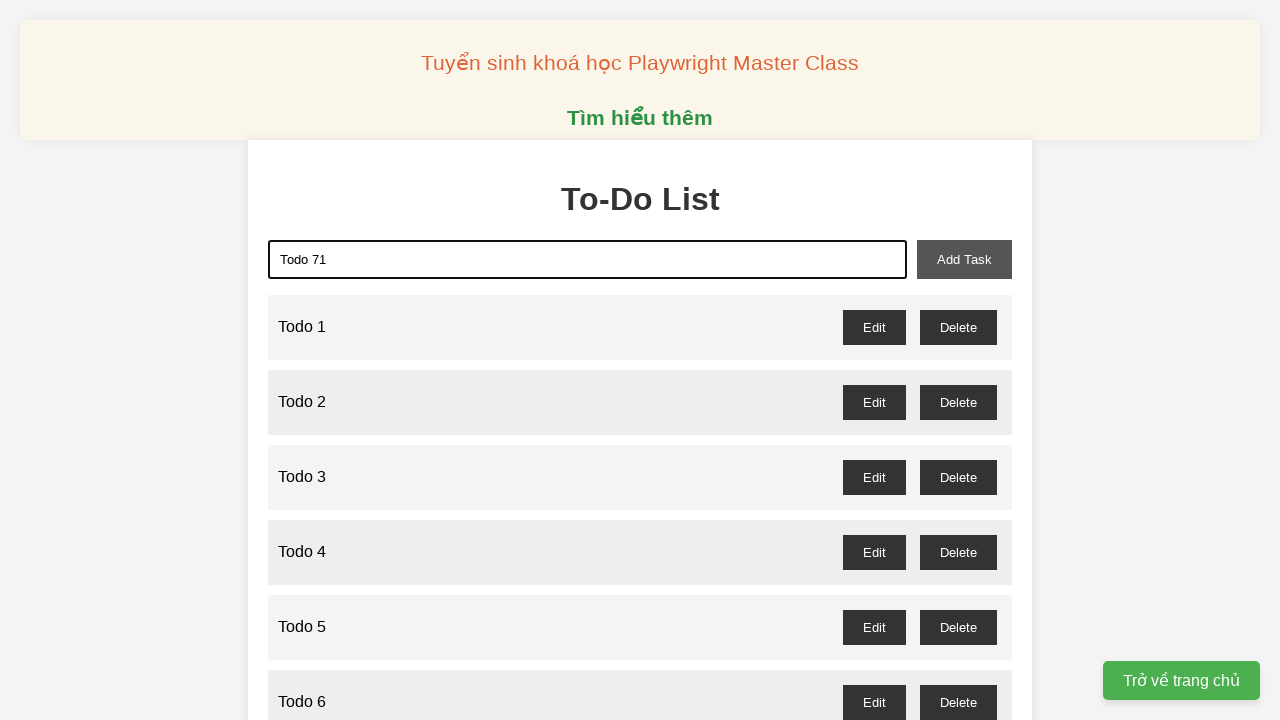

Clicked add button to create Todo 71 at (964, 259) on xpath=//div/button[@id='add-task']
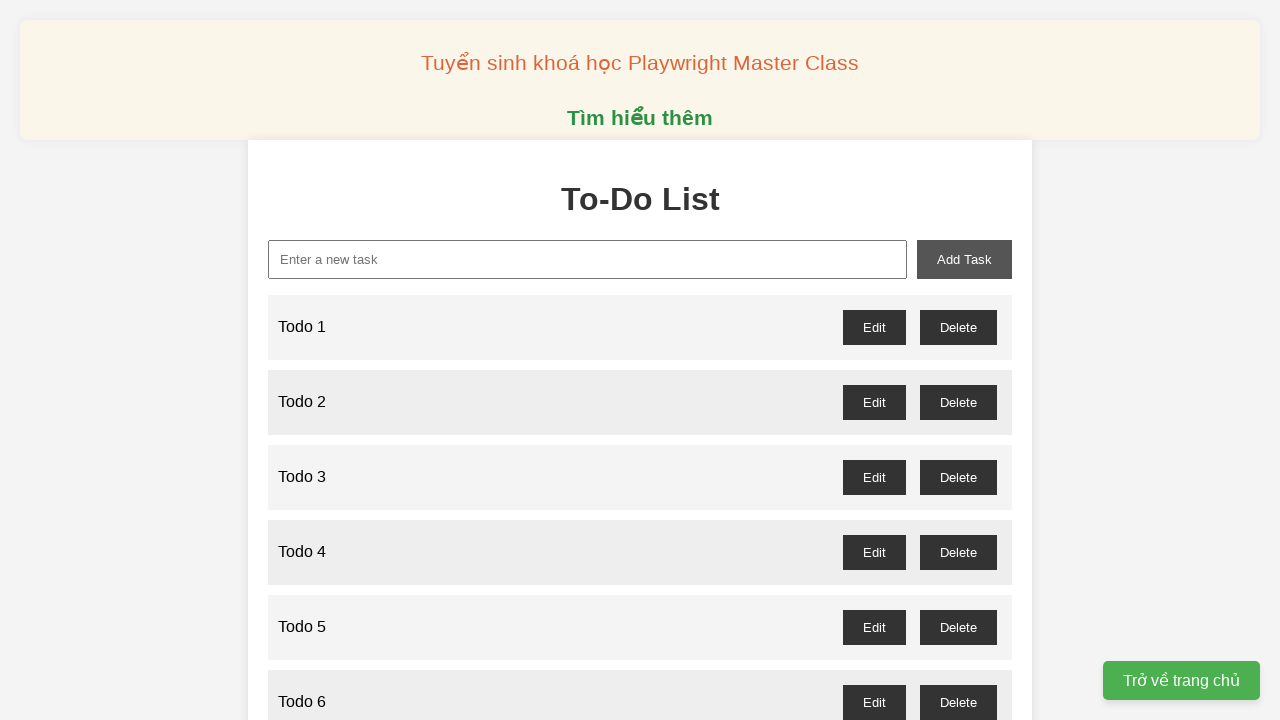

Filled input field with 'Todo 72' on xpath=//div/input[@type='text']
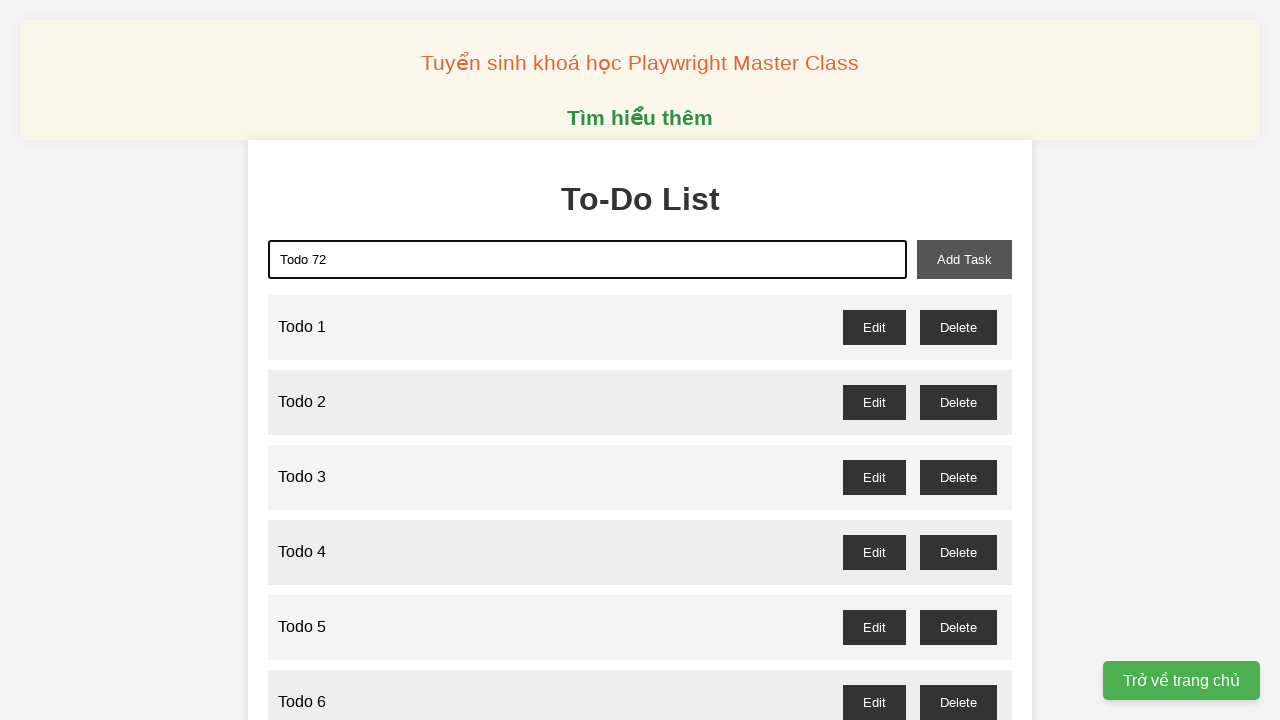

Clicked add button to create Todo 72 at (964, 259) on xpath=//div/button[@id='add-task']
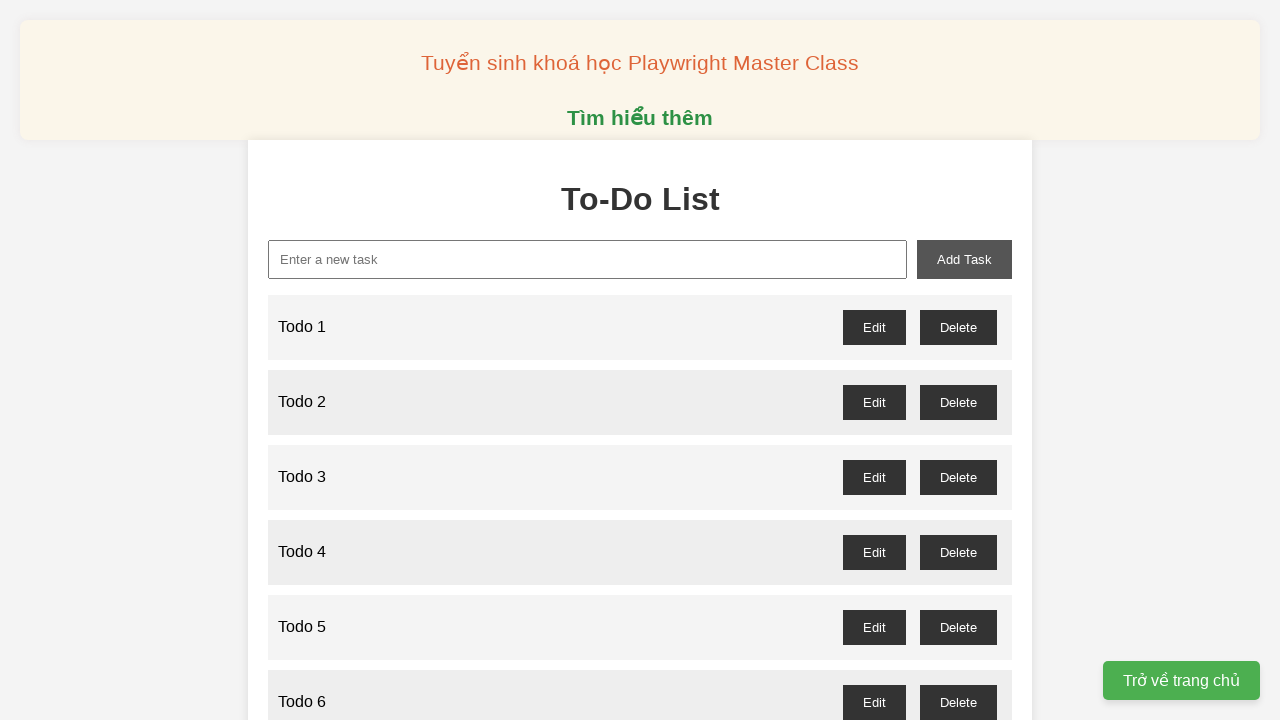

Filled input field with 'Todo 73' on xpath=//div/input[@type='text']
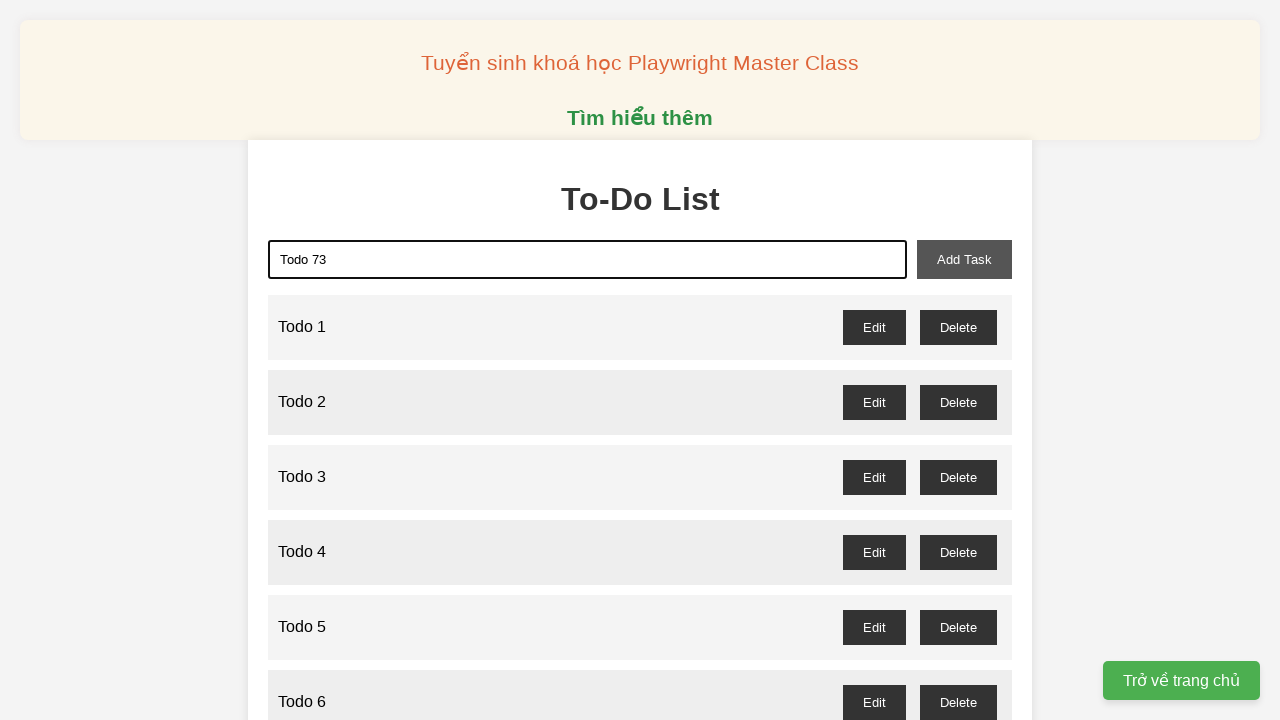

Clicked add button to create Todo 73 at (964, 259) on xpath=//div/button[@id='add-task']
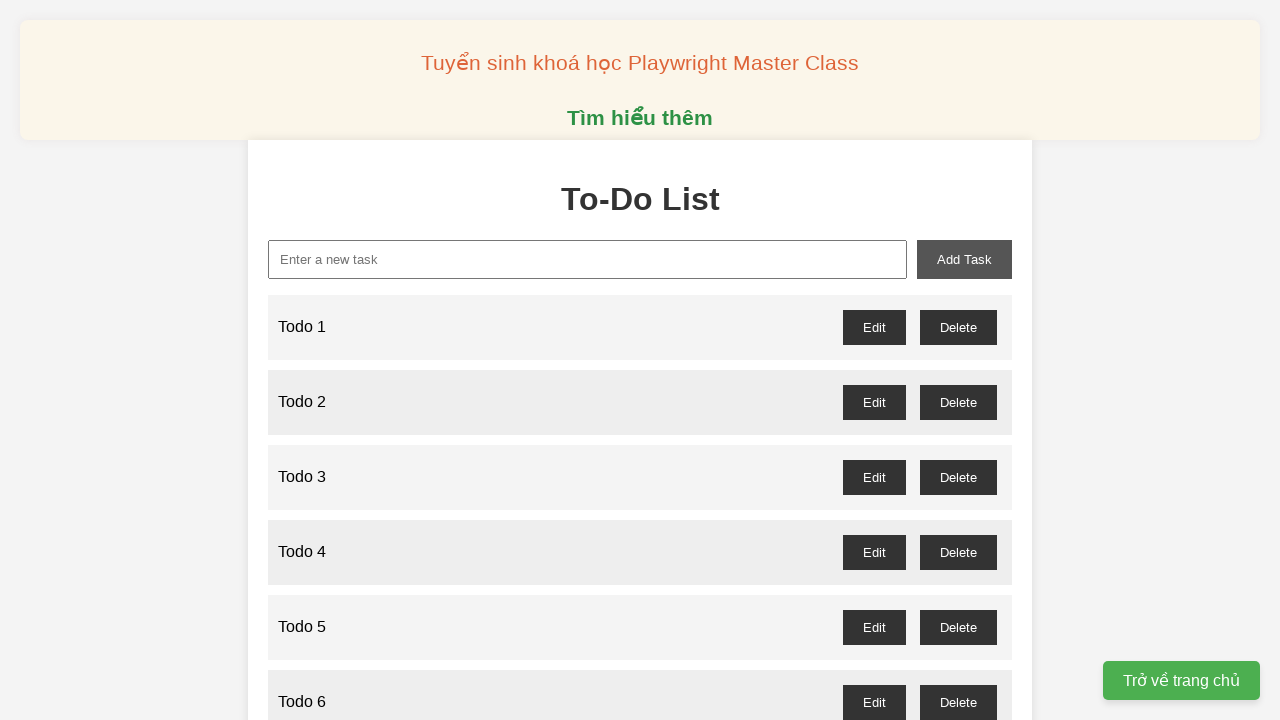

Filled input field with 'Todo 74' on xpath=//div/input[@type='text']
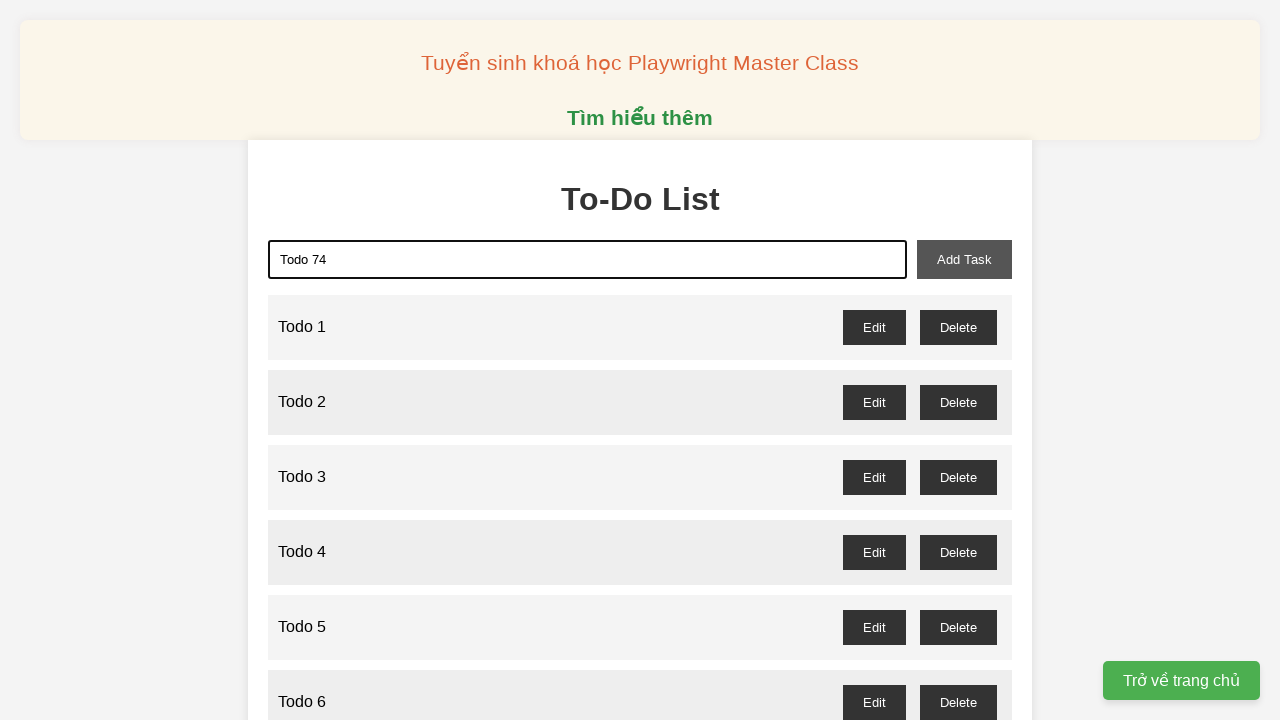

Clicked add button to create Todo 74 at (964, 259) on xpath=//div/button[@id='add-task']
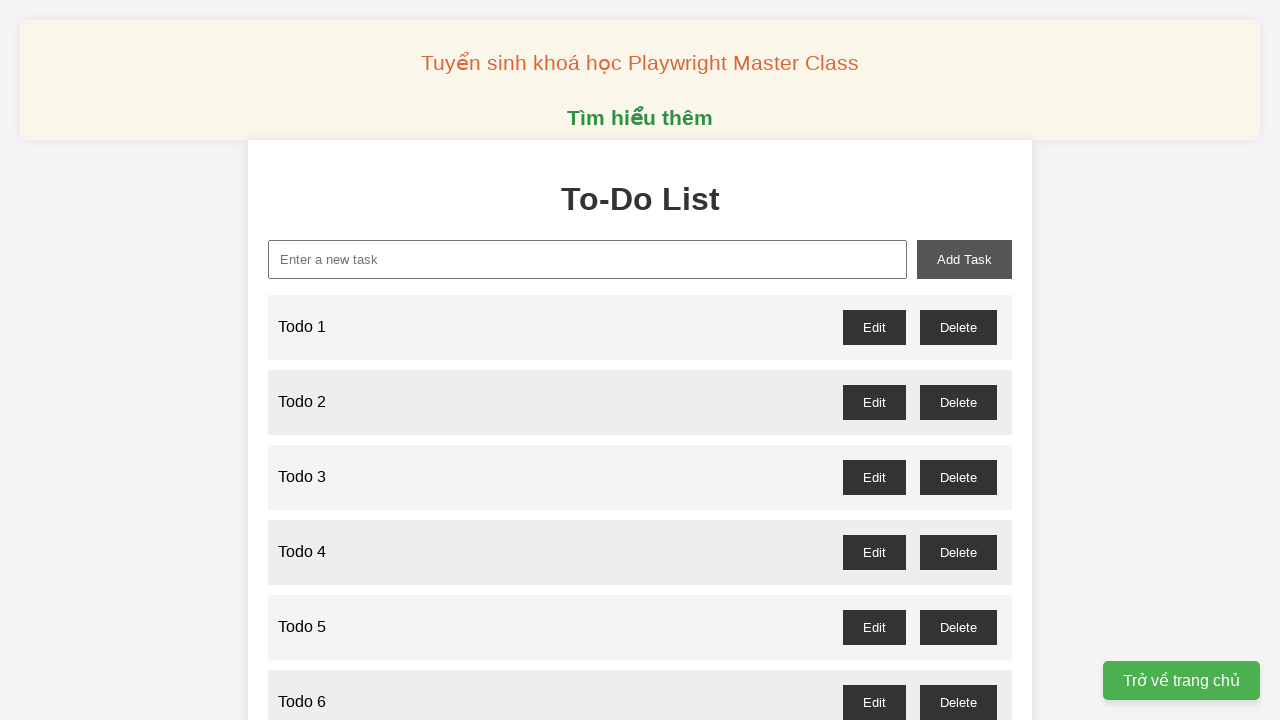

Filled input field with 'Todo 75' on xpath=//div/input[@type='text']
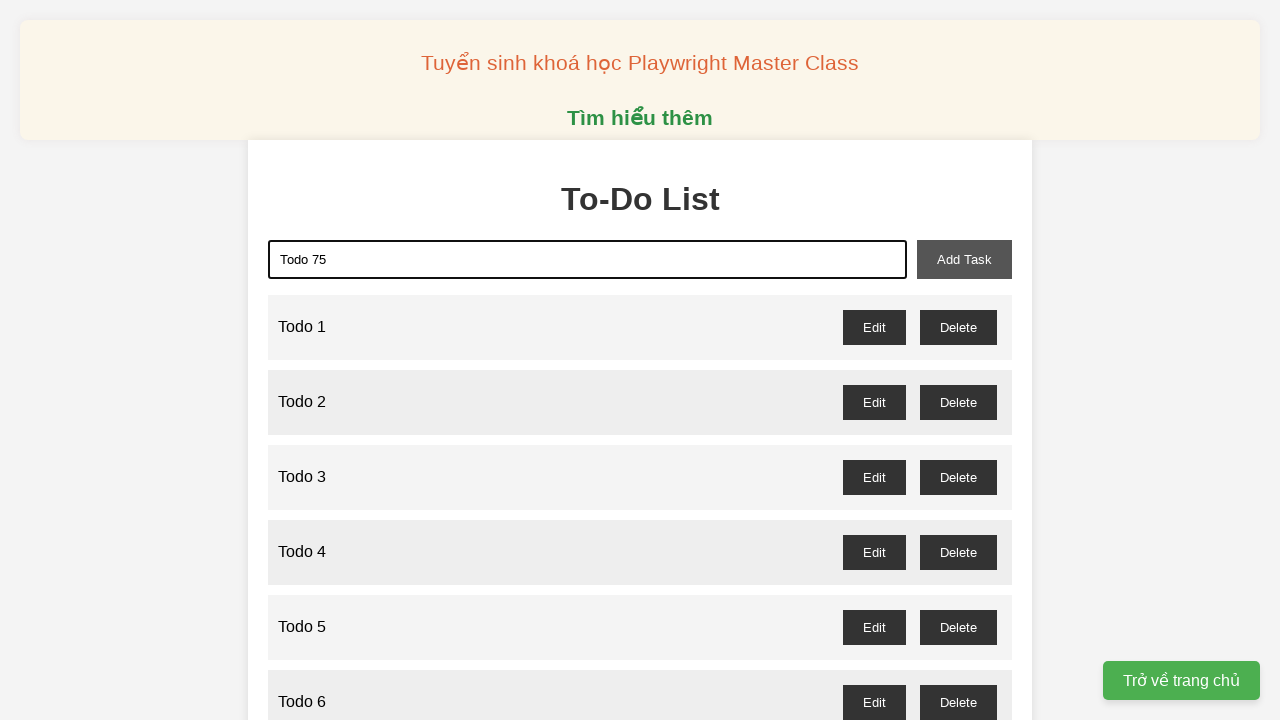

Clicked add button to create Todo 75 at (964, 259) on xpath=//div/button[@id='add-task']
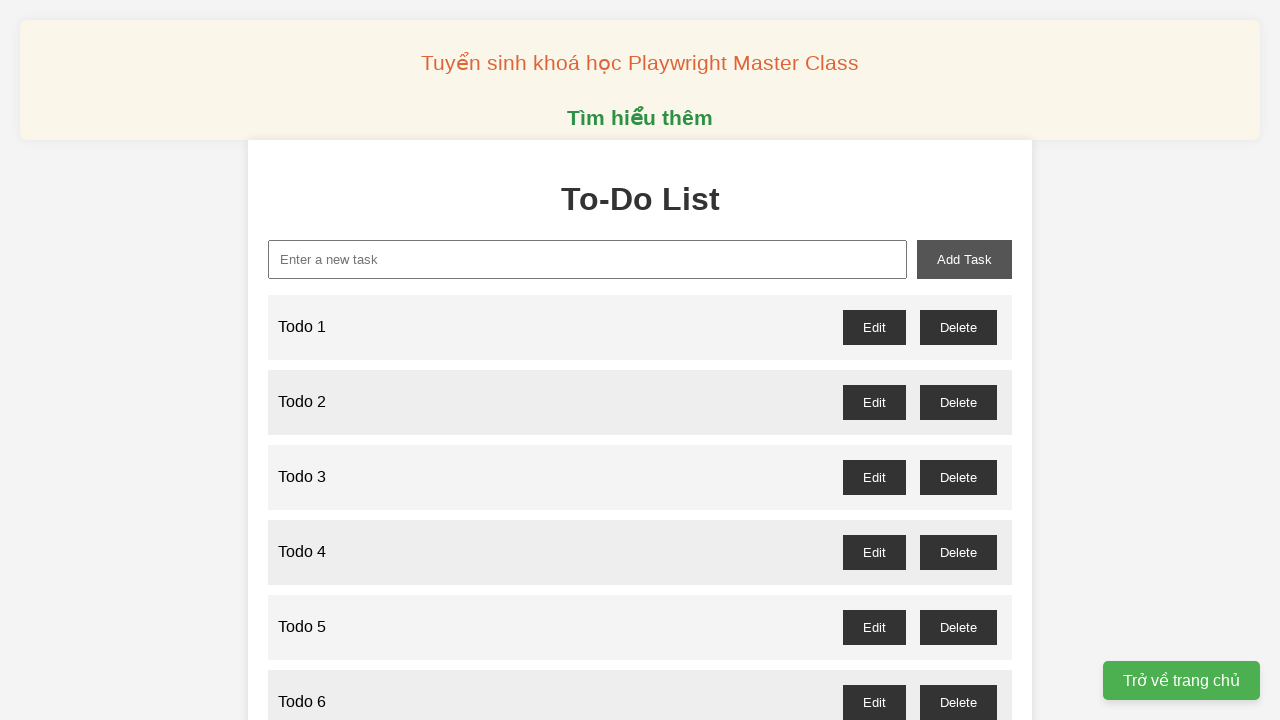

Filled input field with 'Todo 76' on xpath=//div/input[@type='text']
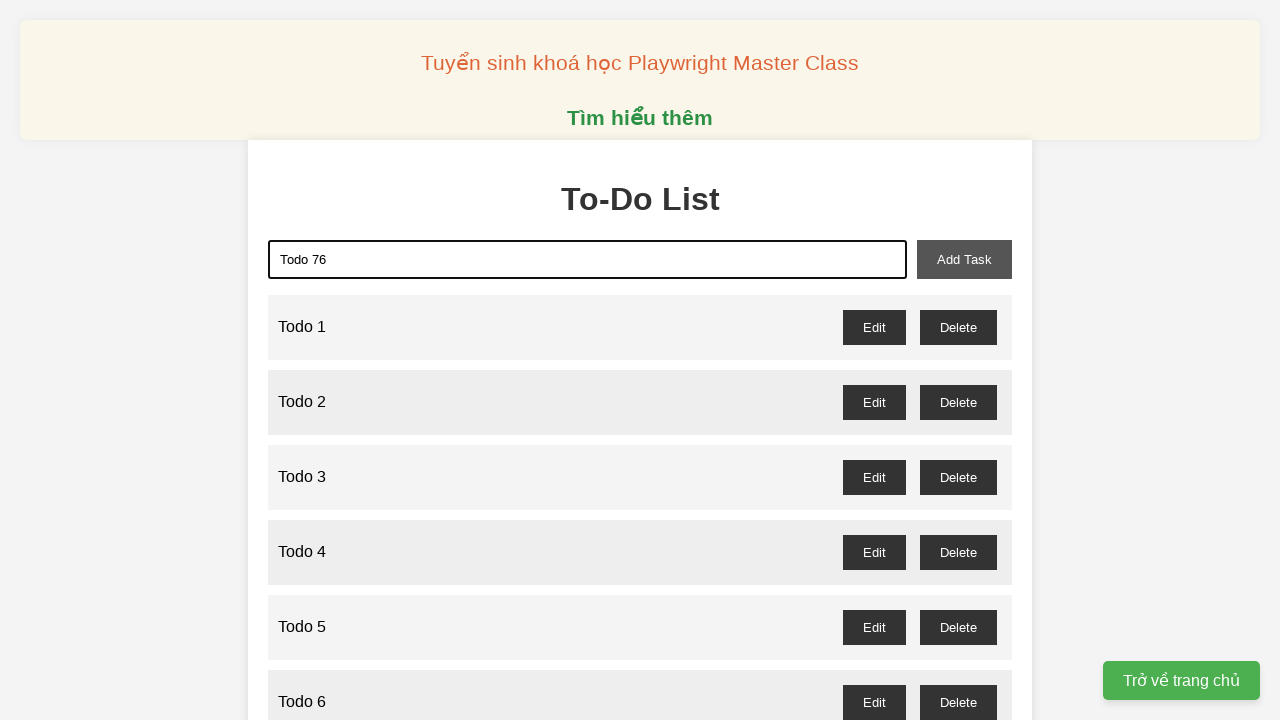

Clicked add button to create Todo 76 at (964, 259) on xpath=//div/button[@id='add-task']
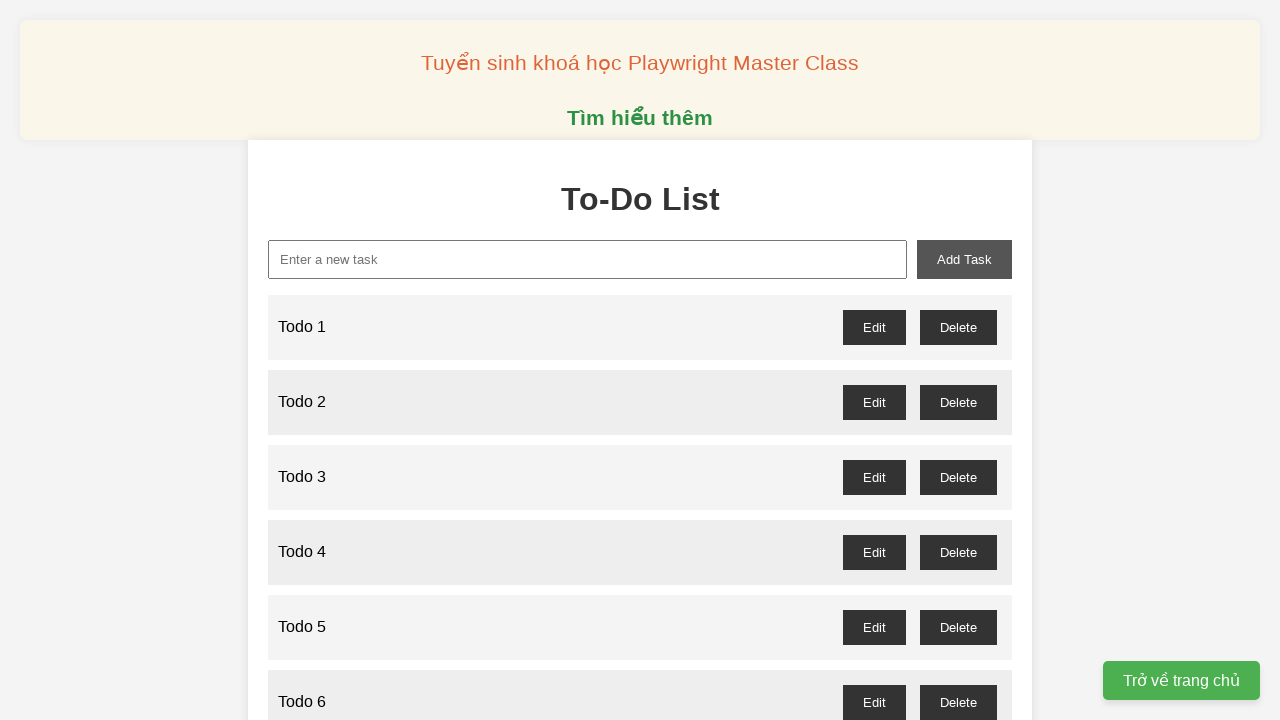

Filled input field with 'Todo 77' on xpath=//div/input[@type='text']
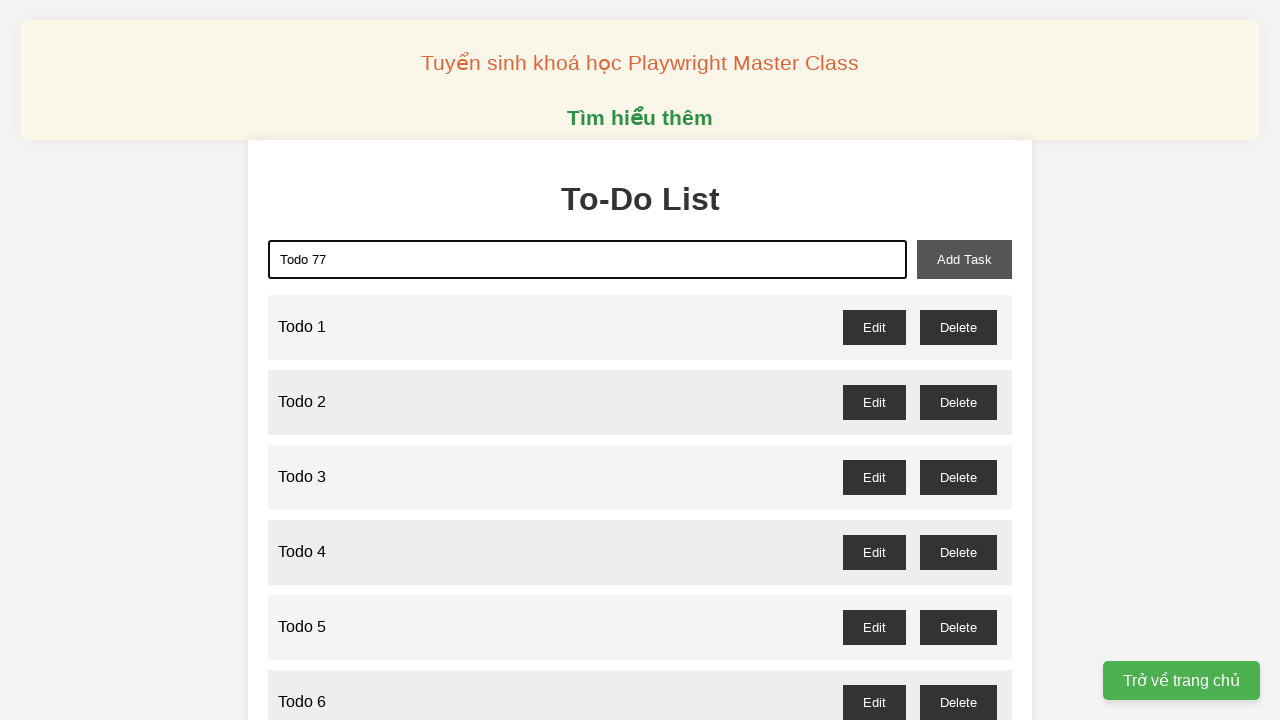

Clicked add button to create Todo 77 at (964, 259) on xpath=//div/button[@id='add-task']
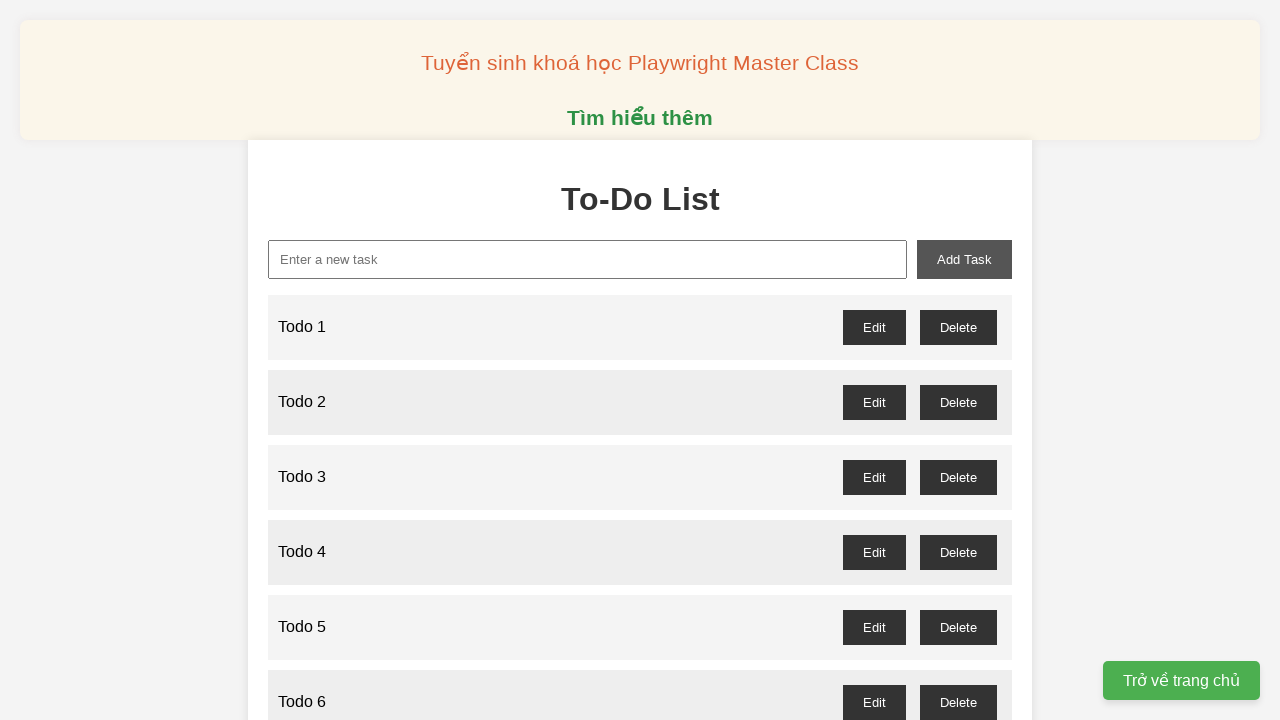

Filled input field with 'Todo 78' on xpath=//div/input[@type='text']
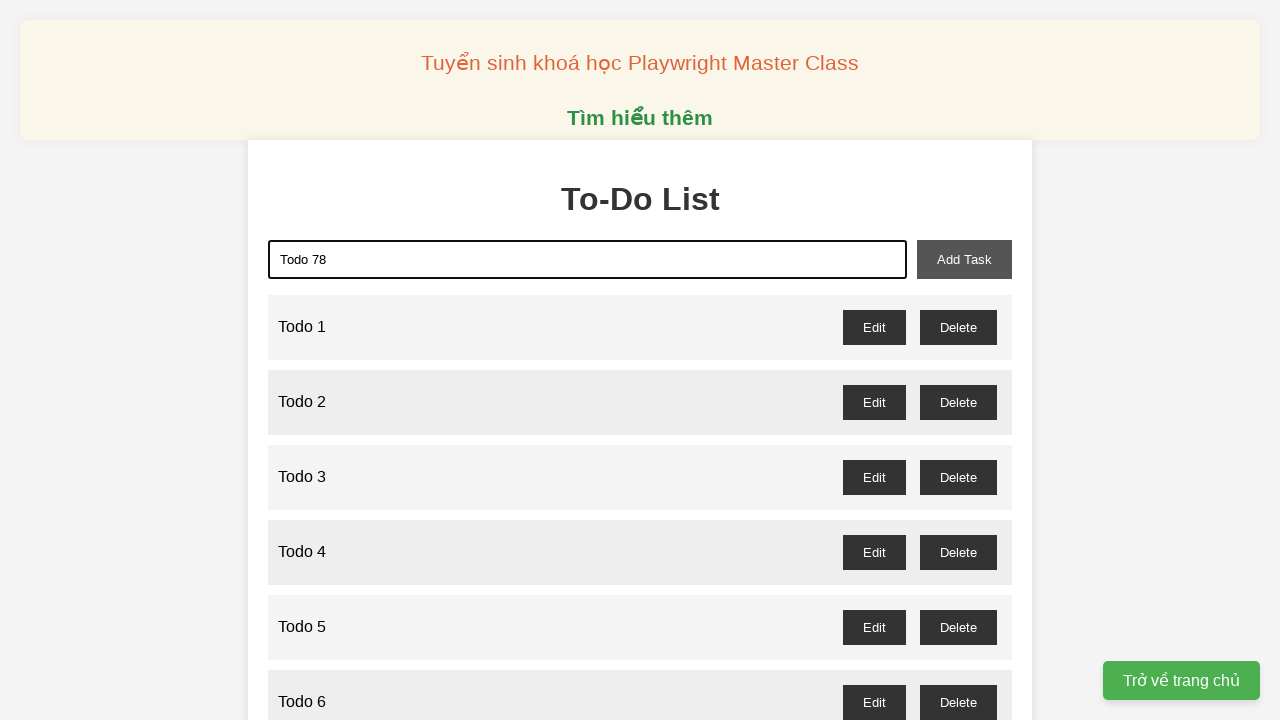

Clicked add button to create Todo 78 at (964, 259) on xpath=//div/button[@id='add-task']
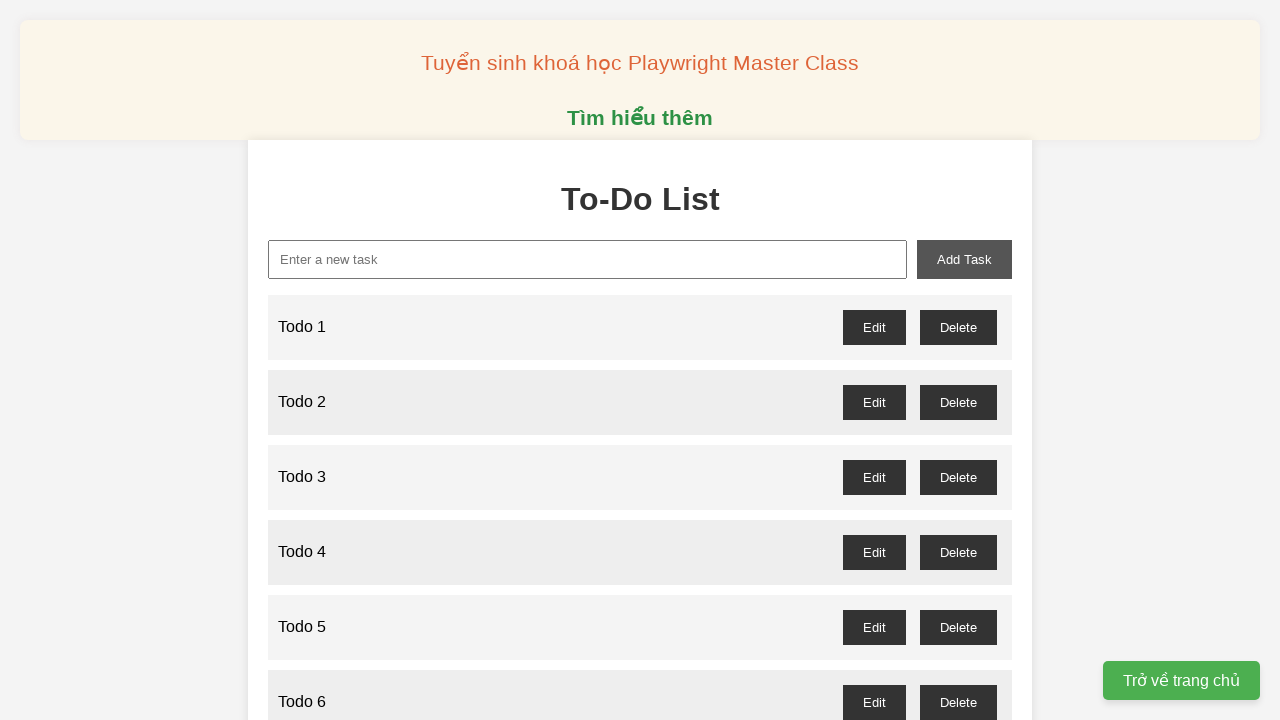

Filled input field with 'Todo 79' on xpath=//div/input[@type='text']
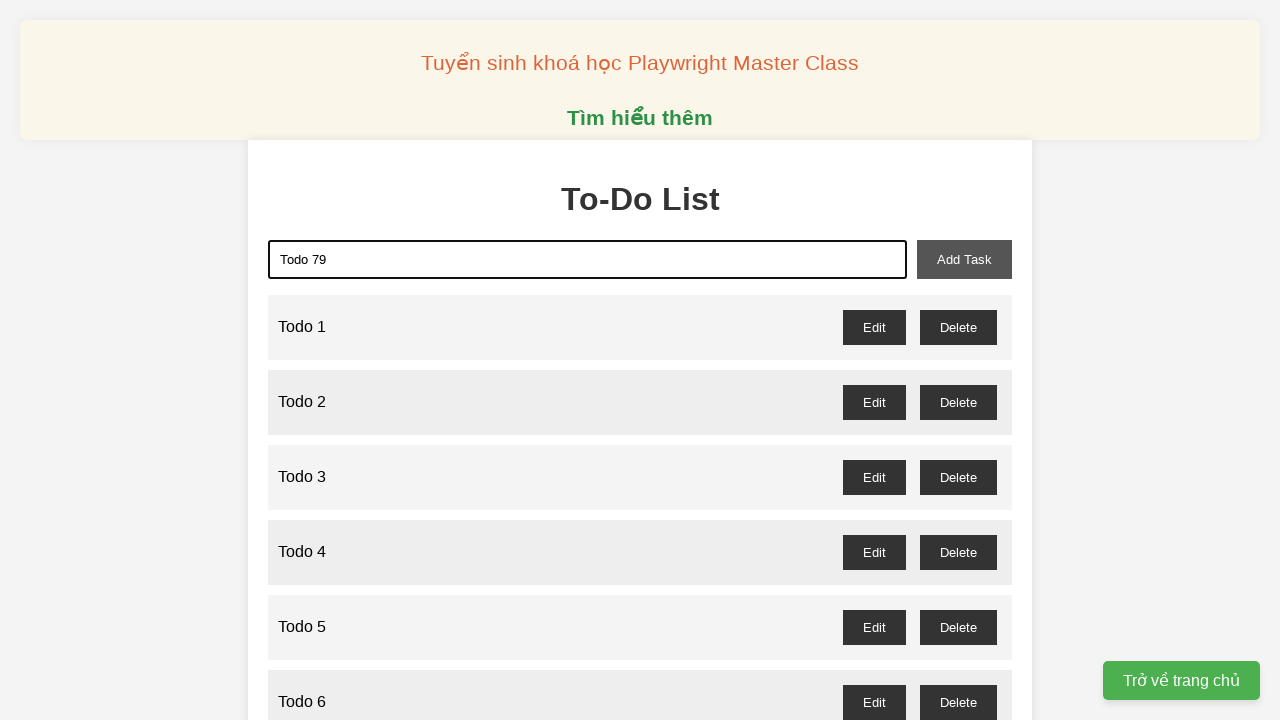

Clicked add button to create Todo 79 at (964, 259) on xpath=//div/button[@id='add-task']
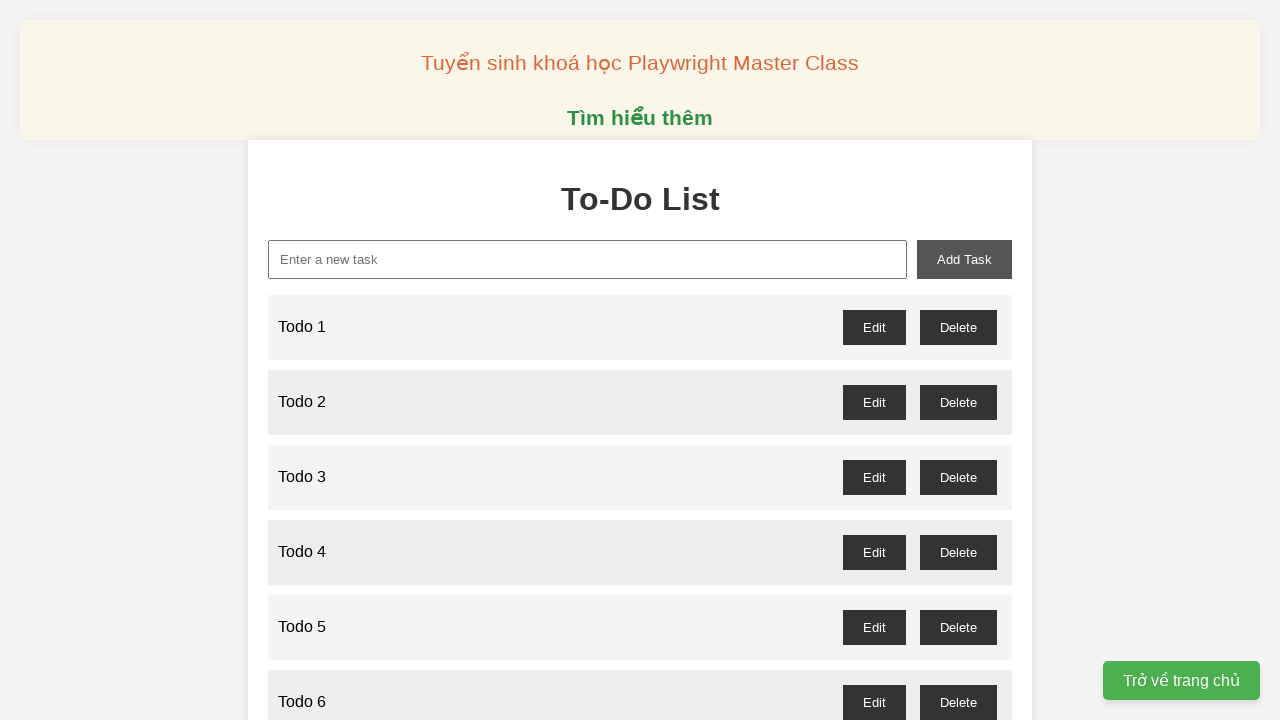

Filled input field with 'Todo 80' on xpath=//div/input[@type='text']
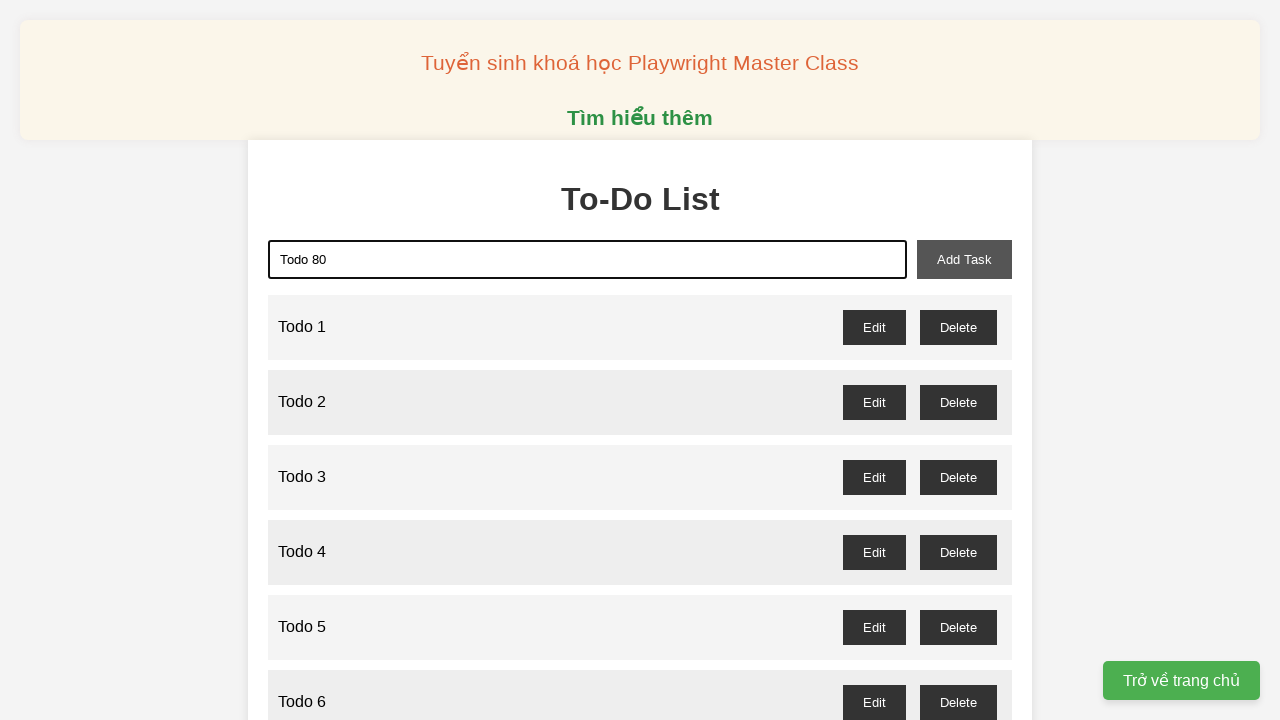

Clicked add button to create Todo 80 at (964, 259) on xpath=//div/button[@id='add-task']
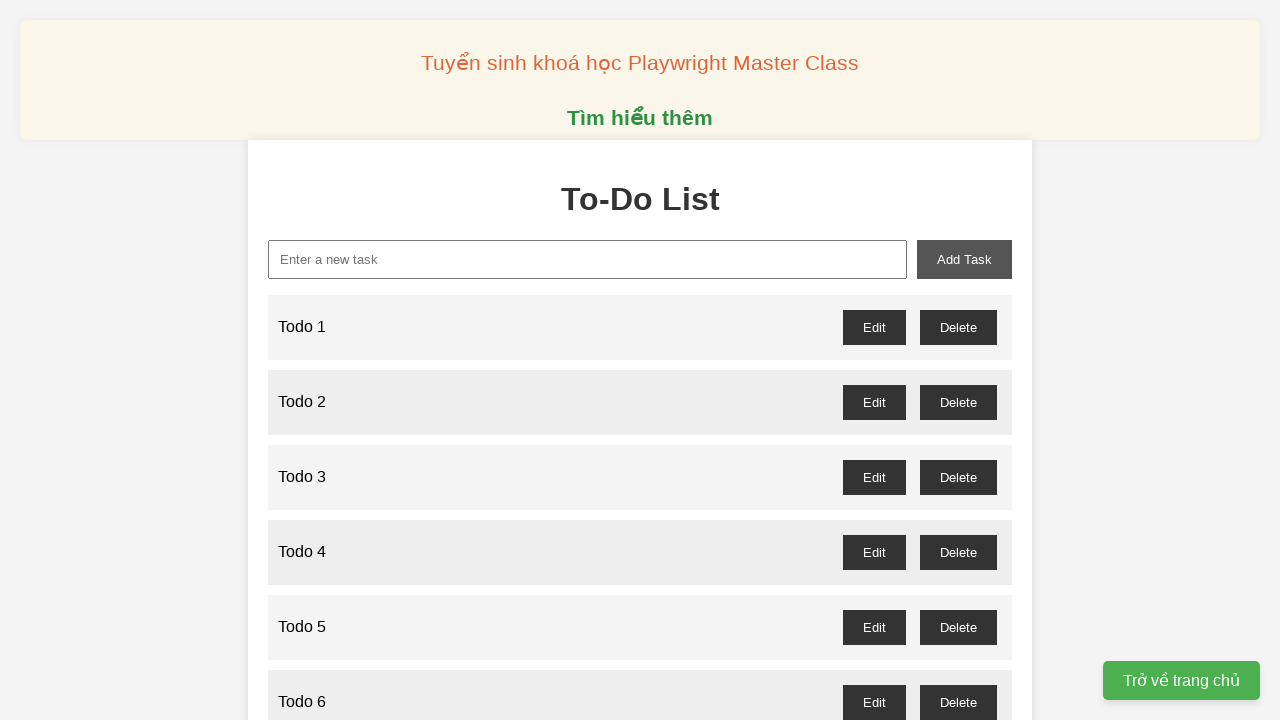

Filled input field with 'Todo 81' on xpath=//div/input[@type='text']
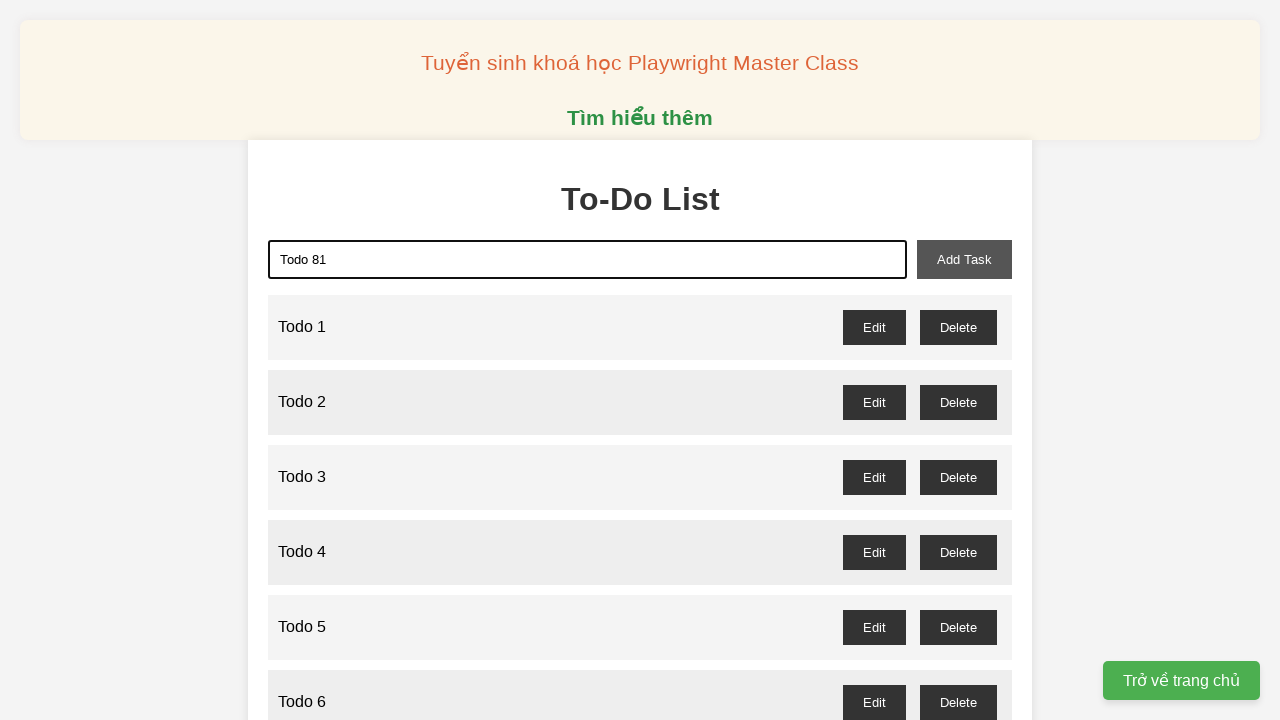

Clicked add button to create Todo 81 at (964, 259) on xpath=//div/button[@id='add-task']
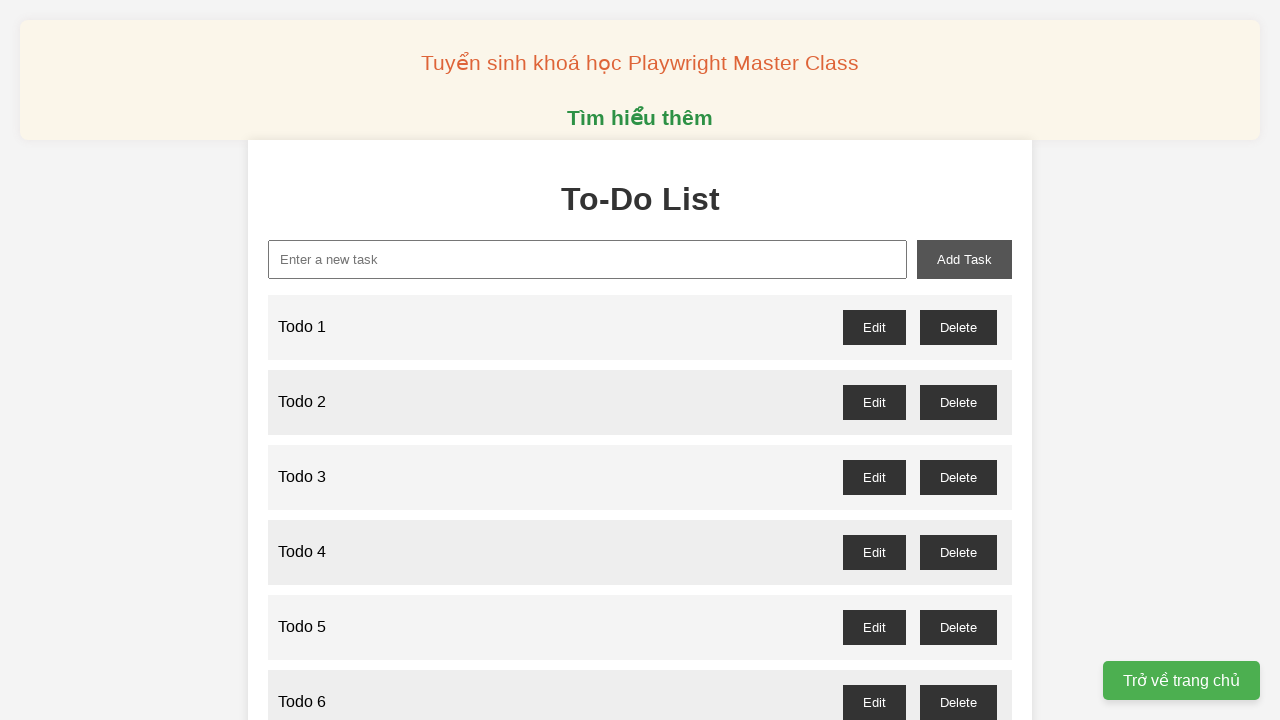

Filled input field with 'Todo 82' on xpath=//div/input[@type='text']
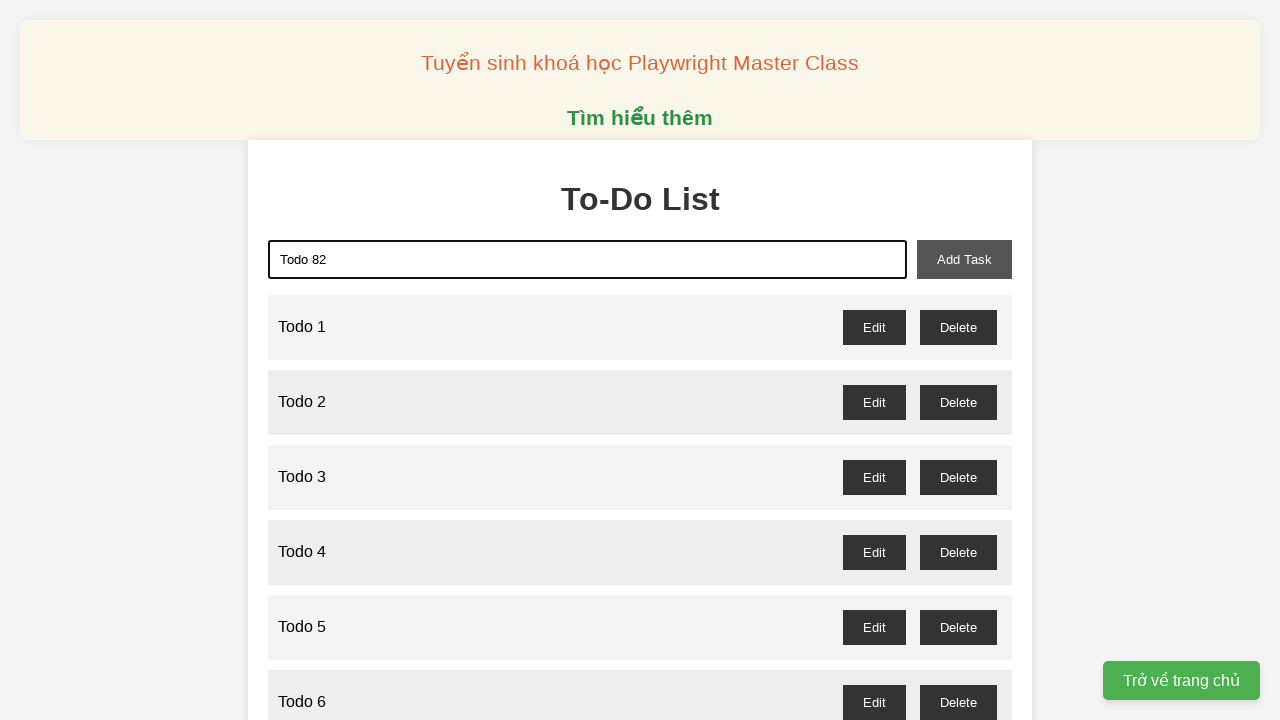

Clicked add button to create Todo 82 at (964, 259) on xpath=//div/button[@id='add-task']
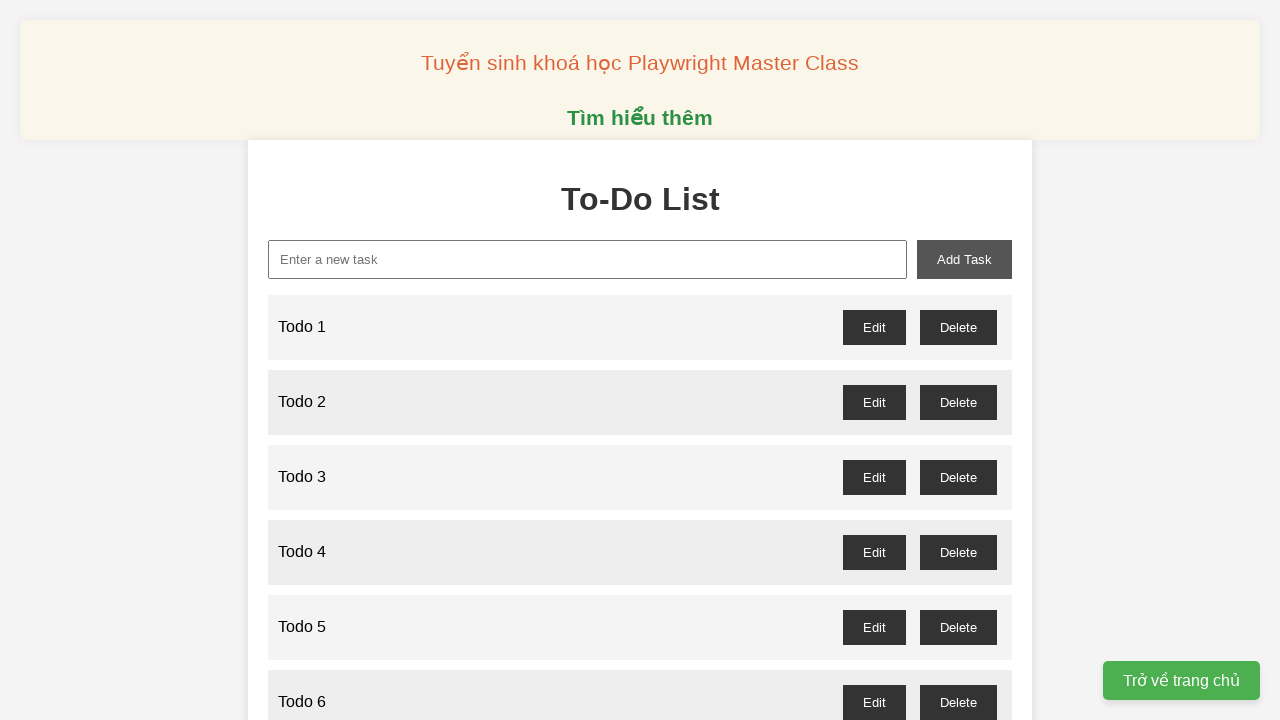

Filled input field with 'Todo 83' on xpath=//div/input[@type='text']
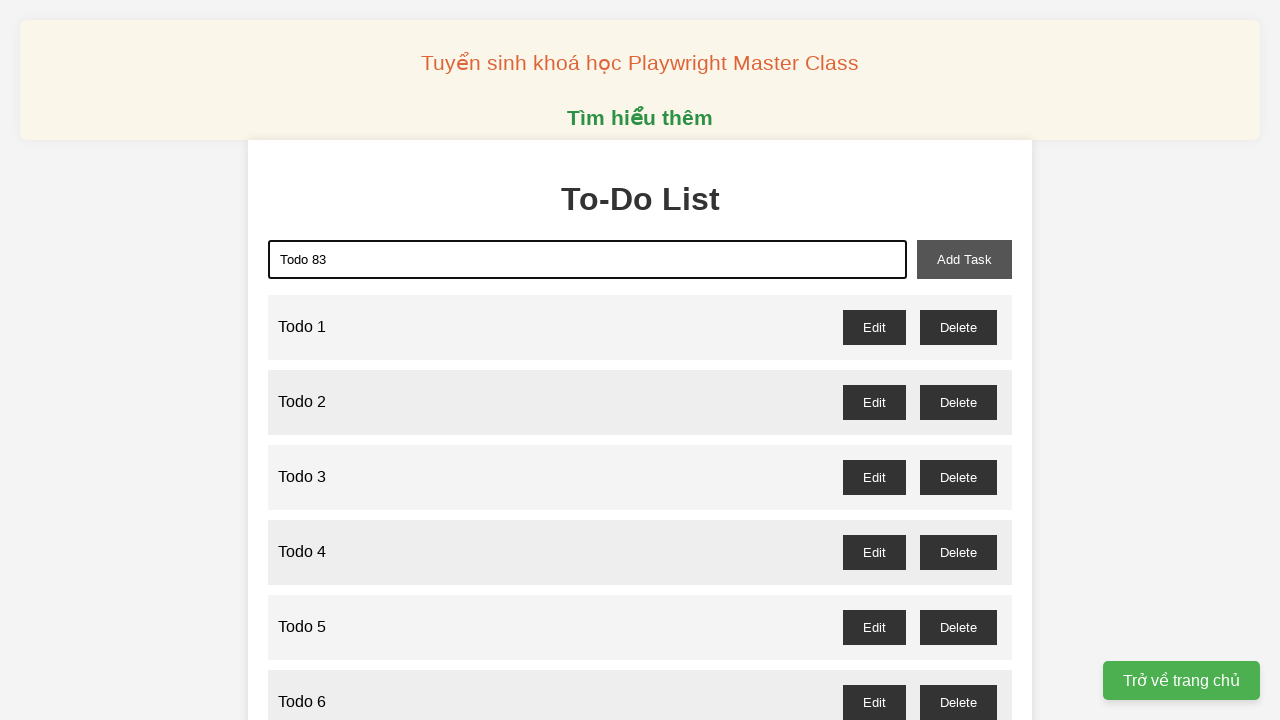

Clicked add button to create Todo 83 at (964, 259) on xpath=//div/button[@id='add-task']
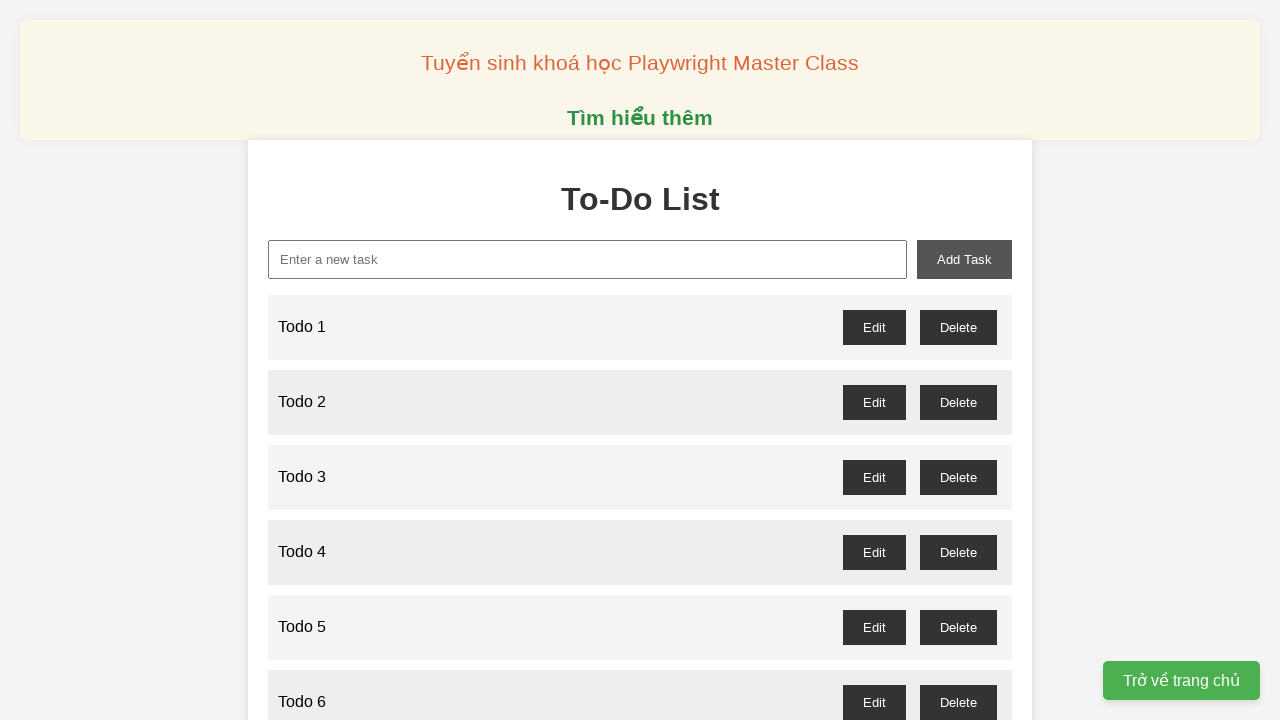

Filled input field with 'Todo 84' on xpath=//div/input[@type='text']
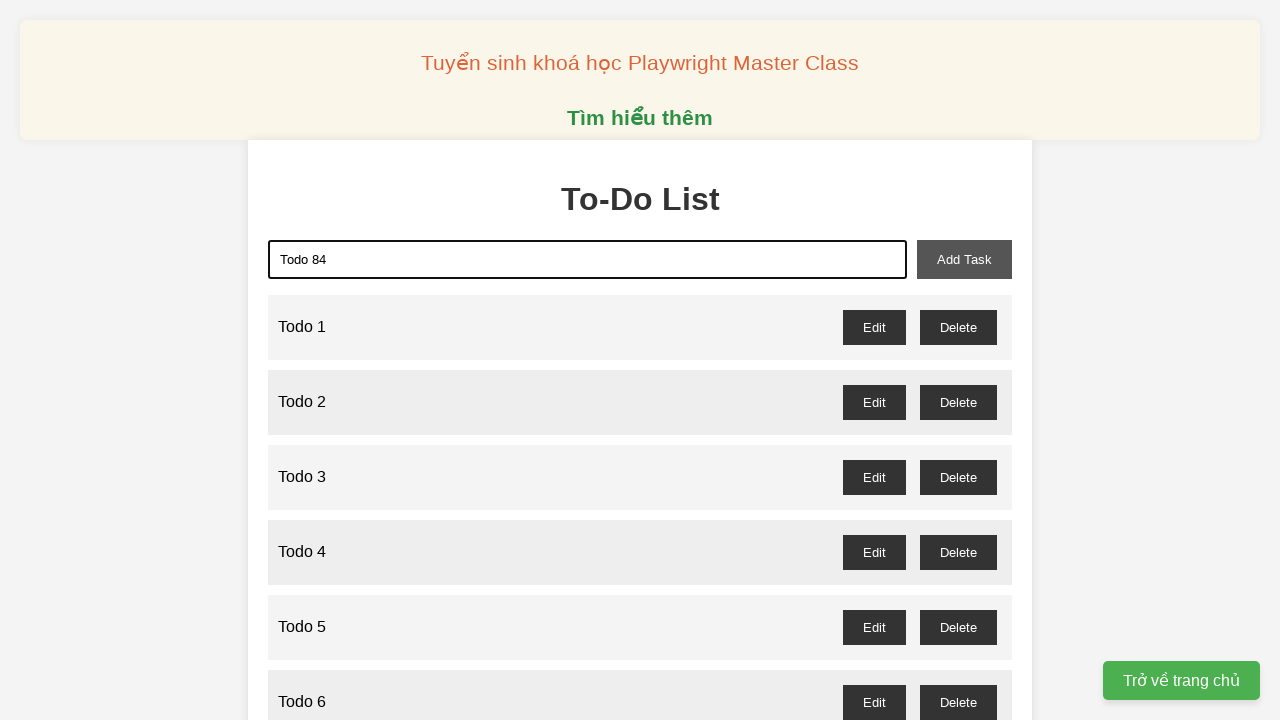

Clicked add button to create Todo 84 at (964, 259) on xpath=//div/button[@id='add-task']
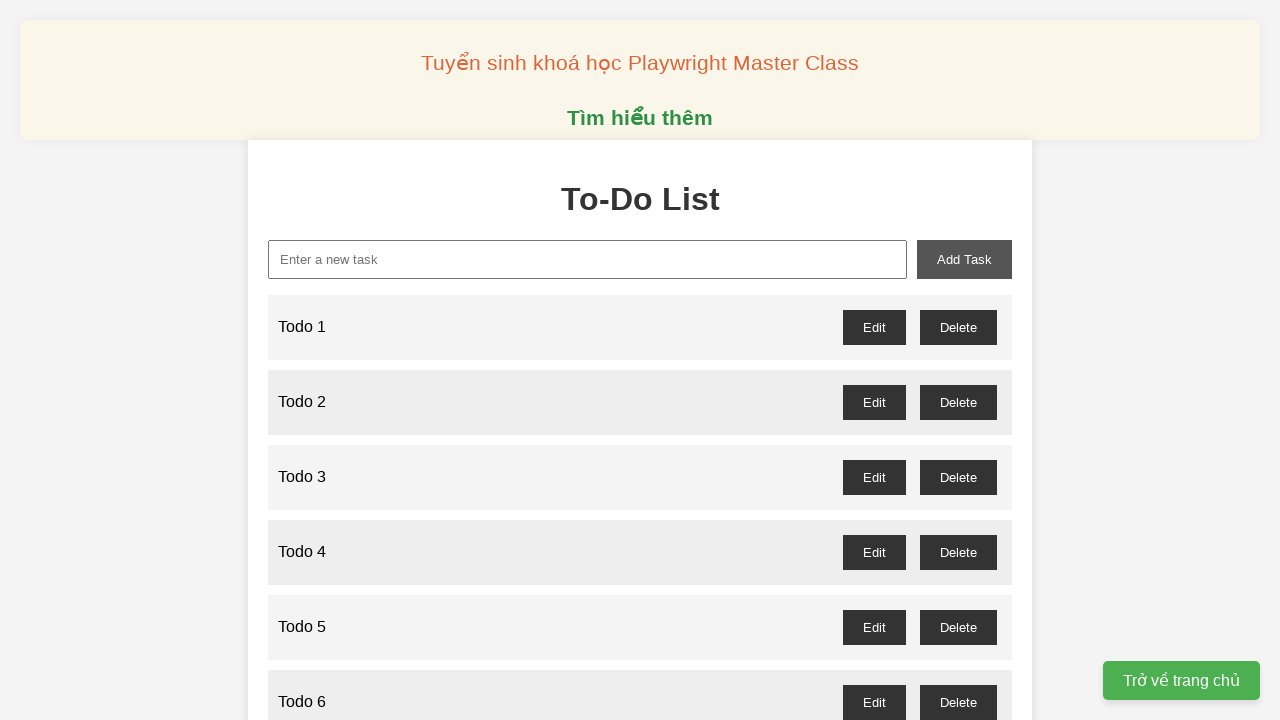

Filled input field with 'Todo 85' on xpath=//div/input[@type='text']
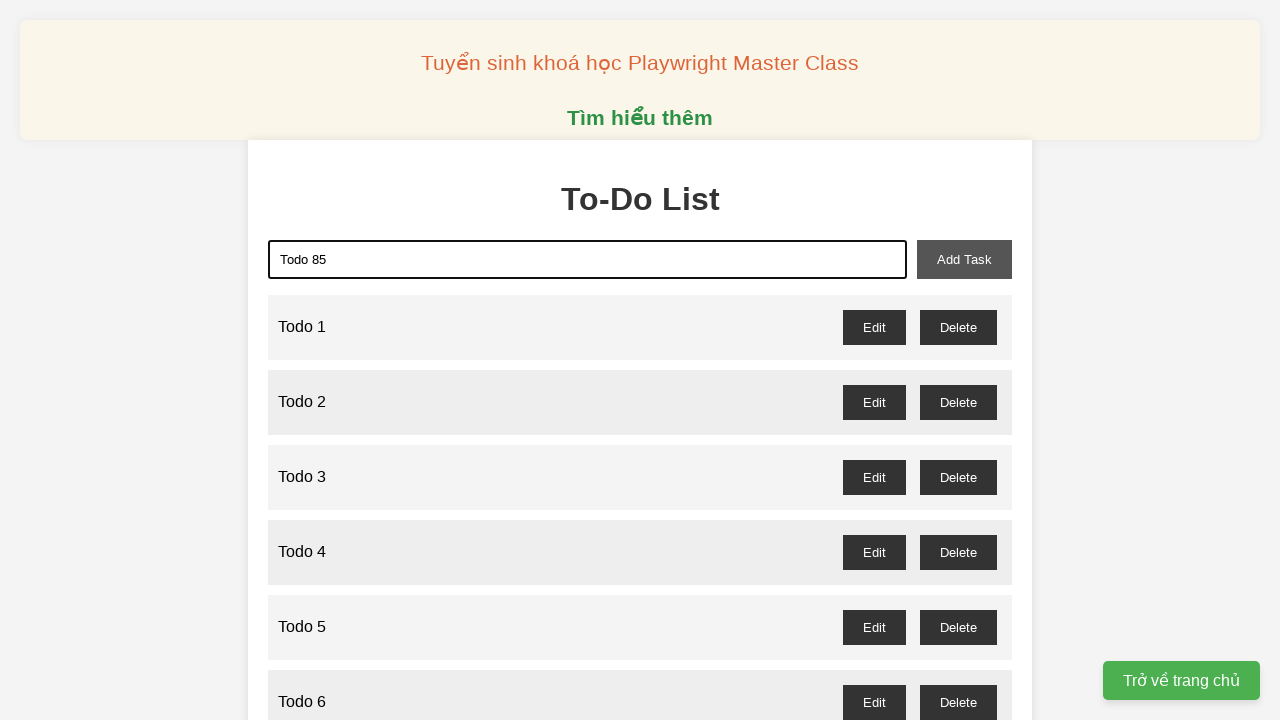

Clicked add button to create Todo 85 at (964, 259) on xpath=//div/button[@id='add-task']
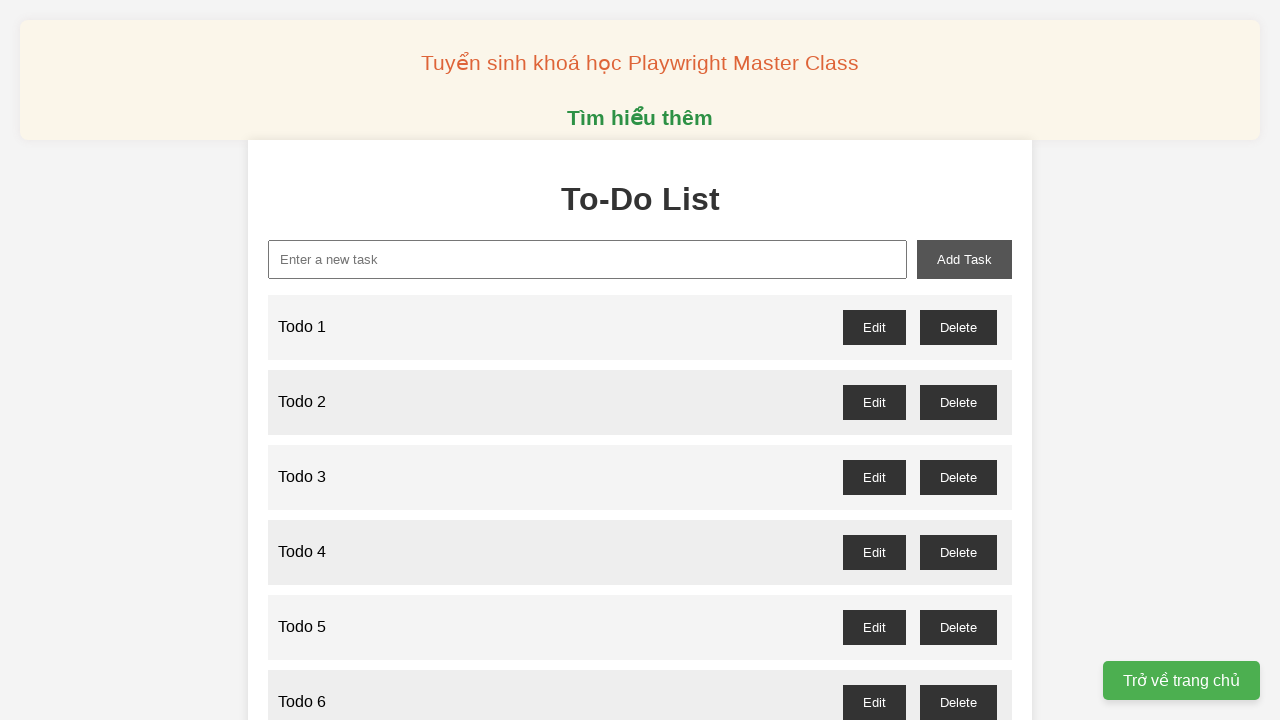

Filled input field with 'Todo 86' on xpath=//div/input[@type='text']
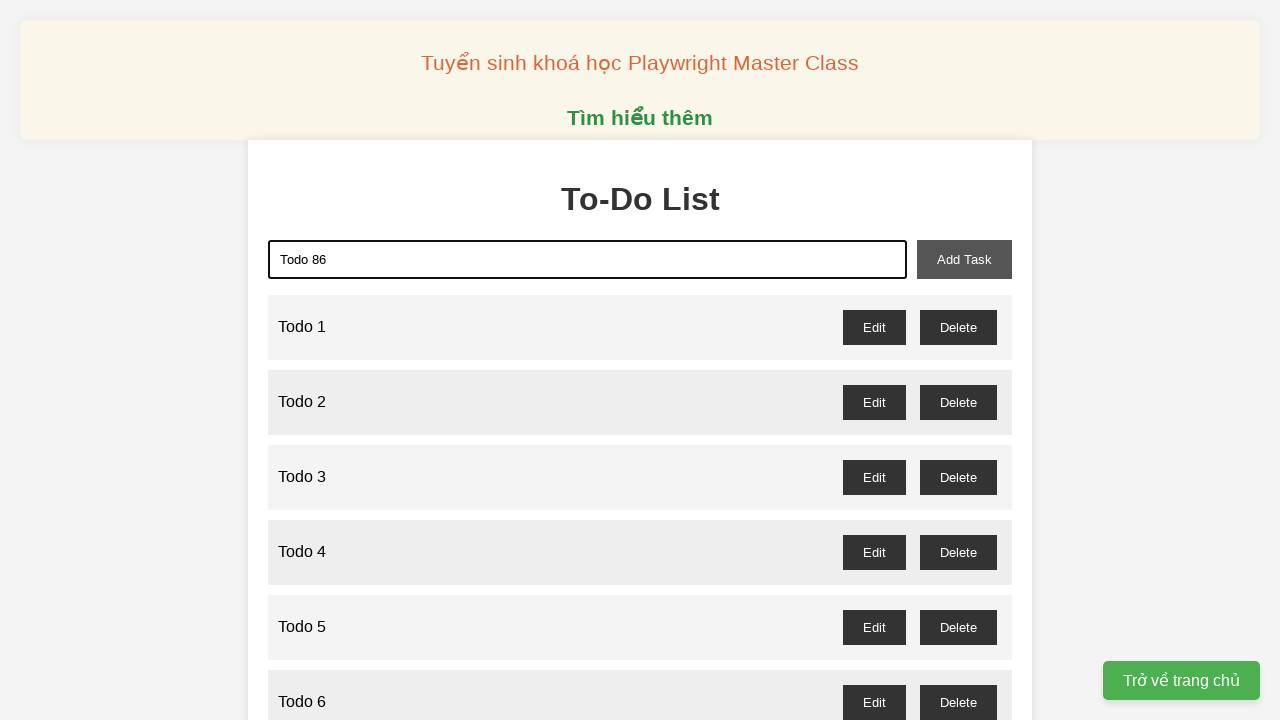

Clicked add button to create Todo 86 at (964, 259) on xpath=//div/button[@id='add-task']
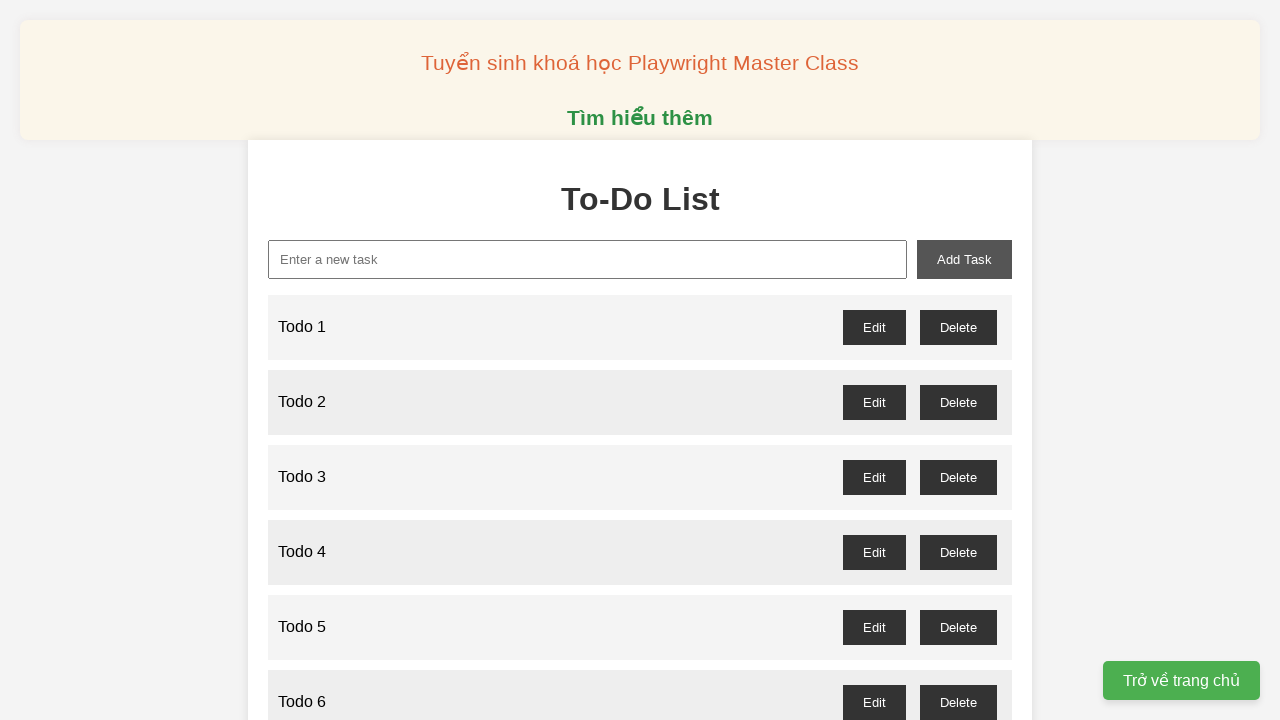

Filled input field with 'Todo 87' on xpath=//div/input[@type='text']
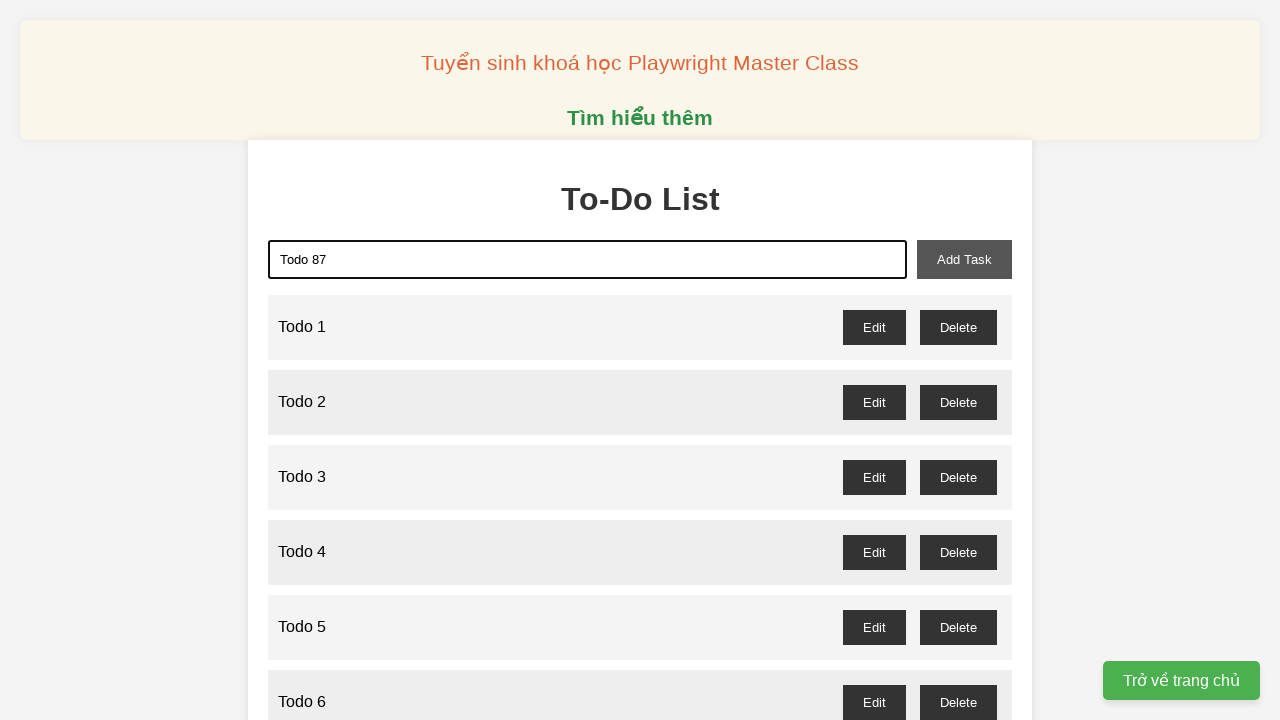

Clicked add button to create Todo 87 at (964, 259) on xpath=//div/button[@id='add-task']
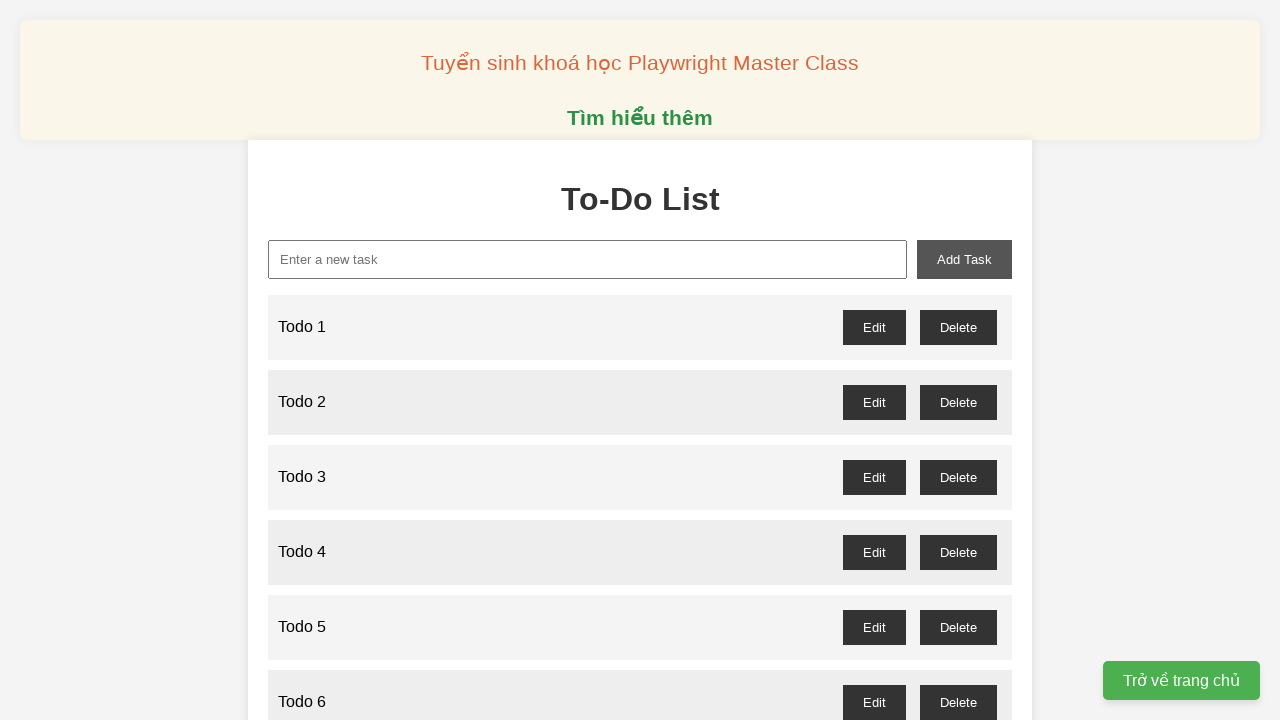

Filled input field with 'Todo 88' on xpath=//div/input[@type='text']
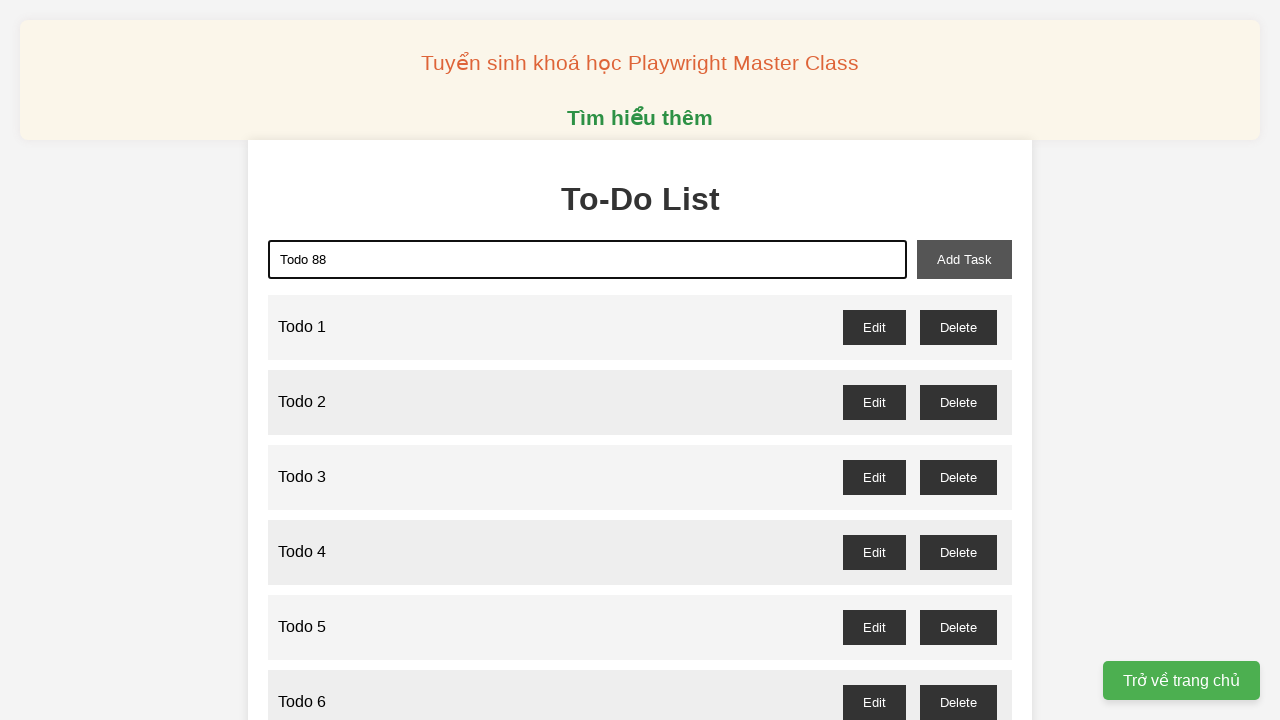

Clicked add button to create Todo 88 at (964, 259) on xpath=//div/button[@id='add-task']
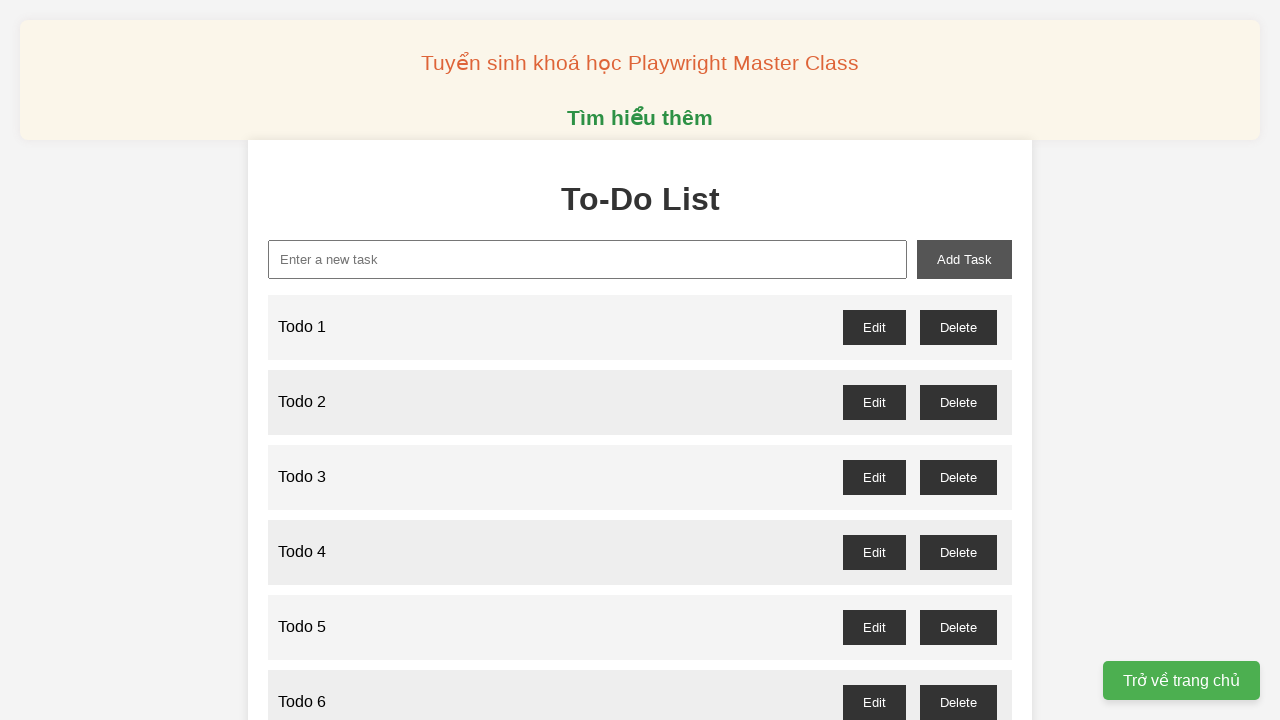

Filled input field with 'Todo 89' on xpath=//div/input[@type='text']
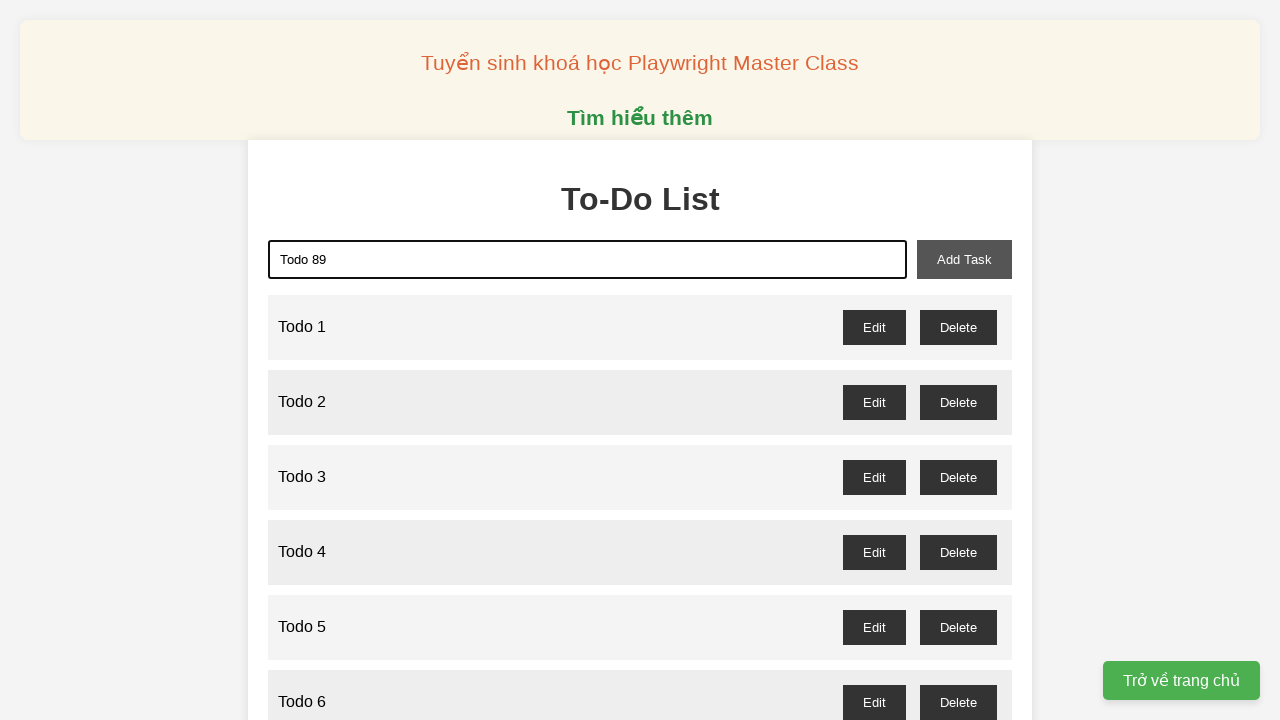

Clicked add button to create Todo 89 at (964, 259) on xpath=//div/button[@id='add-task']
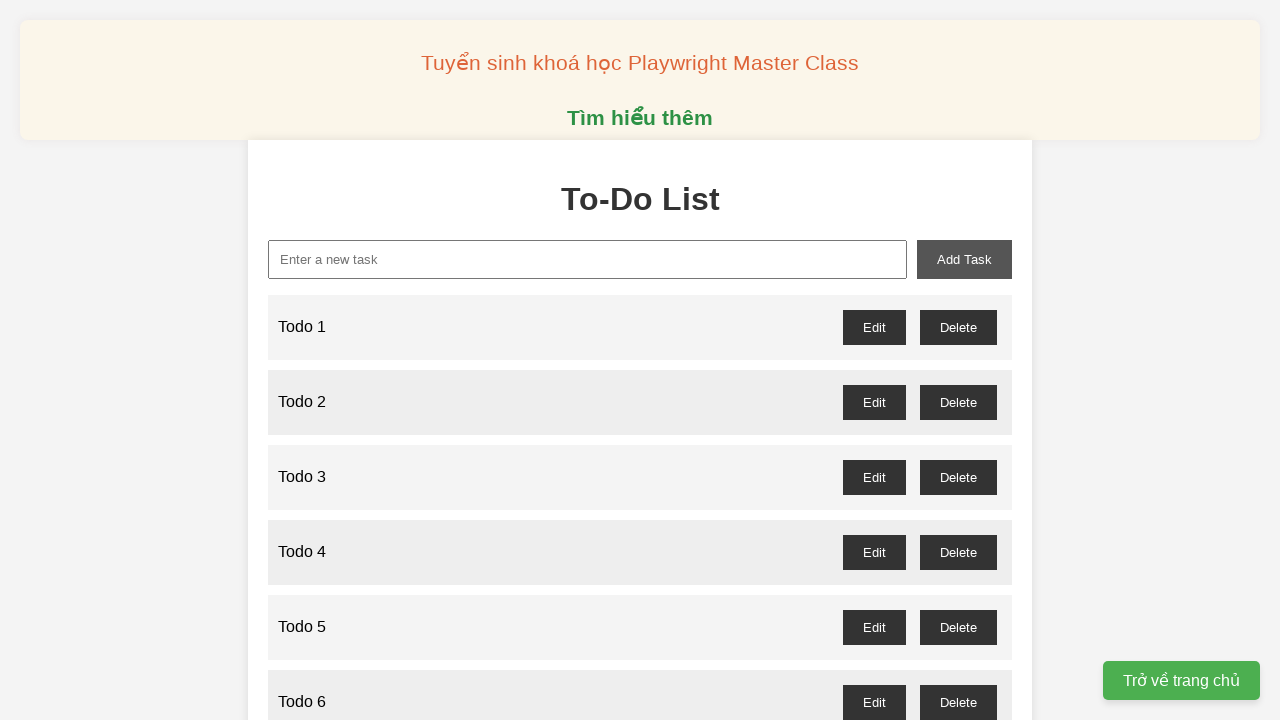

Filled input field with 'Todo 90' on xpath=//div/input[@type='text']
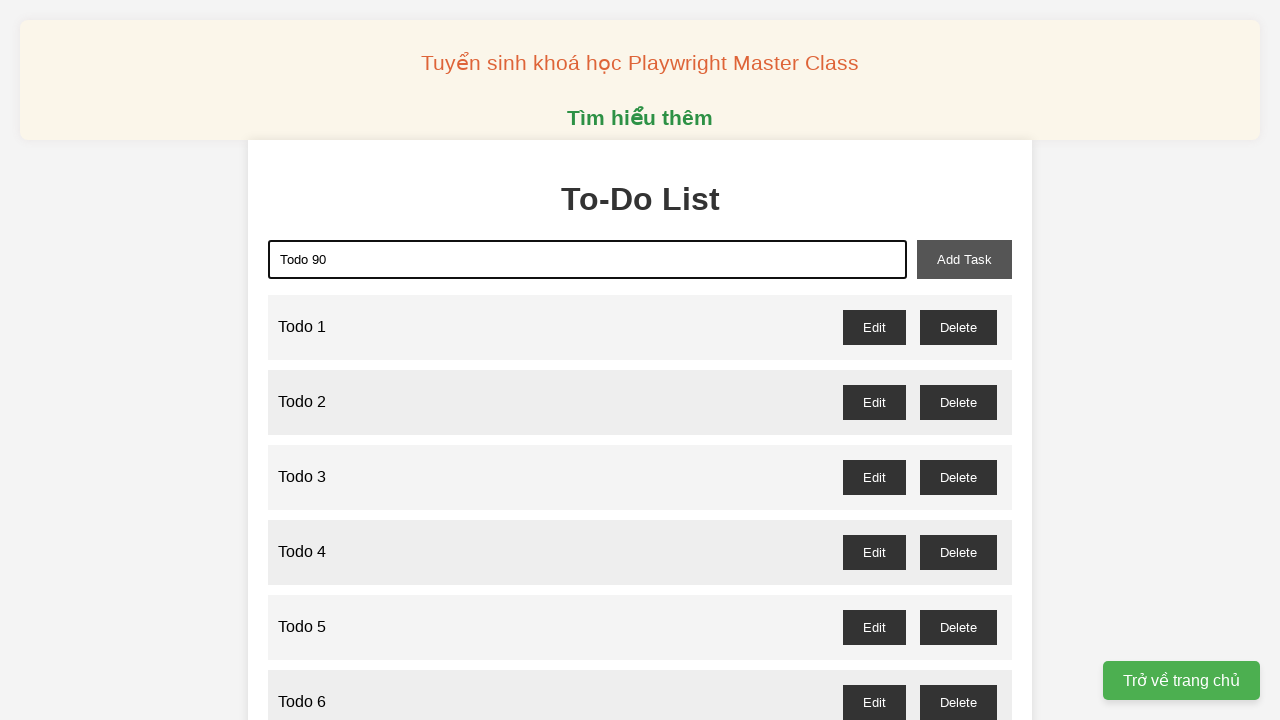

Clicked add button to create Todo 90 at (964, 259) on xpath=//div/button[@id='add-task']
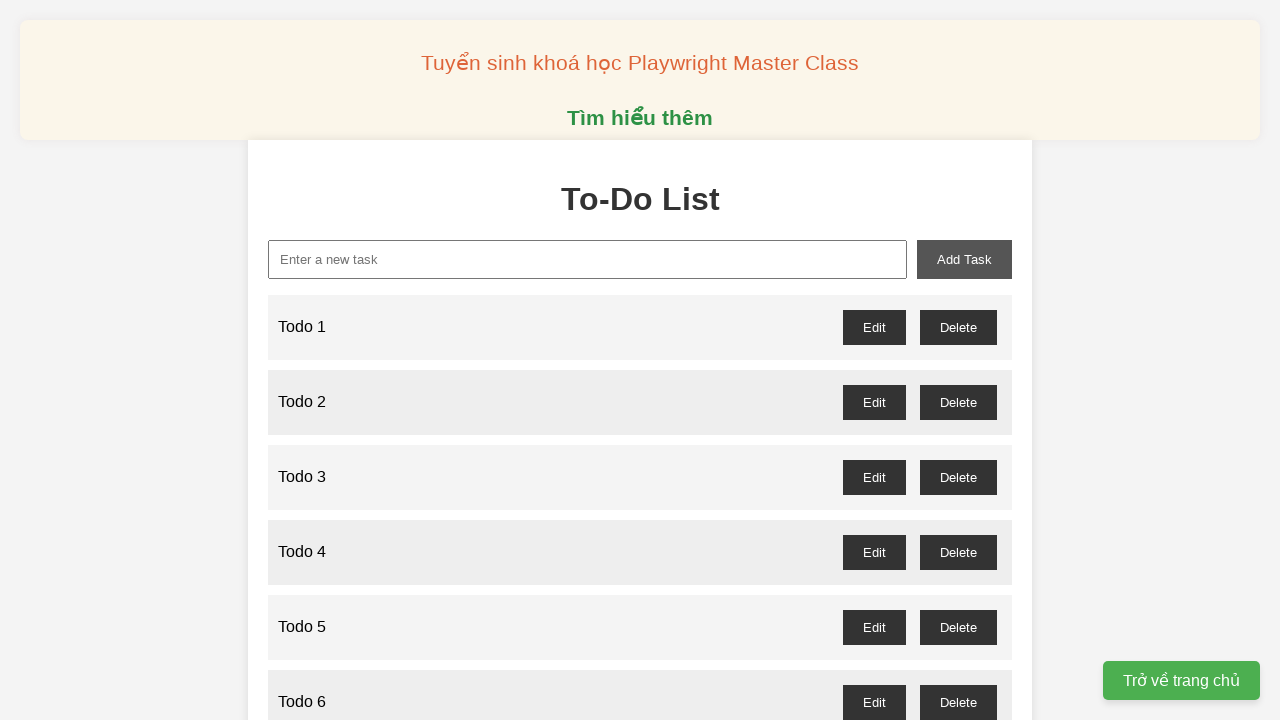

Filled input field with 'Todo 91' on xpath=//div/input[@type='text']
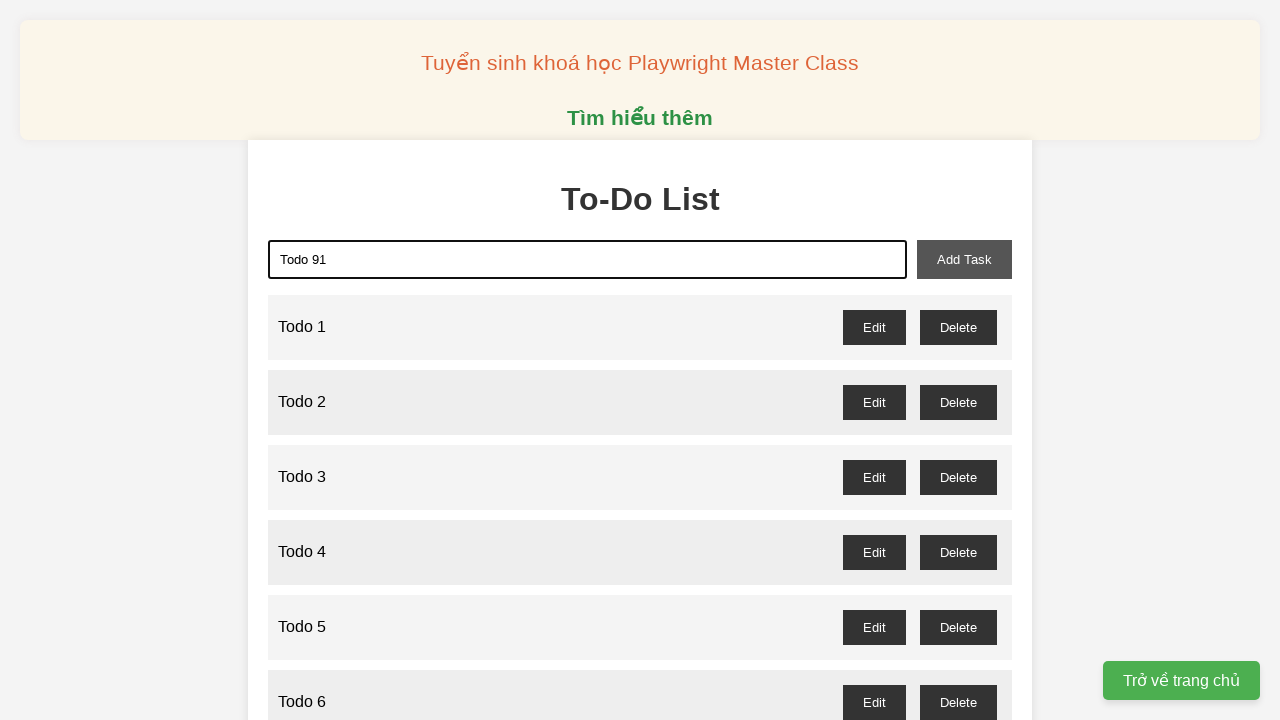

Clicked add button to create Todo 91 at (964, 259) on xpath=//div/button[@id='add-task']
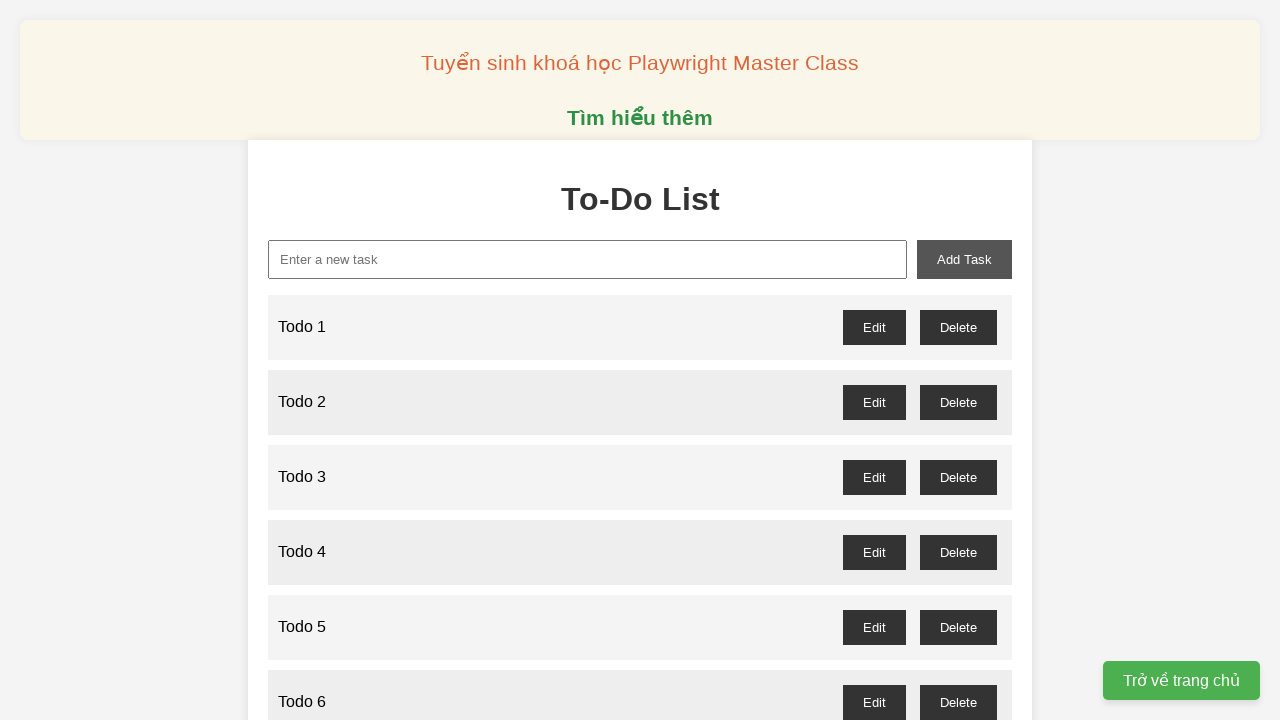

Filled input field with 'Todo 92' on xpath=//div/input[@type='text']
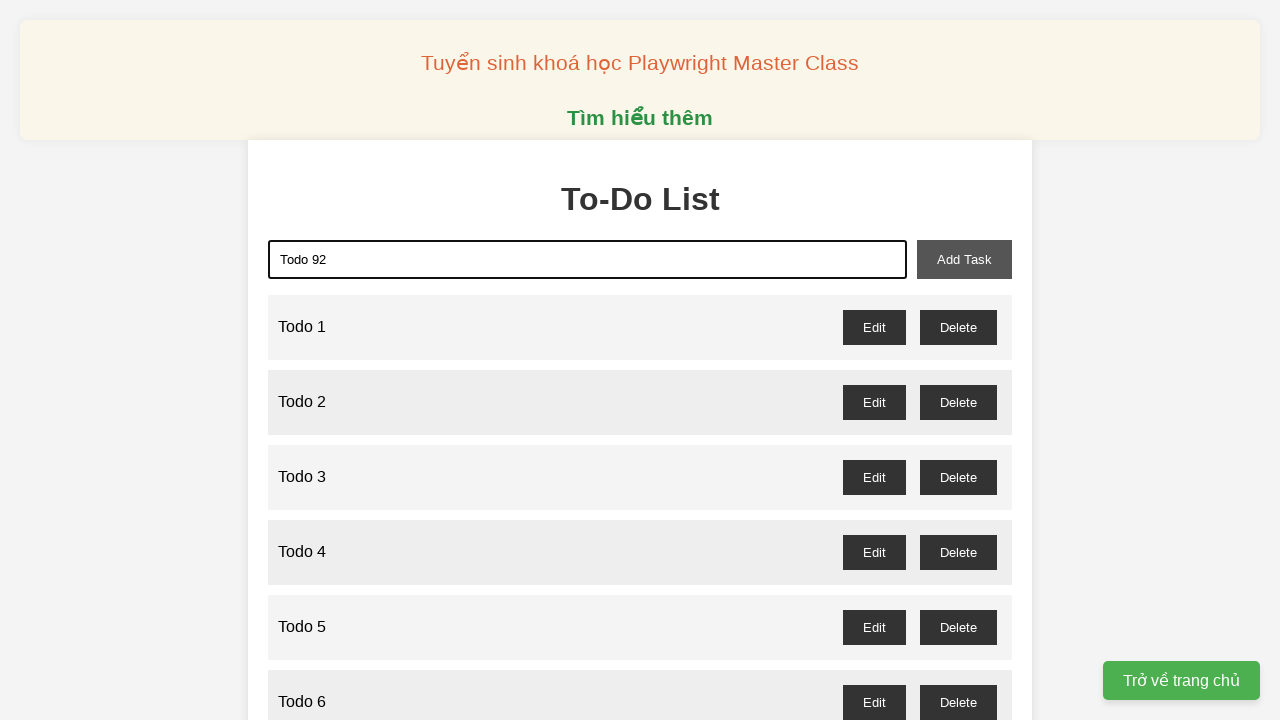

Clicked add button to create Todo 92 at (964, 259) on xpath=//div/button[@id='add-task']
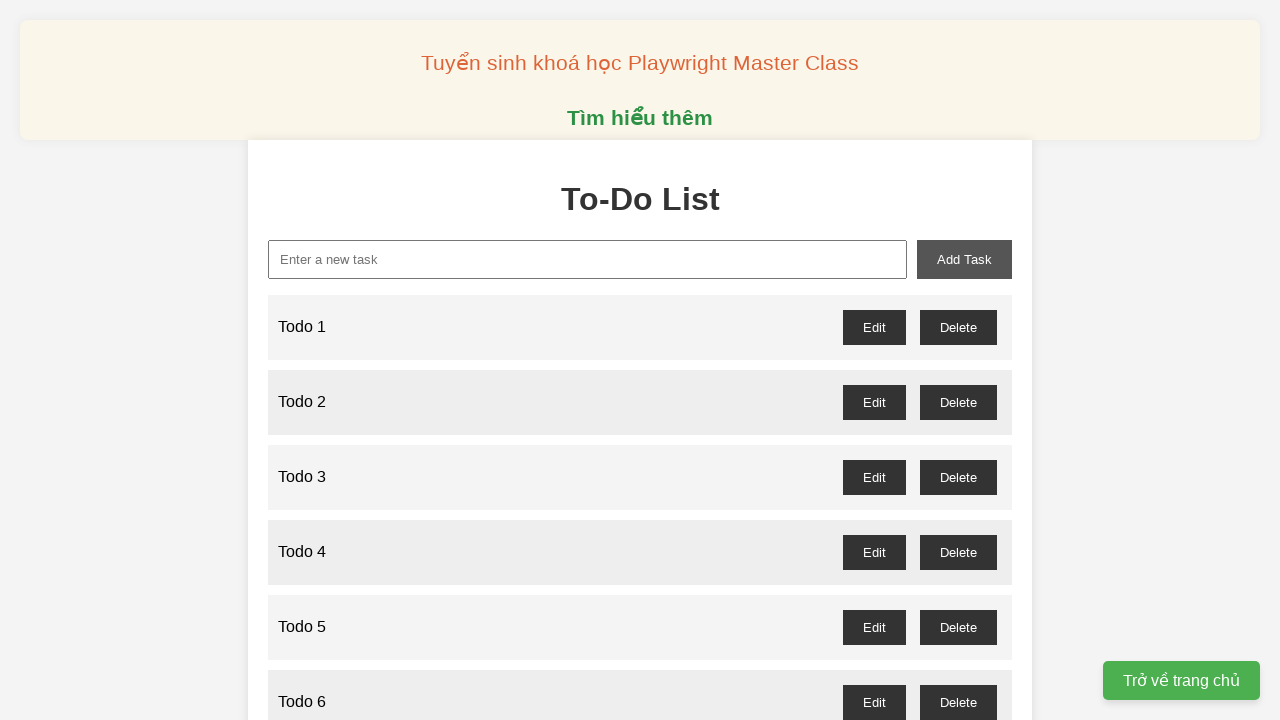

Filled input field with 'Todo 93' on xpath=//div/input[@type='text']
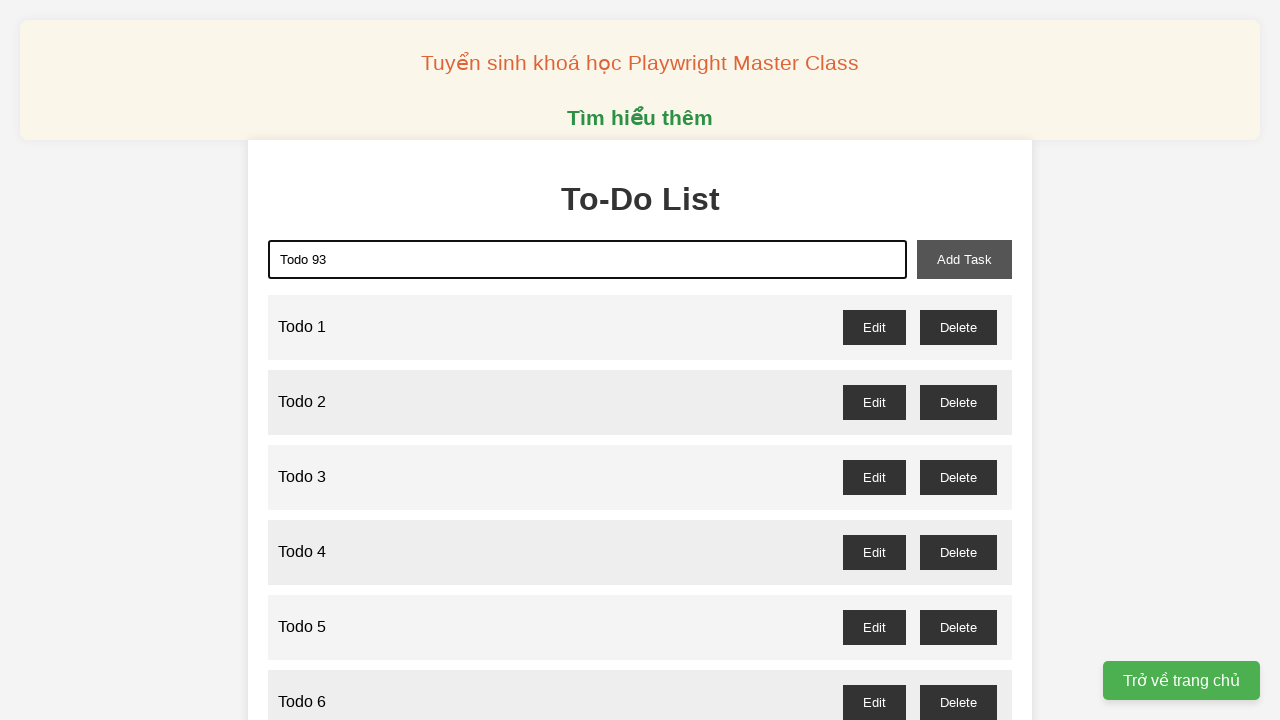

Clicked add button to create Todo 93 at (964, 259) on xpath=//div/button[@id='add-task']
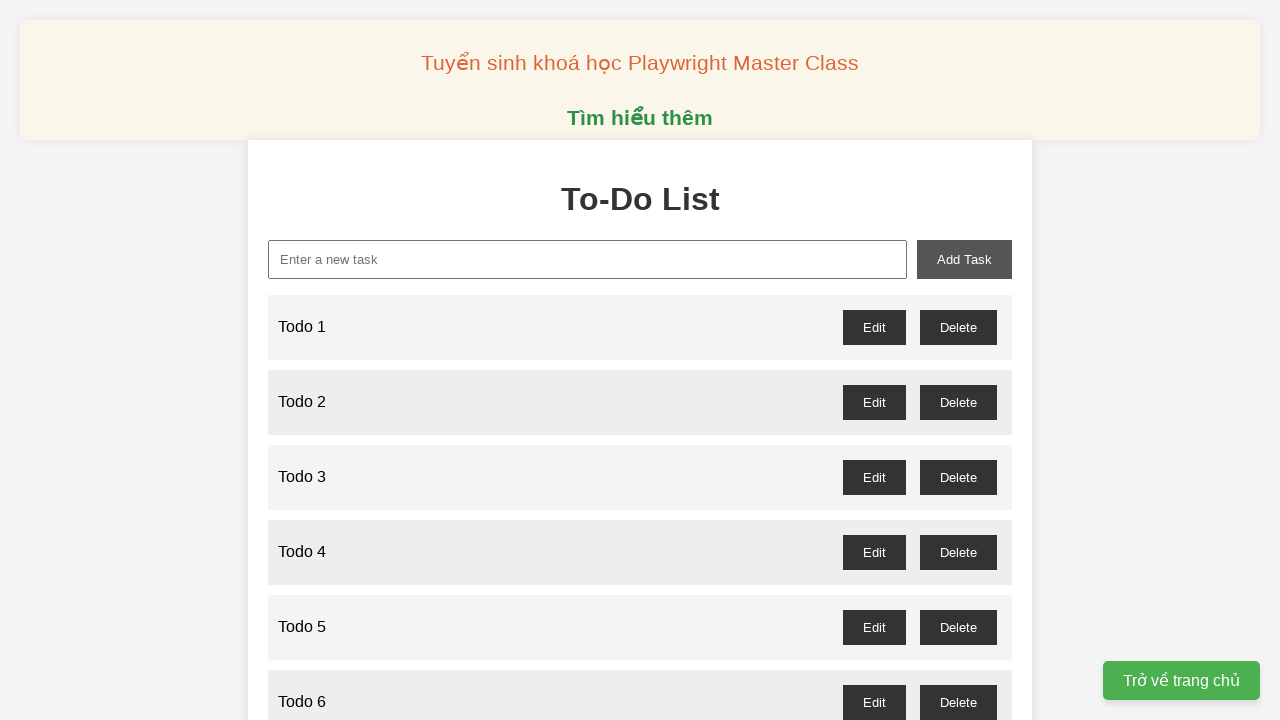

Filled input field with 'Todo 94' on xpath=//div/input[@type='text']
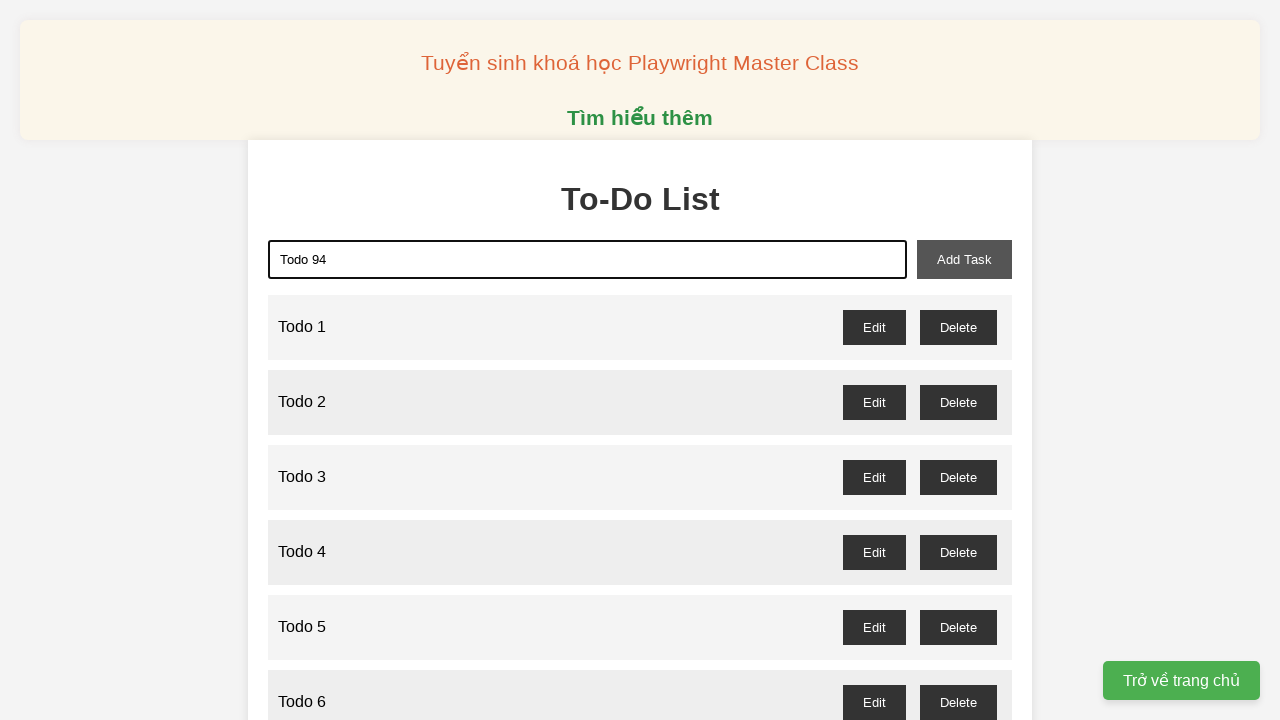

Clicked add button to create Todo 94 at (964, 259) on xpath=//div/button[@id='add-task']
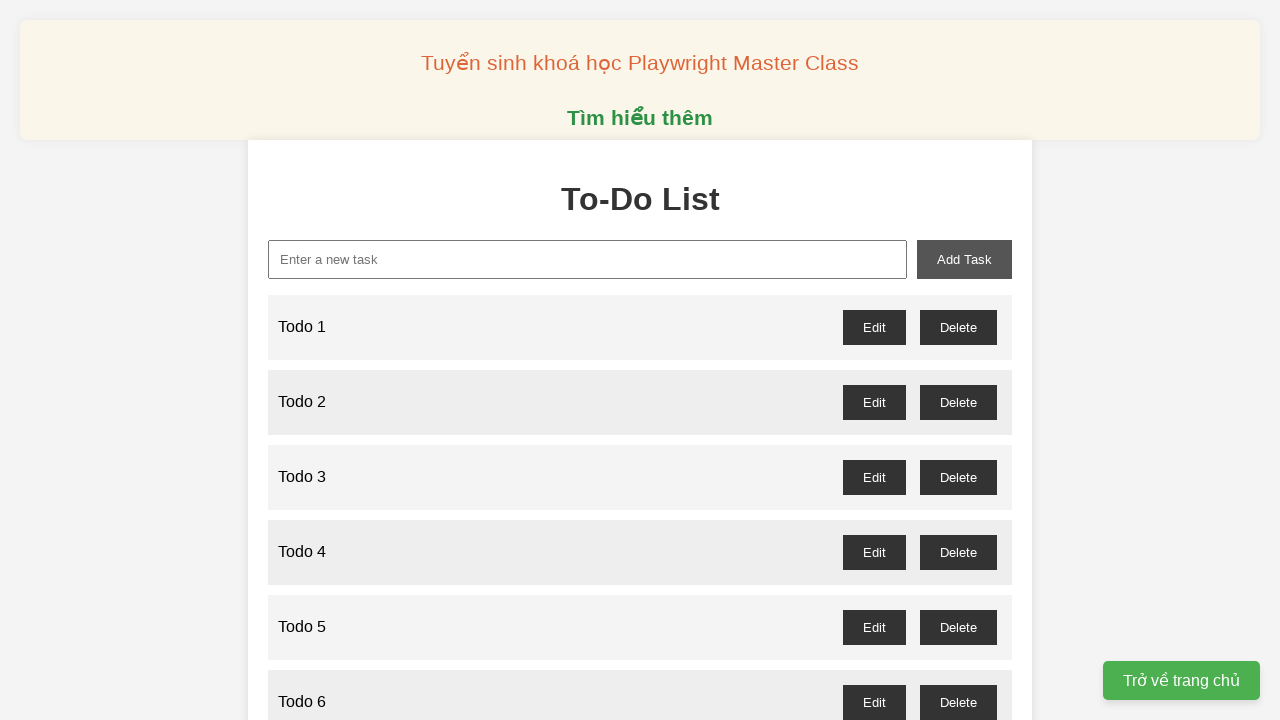

Filled input field with 'Todo 95' on xpath=//div/input[@type='text']
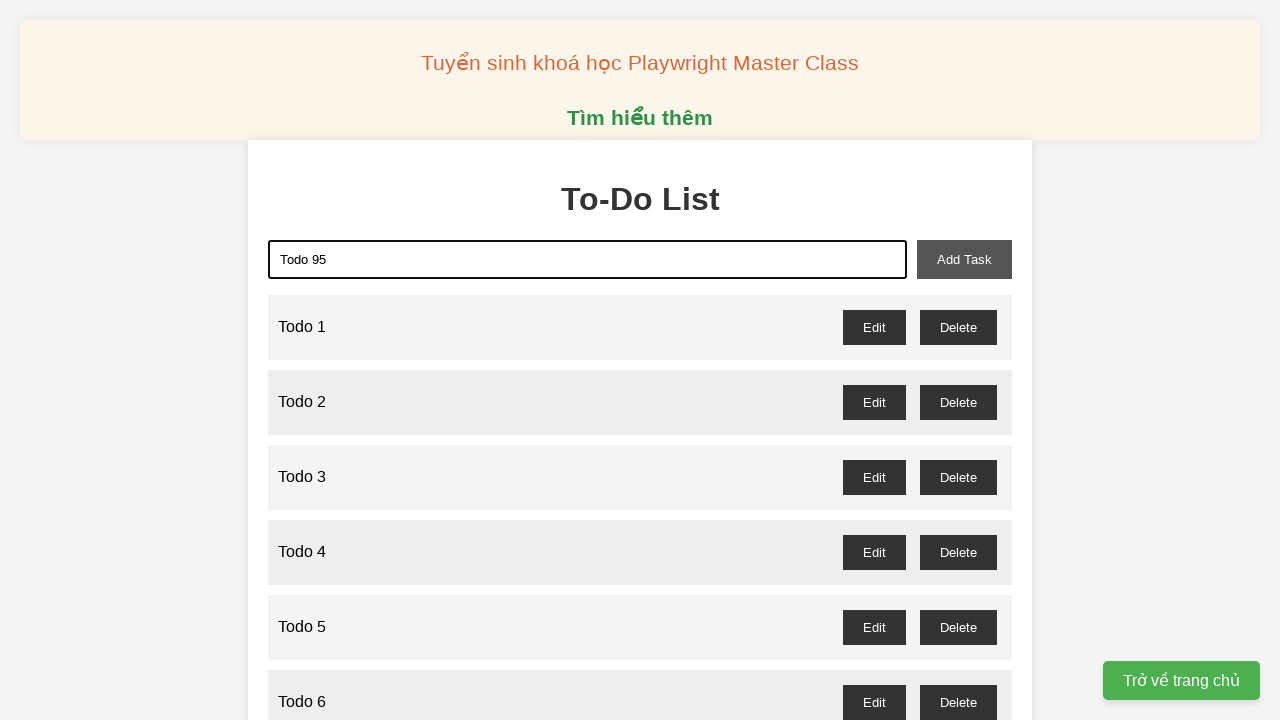

Clicked add button to create Todo 95 at (964, 259) on xpath=//div/button[@id='add-task']
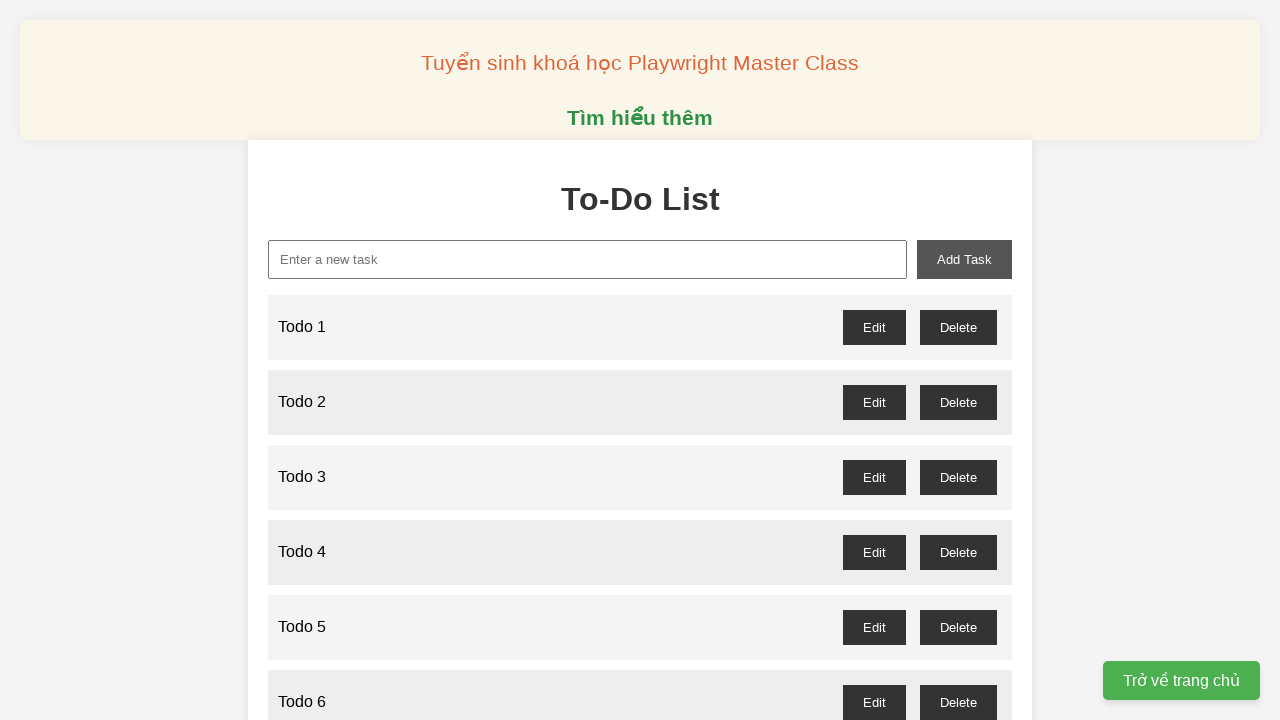

Filled input field with 'Todo 96' on xpath=//div/input[@type='text']
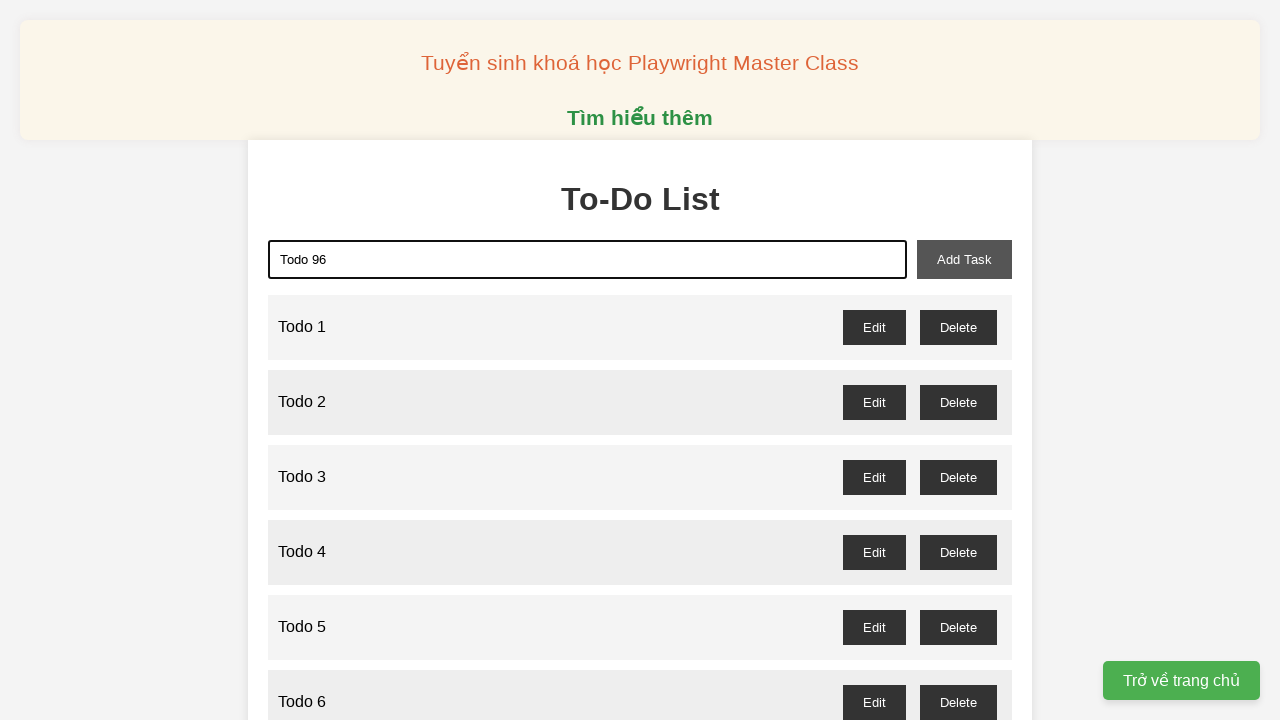

Clicked add button to create Todo 96 at (964, 259) on xpath=//div/button[@id='add-task']
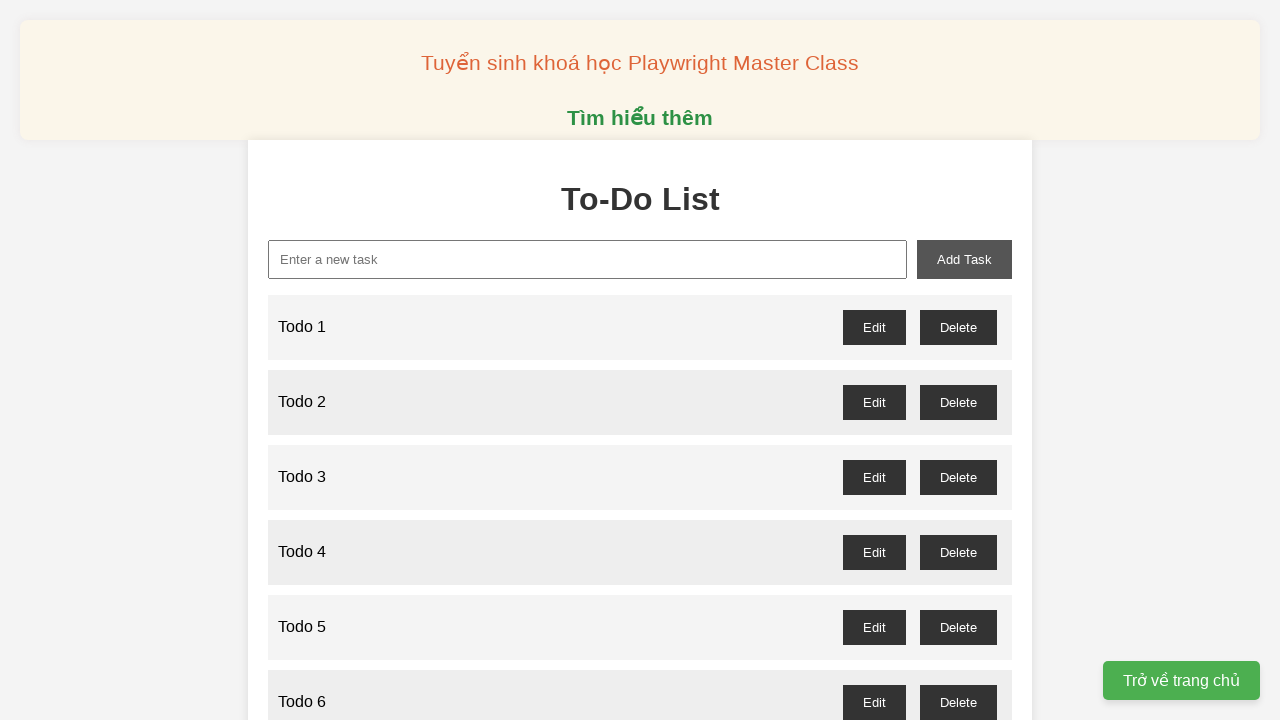

Filled input field with 'Todo 97' on xpath=//div/input[@type='text']
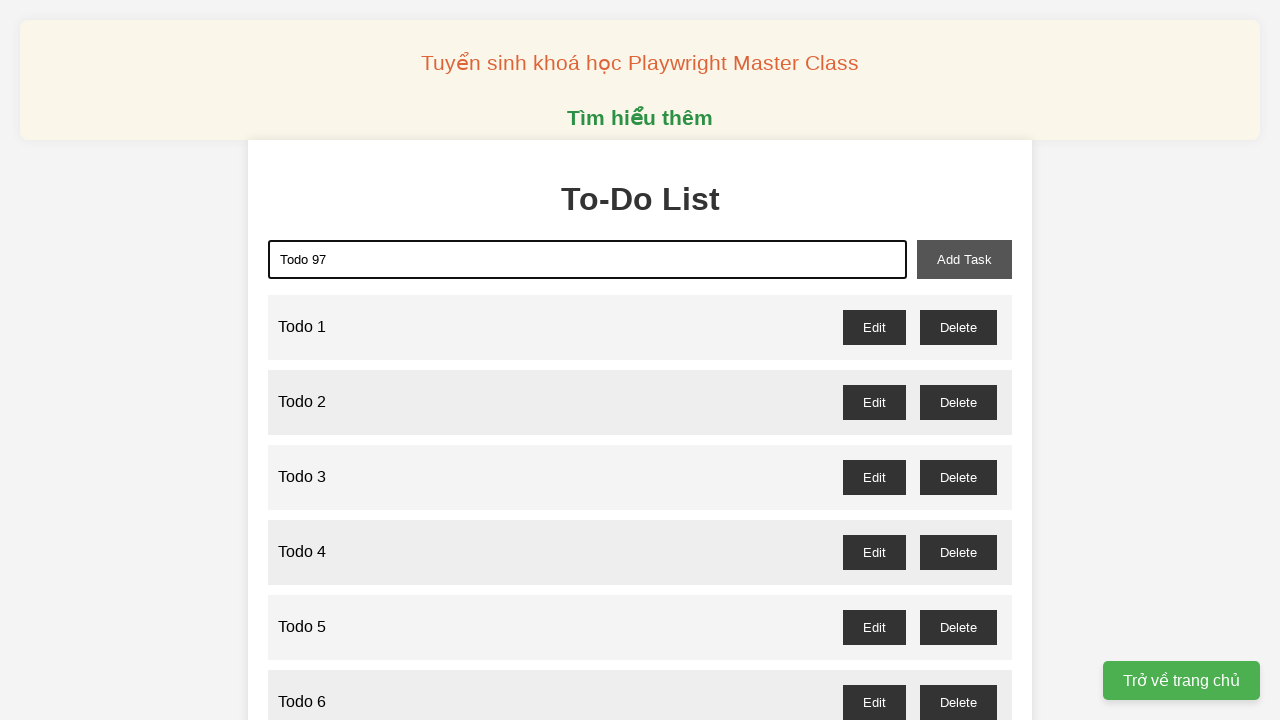

Clicked add button to create Todo 97 at (964, 259) on xpath=//div/button[@id='add-task']
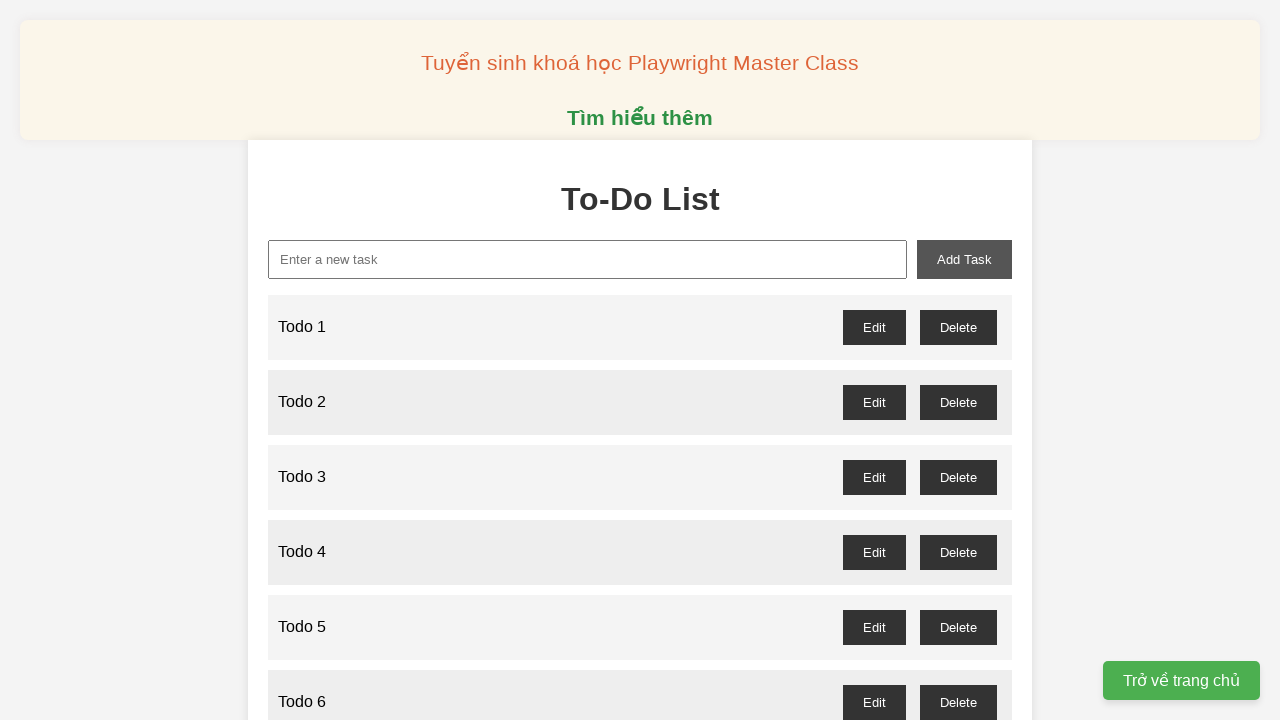

Filled input field with 'Todo 98' on xpath=//div/input[@type='text']
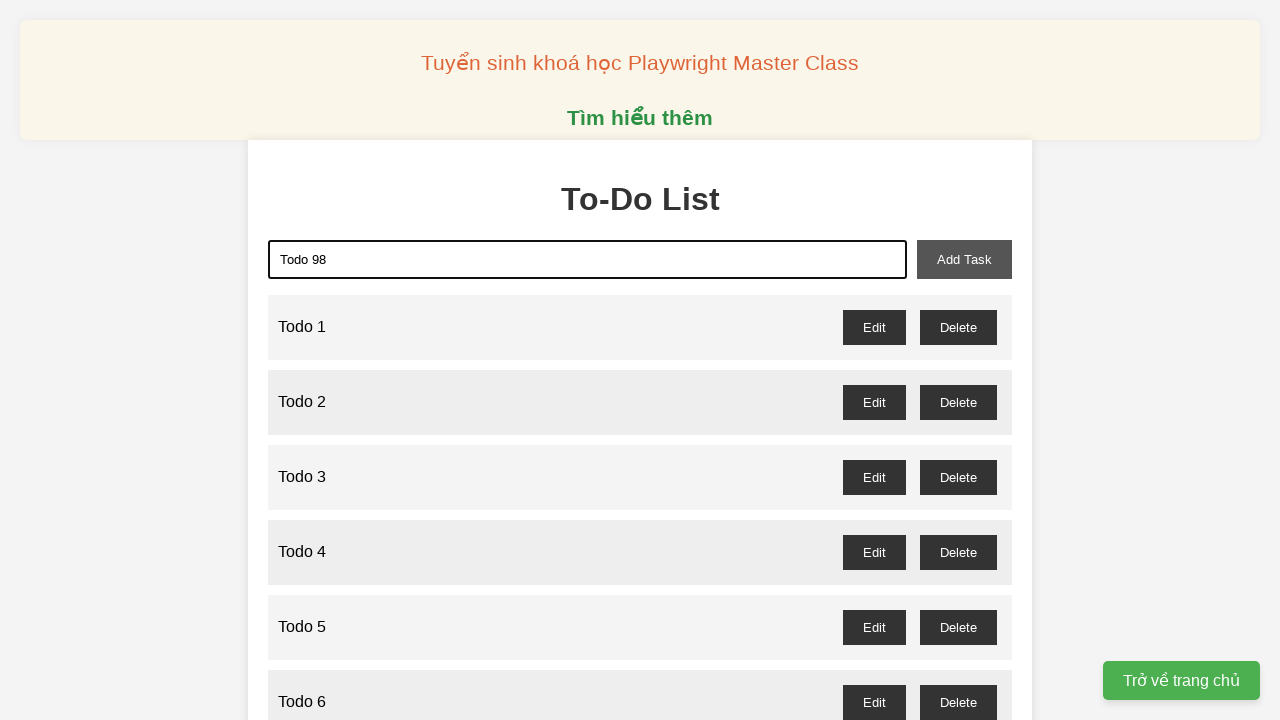

Clicked add button to create Todo 98 at (964, 259) on xpath=//div/button[@id='add-task']
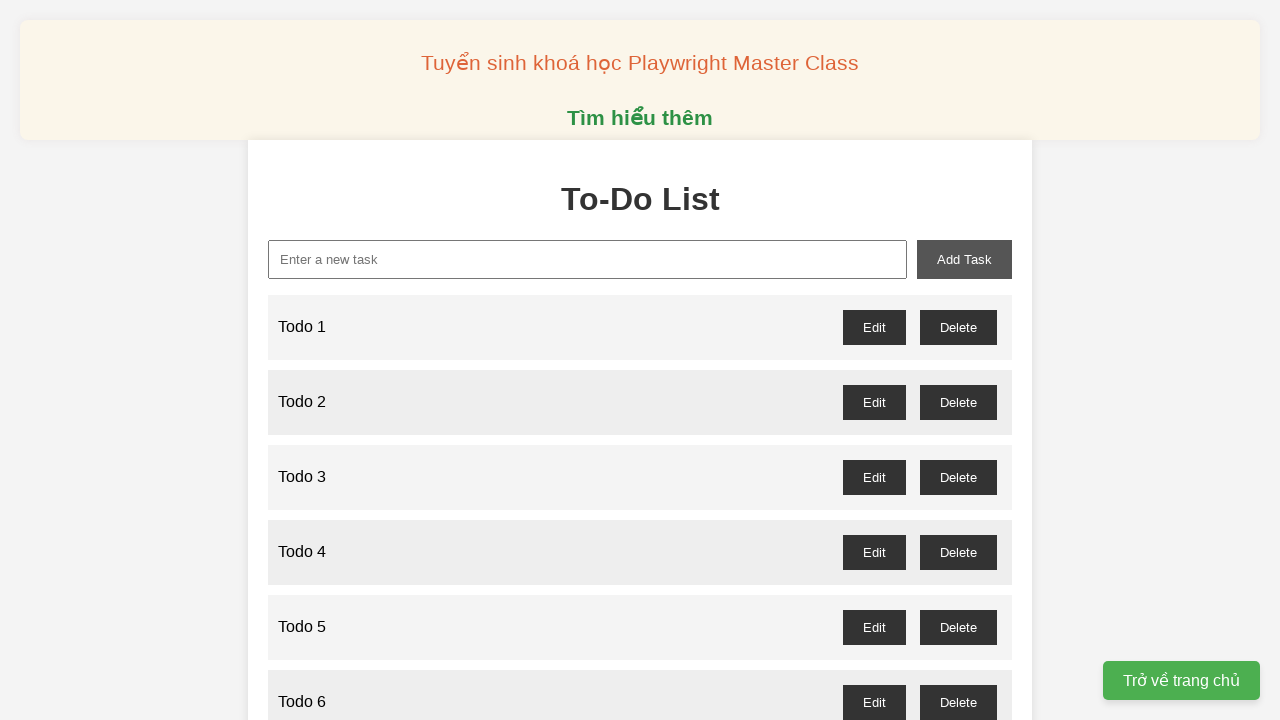

Filled input field with 'Todo 99' on xpath=//div/input[@type='text']
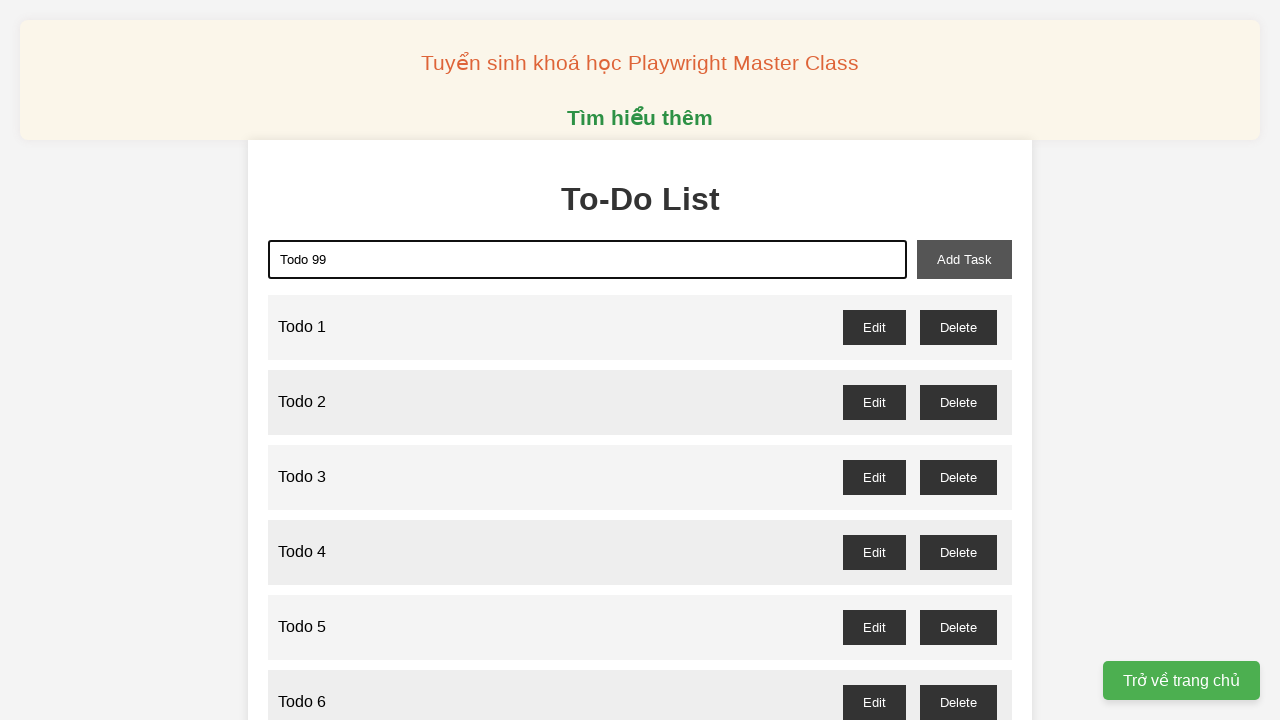

Clicked add button to create Todo 99 at (964, 259) on xpath=//div/button[@id='add-task']
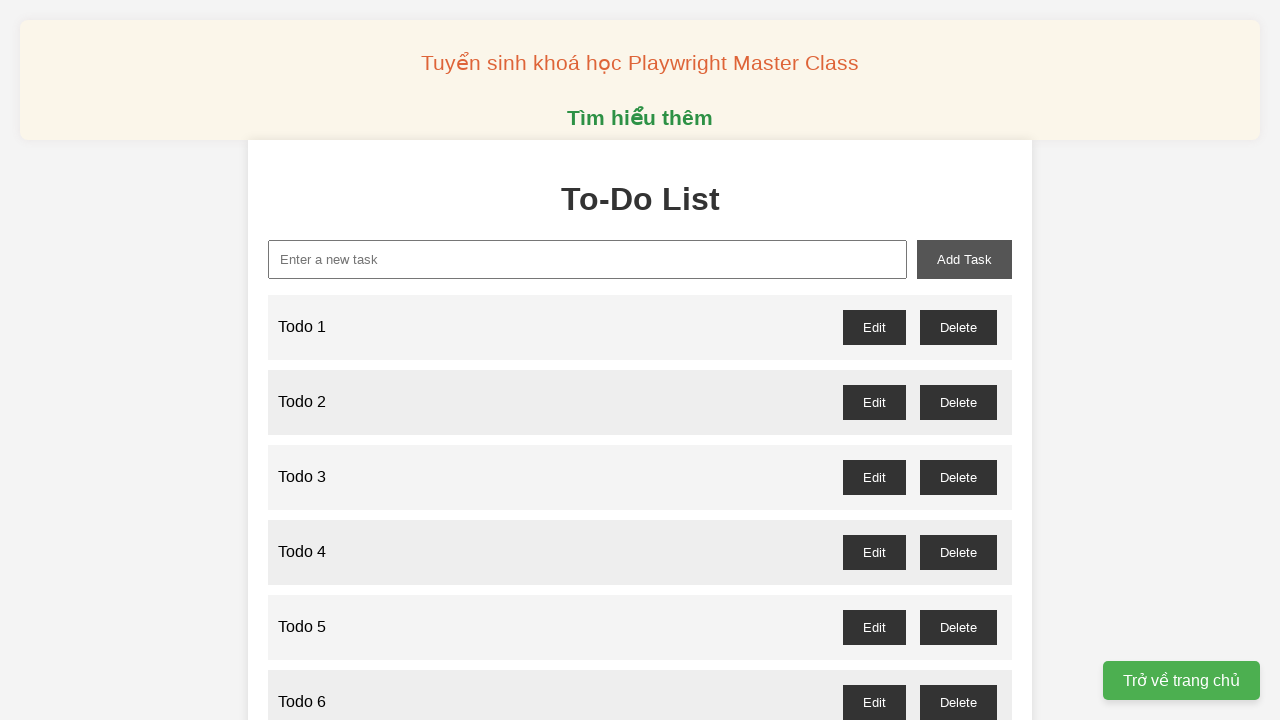

Filled input field with 'Todo 100' on xpath=//div/input[@type='text']
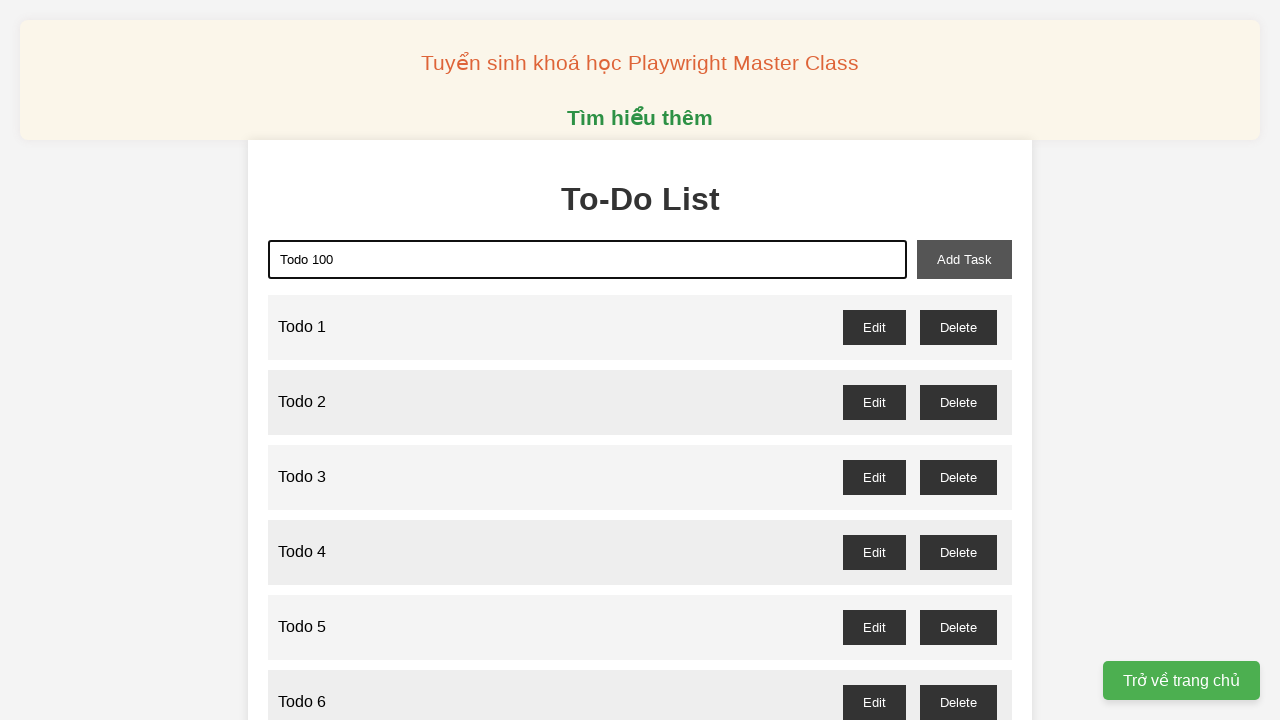

Clicked add button to create Todo 100 at (964, 259) on xpath=//div/button[@id='add-task']
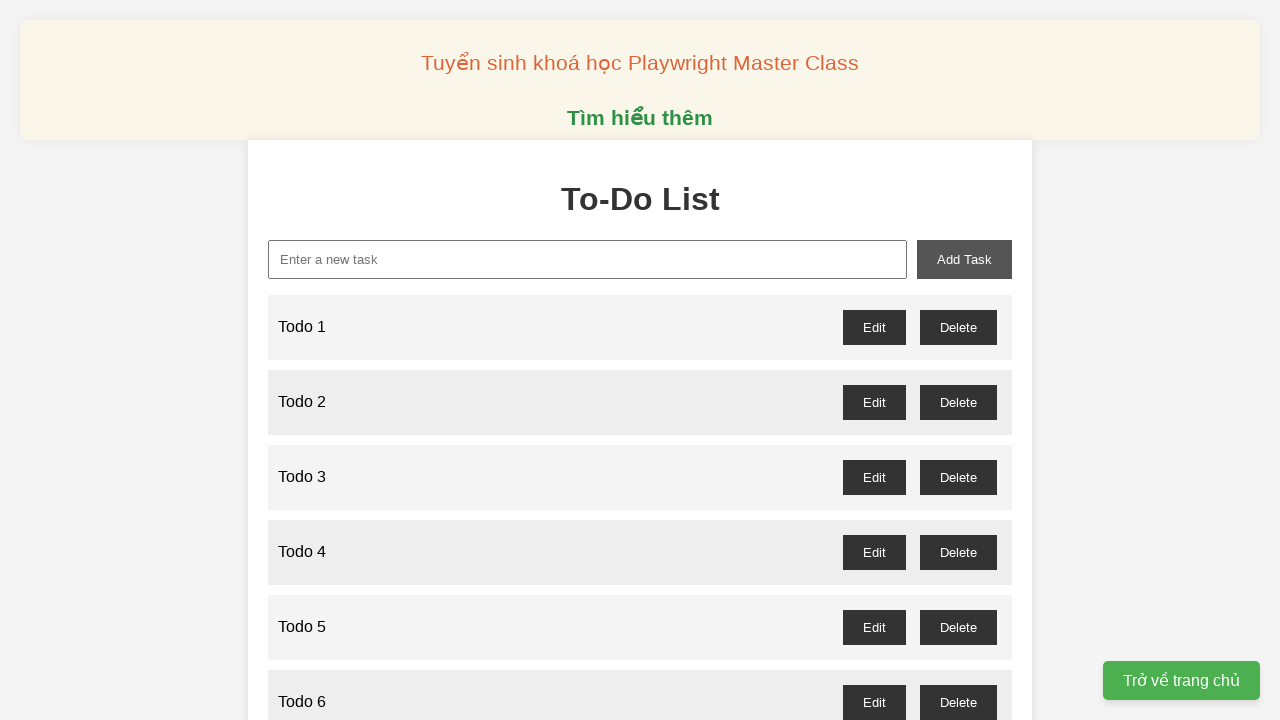

Clicked delete button for odd-numbered task 1 at (958, 327) on //div/button[@id='todo-1-delete']
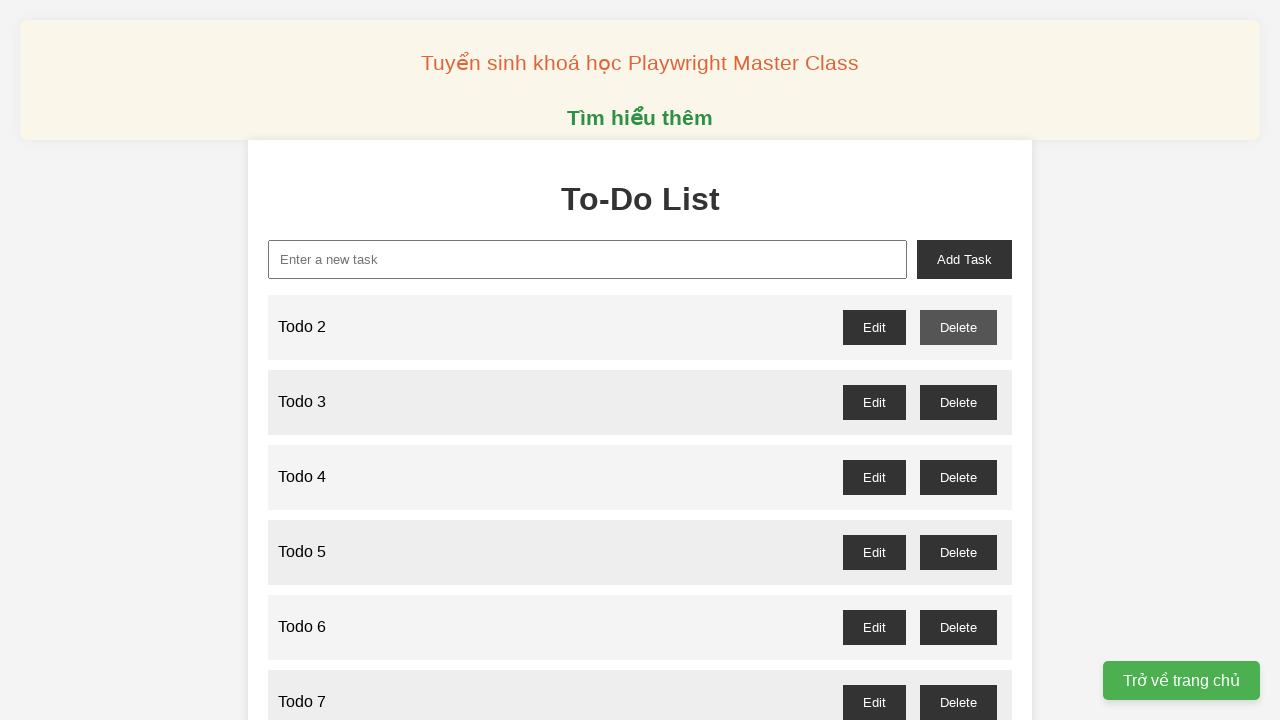

Clicked delete button for odd-numbered task 3 at (958, 402) on //div/button[@id='todo-3-delete']
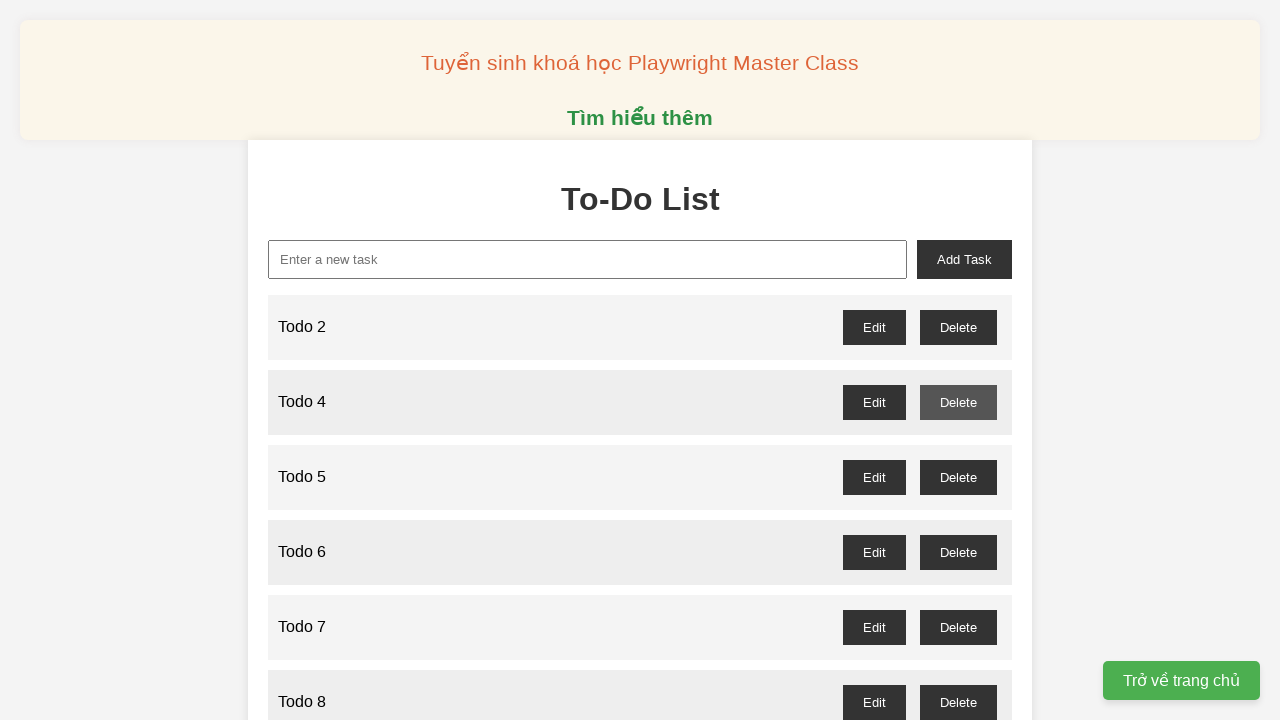

Clicked delete button for odd-numbered task 5 at (958, 477) on //div/button[@id='todo-5-delete']
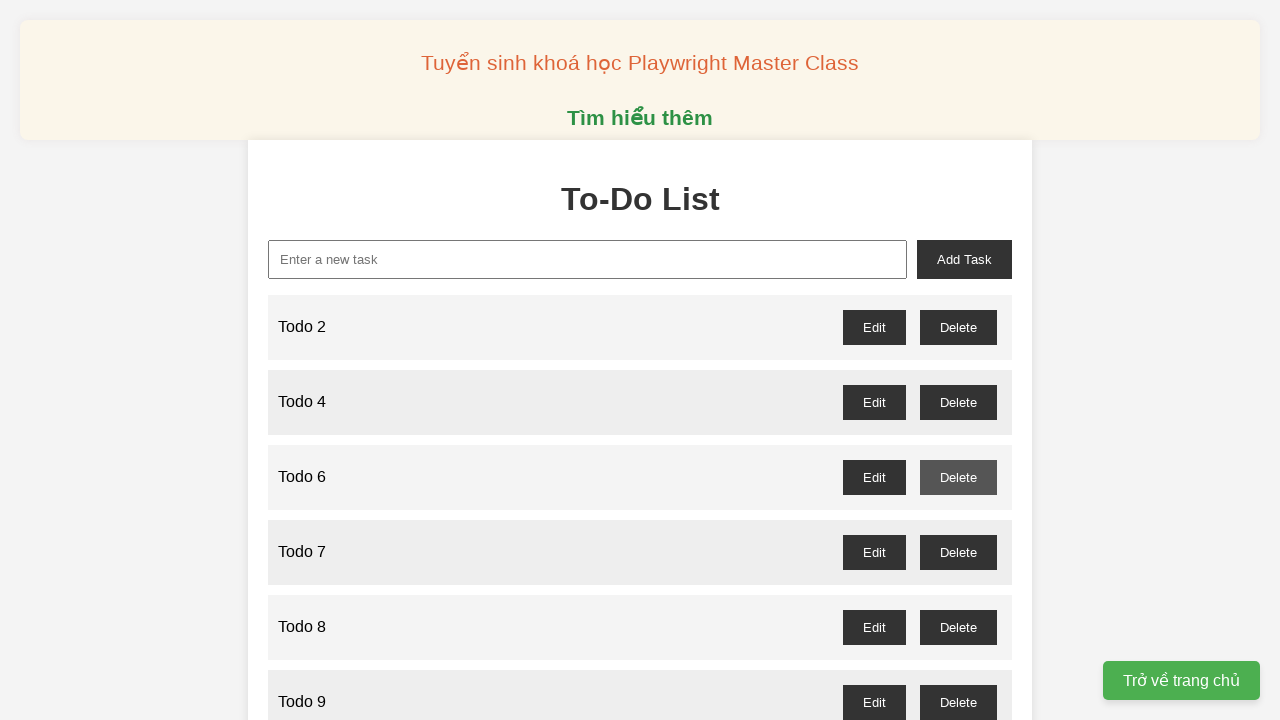

Clicked delete button for odd-numbered task 7 at (958, 552) on //div/button[@id='todo-7-delete']
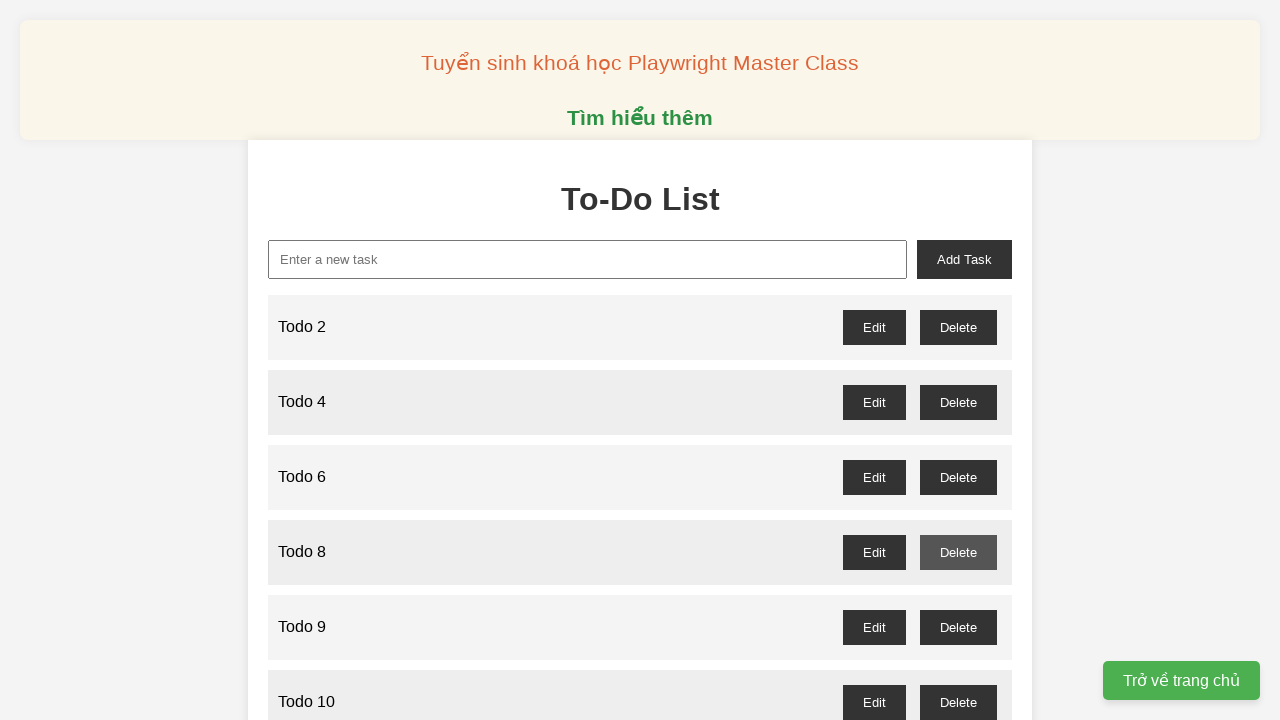

Clicked delete button for odd-numbered task 9 at (958, 627) on //div/button[@id='todo-9-delete']
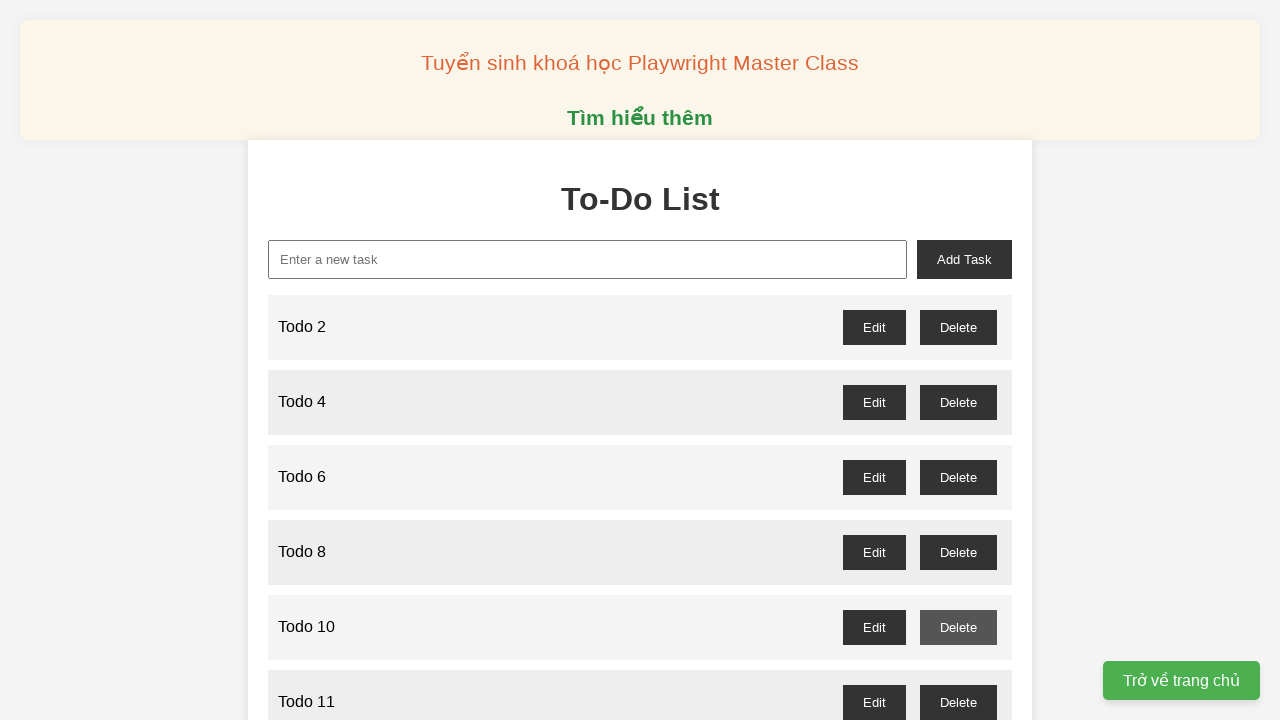

Clicked delete button for odd-numbered task 11 at (958, 702) on //div/button[@id='todo-11-delete']
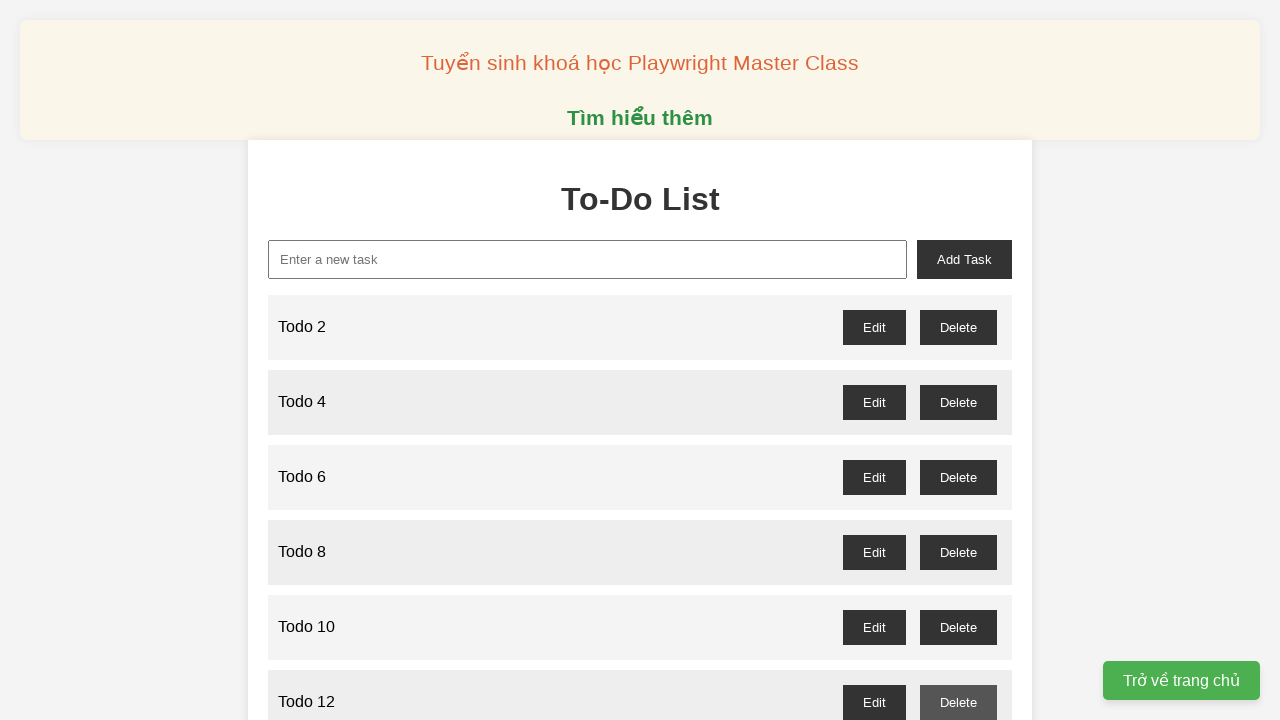

Clicked delete button for odd-numbered task 13 at (958, 360) on //div/button[@id='todo-13-delete']
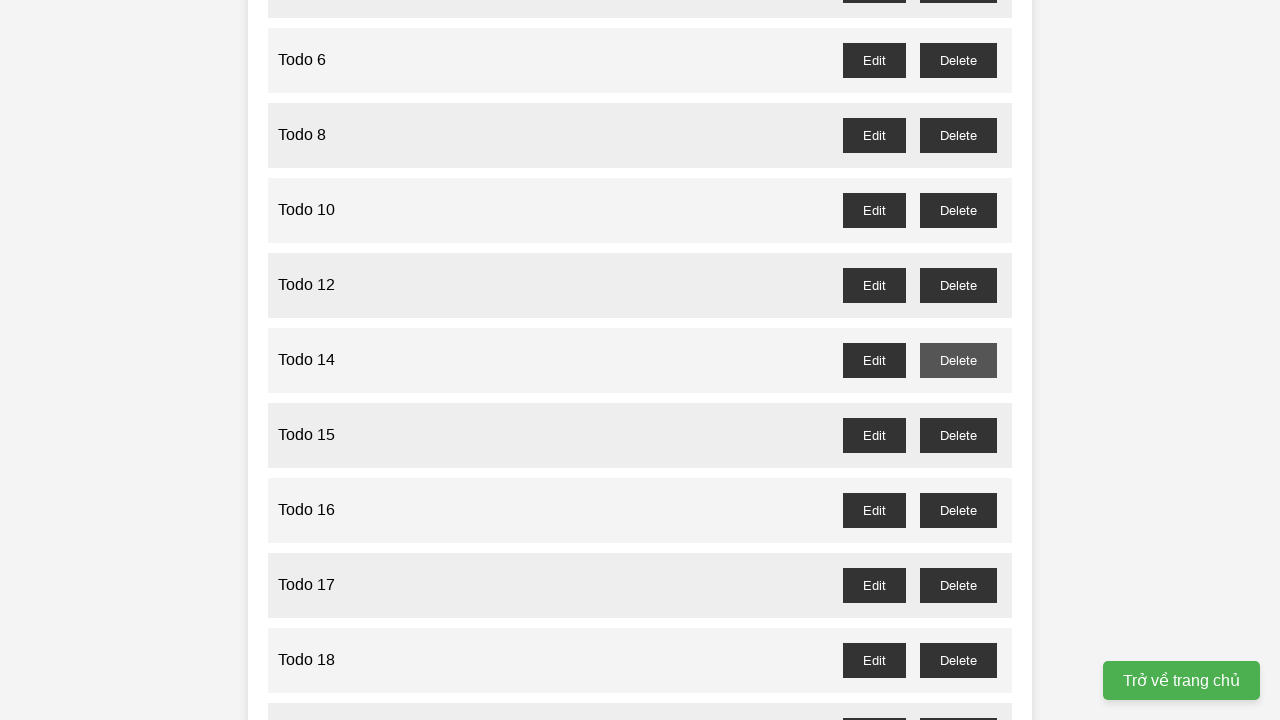

Clicked delete button for odd-numbered task 15 at (958, 435) on //div/button[@id='todo-15-delete']
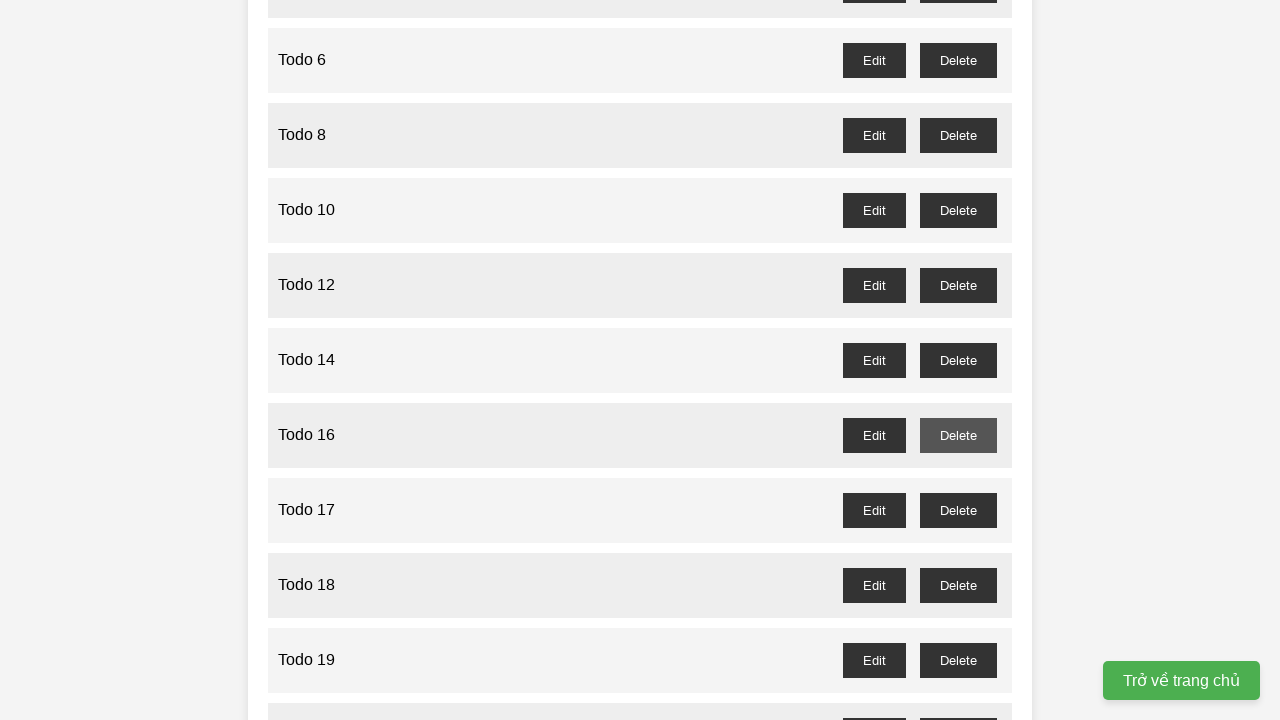

Clicked delete button for odd-numbered task 17 at (958, 510) on //div/button[@id='todo-17-delete']
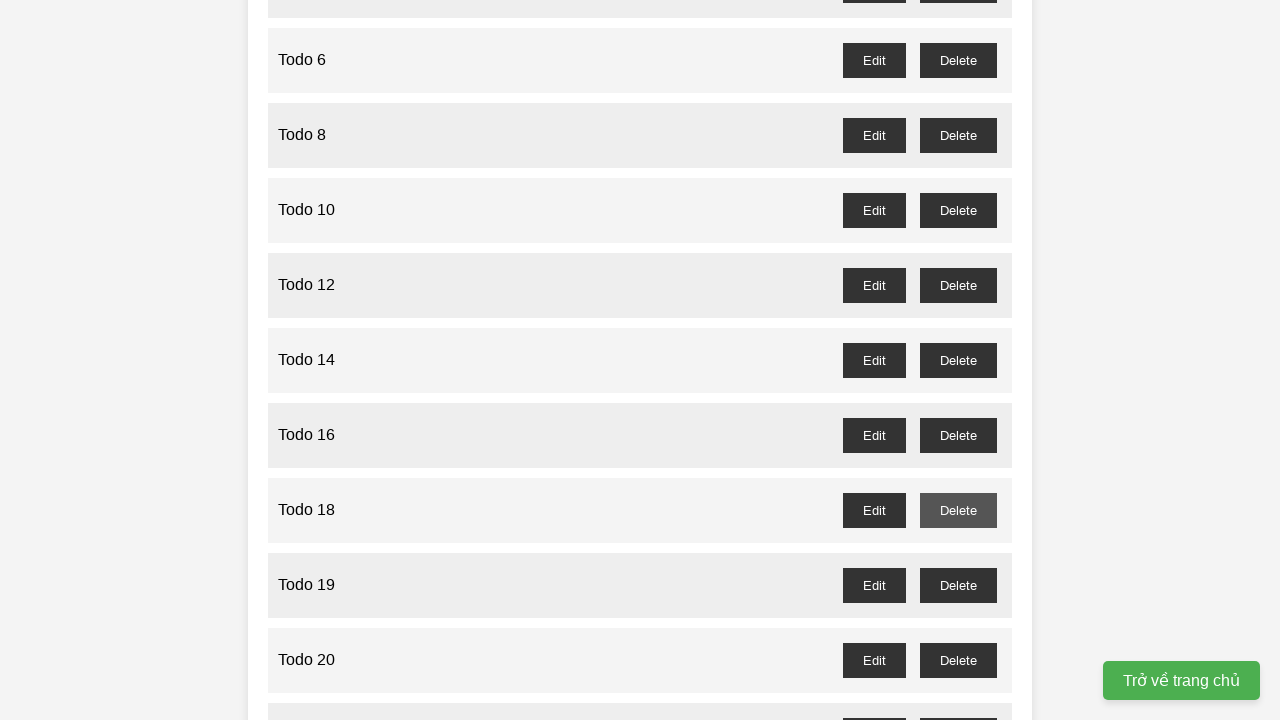

Clicked delete button for odd-numbered task 19 at (958, 585) on //div/button[@id='todo-19-delete']
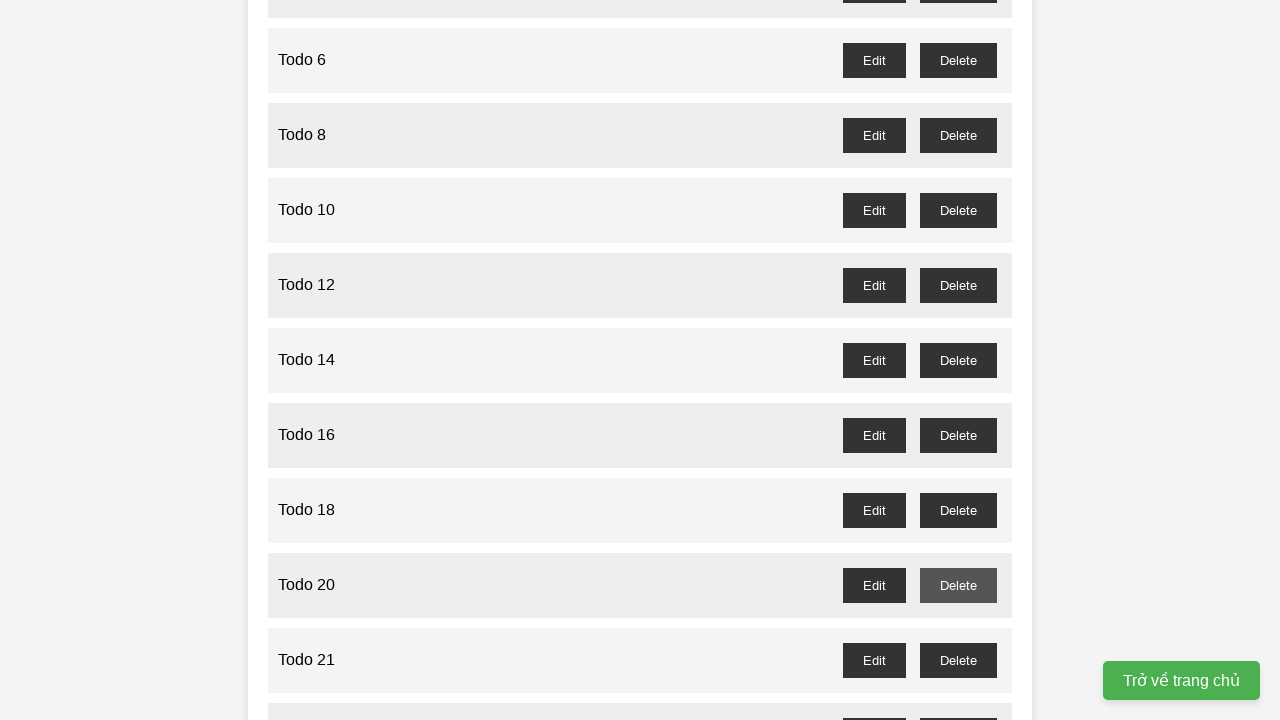

Clicked delete button for odd-numbered task 21 at (958, 660) on //div/button[@id='todo-21-delete']
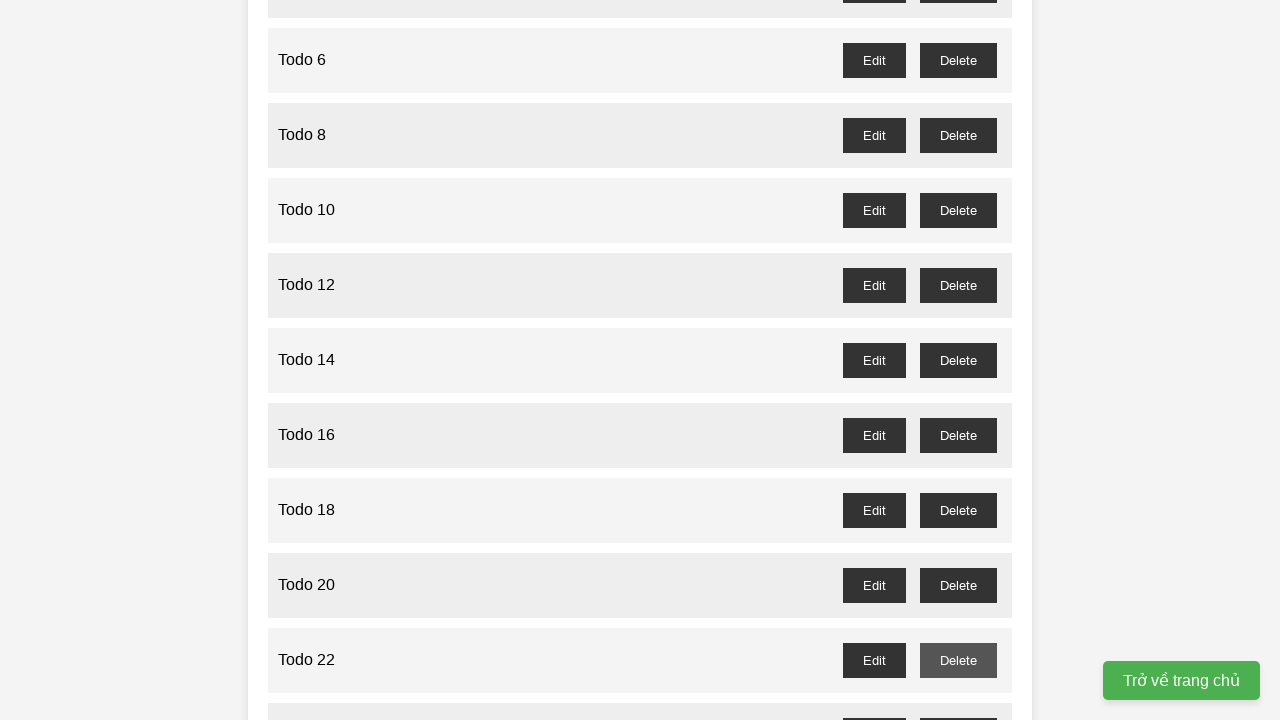

Clicked delete button for odd-numbered task 23 at (958, 703) on //div/button[@id='todo-23-delete']
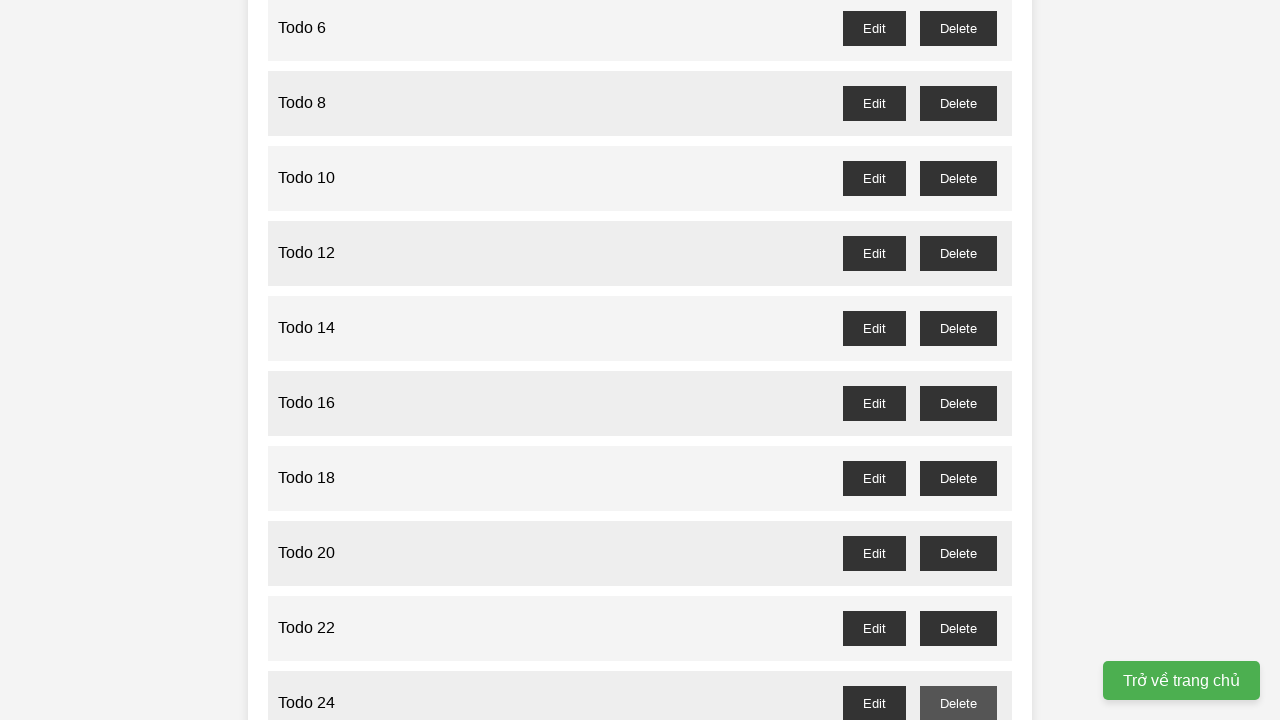

Clicked delete button for odd-numbered task 25 at (958, 360) on //div/button[@id='todo-25-delete']
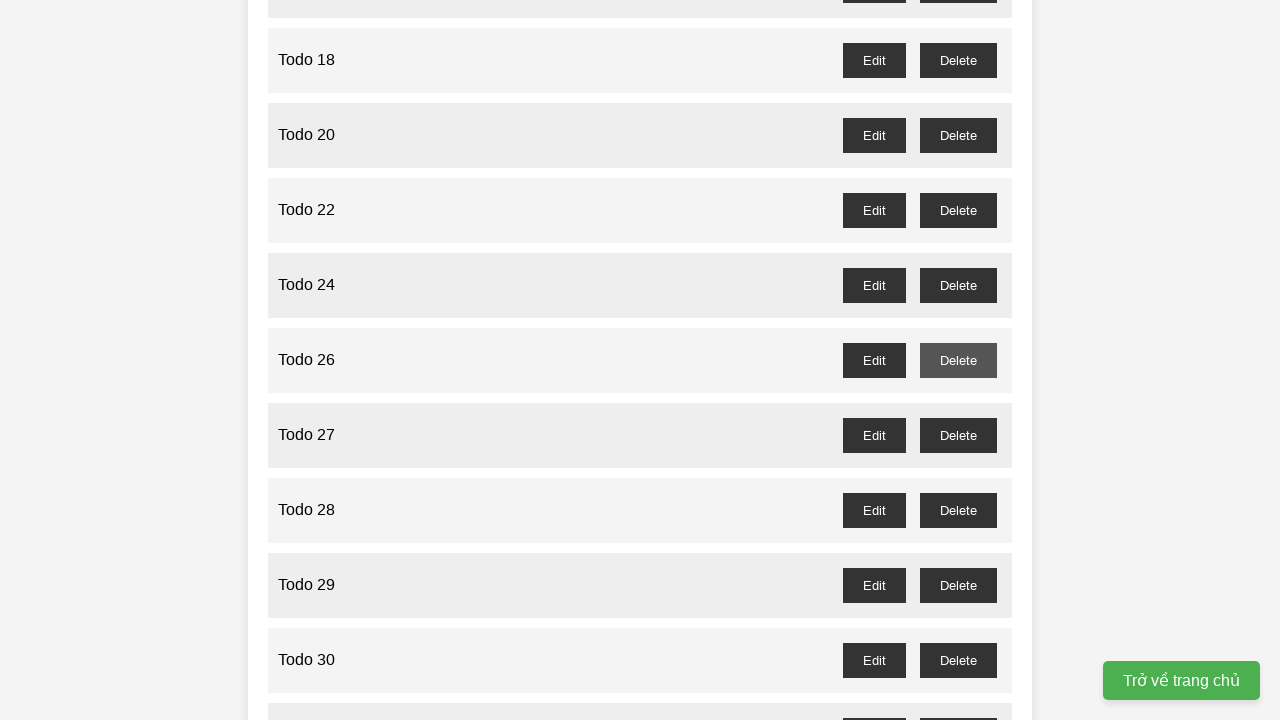

Clicked delete button for odd-numbered task 27 at (958, 435) on //div/button[@id='todo-27-delete']
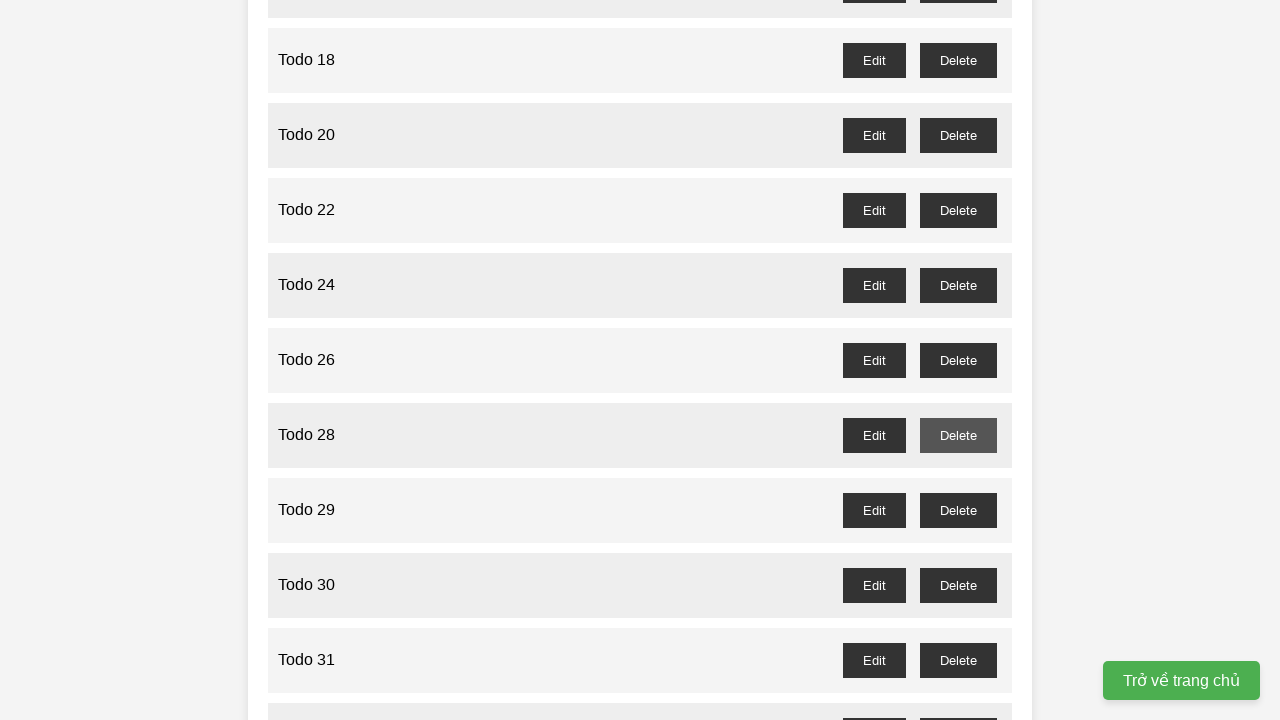

Clicked delete button for odd-numbered task 29 at (958, 510) on //div/button[@id='todo-29-delete']
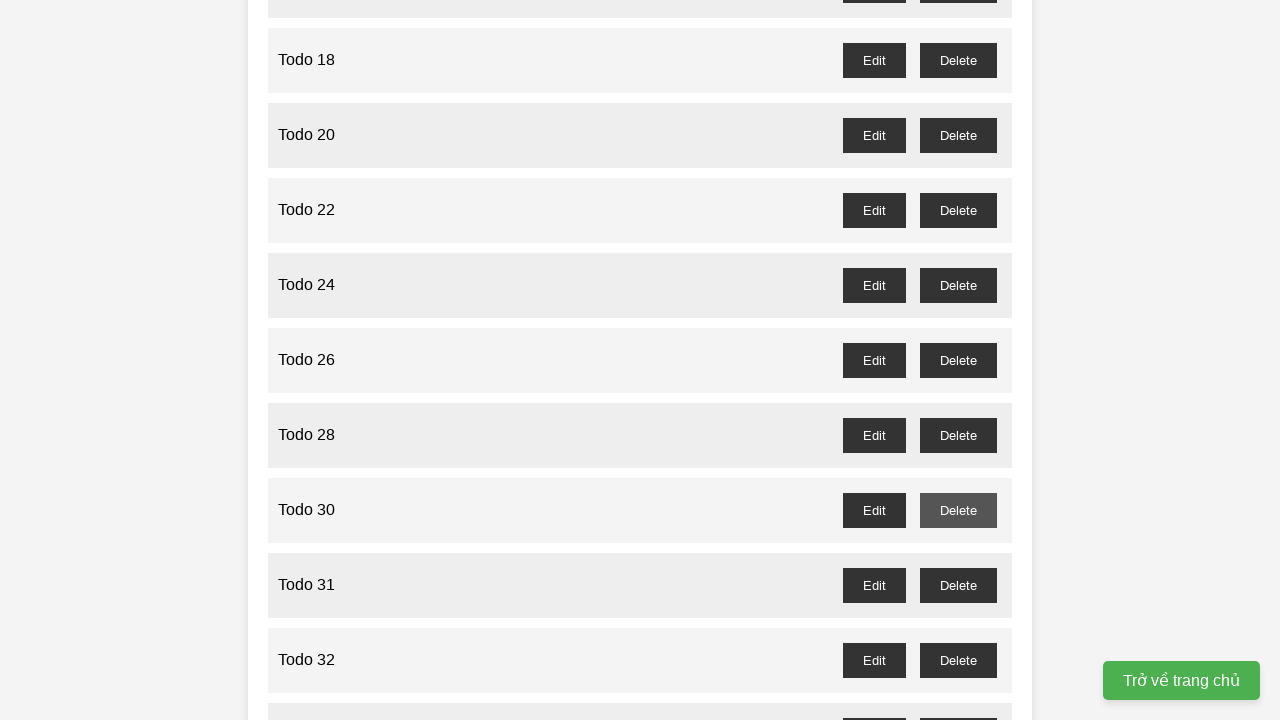

Clicked delete button for odd-numbered task 31 at (958, 585) on //div/button[@id='todo-31-delete']
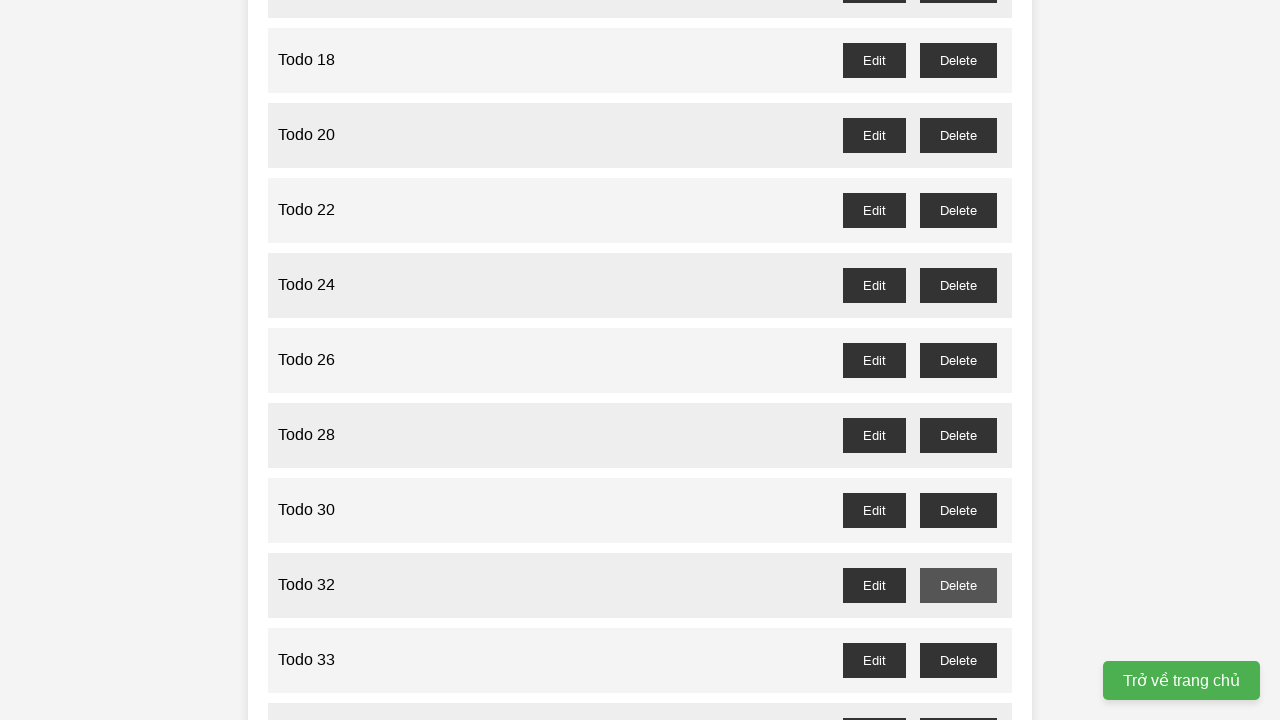

Clicked delete button for odd-numbered task 33 at (958, 660) on //div/button[@id='todo-33-delete']
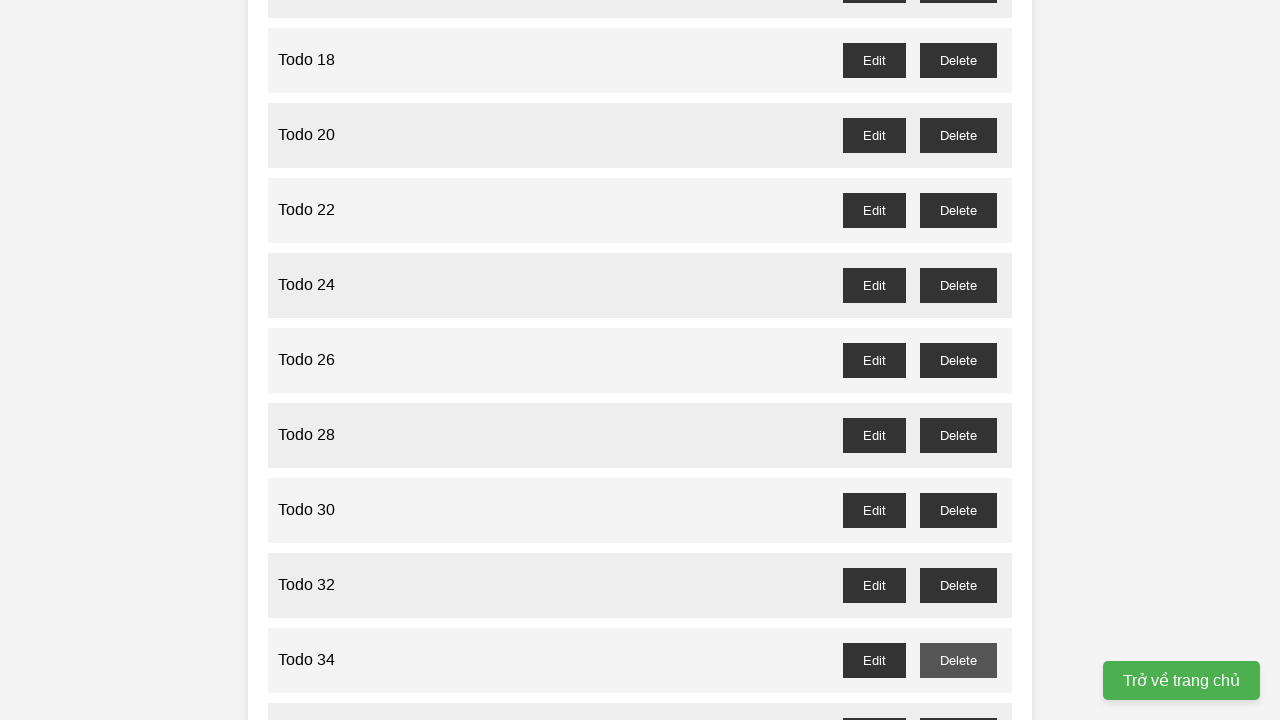

Clicked delete button for odd-numbered task 35 at (958, 703) on //div/button[@id='todo-35-delete']
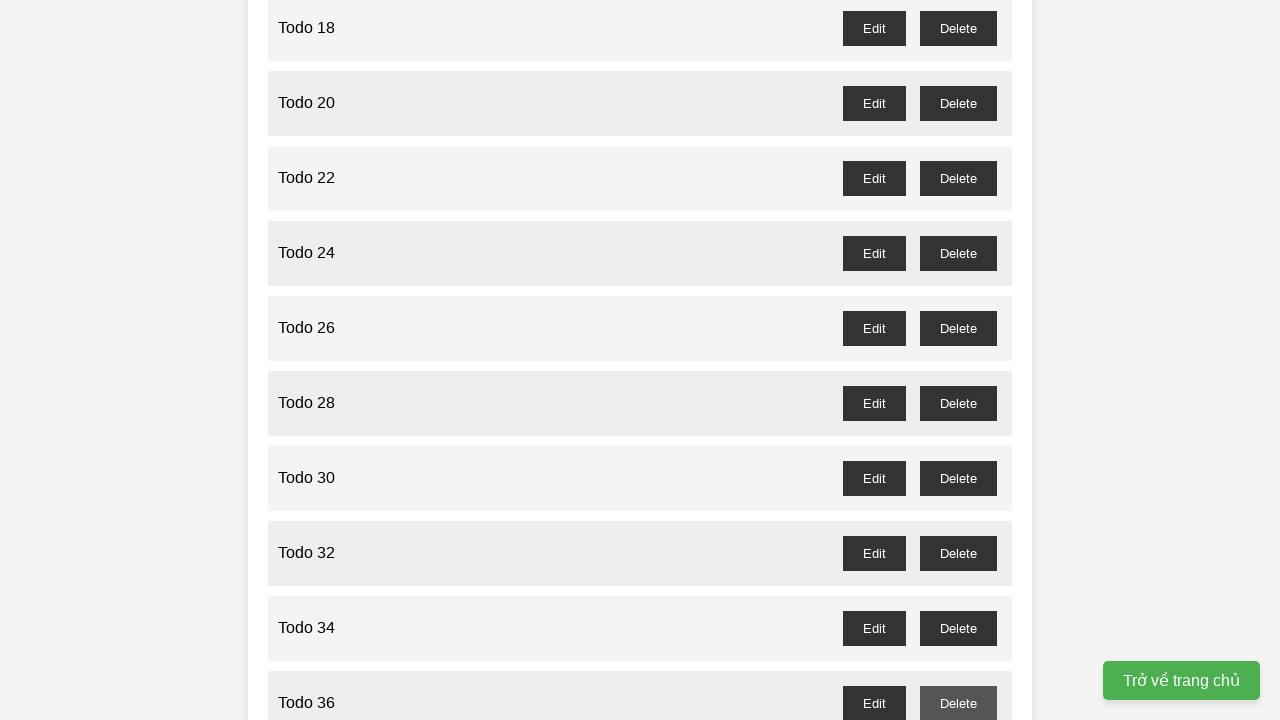

Clicked delete button for odd-numbered task 37 at (958, 360) on //div/button[@id='todo-37-delete']
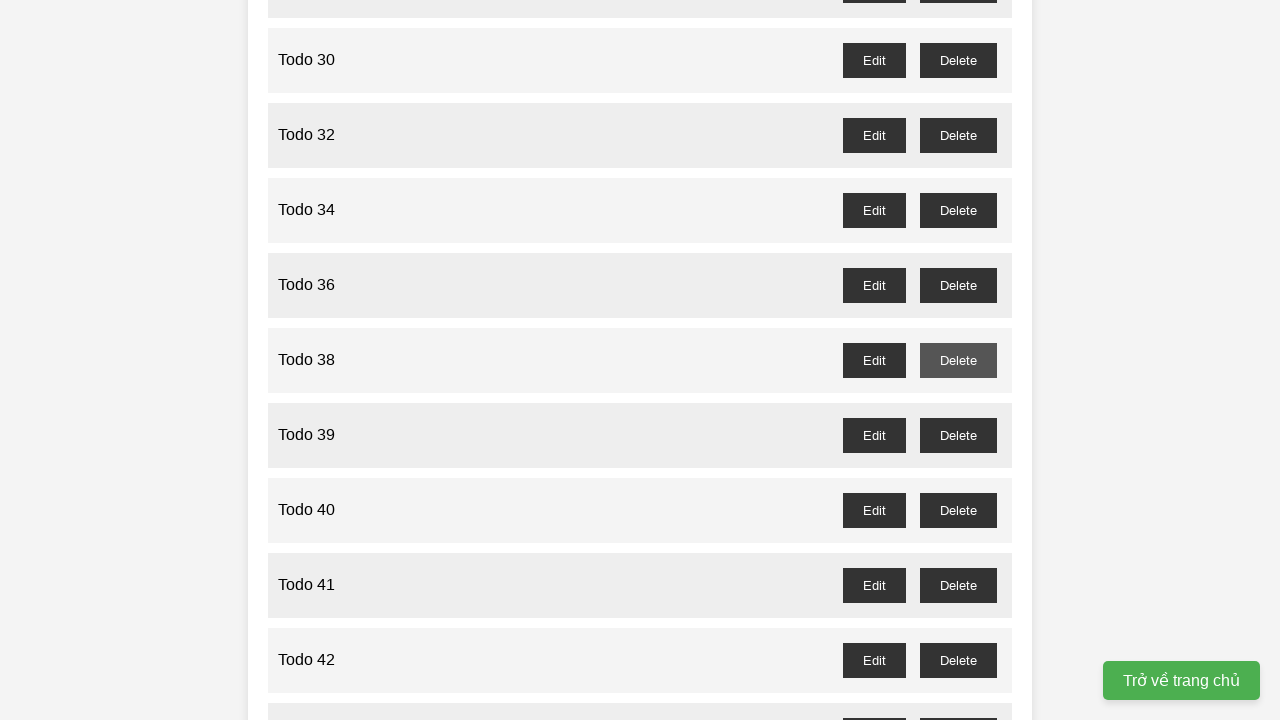

Clicked delete button for odd-numbered task 39 at (958, 435) on //div/button[@id='todo-39-delete']
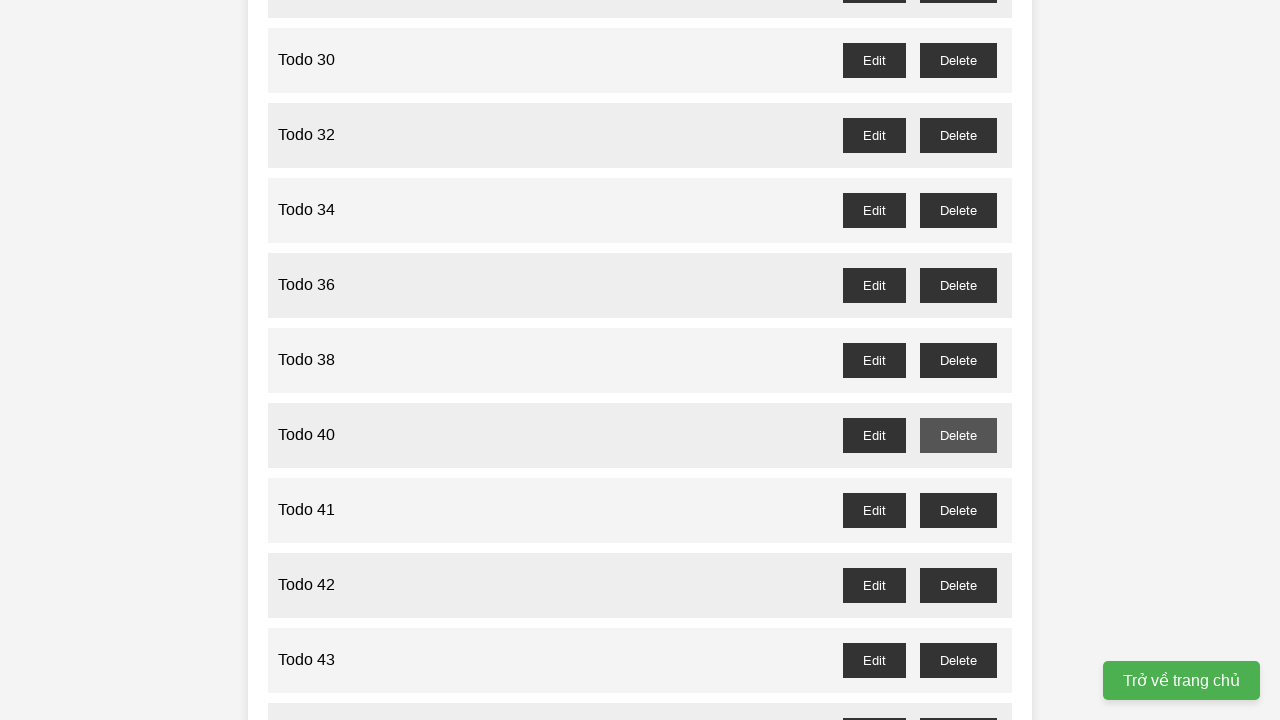

Clicked delete button for odd-numbered task 41 at (958, 510) on //div/button[@id='todo-41-delete']
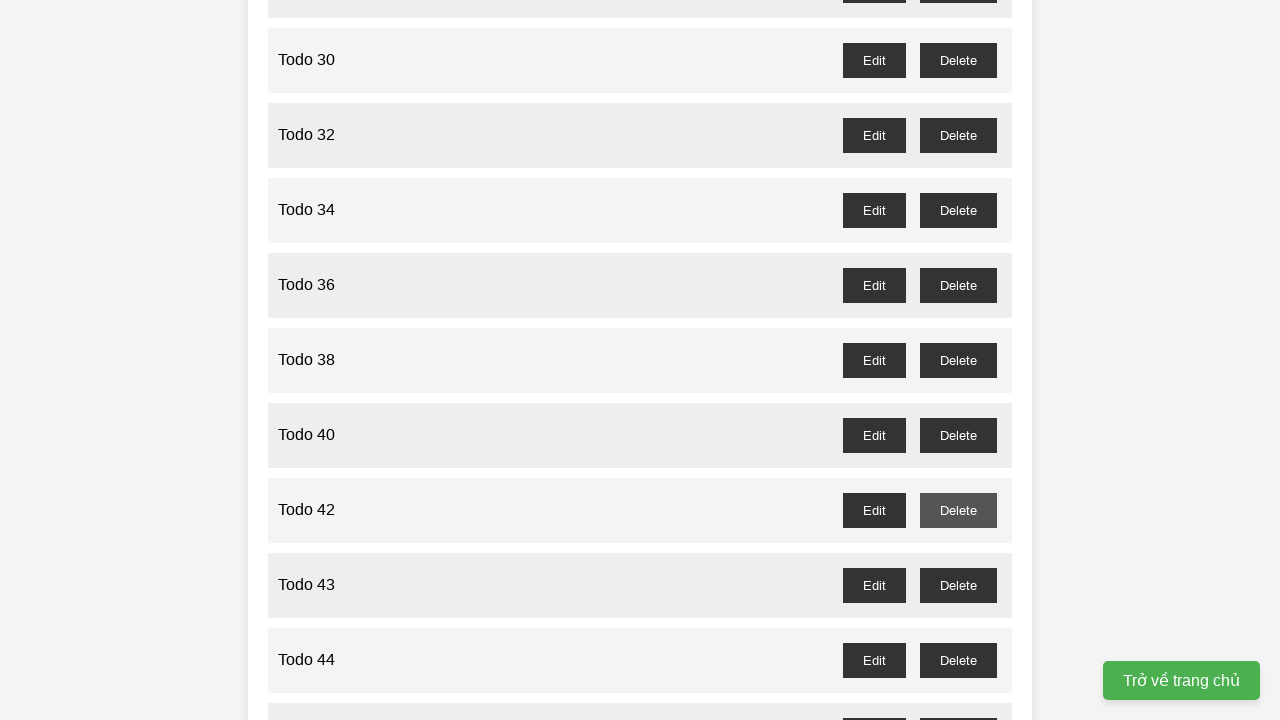

Clicked delete button for odd-numbered task 43 at (958, 585) on //div/button[@id='todo-43-delete']
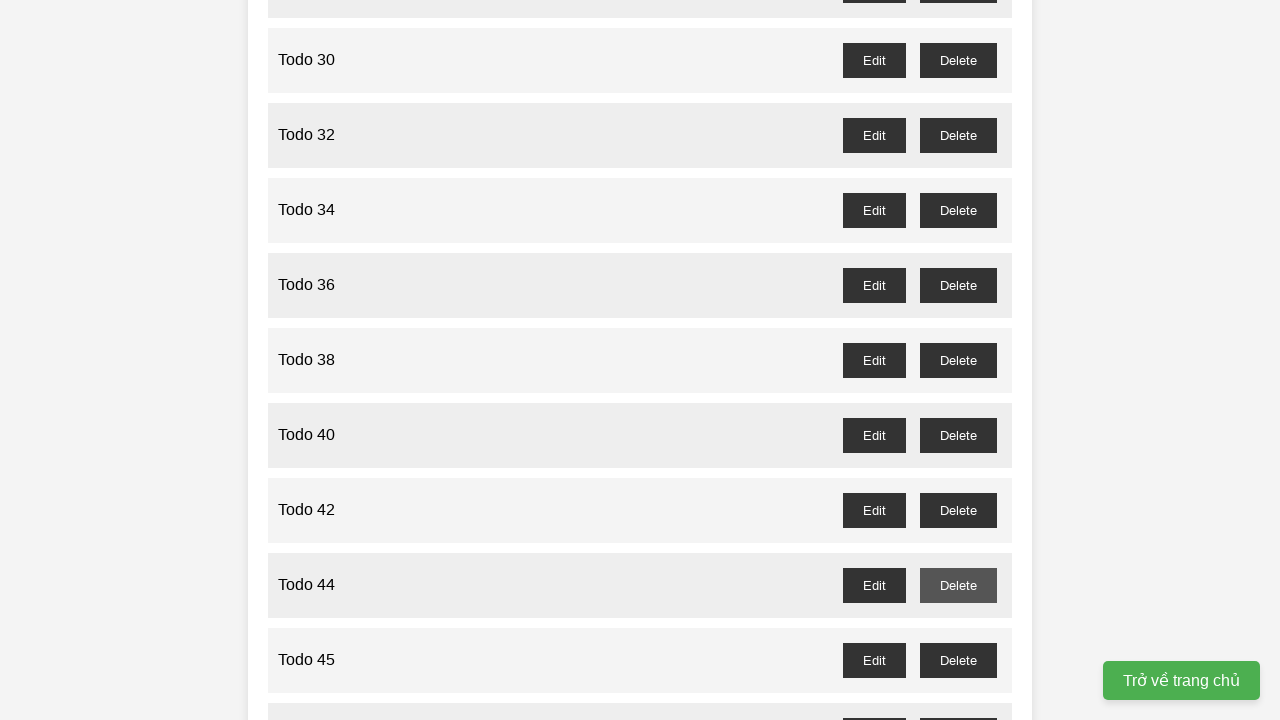

Clicked delete button for odd-numbered task 45 at (958, 660) on //div/button[@id='todo-45-delete']
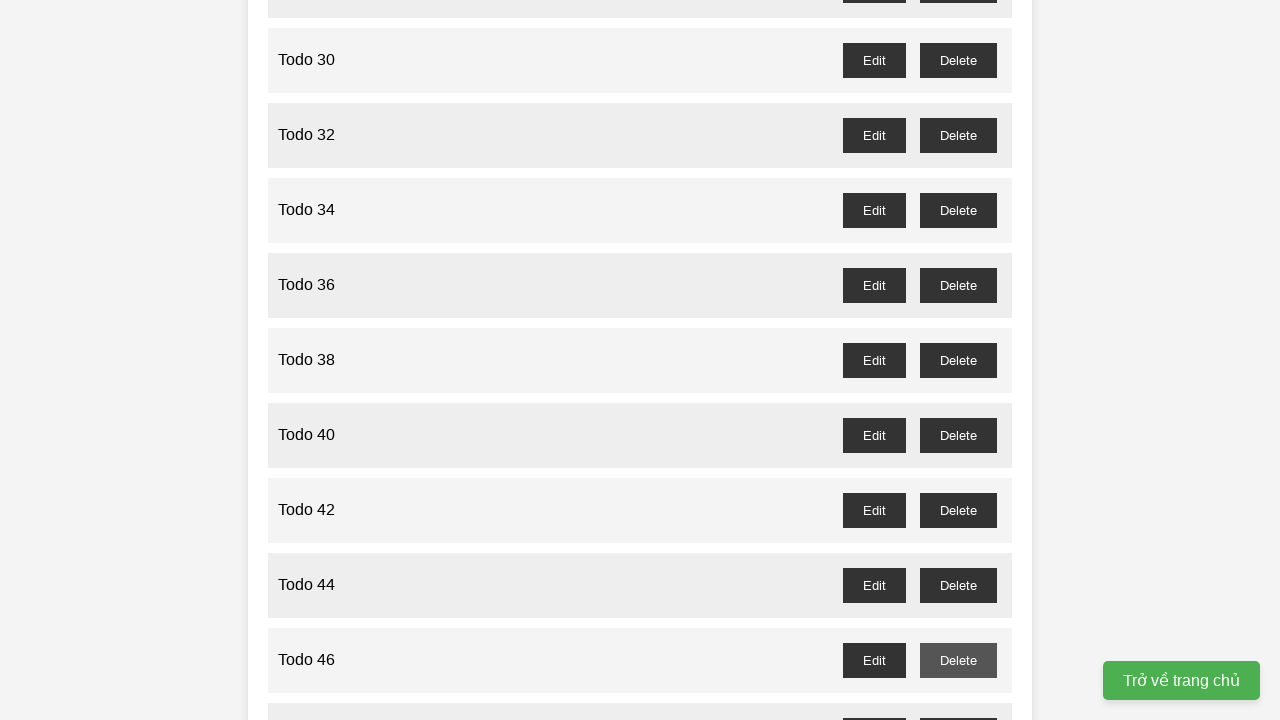

Clicked delete button for odd-numbered task 47 at (958, 703) on //div/button[@id='todo-47-delete']
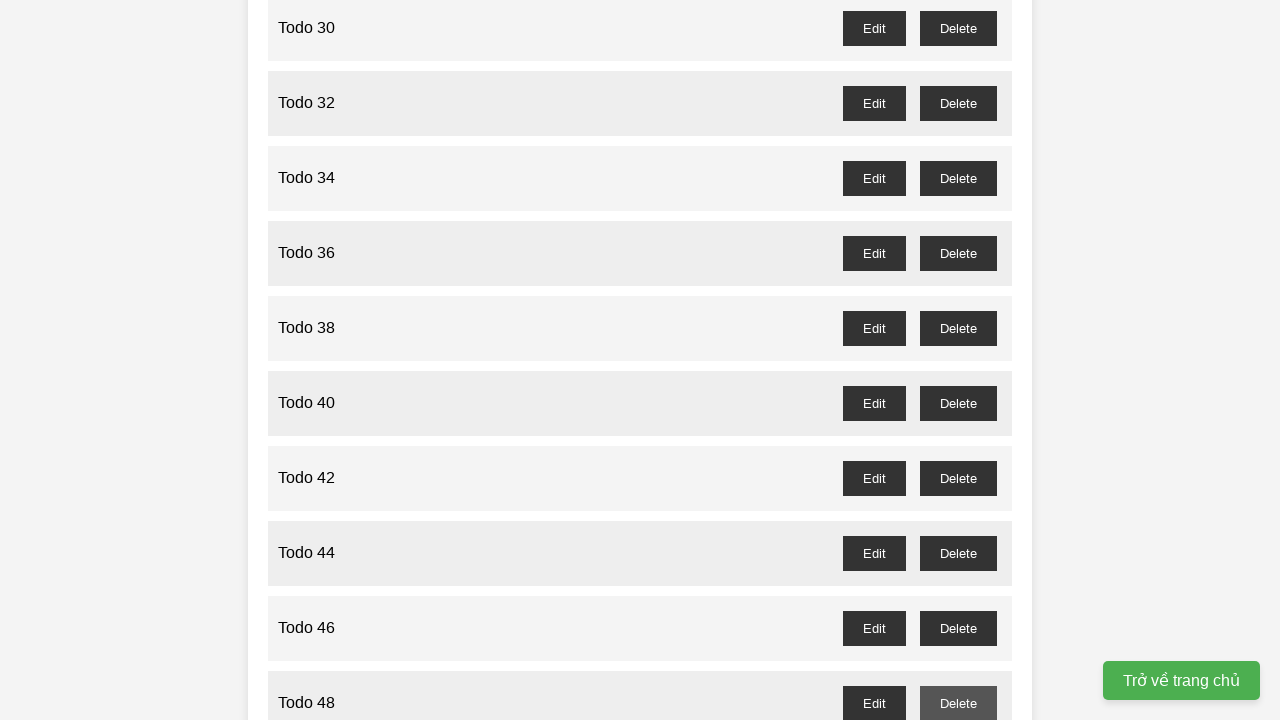

Clicked delete button for odd-numbered task 49 at (958, 360) on //div/button[@id='todo-49-delete']
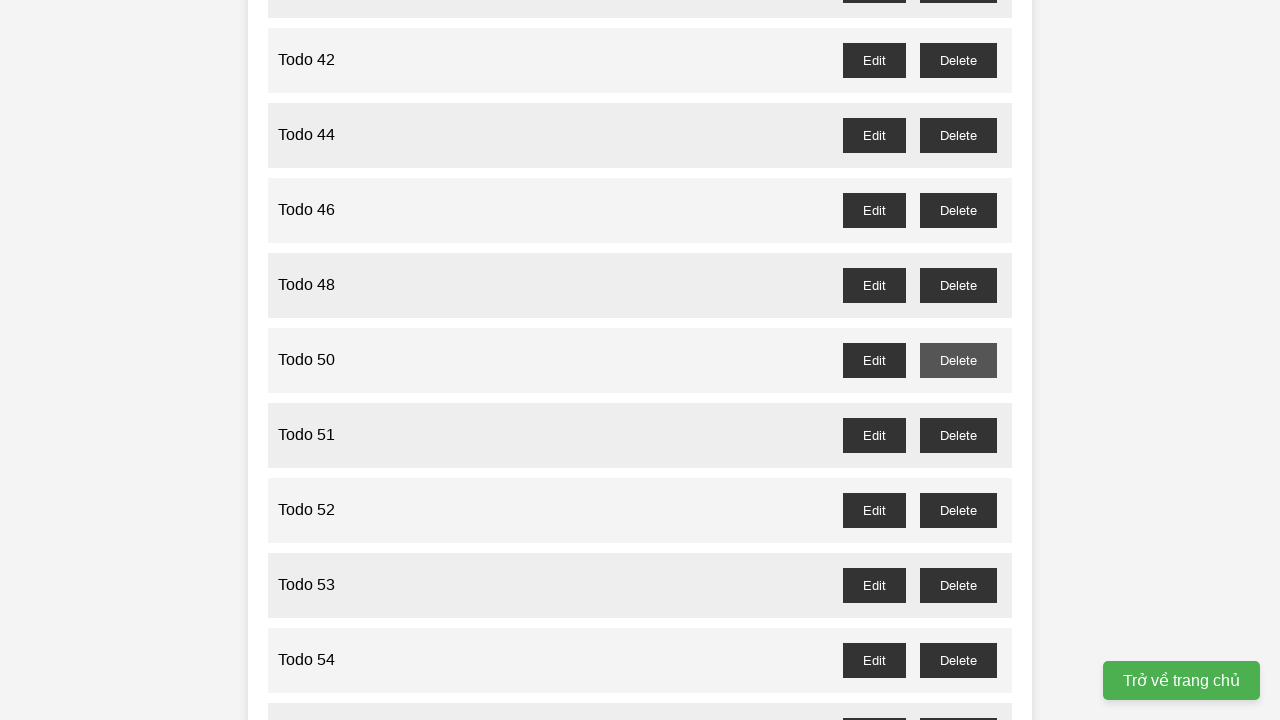

Clicked delete button for odd-numbered task 51 at (958, 435) on //div/button[@id='todo-51-delete']
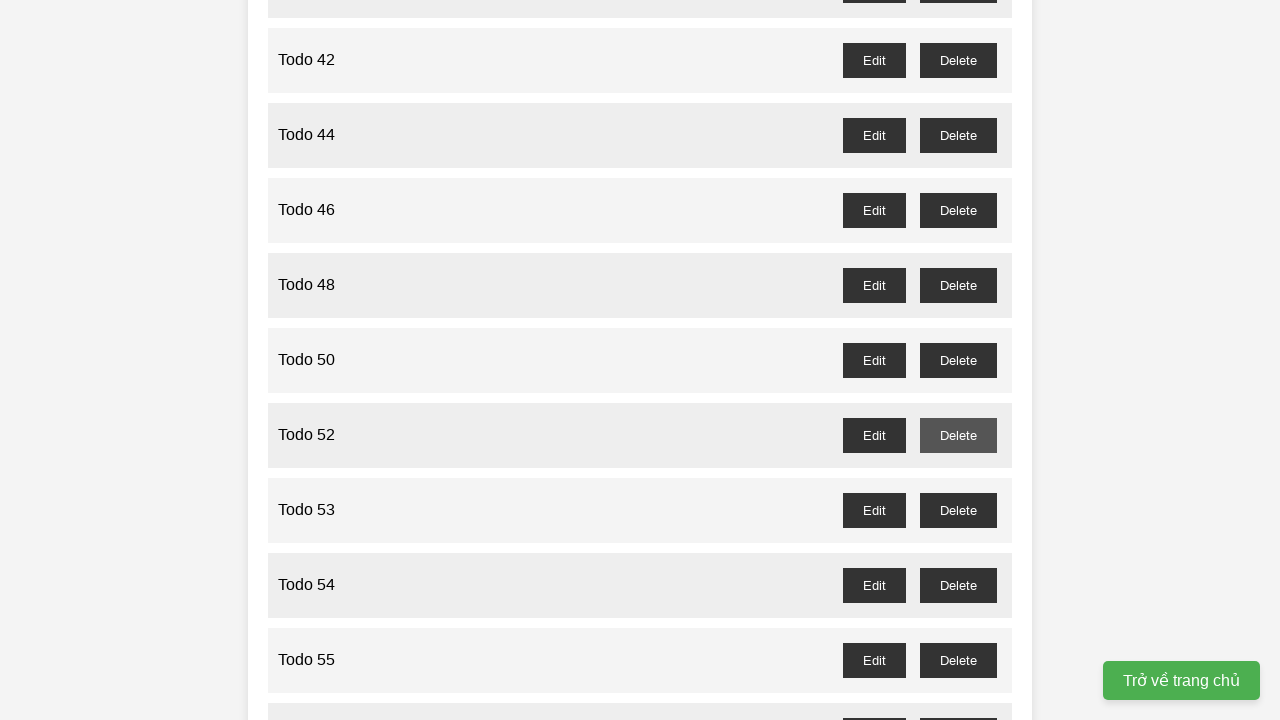

Clicked delete button for odd-numbered task 53 at (958, 510) on //div/button[@id='todo-53-delete']
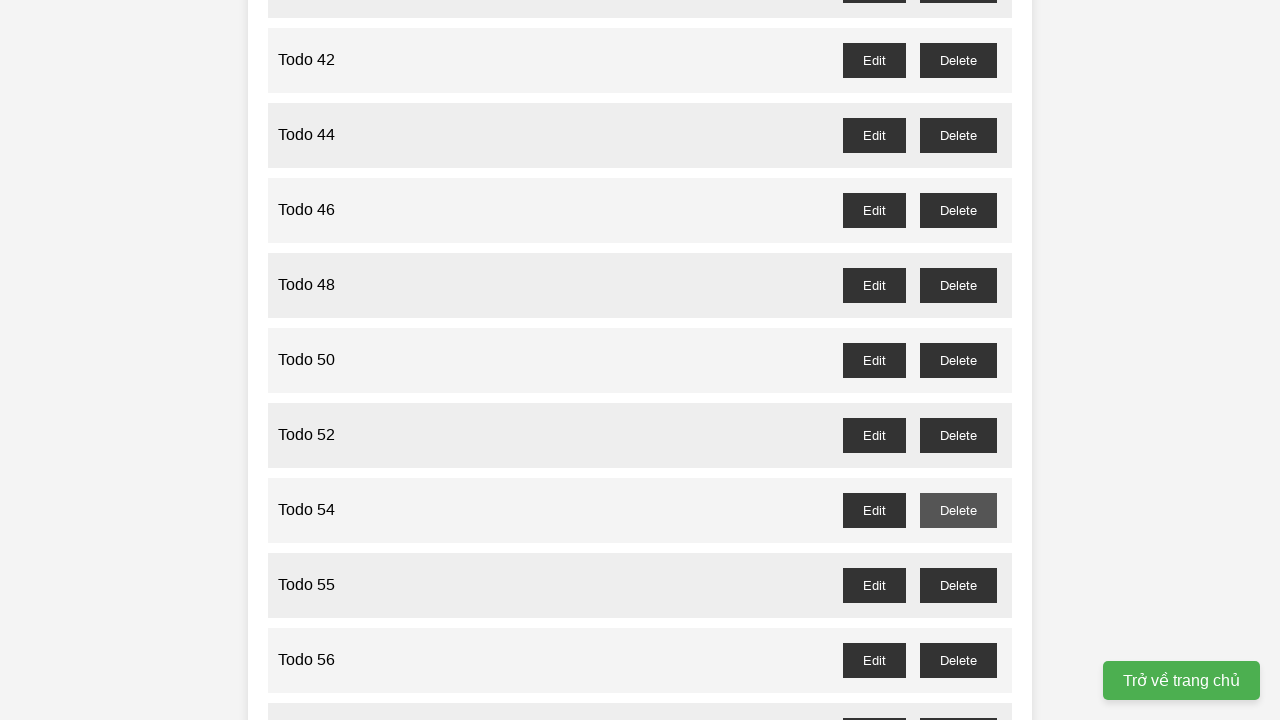

Clicked delete button for odd-numbered task 55 at (958, 585) on //div/button[@id='todo-55-delete']
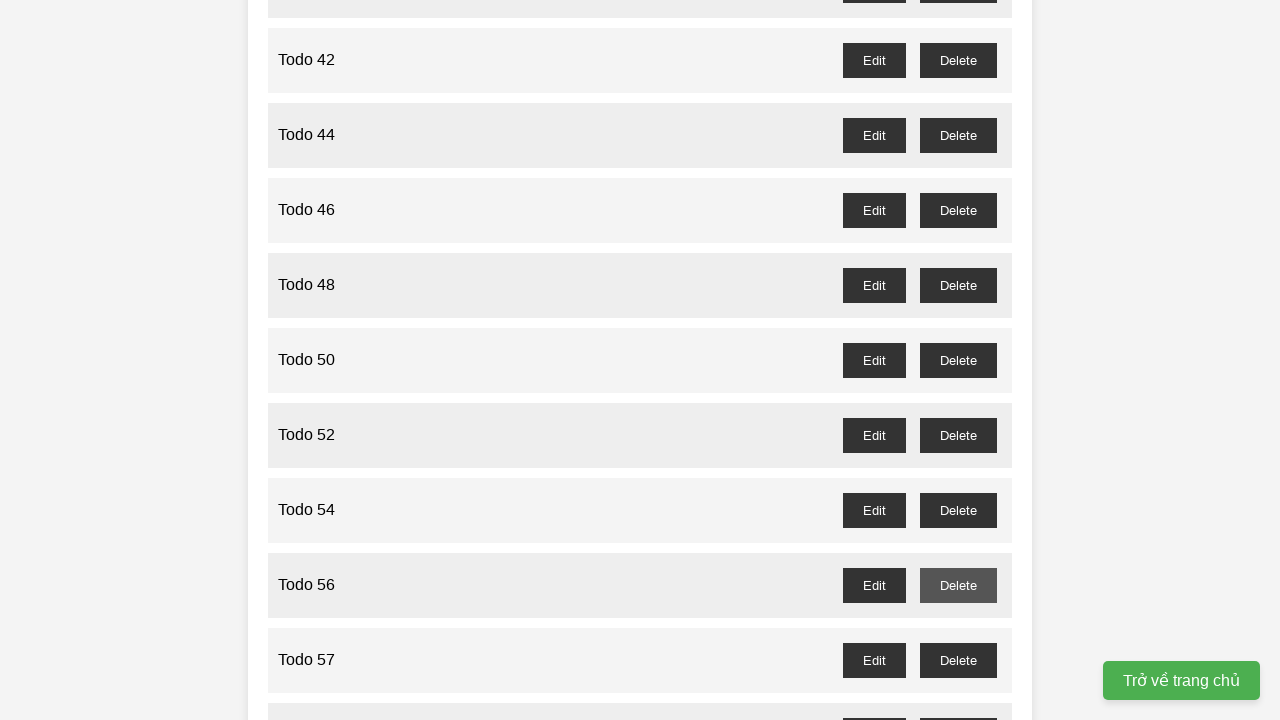

Clicked delete button for odd-numbered task 57 at (958, 660) on //div/button[@id='todo-57-delete']
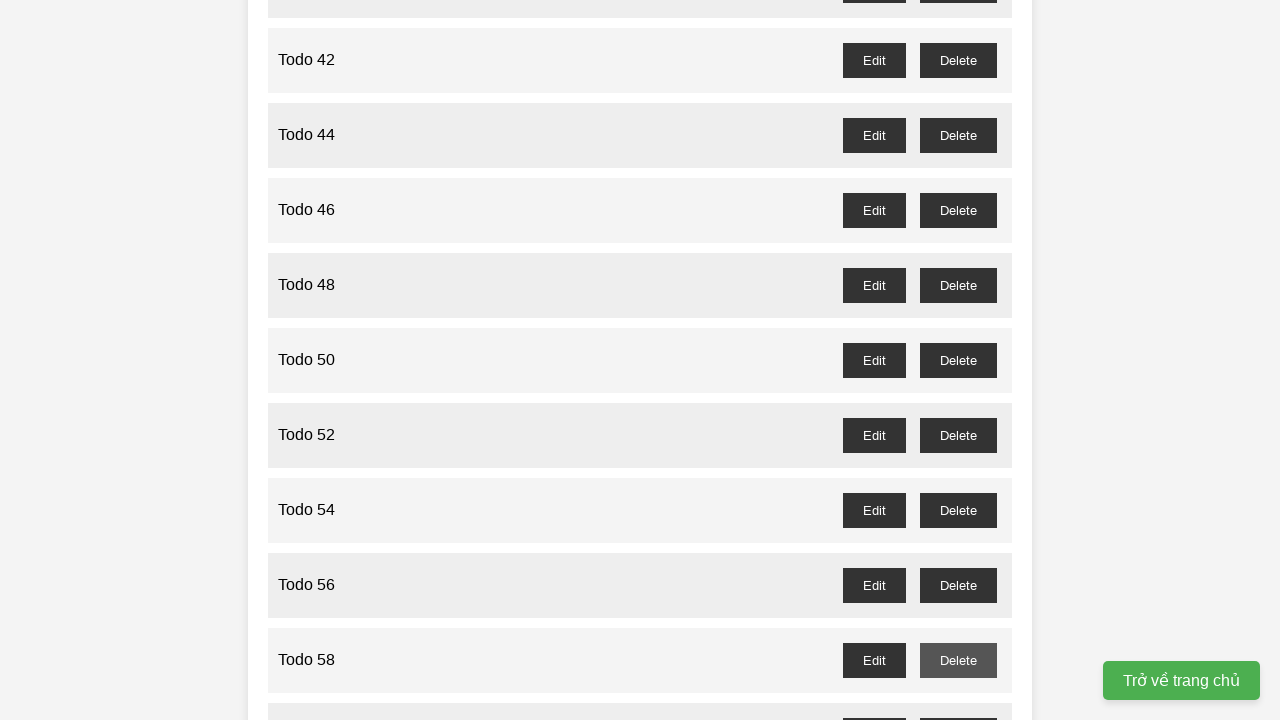

Clicked delete button for odd-numbered task 59 at (958, 703) on //div/button[@id='todo-59-delete']
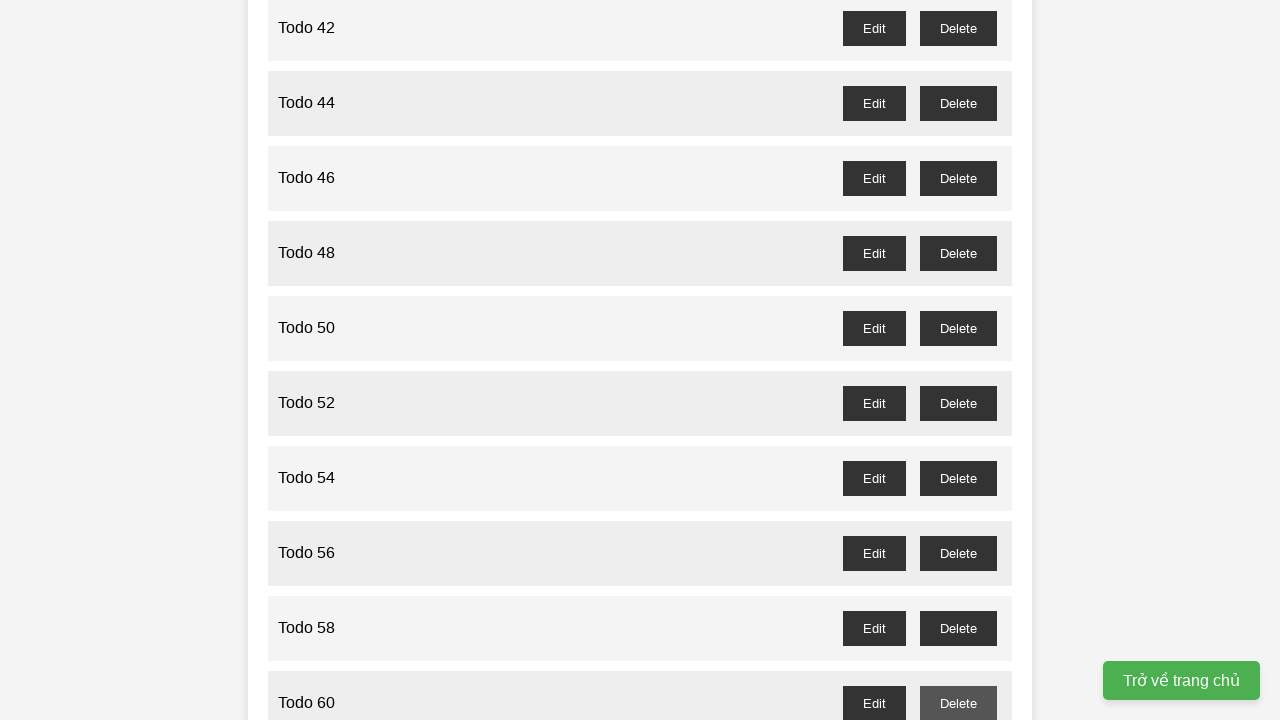

Clicked delete button for odd-numbered task 61 at (958, 360) on //div/button[@id='todo-61-delete']
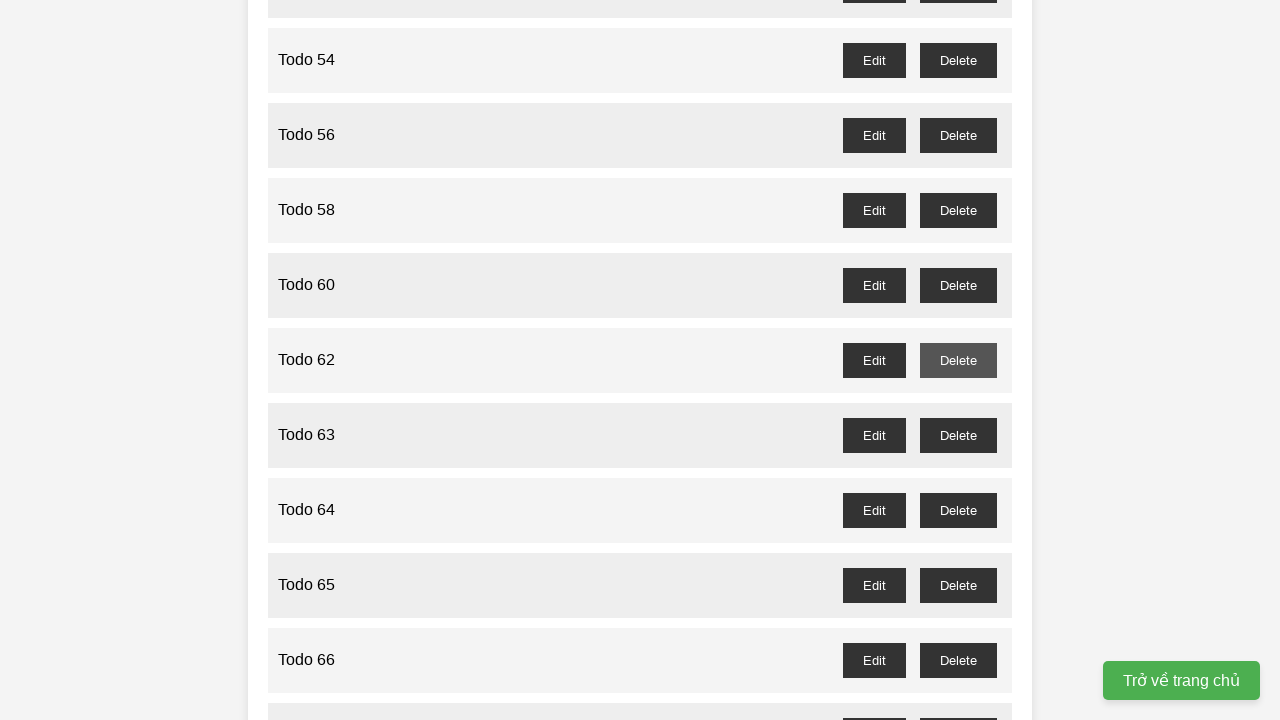

Clicked delete button for odd-numbered task 63 at (958, 435) on //div/button[@id='todo-63-delete']
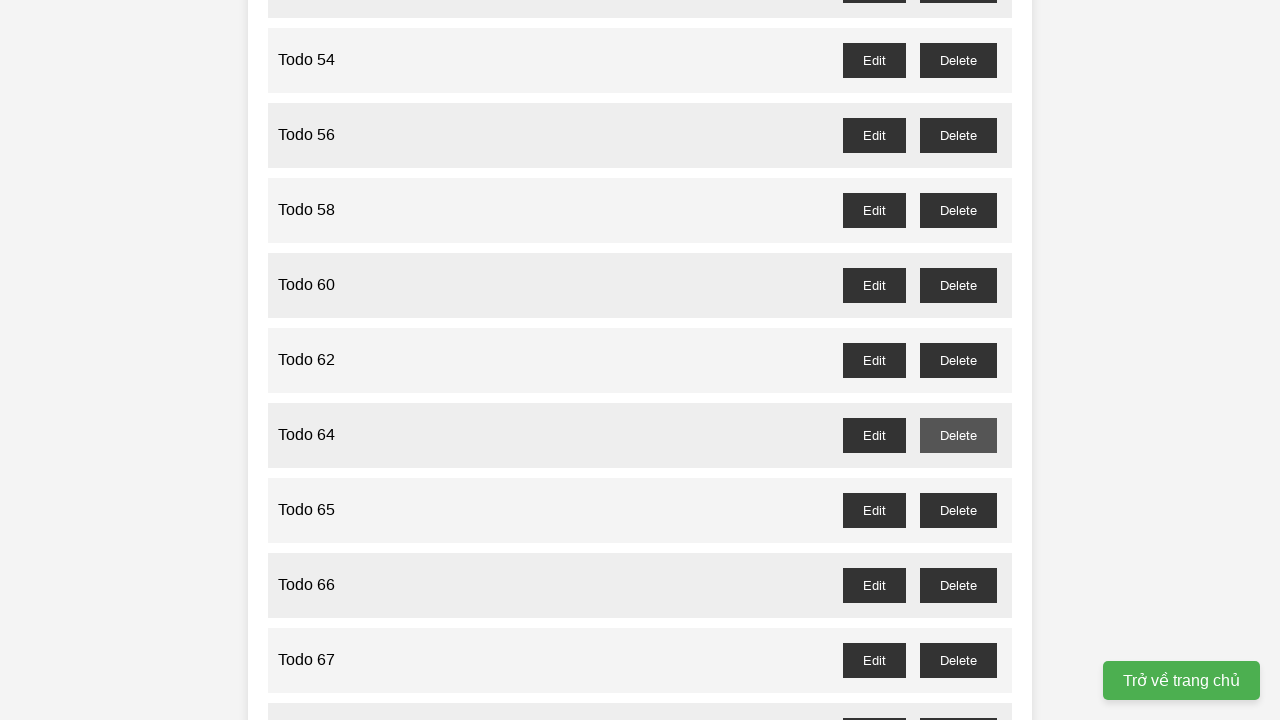

Clicked delete button for odd-numbered task 65 at (958, 510) on //div/button[@id='todo-65-delete']
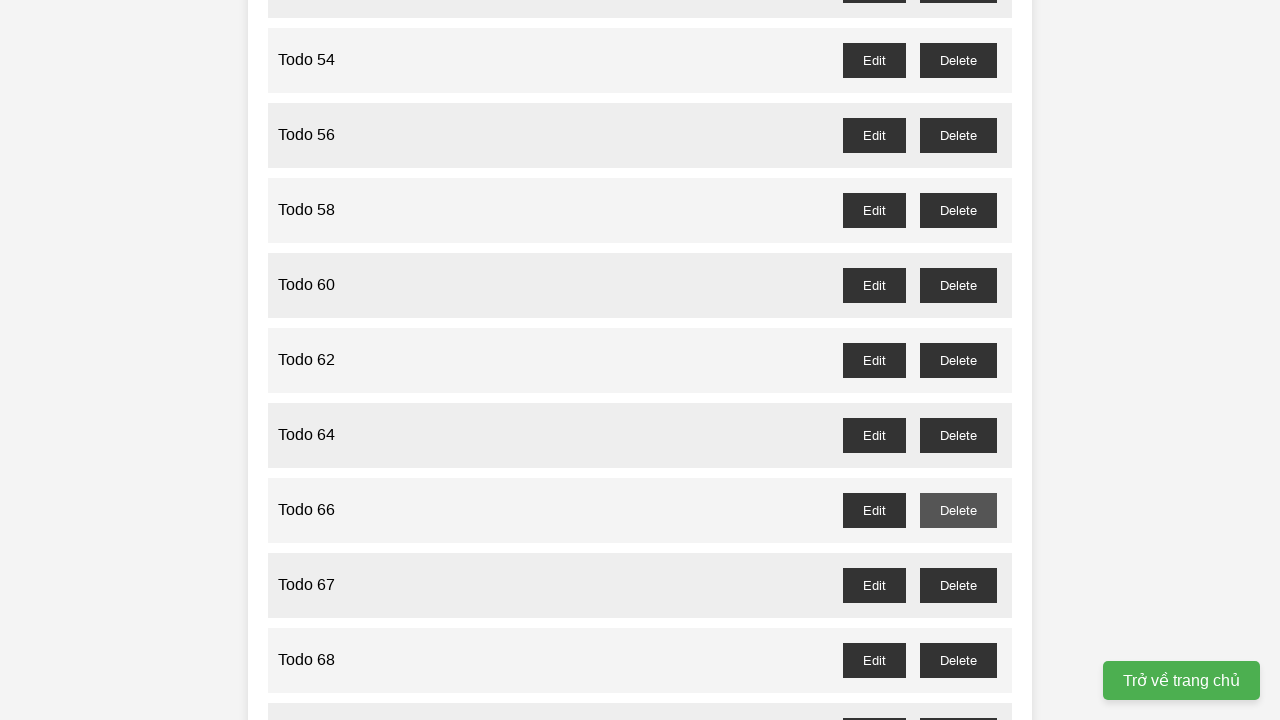

Clicked delete button for odd-numbered task 67 at (958, 585) on //div/button[@id='todo-67-delete']
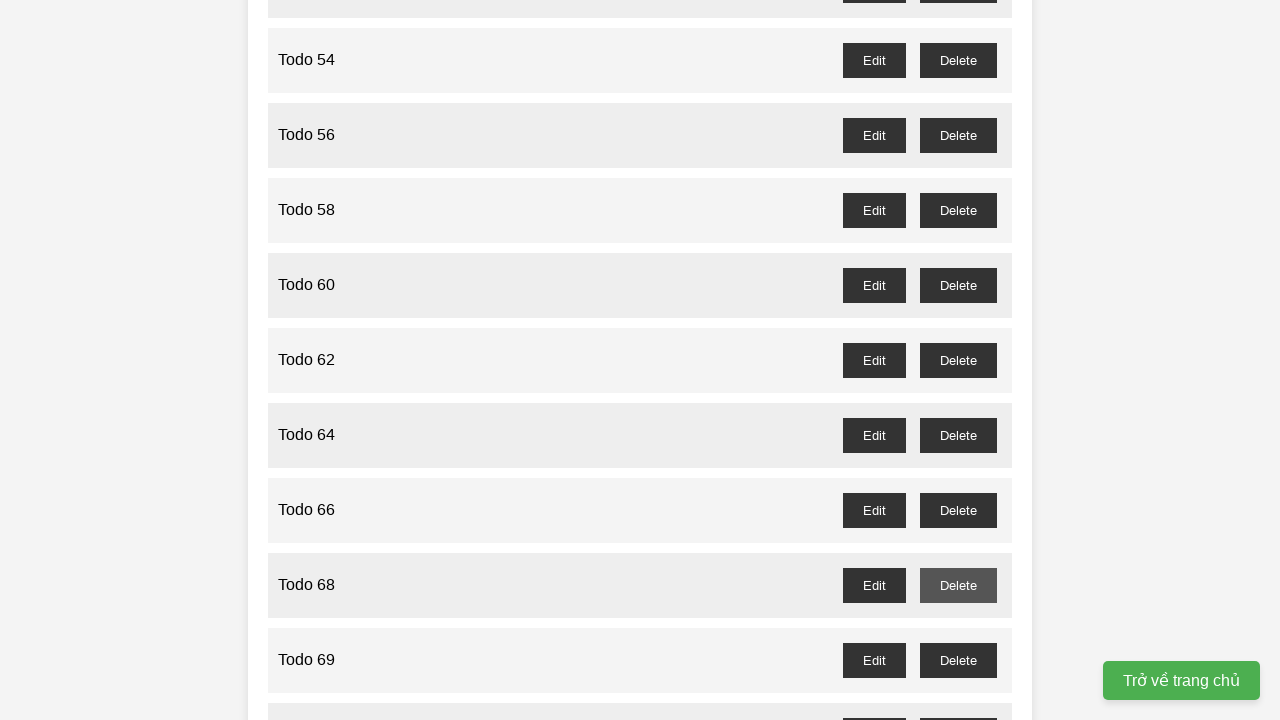

Clicked delete button for odd-numbered task 69 at (958, 660) on //div/button[@id='todo-69-delete']
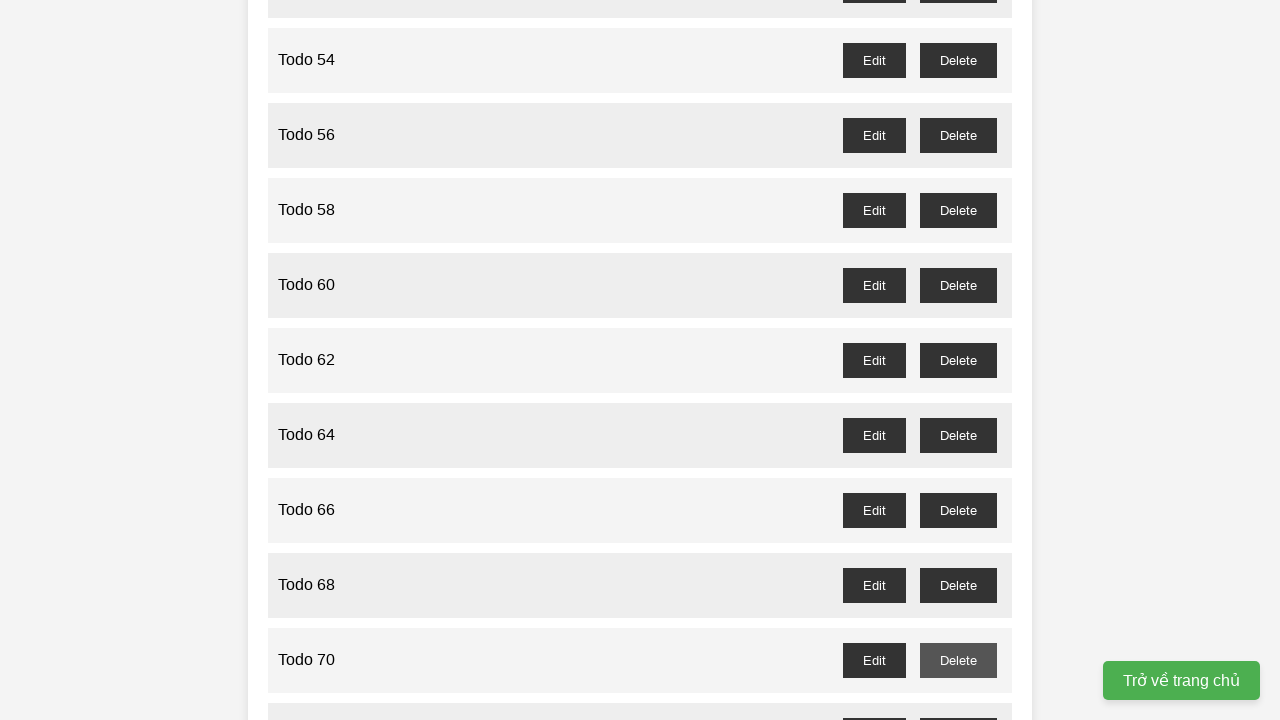

Clicked delete button for odd-numbered task 71 at (958, 703) on //div/button[@id='todo-71-delete']
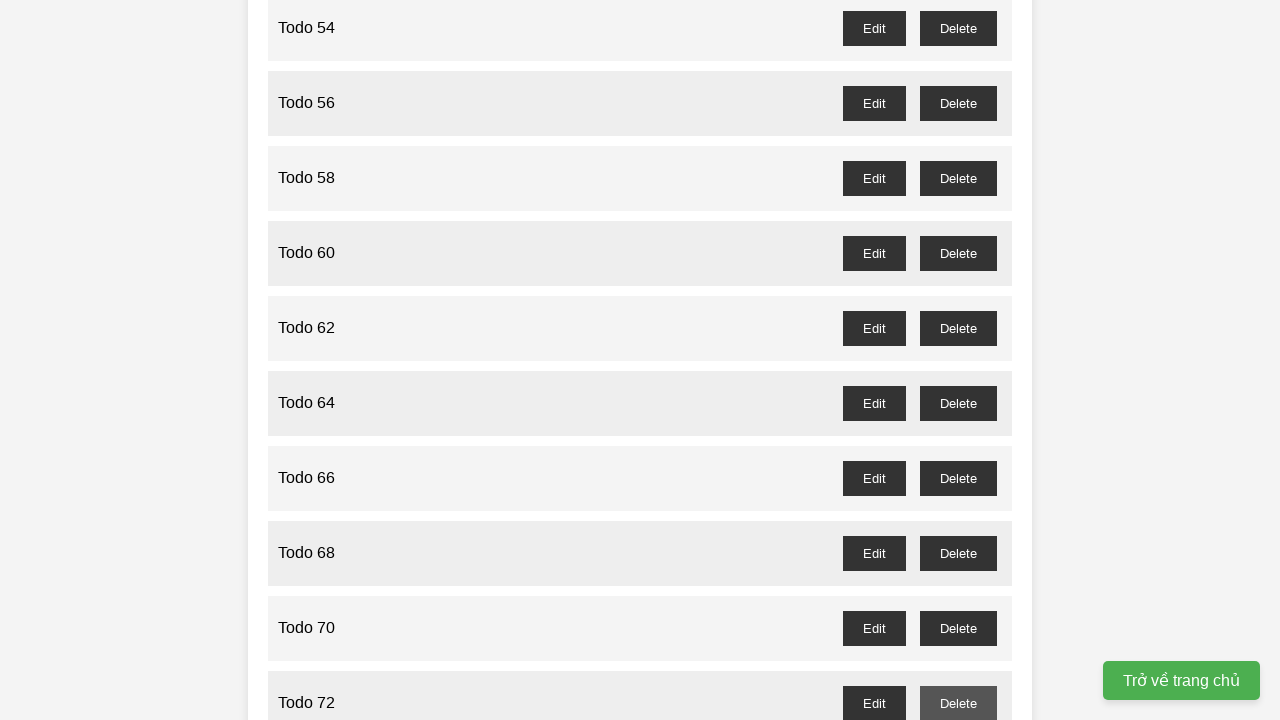

Clicked delete button for odd-numbered task 73 at (958, 360) on //div/button[@id='todo-73-delete']
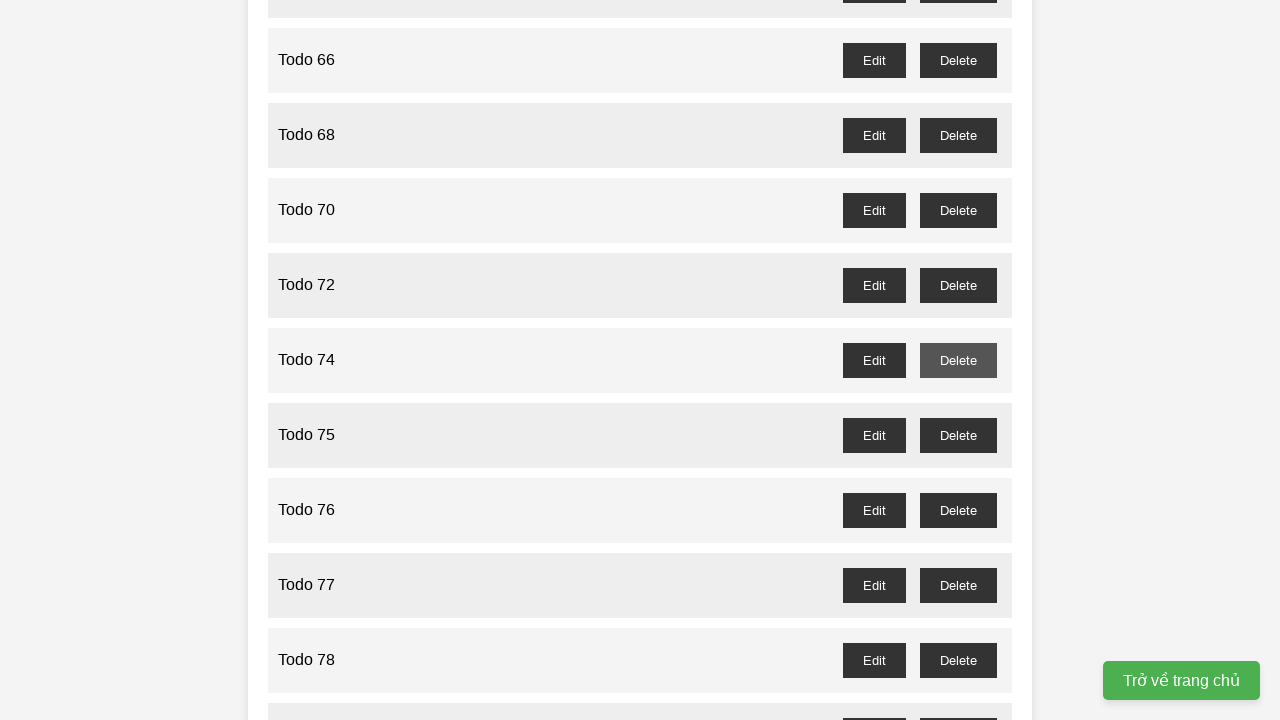

Clicked delete button for odd-numbered task 75 at (958, 435) on //div/button[@id='todo-75-delete']
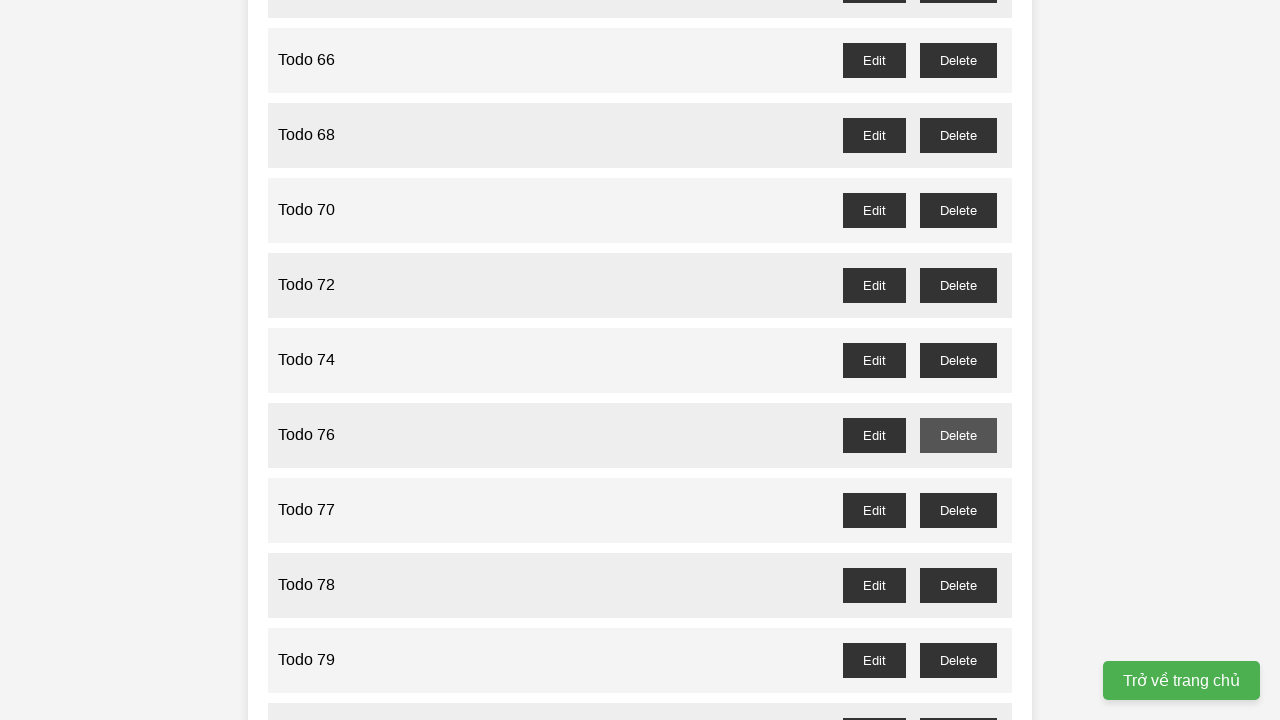

Clicked delete button for odd-numbered task 77 at (958, 510) on //div/button[@id='todo-77-delete']
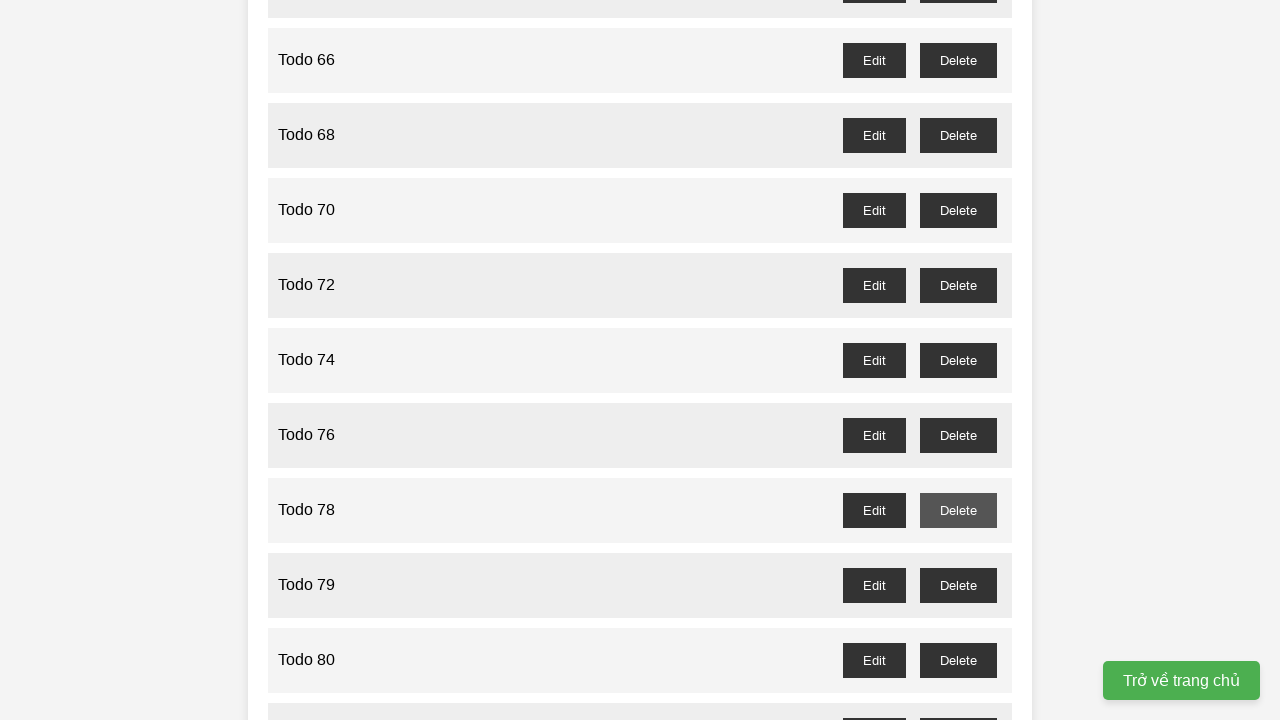

Clicked delete button for odd-numbered task 79 at (958, 585) on //div/button[@id='todo-79-delete']
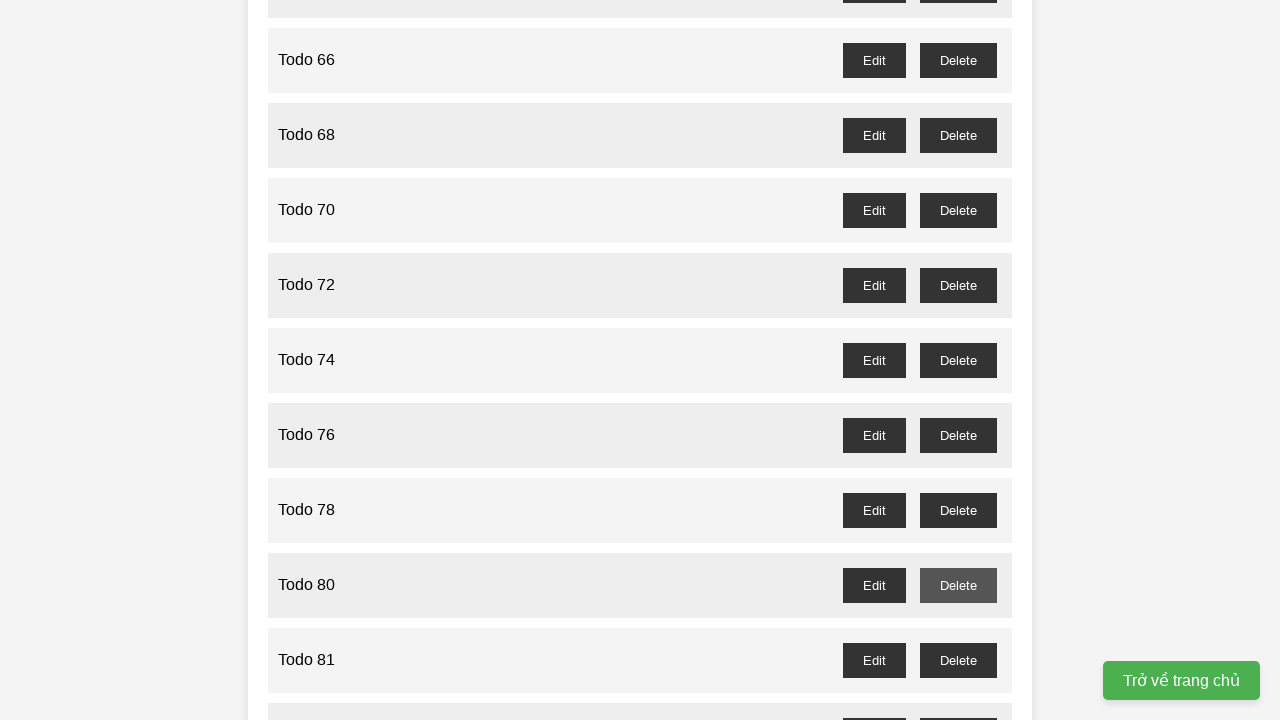

Clicked delete button for odd-numbered task 81 at (958, 660) on //div/button[@id='todo-81-delete']
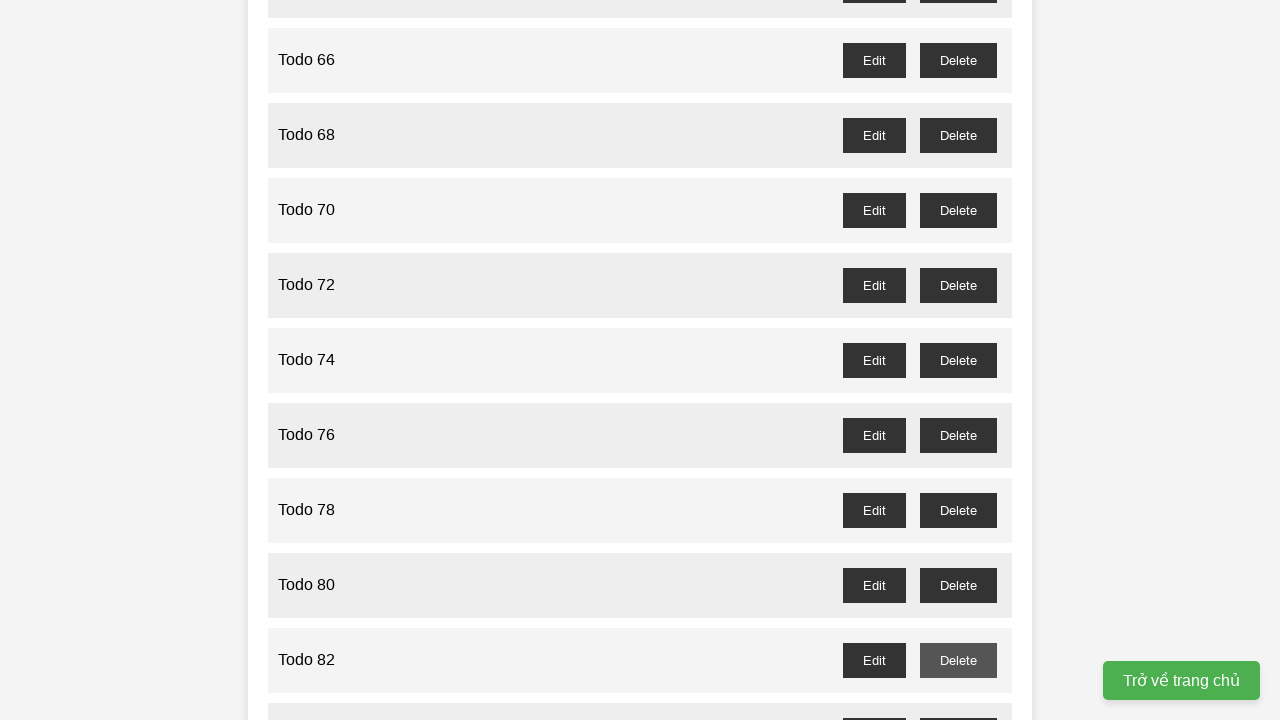

Clicked delete button for odd-numbered task 83 at (958, 703) on //div/button[@id='todo-83-delete']
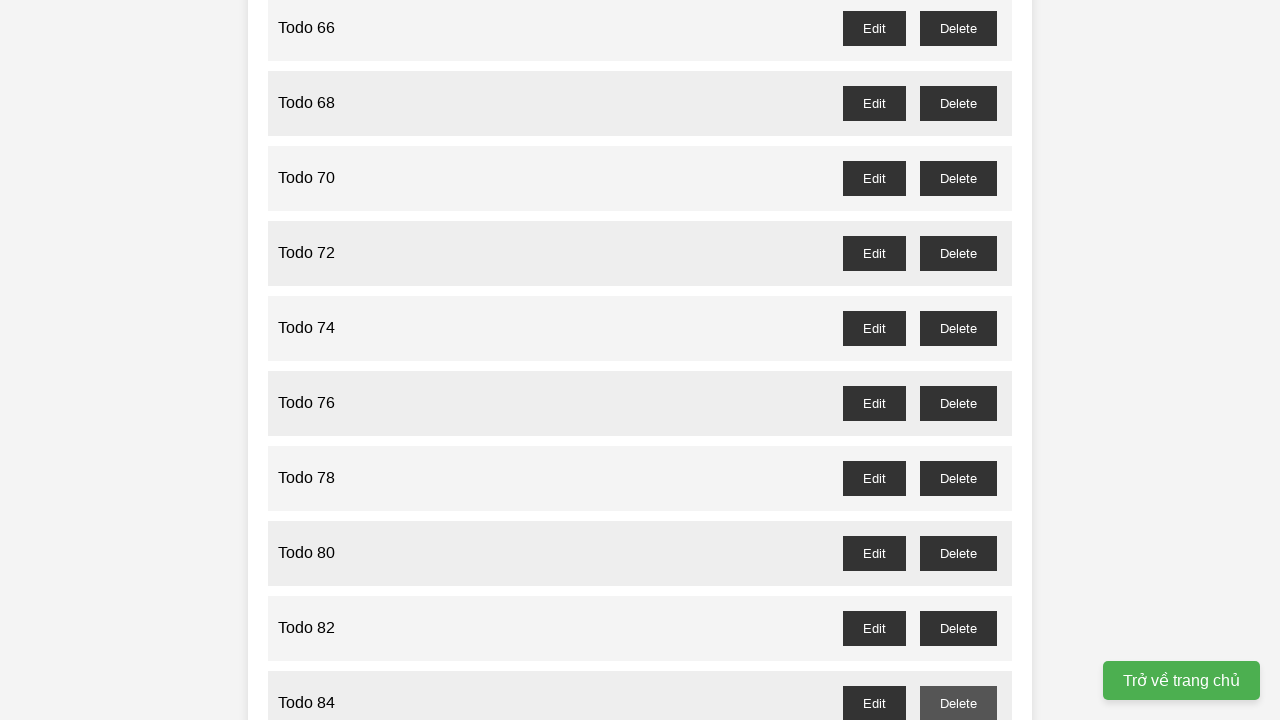

Clicked delete button for odd-numbered task 85 at (958, 360) on //div/button[@id='todo-85-delete']
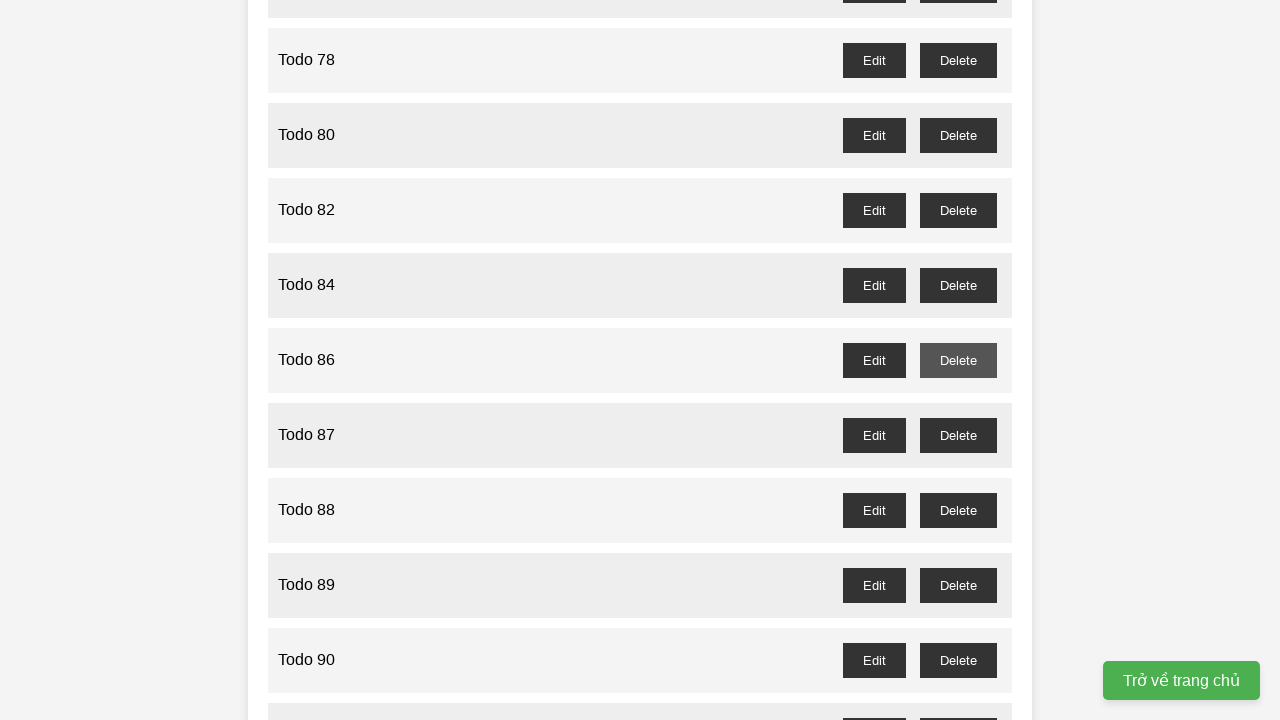

Clicked delete button for odd-numbered task 87 at (958, 435) on //div/button[@id='todo-87-delete']
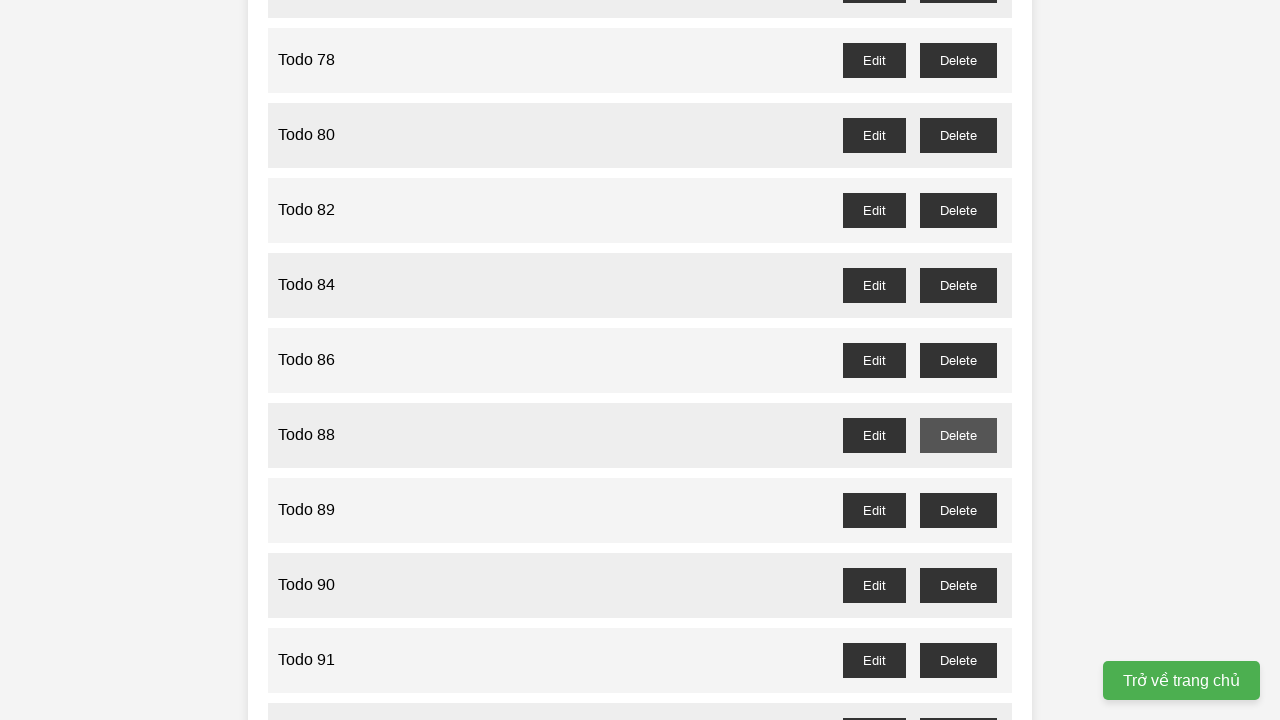

Clicked delete button for odd-numbered task 89 at (958, 510) on //div/button[@id='todo-89-delete']
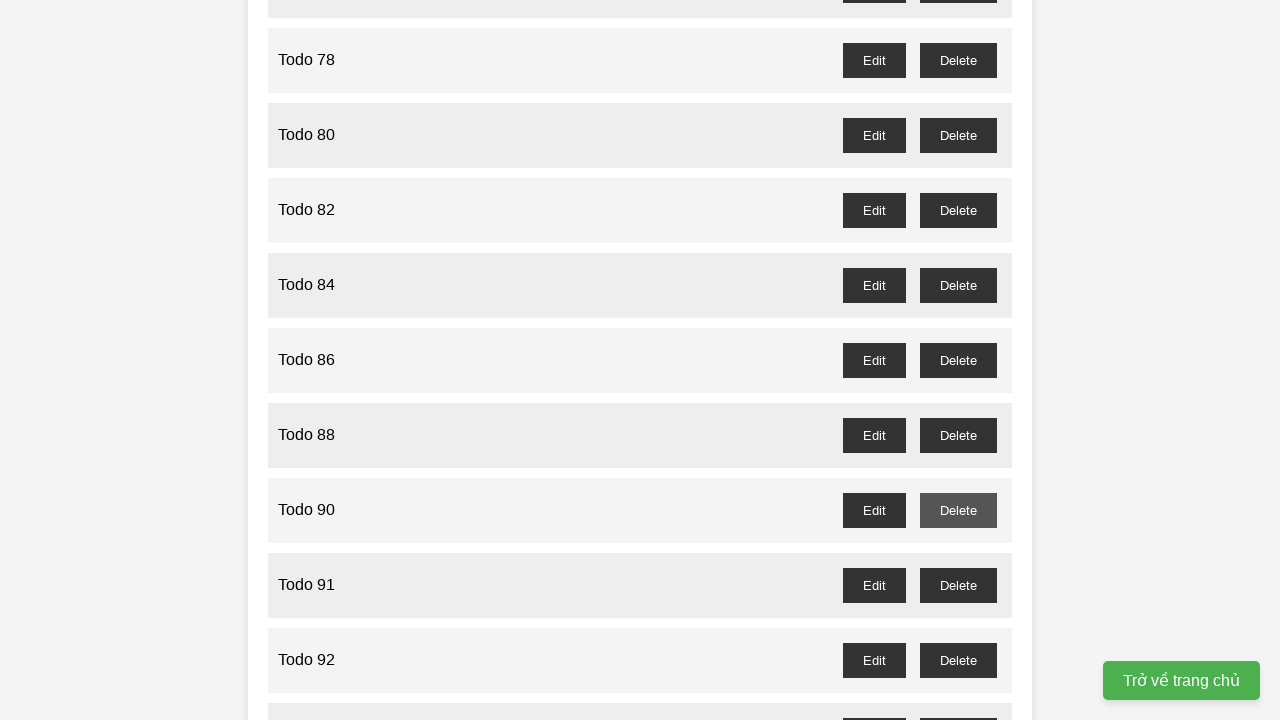

Clicked delete button for odd-numbered task 91 at (958, 585) on //div/button[@id='todo-91-delete']
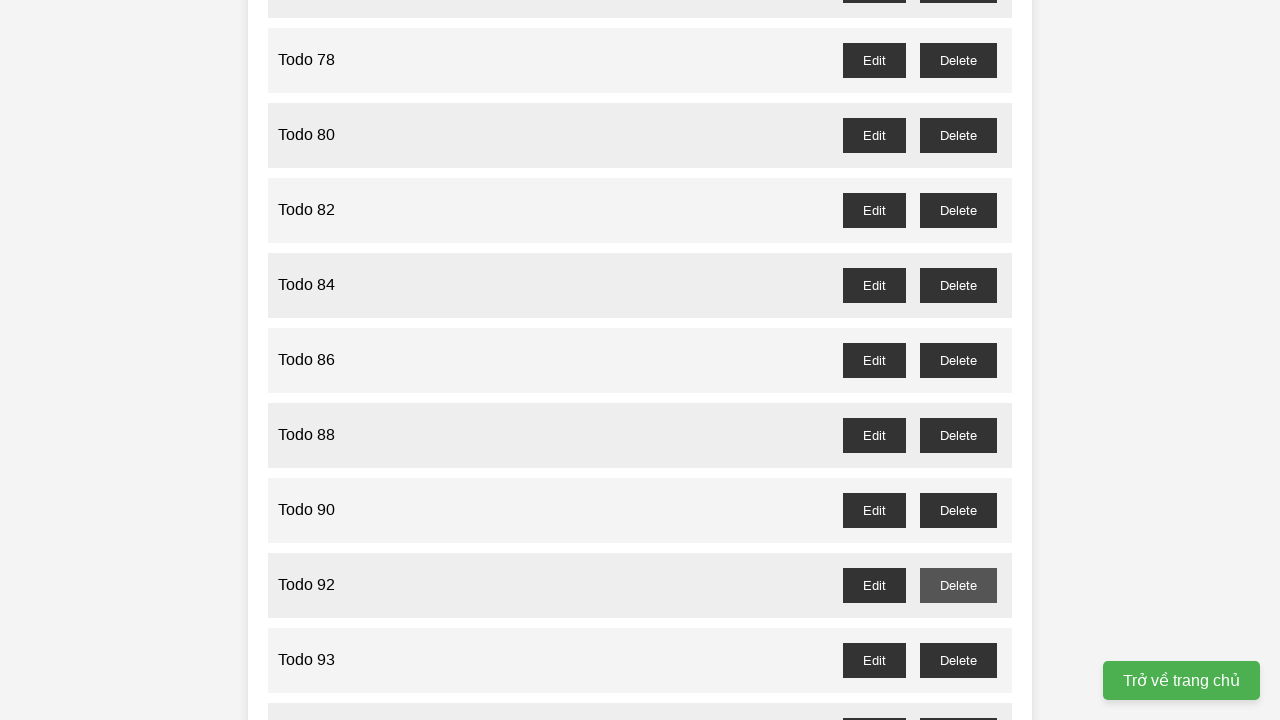

Clicked delete button for odd-numbered task 93 at (958, 660) on //div/button[@id='todo-93-delete']
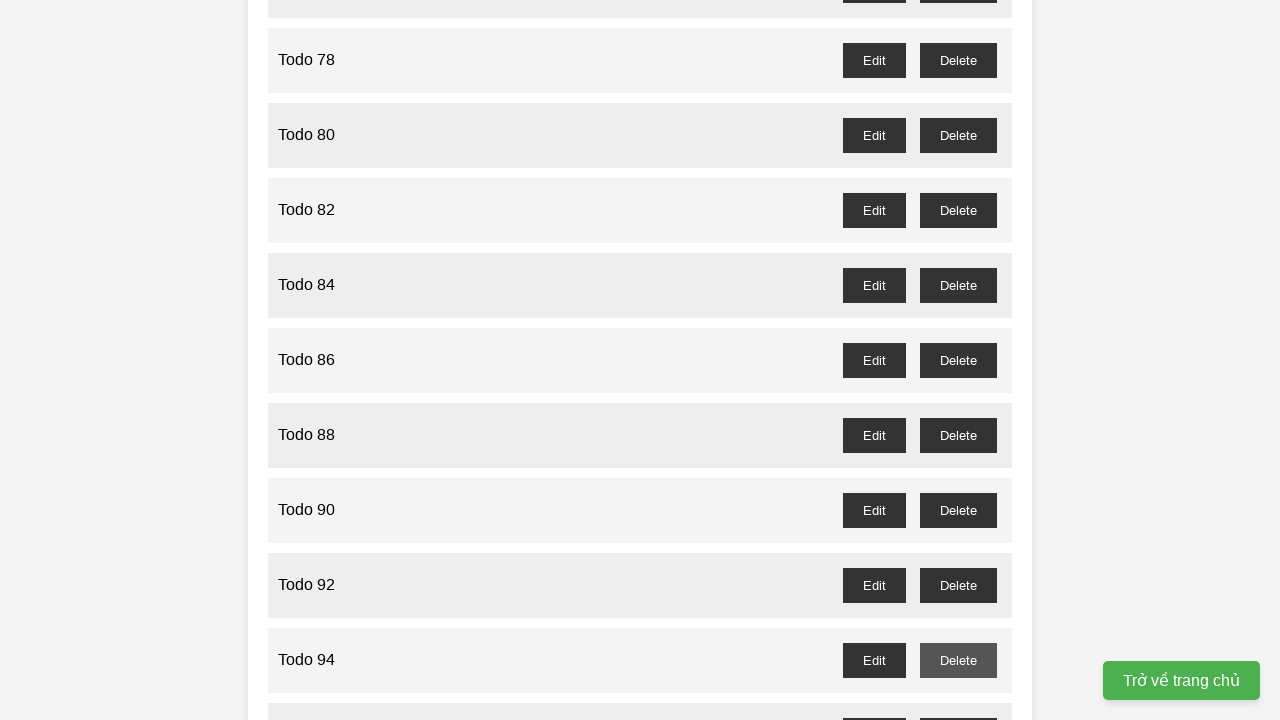

Clicked delete button for odd-numbered task 95 at (958, 703) on //div/button[@id='todo-95-delete']
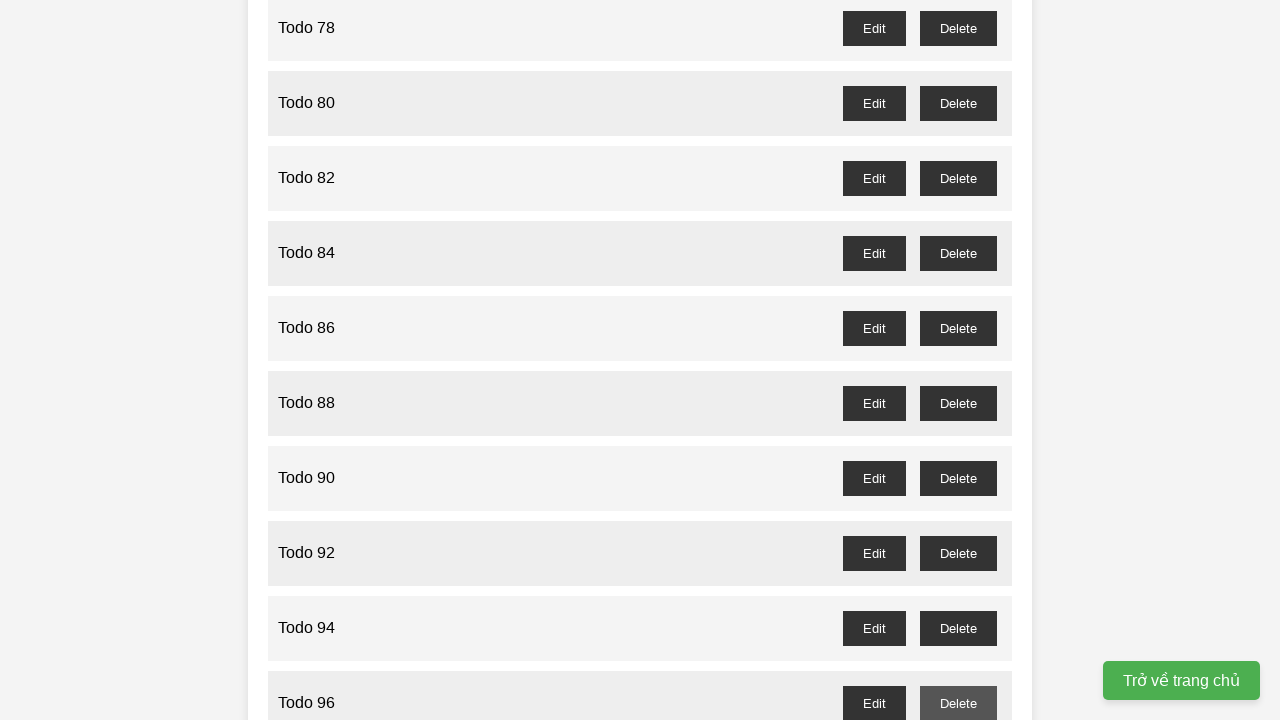

Clicked delete button for odd-numbered task 97 at (958, 406) on //div/button[@id='todo-97-delete']
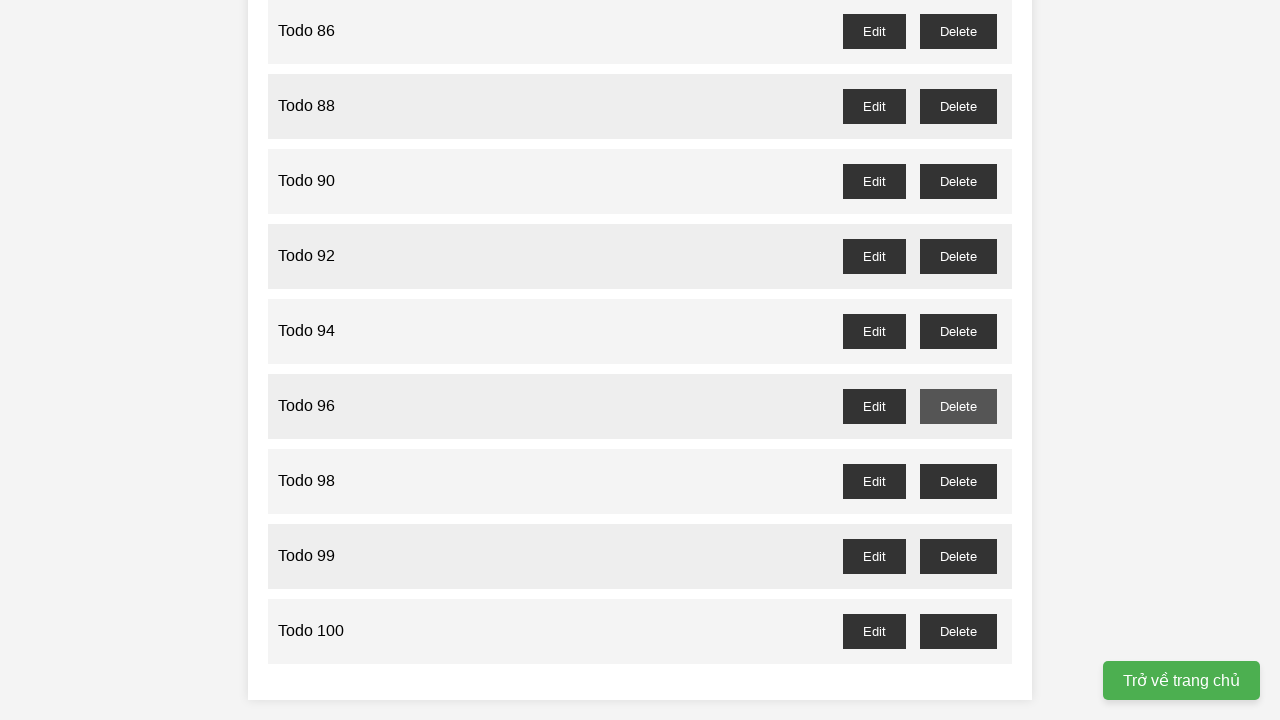

Clicked delete button for odd-numbered task 99 at (958, 556) on //div/button[@id='todo-99-delete']
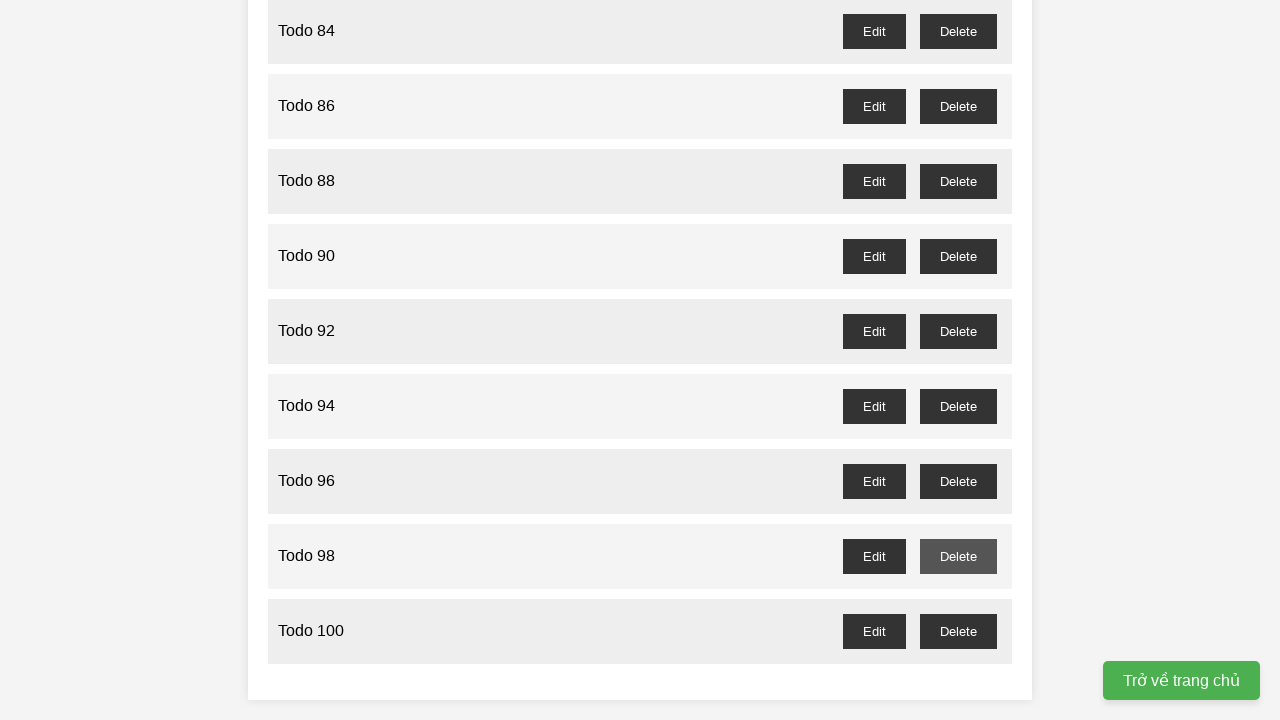

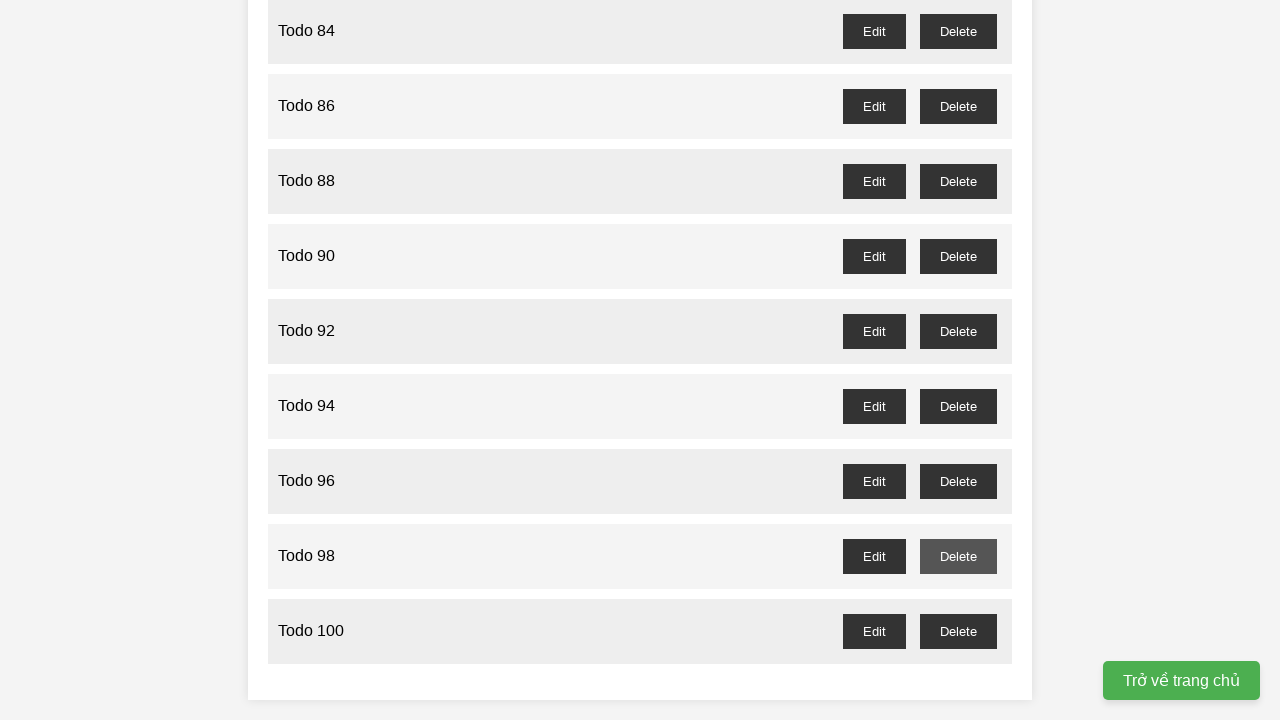